Tests navigation through different map options on a Valorant lineups website, clicking on each map selector, waiting for lineup content to load, and scrolling through the results to verify infinite scroll functionality.

Starting URL: https://lineupsvalorant.com/

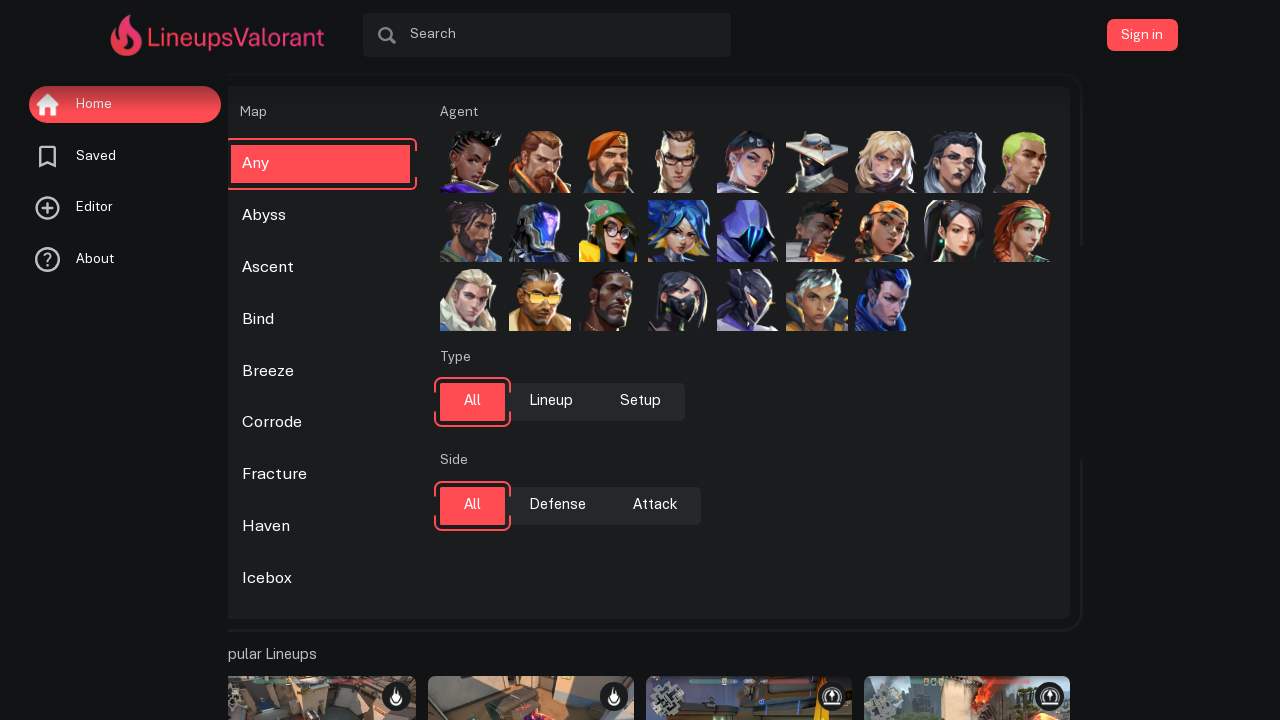

Waited for map selector options to load
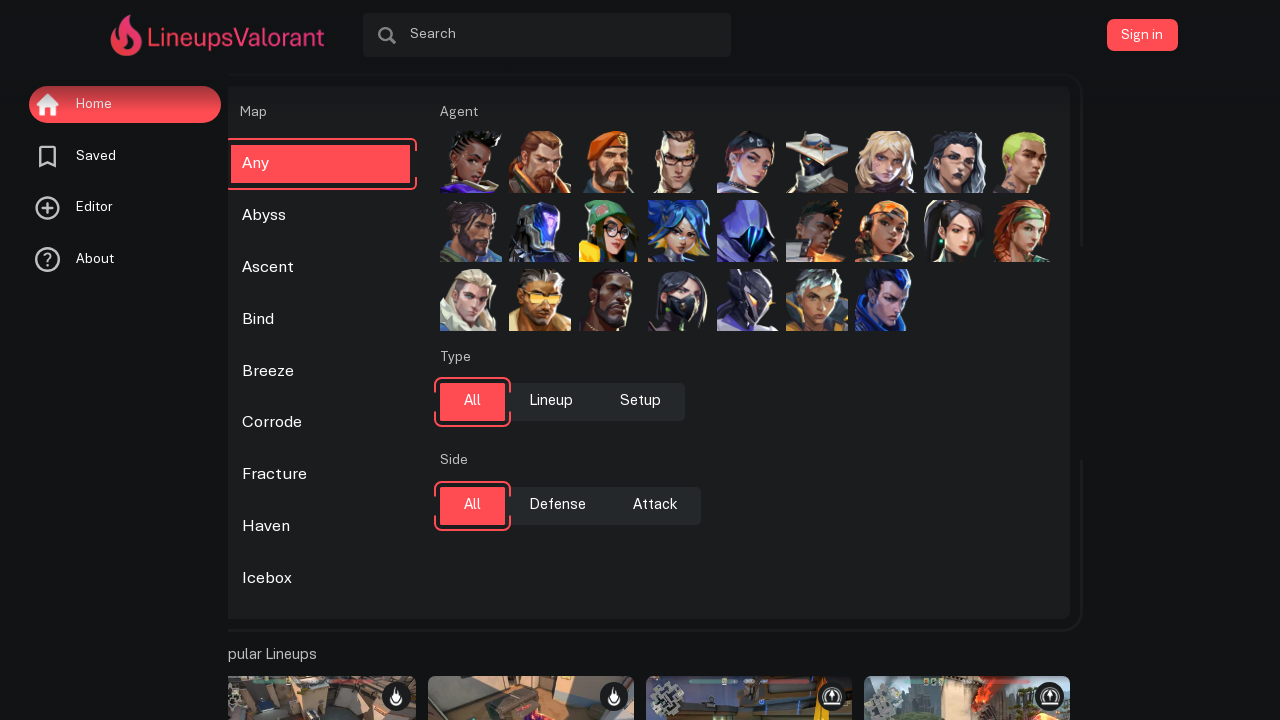

Retrieved all map selector options (13 found)
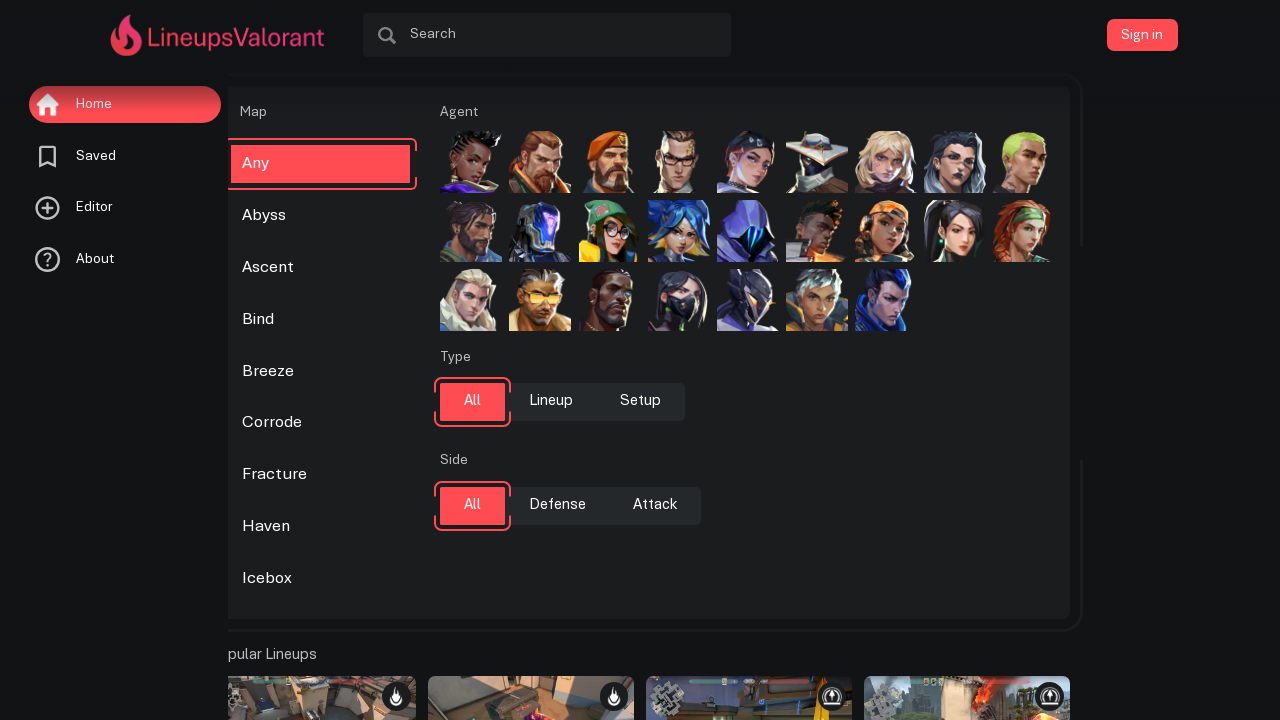

Re-queried map option at index 1 to avoid stale reference
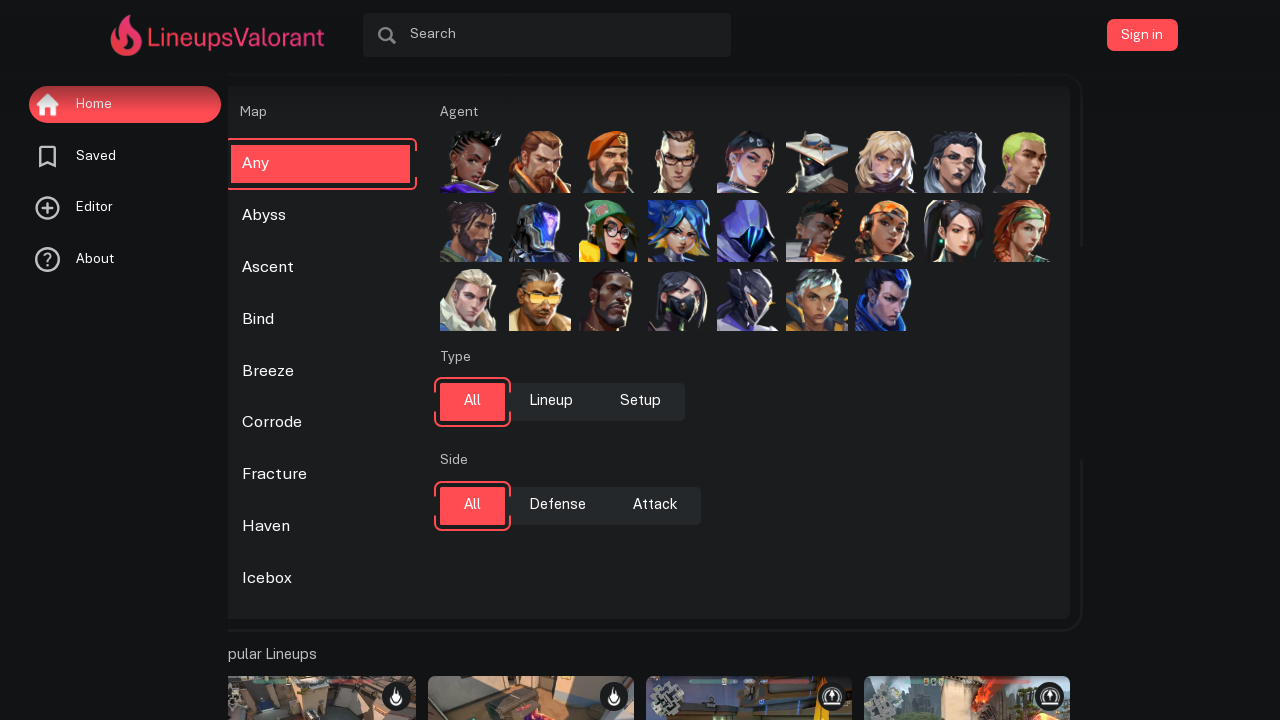

Retrieved data-value attribute: 'Abyss'
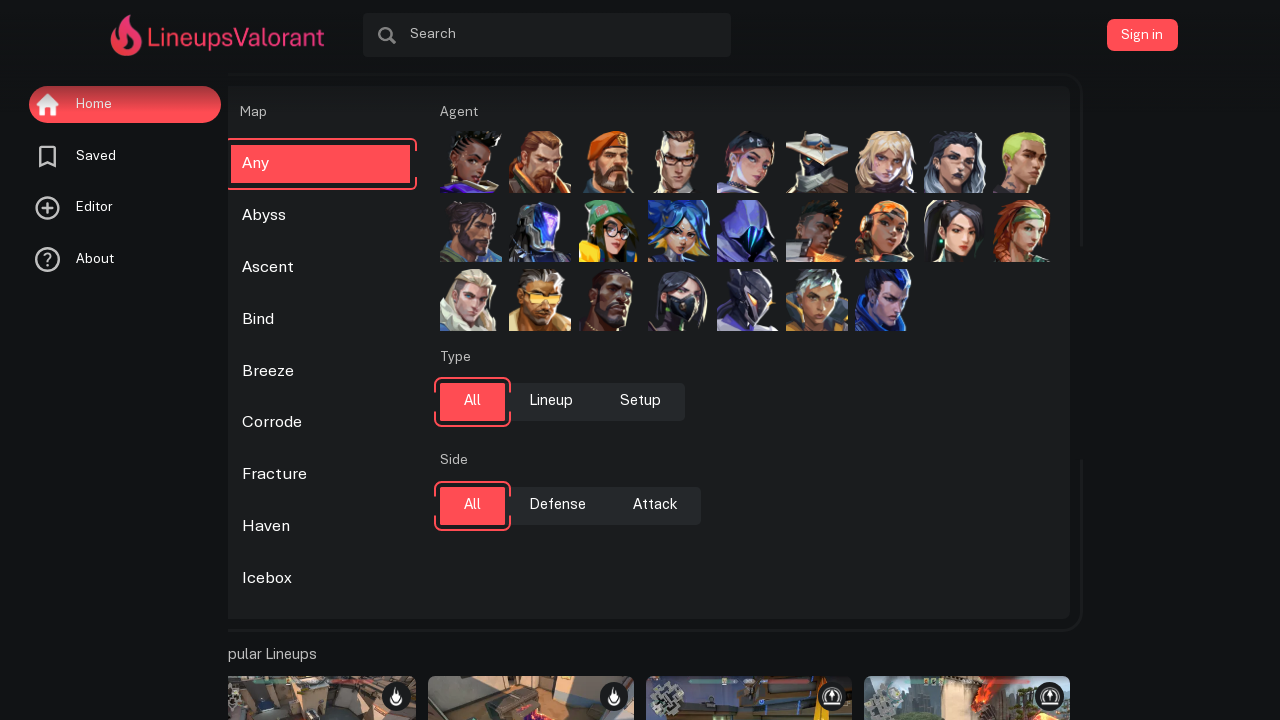

Scrolled map option 'Abyss' into view
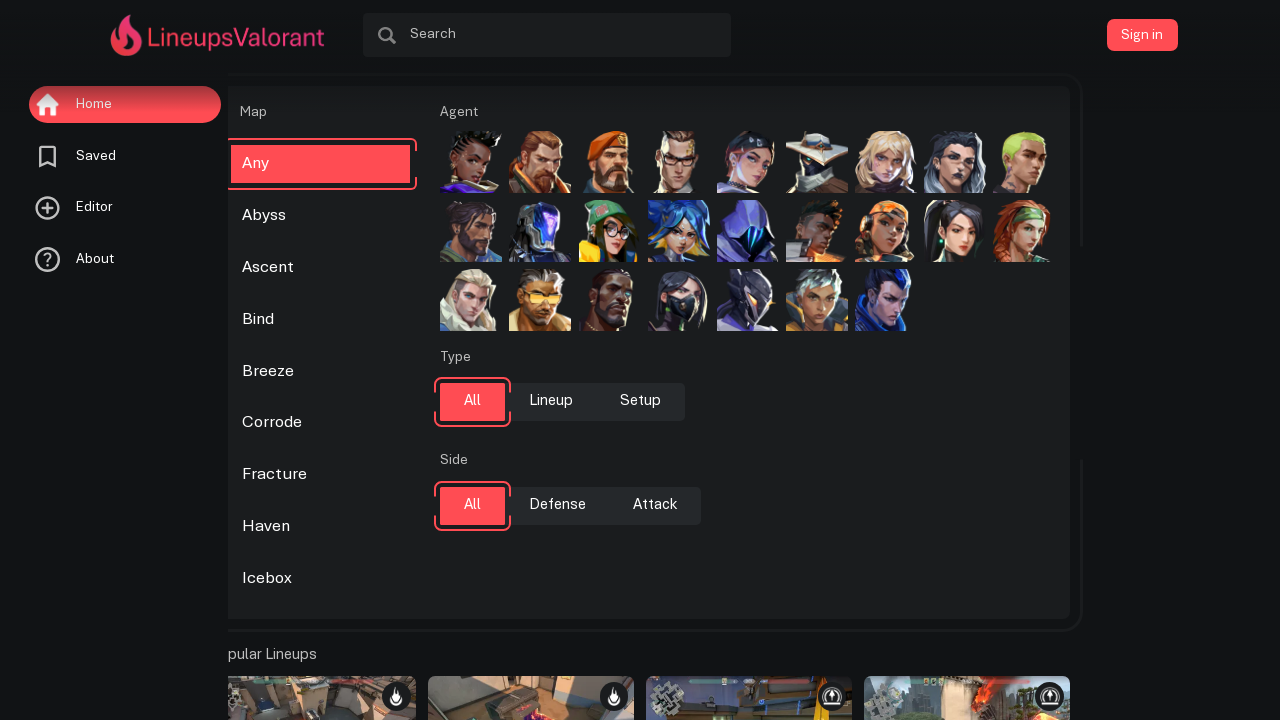

Clicked map option 'Abyss' at (321, 216) on .map_selector_option >> nth=1
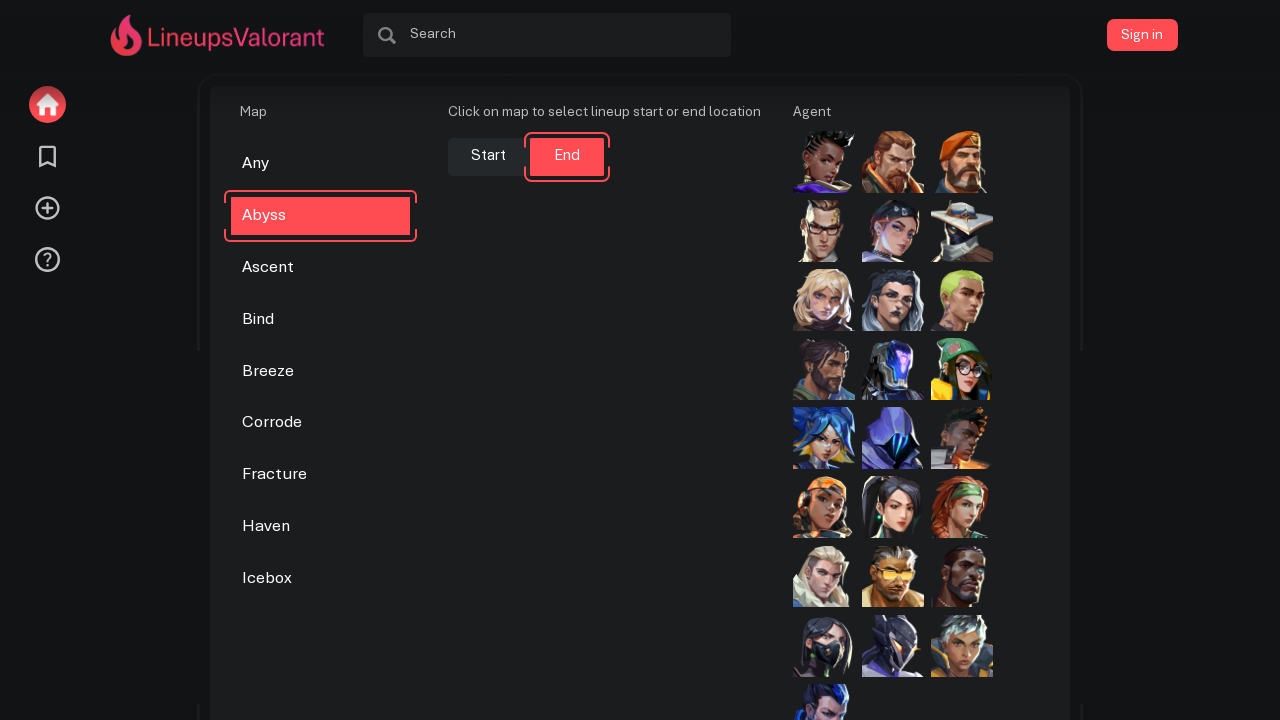

Lineup content loaded for map 'Abyss'
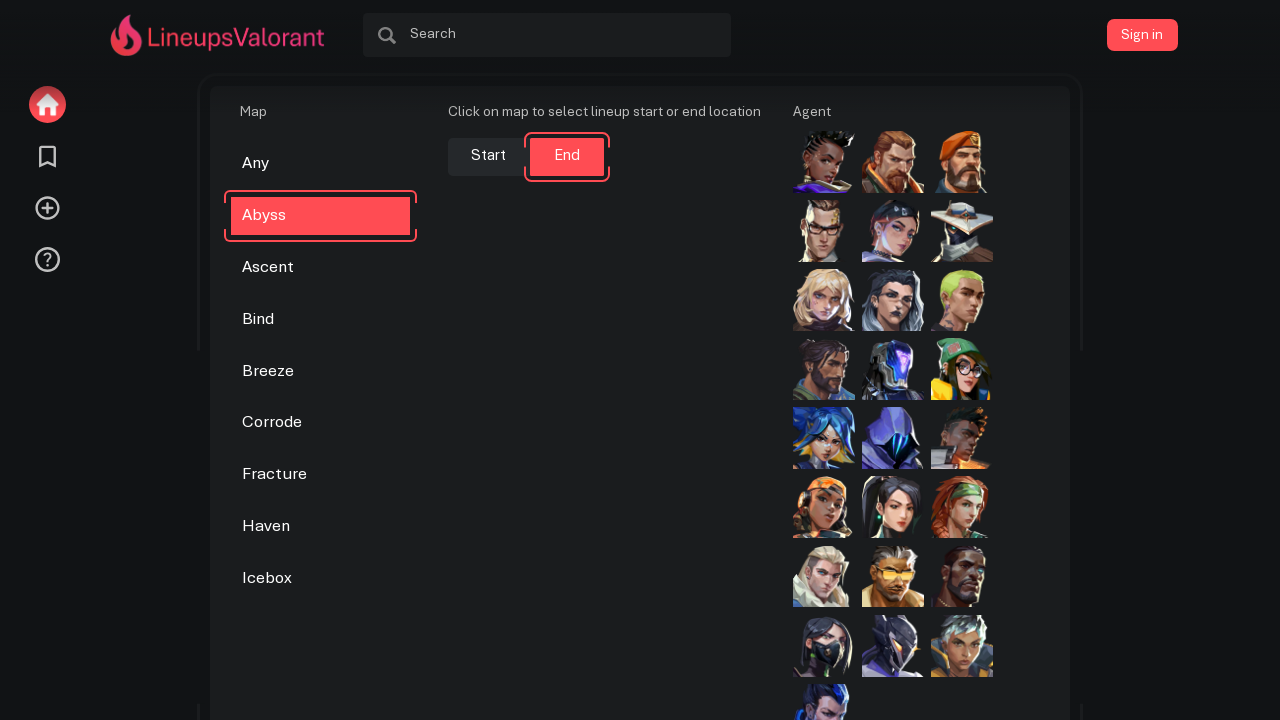

Results title found for map 'Abyss', starting infinite scroll test
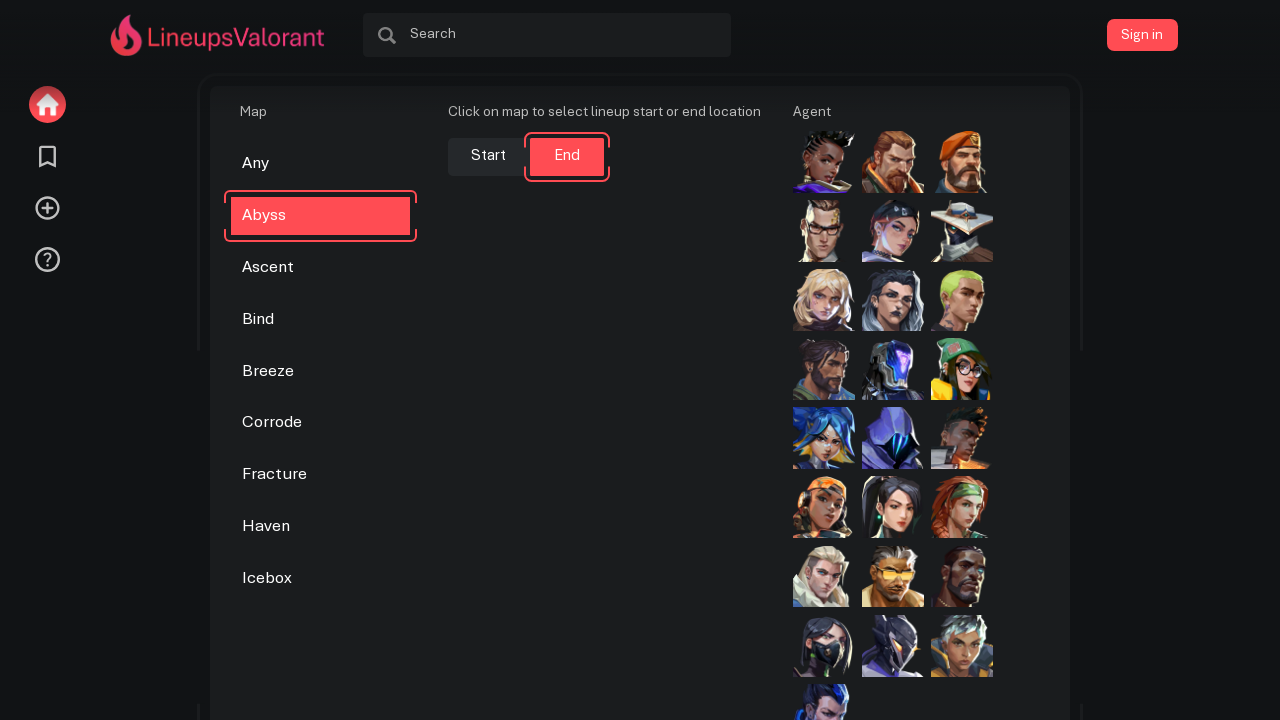

Retrieved initial page height: 2482px
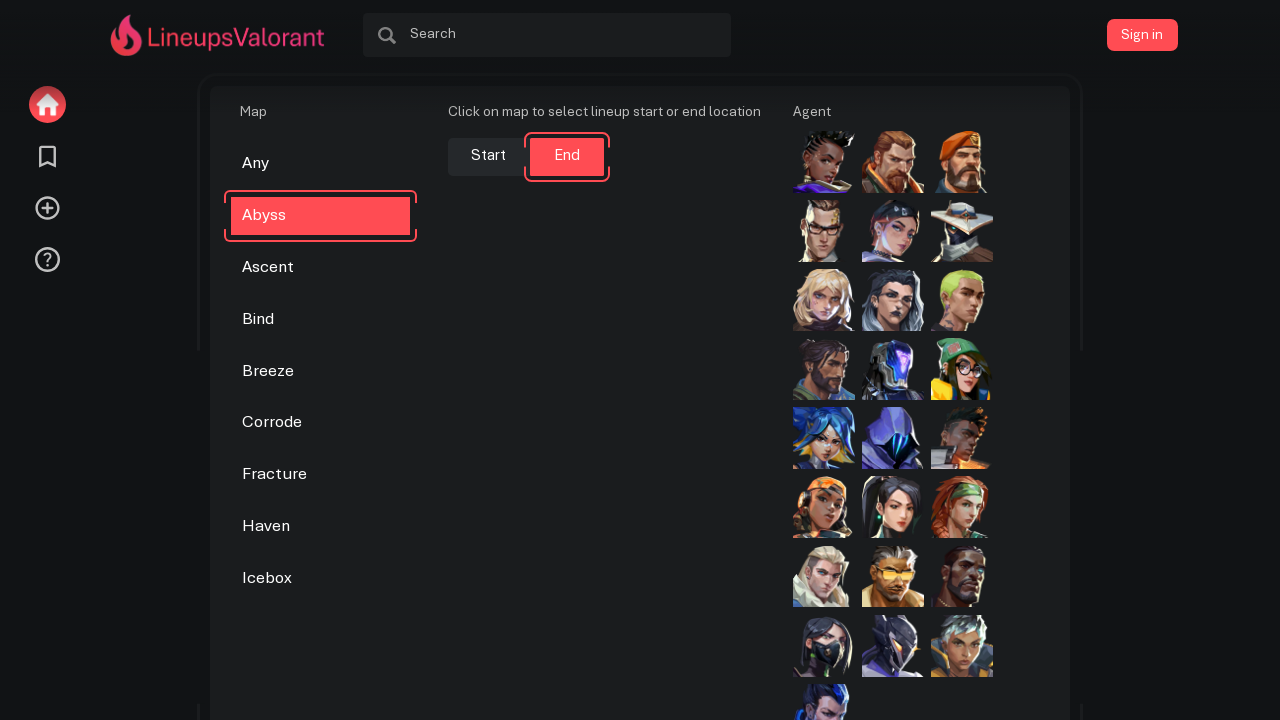

Scrolled to 90% of page height (iteration 1/5)
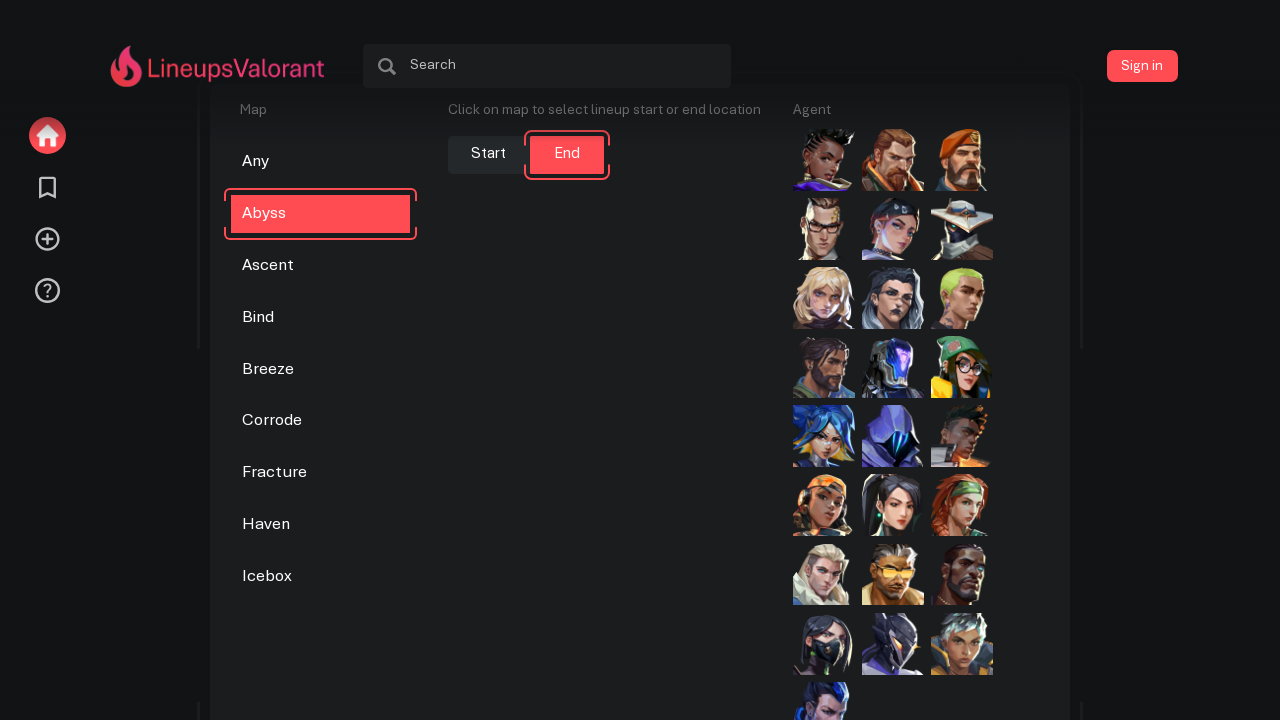

Waited 2 seconds for new content to load
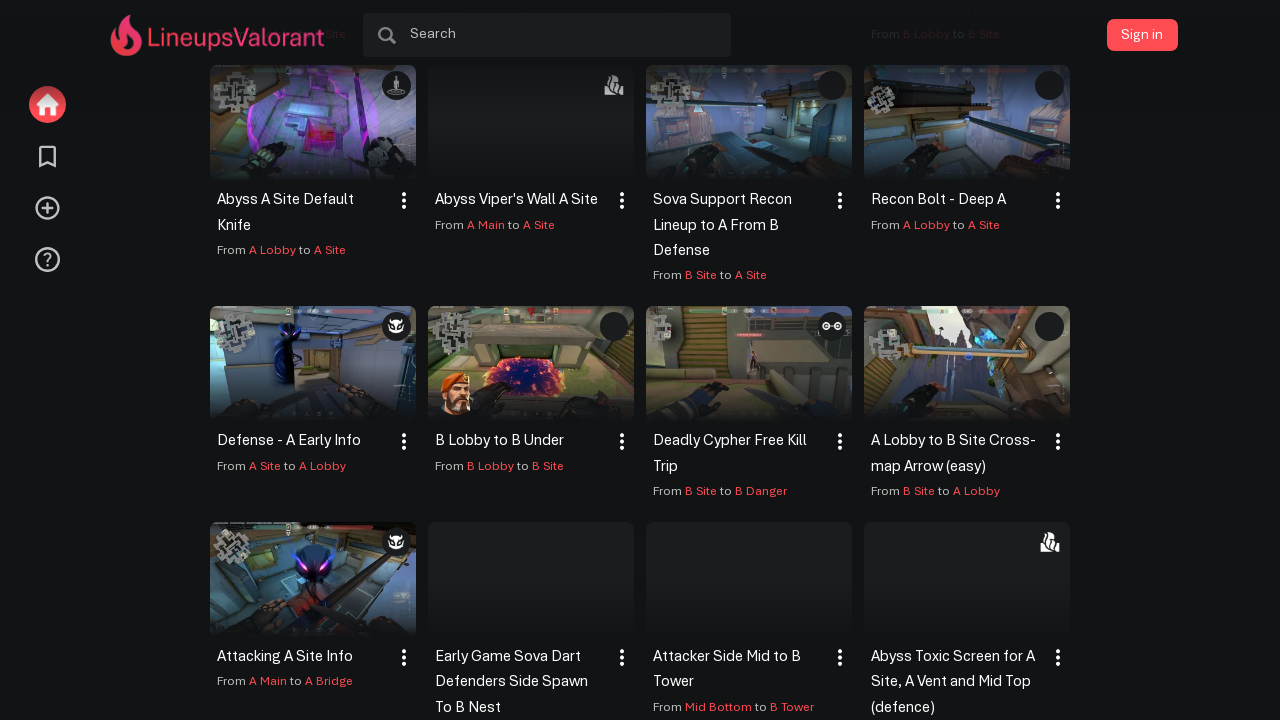

Retrieved new page height: 3637px
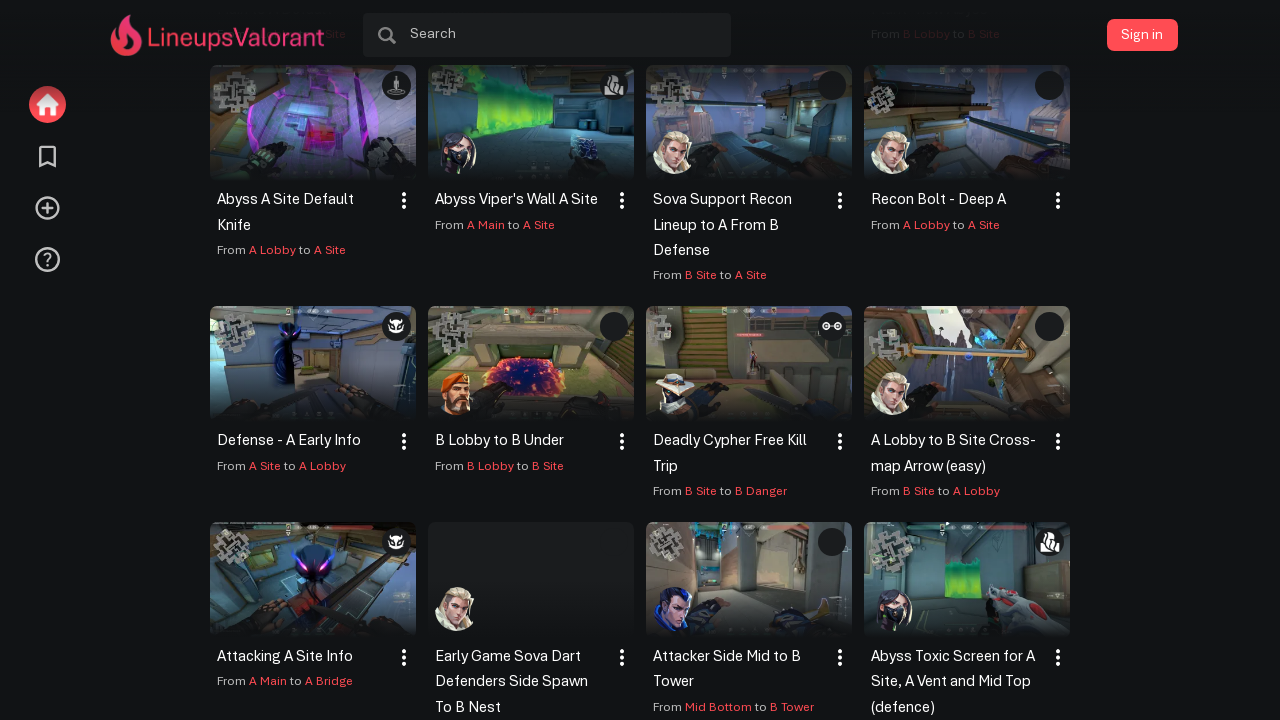

Scrolled to 90% of page height (iteration 2/5)
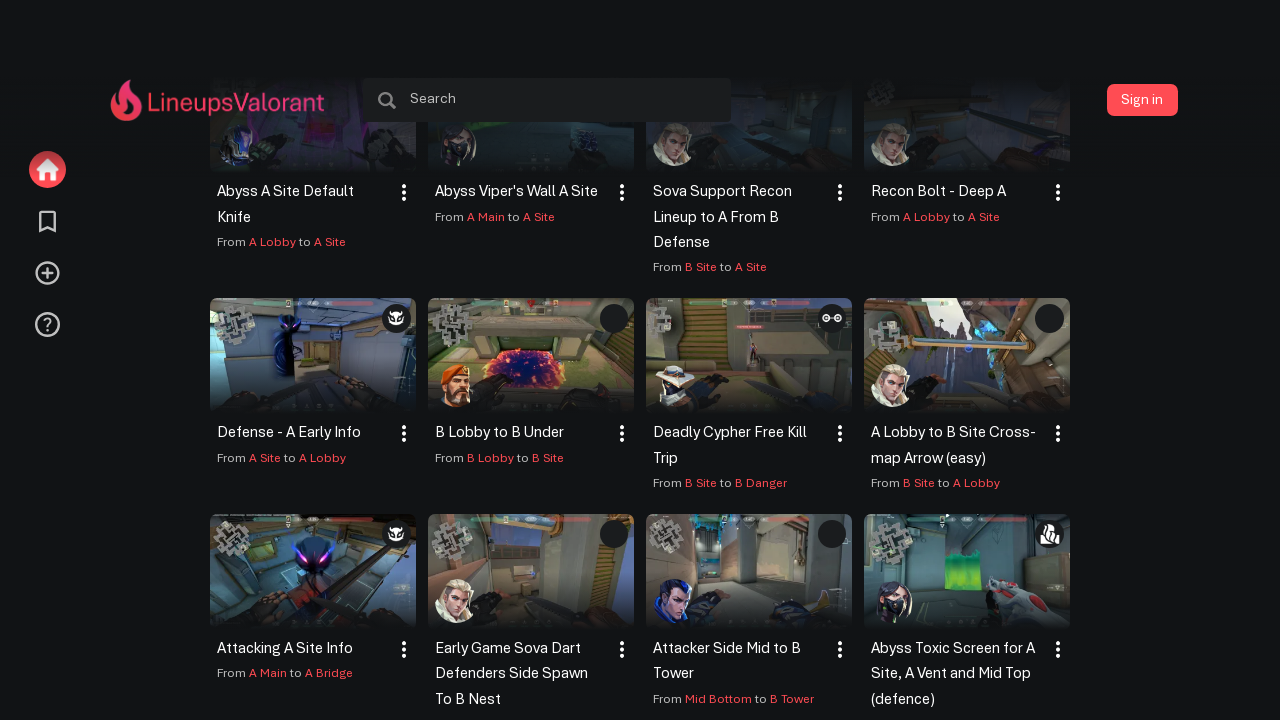

Waited 2 seconds for new content to load
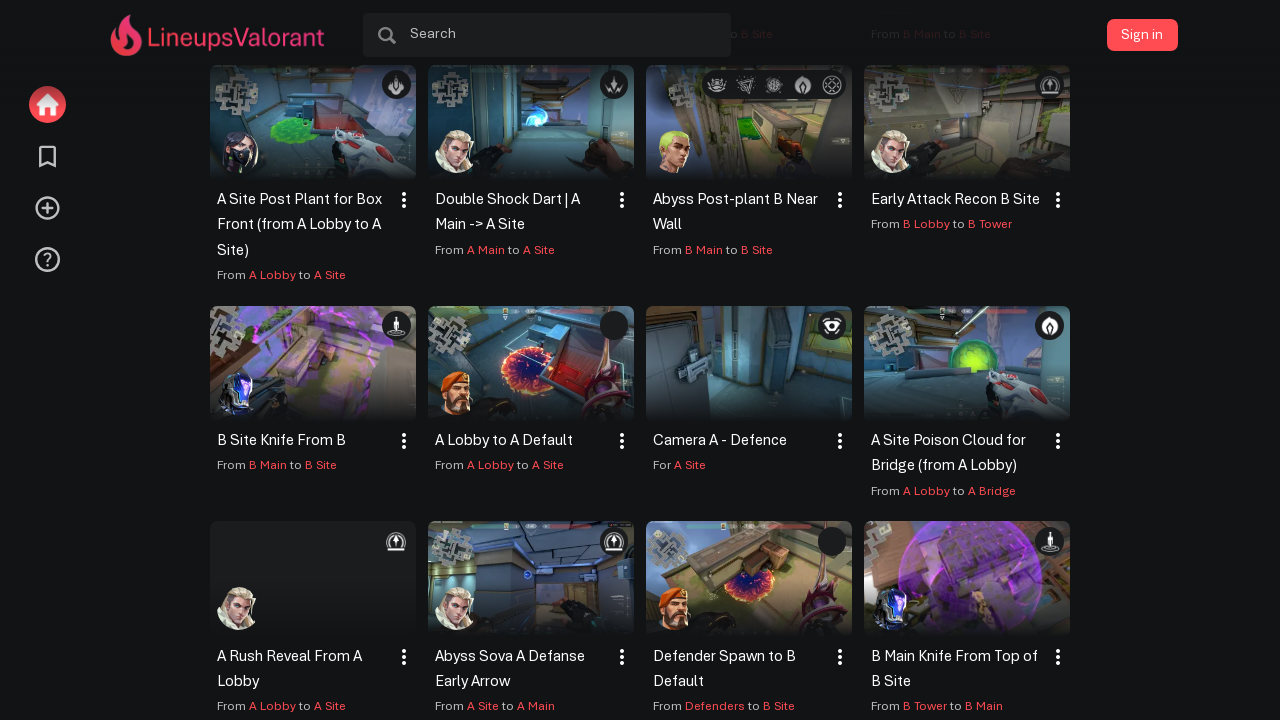

Retrieved new page height: 5870px
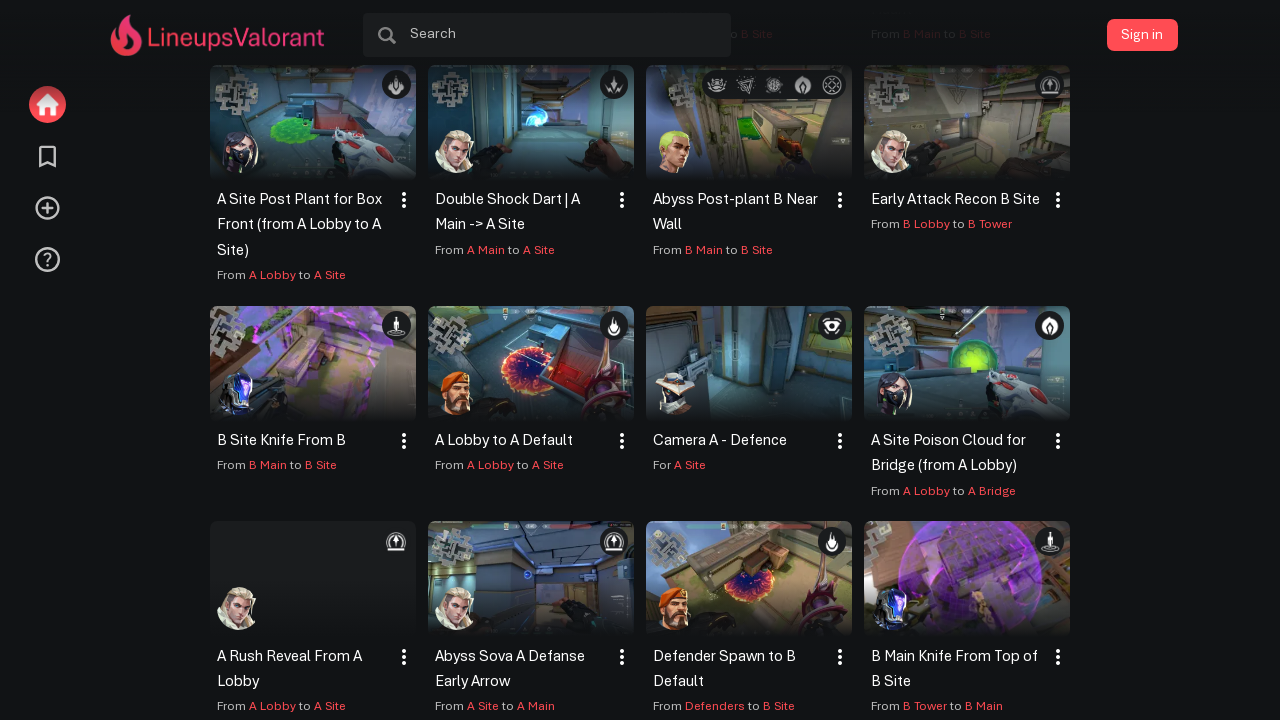

Scrolled to 90% of page height (iteration 3/5)
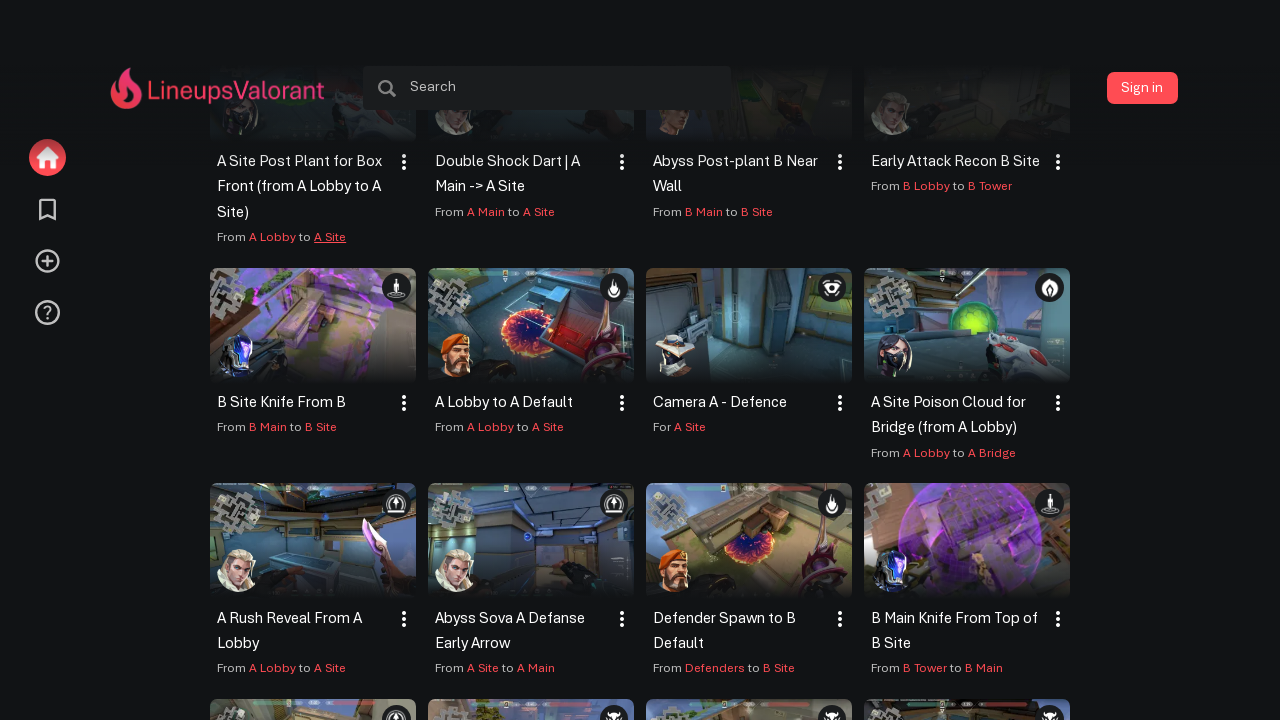

Waited 2 seconds for new content to load
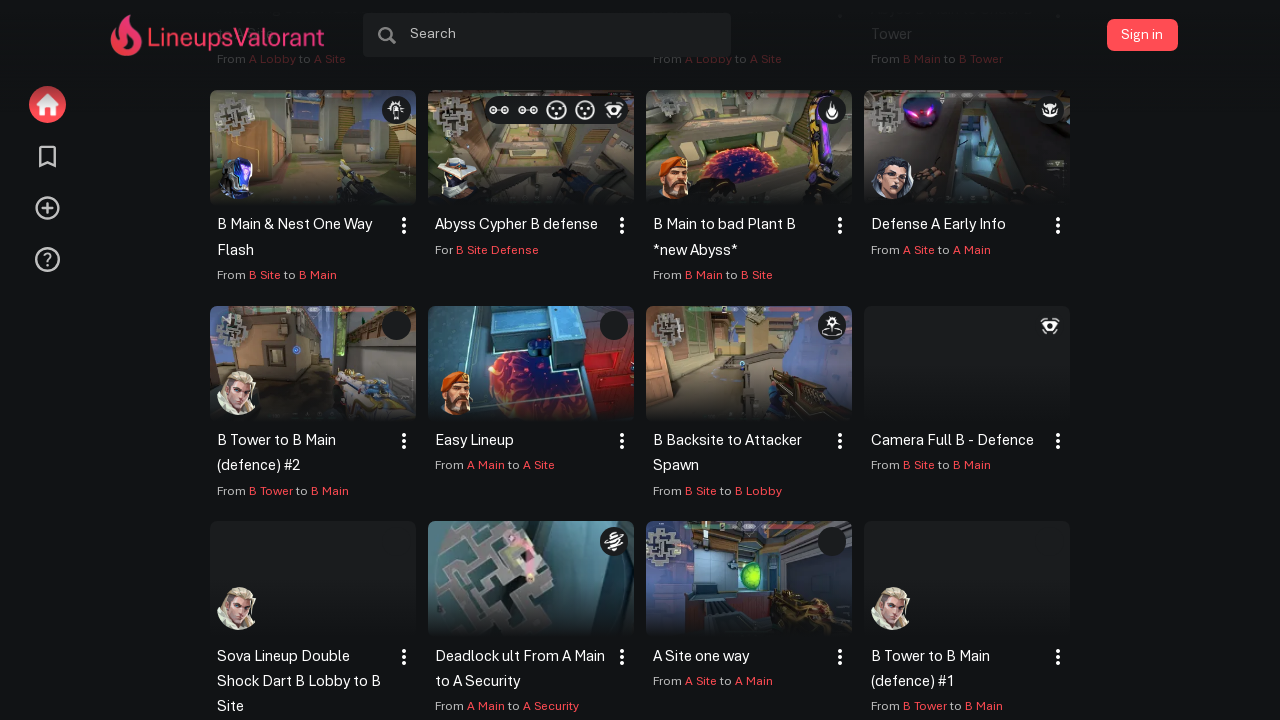

Retrieved new page height: 8077px
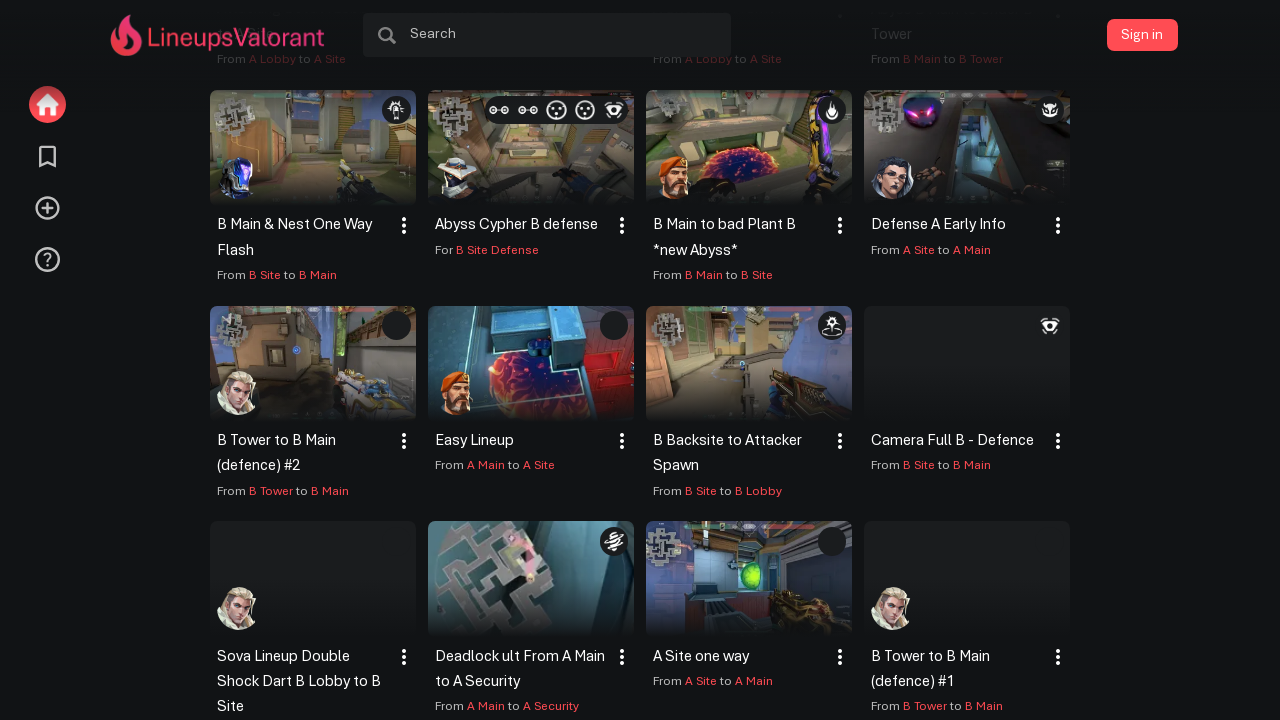

Scrolled to 90% of page height (iteration 4/5)
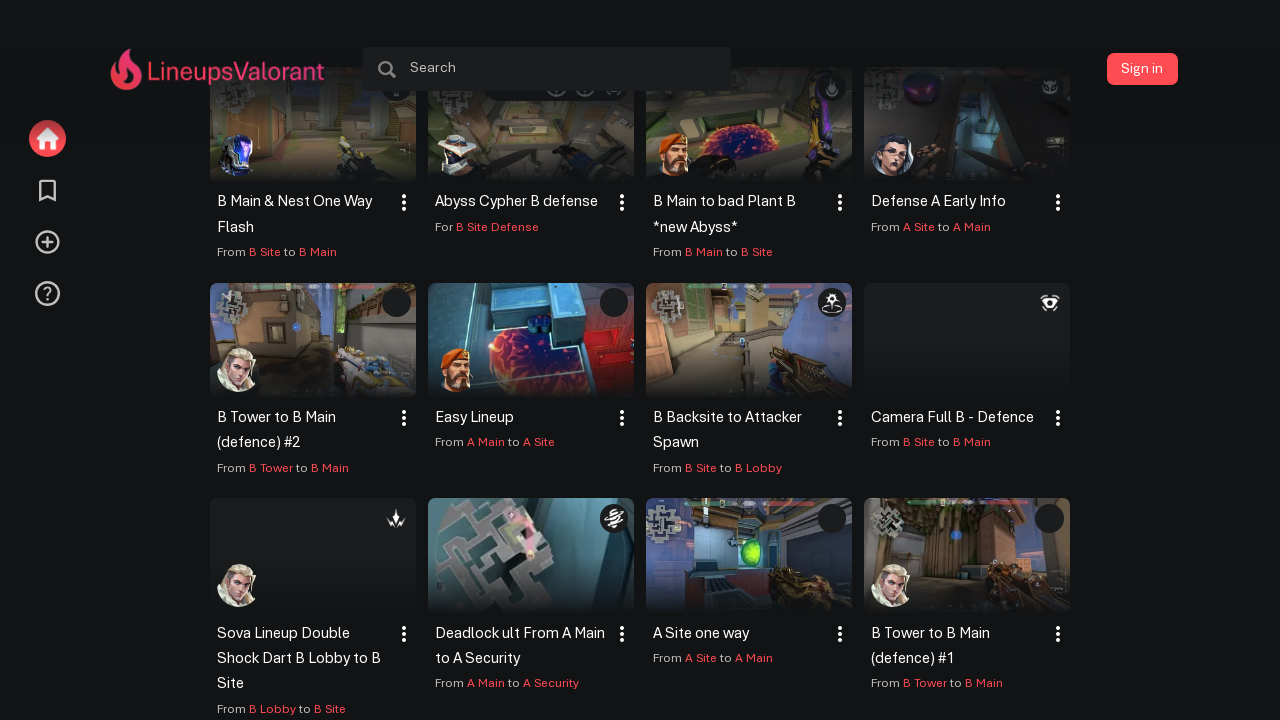

Waited 2 seconds for new content to load
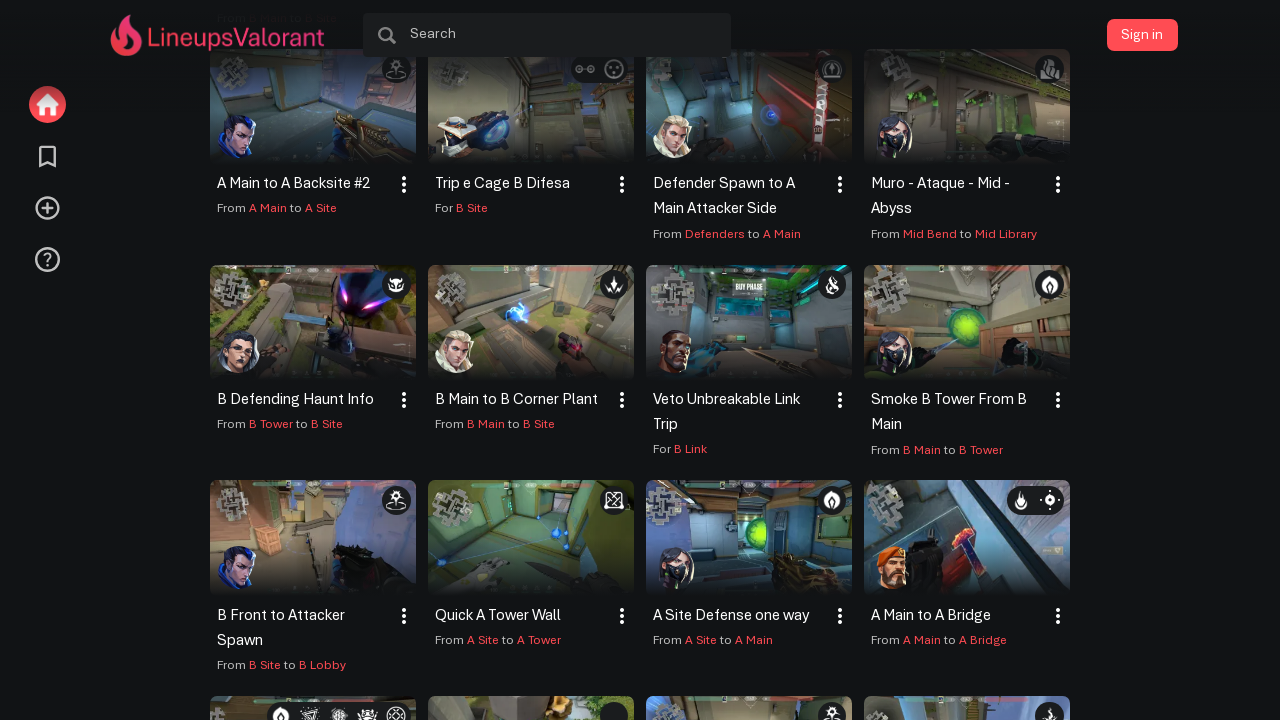

Retrieved new page height: 9181px
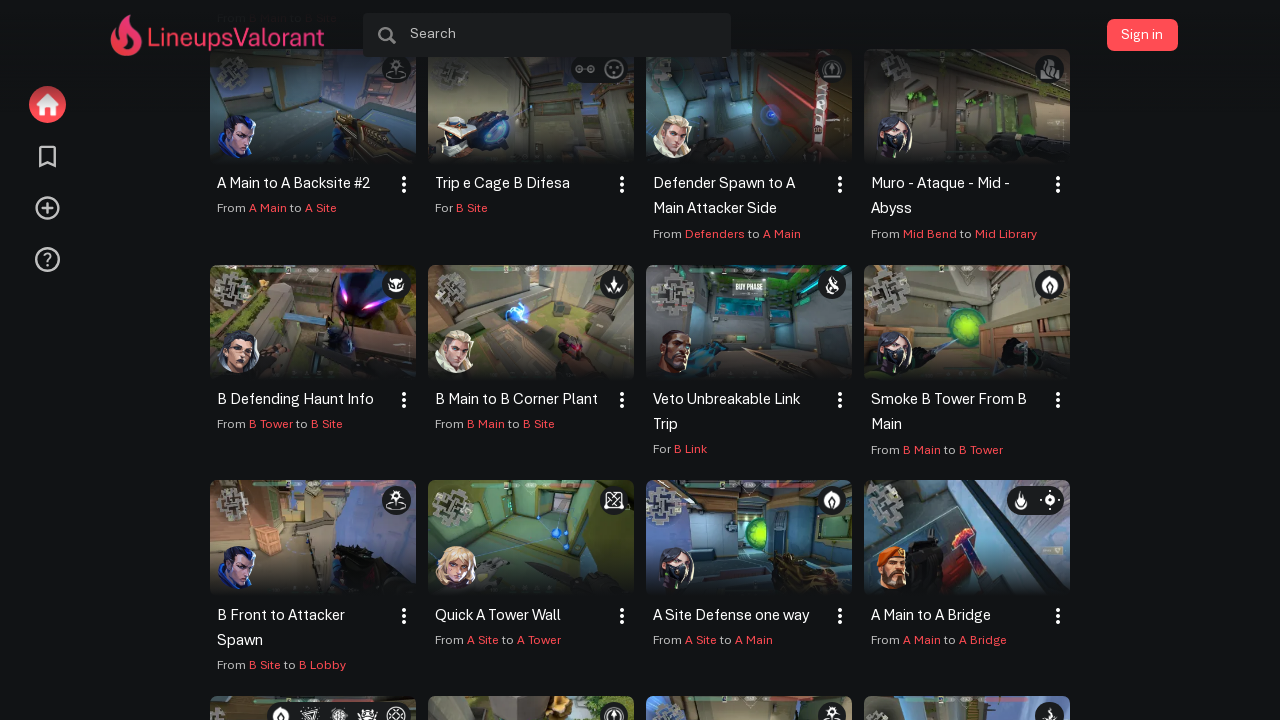

Scrolled to 90% of page height (iteration 5/5)
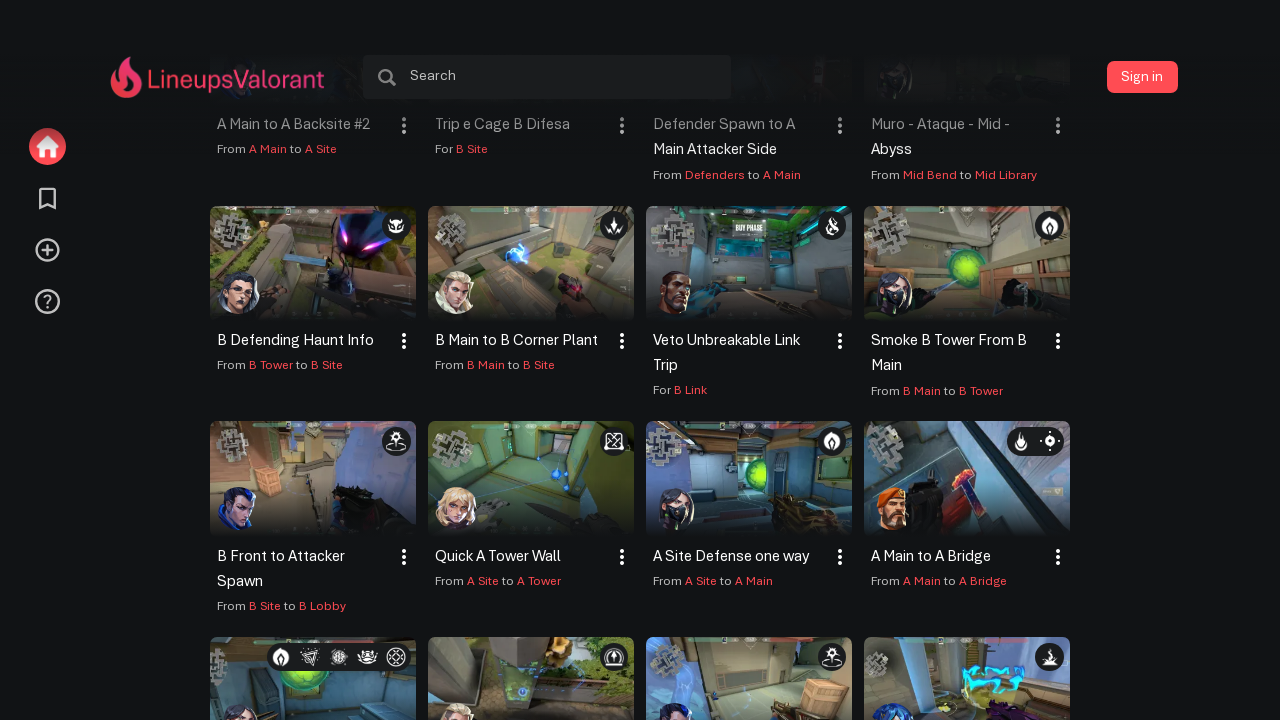

Waited 2 seconds for new content to load
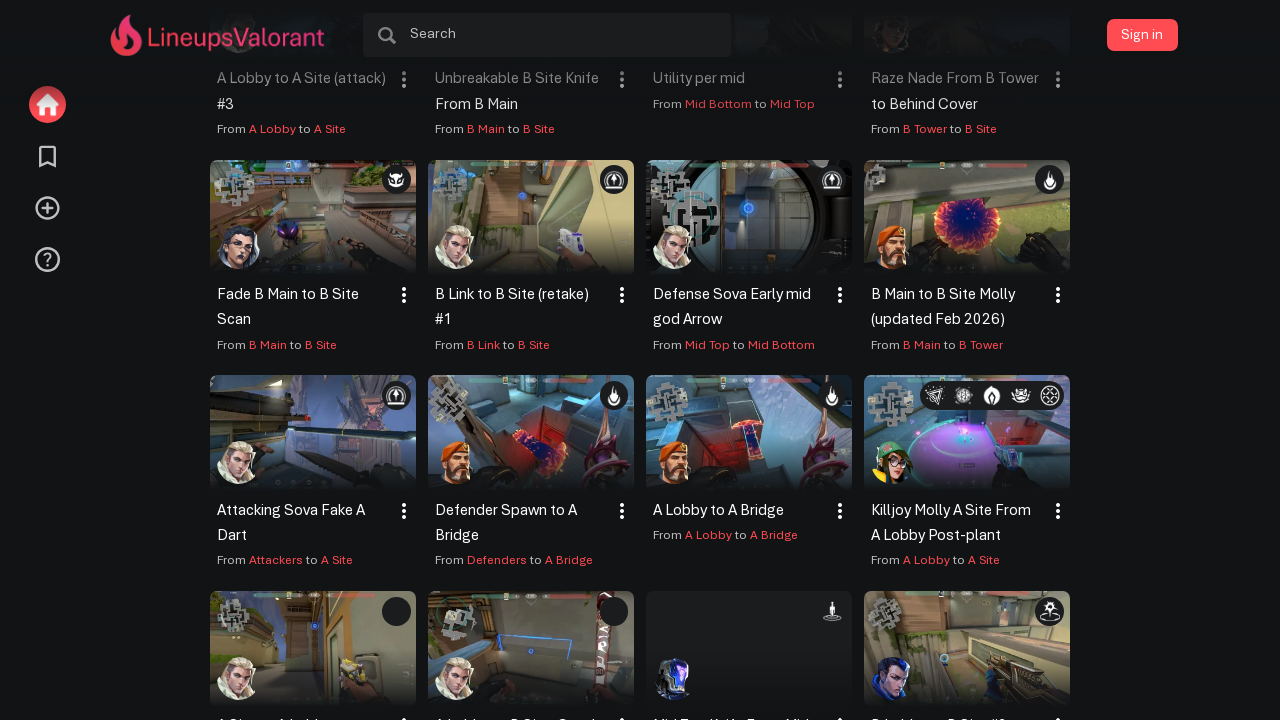

Retrieved new page height: 10260px
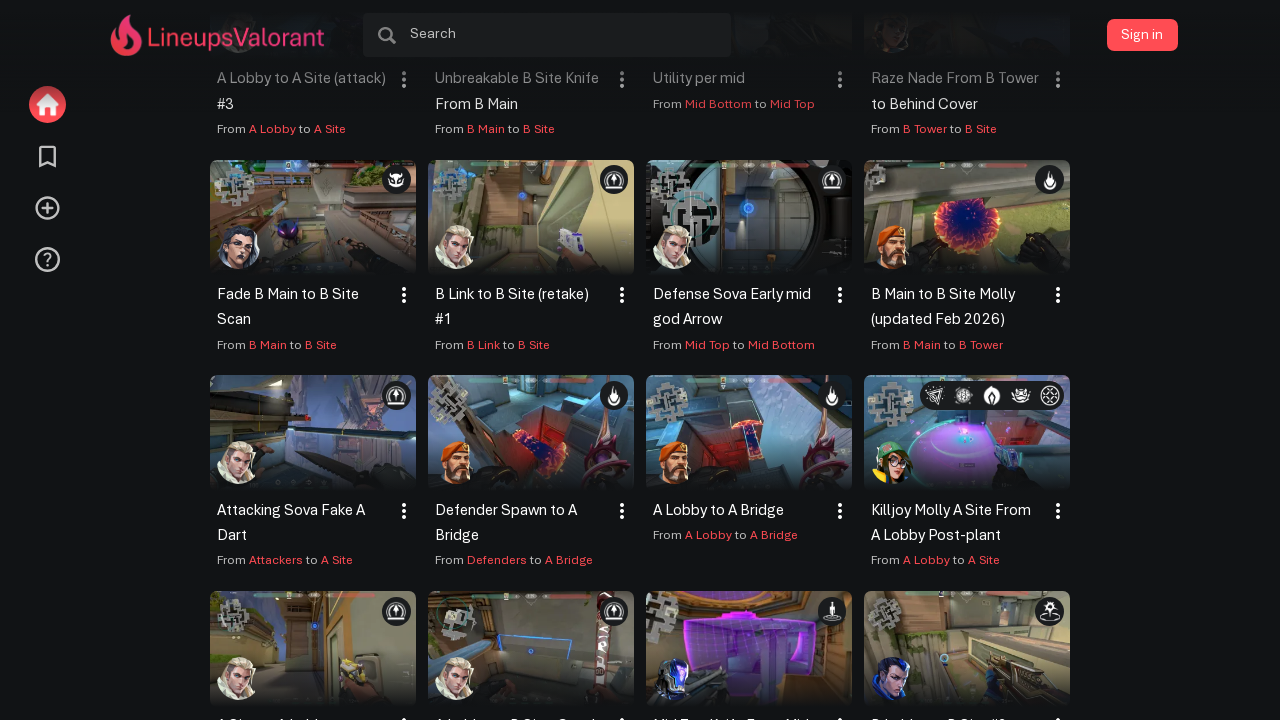

Verified lineup boxes are present for map 'Abyss'
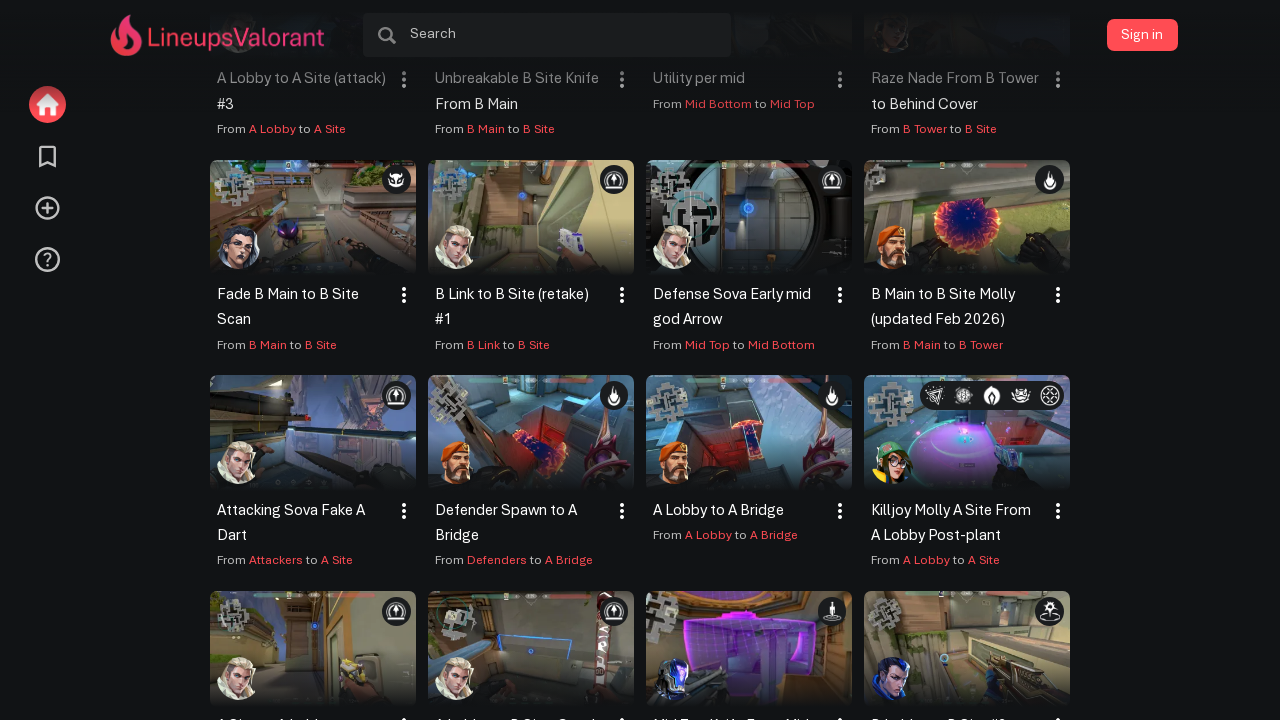

Waited 1 second before proceeding to next map
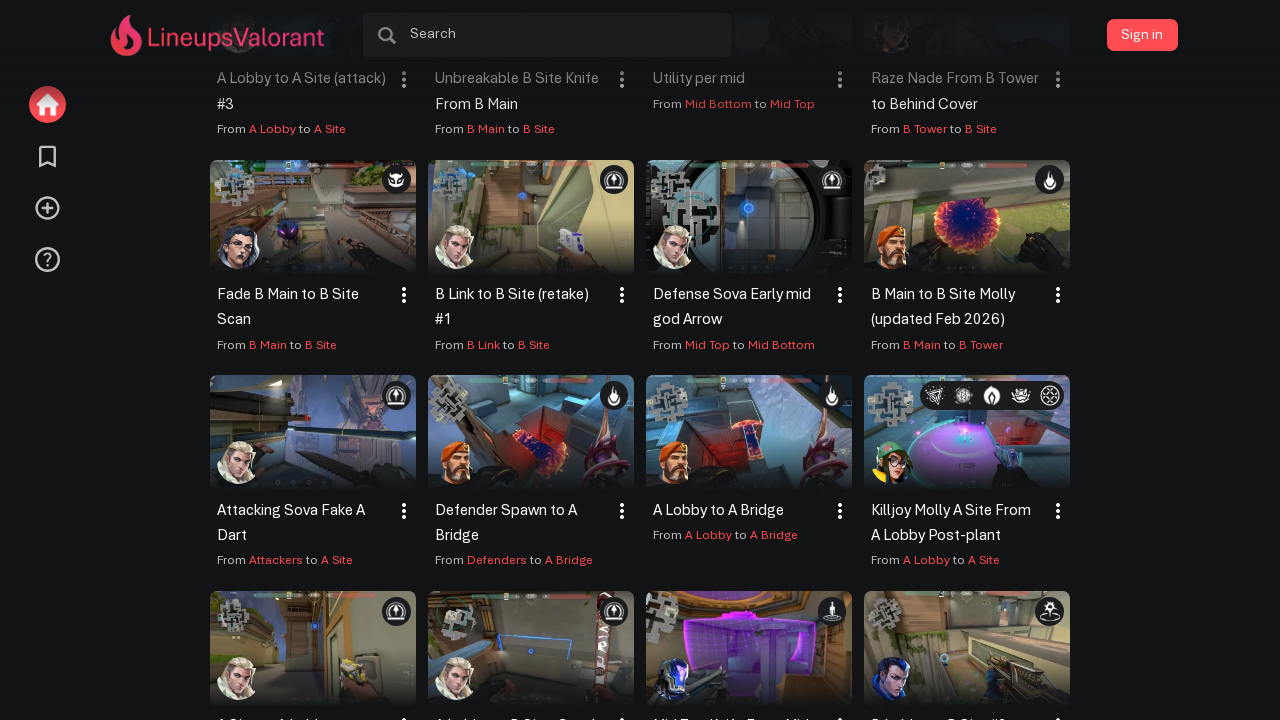

Re-queried map option at index 2 to avoid stale reference
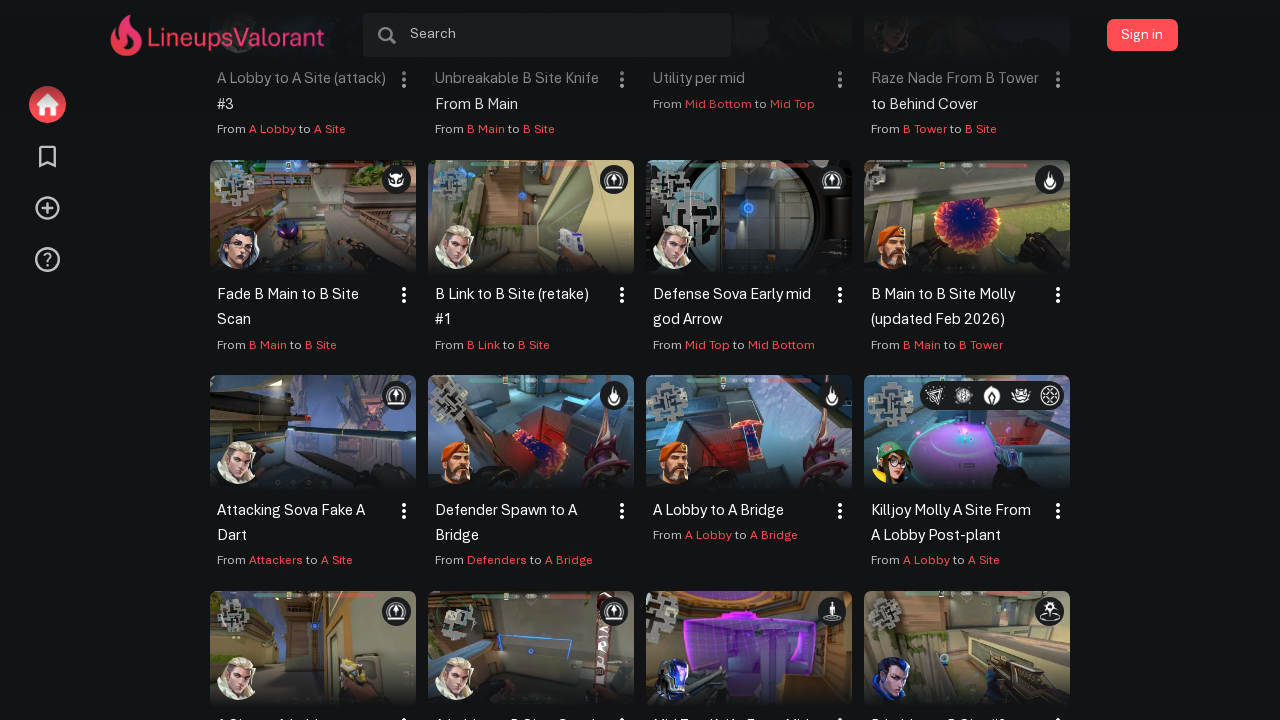

Retrieved data-value attribute: 'Ascent'
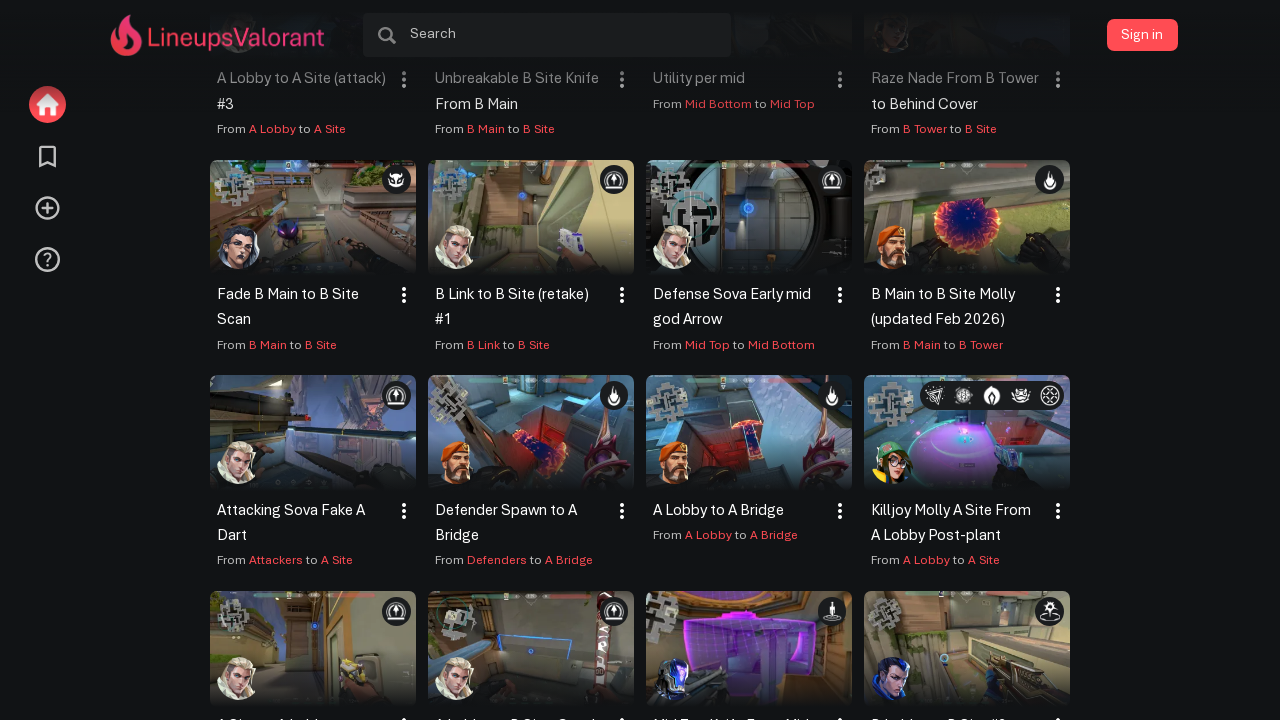

Scrolled map option 'Ascent' into view
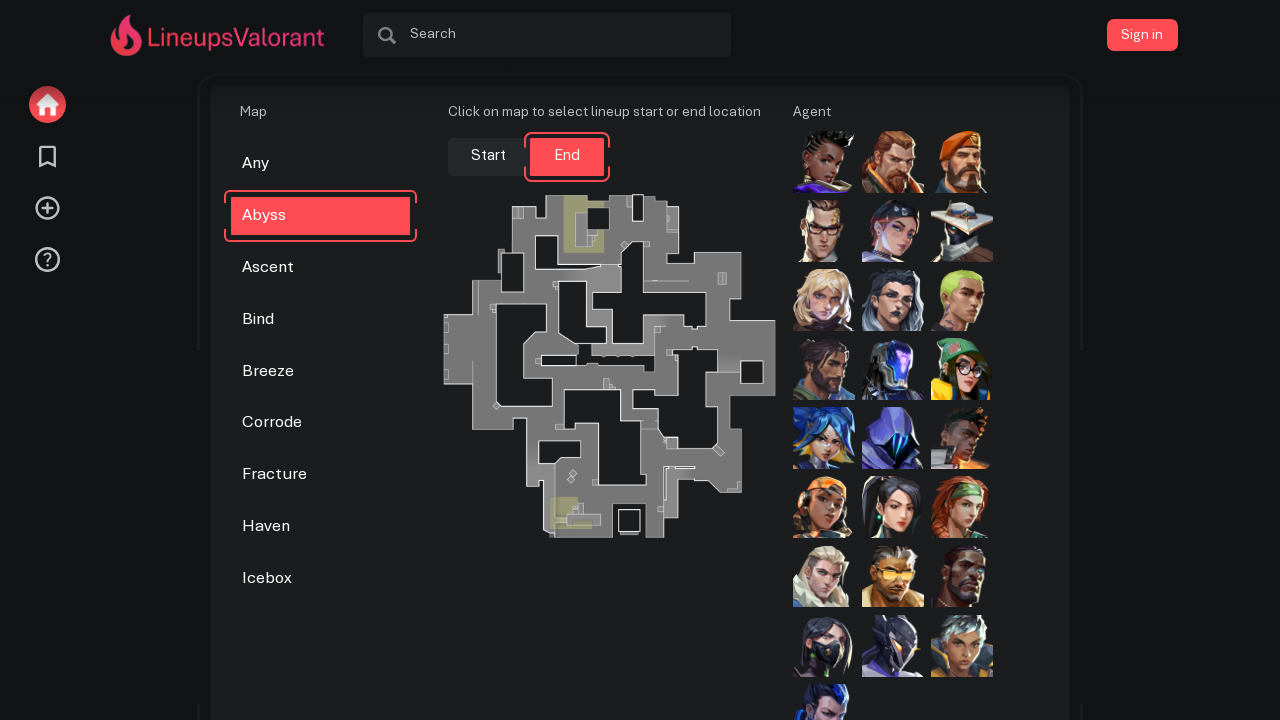

Clicked map option 'Ascent' at (321, 268) on .map_selector_option >> nth=2
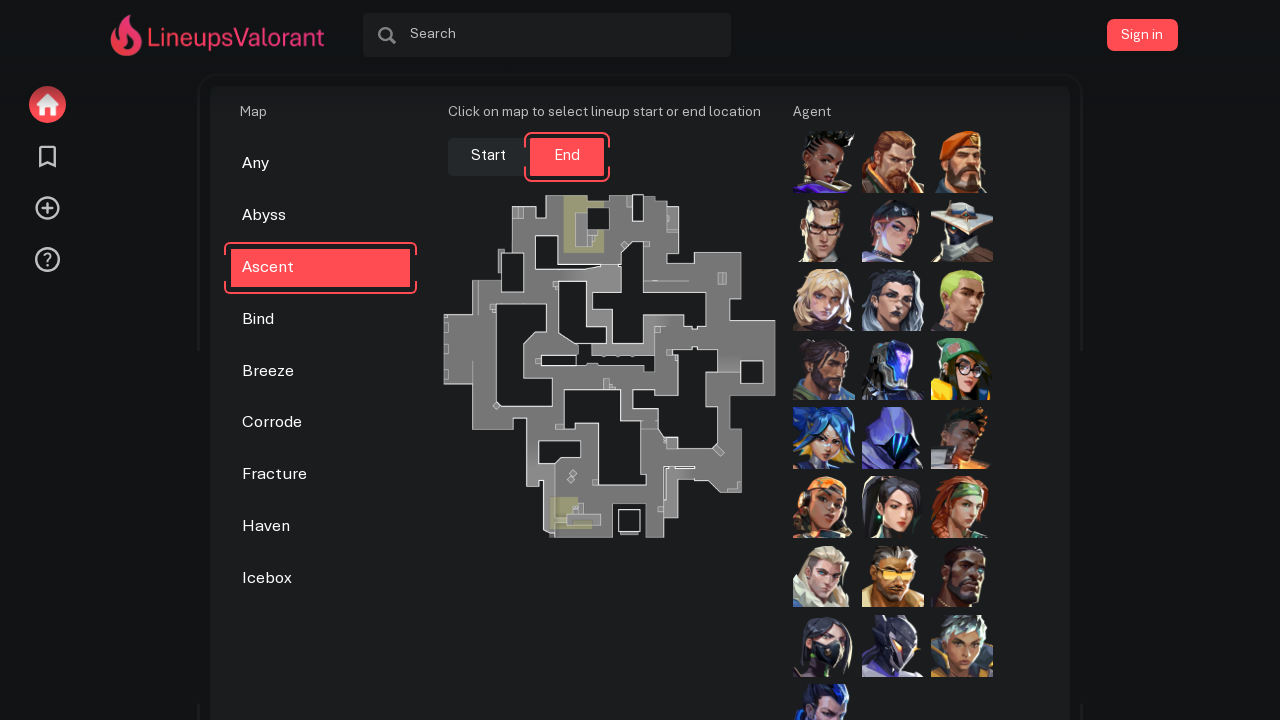

Lineup content loaded for map 'Ascent'
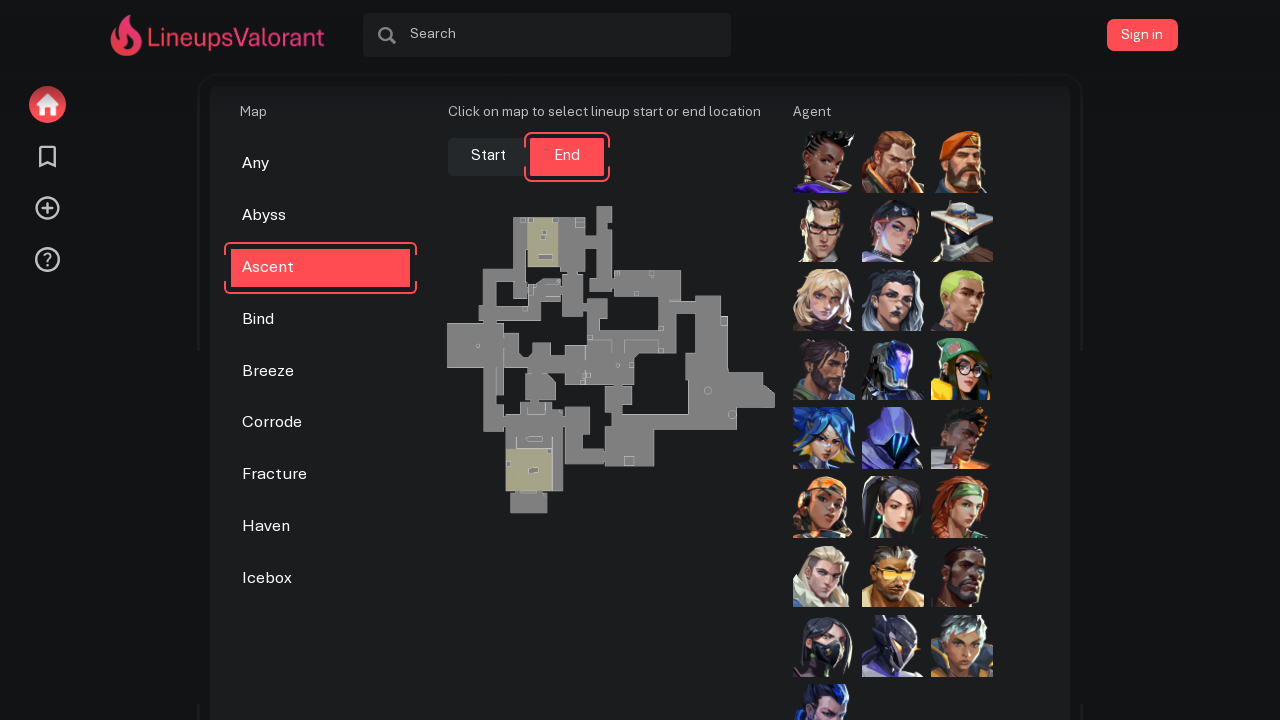

Results title found for map 'Ascent', starting infinite scroll test
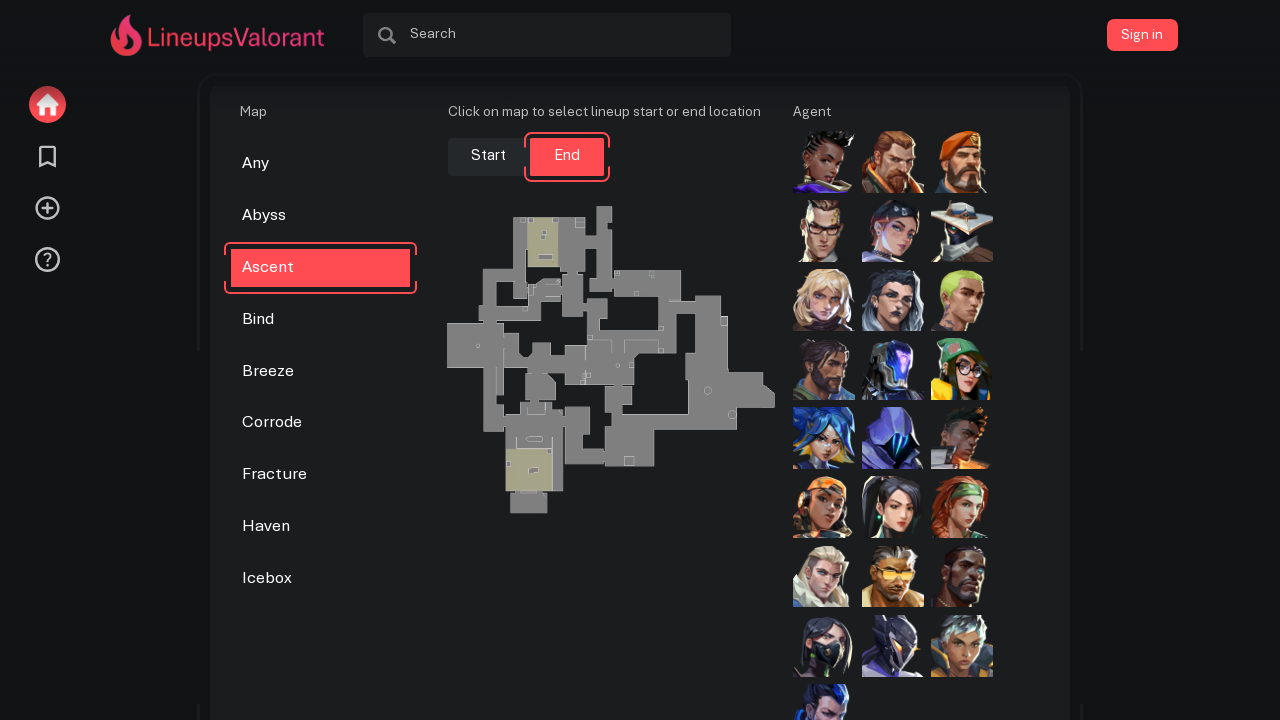

Retrieved initial page height: 2454px
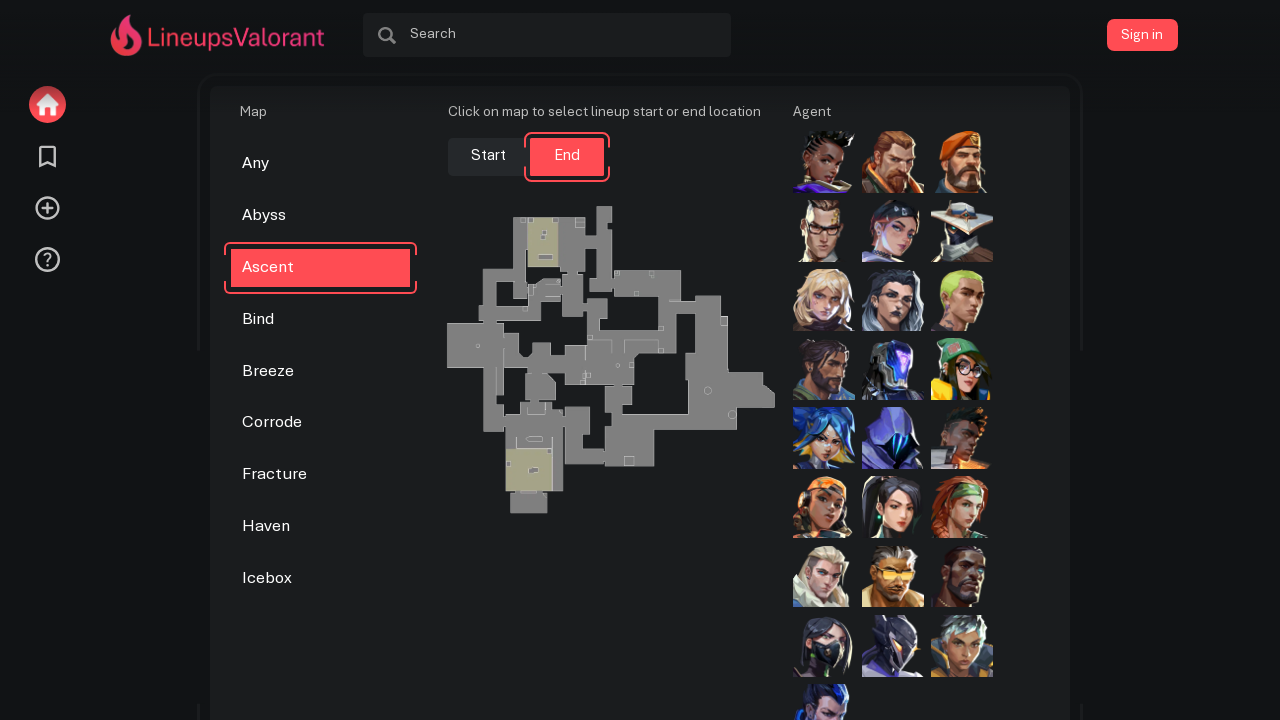

Scrolled to 90% of page height (iteration 1/5)
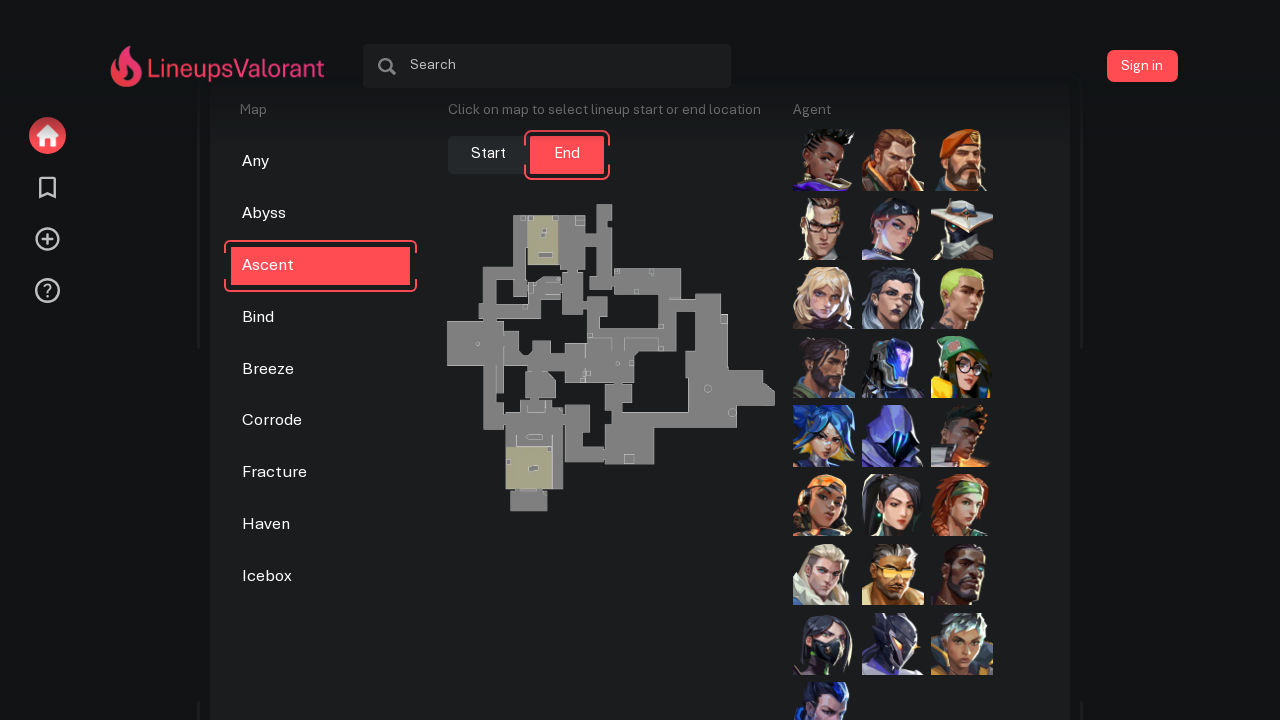

Waited 2 seconds for new content to load
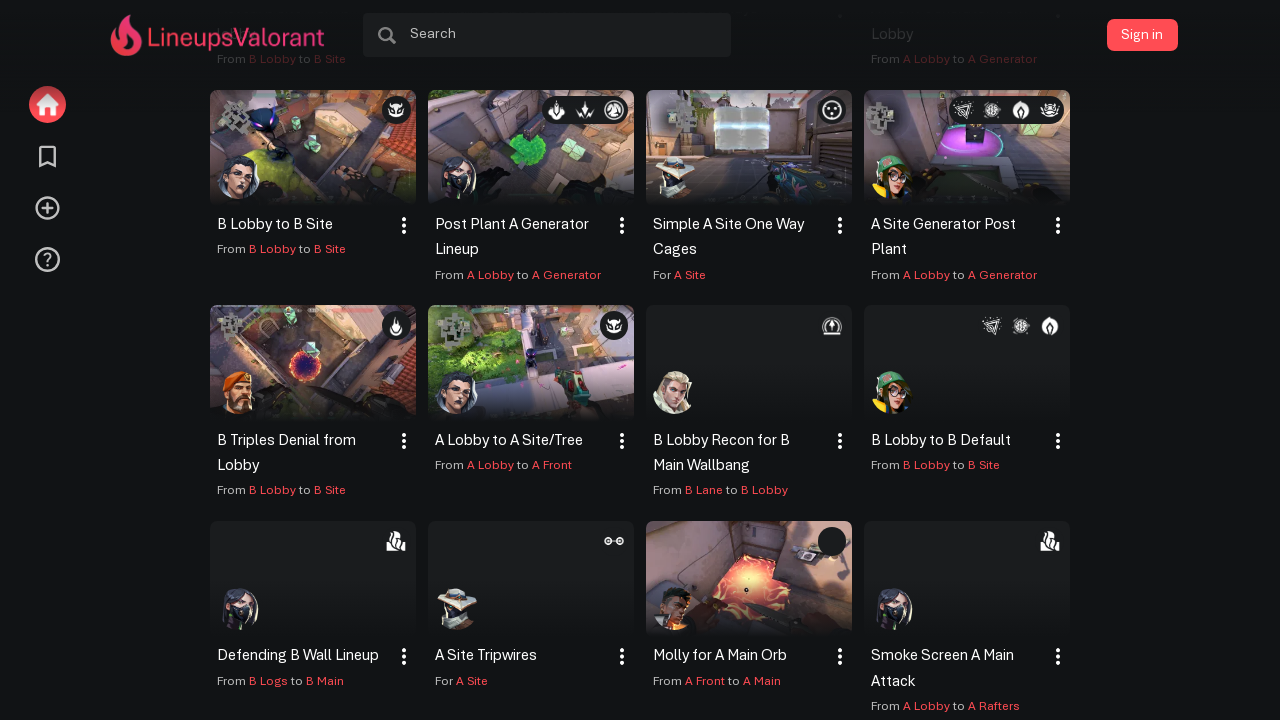

Retrieved new page height: 4706px
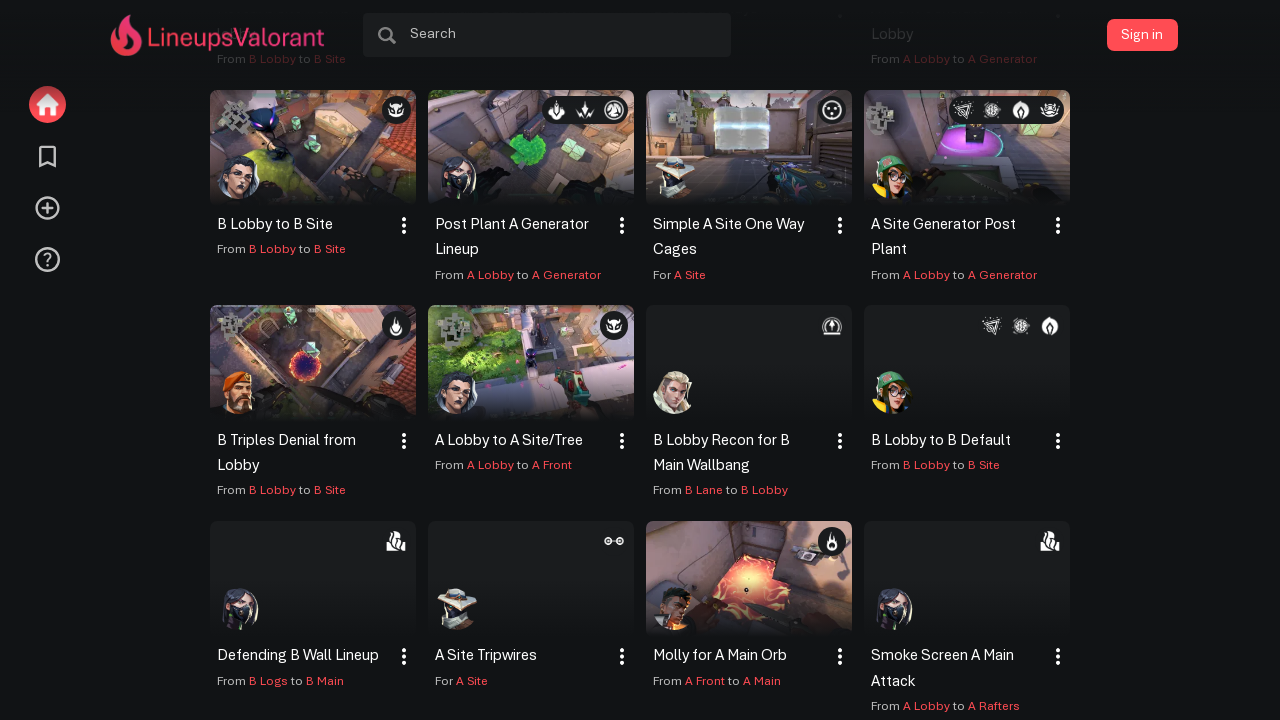

Scrolled to 90% of page height (iteration 2/5)
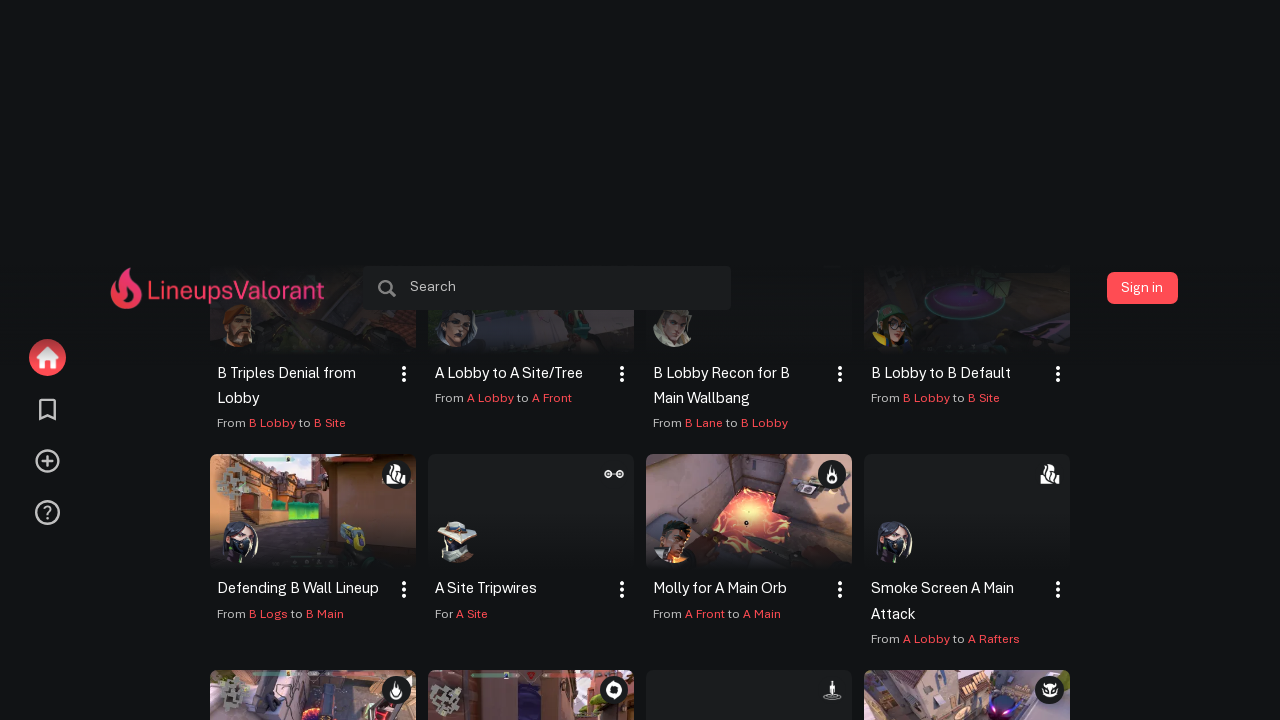

Waited 2 seconds for new content to load
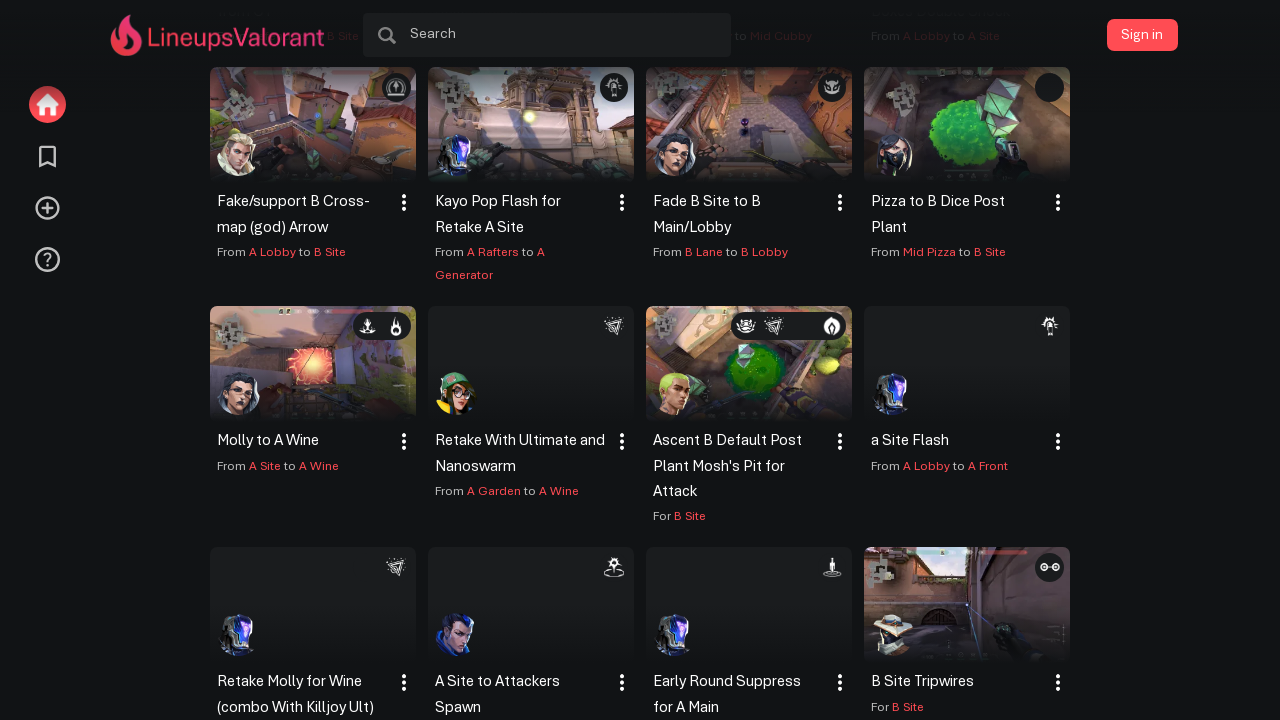

Retrieved new page height: 6937px
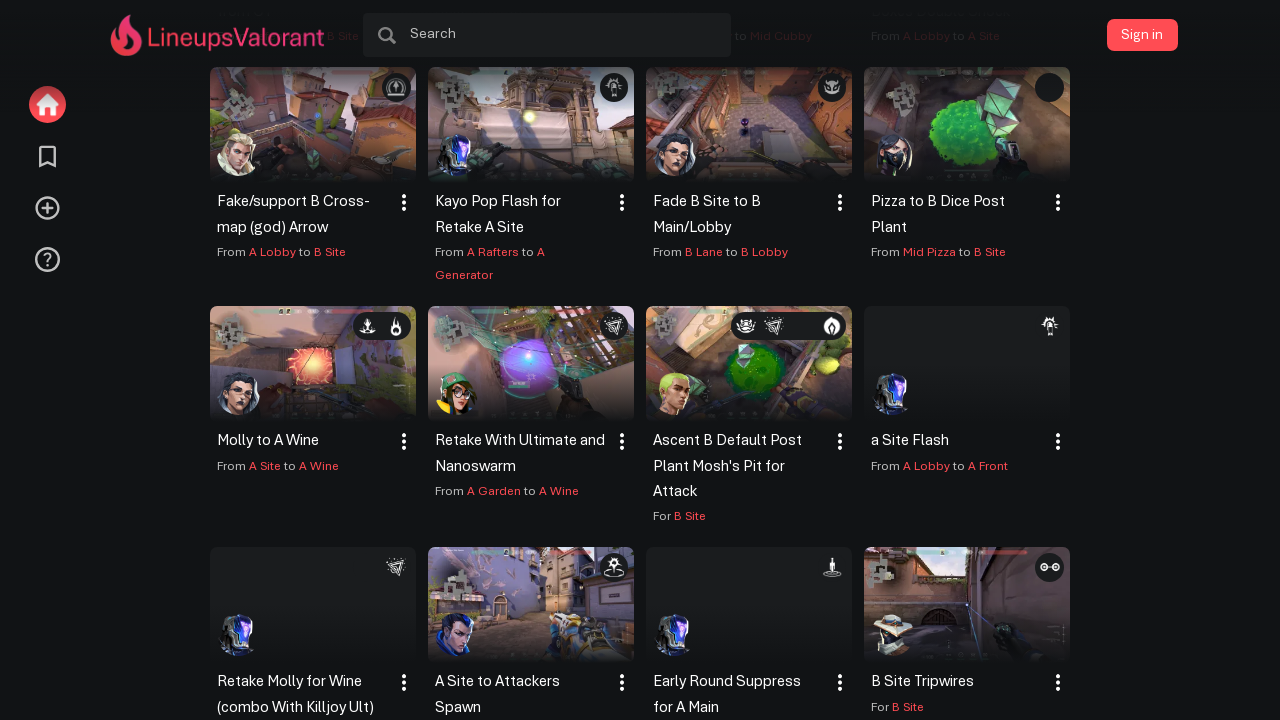

Scrolled to 90% of page height (iteration 3/5)
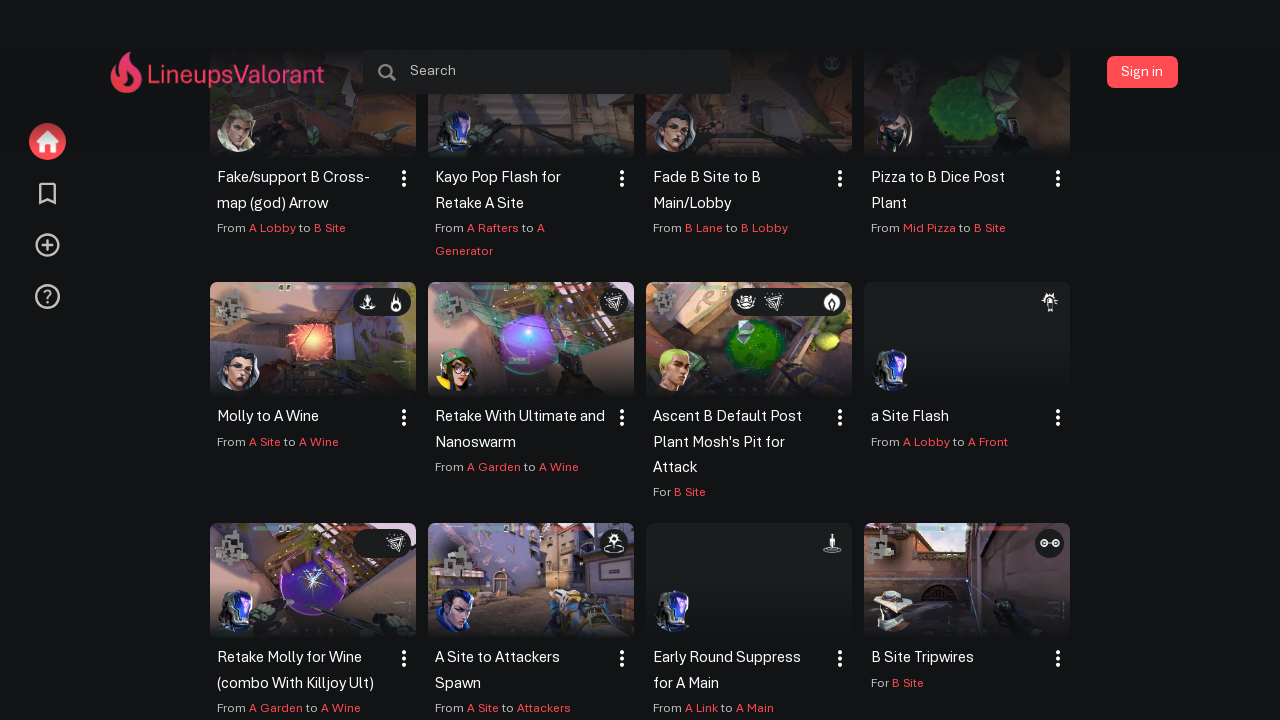

Waited 2 seconds for new content to load
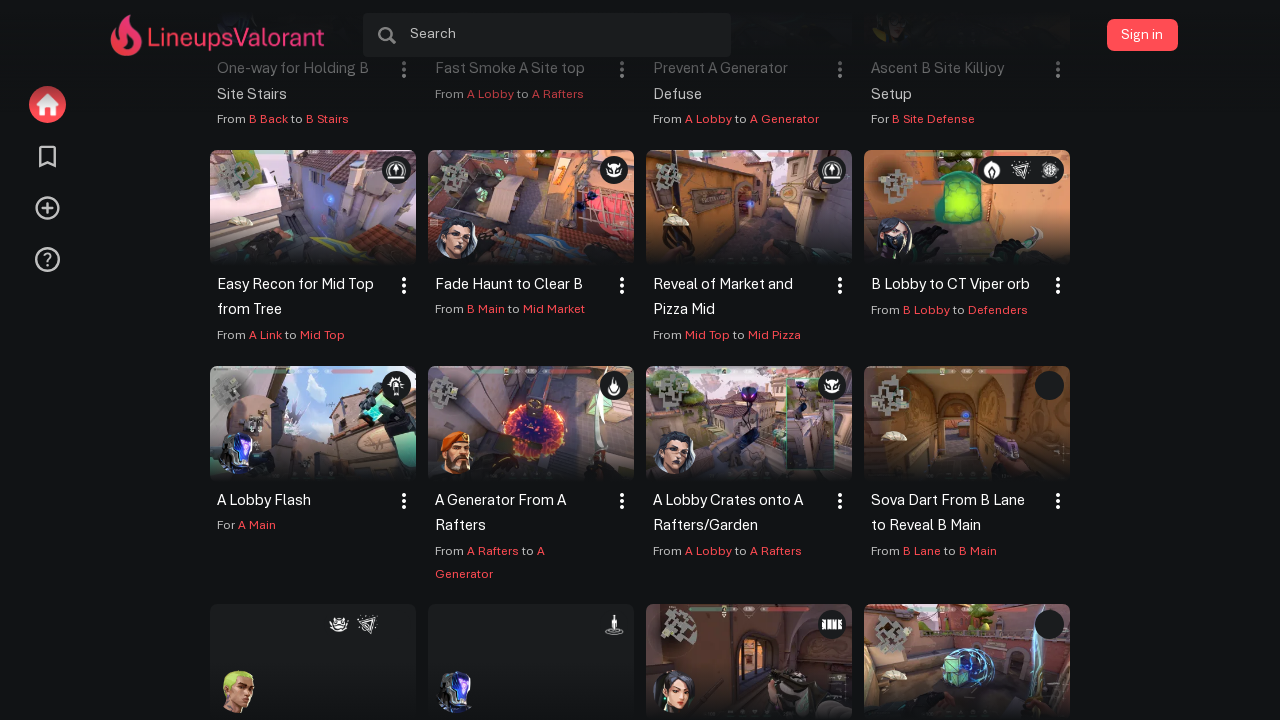

Retrieved new page height: 8036px
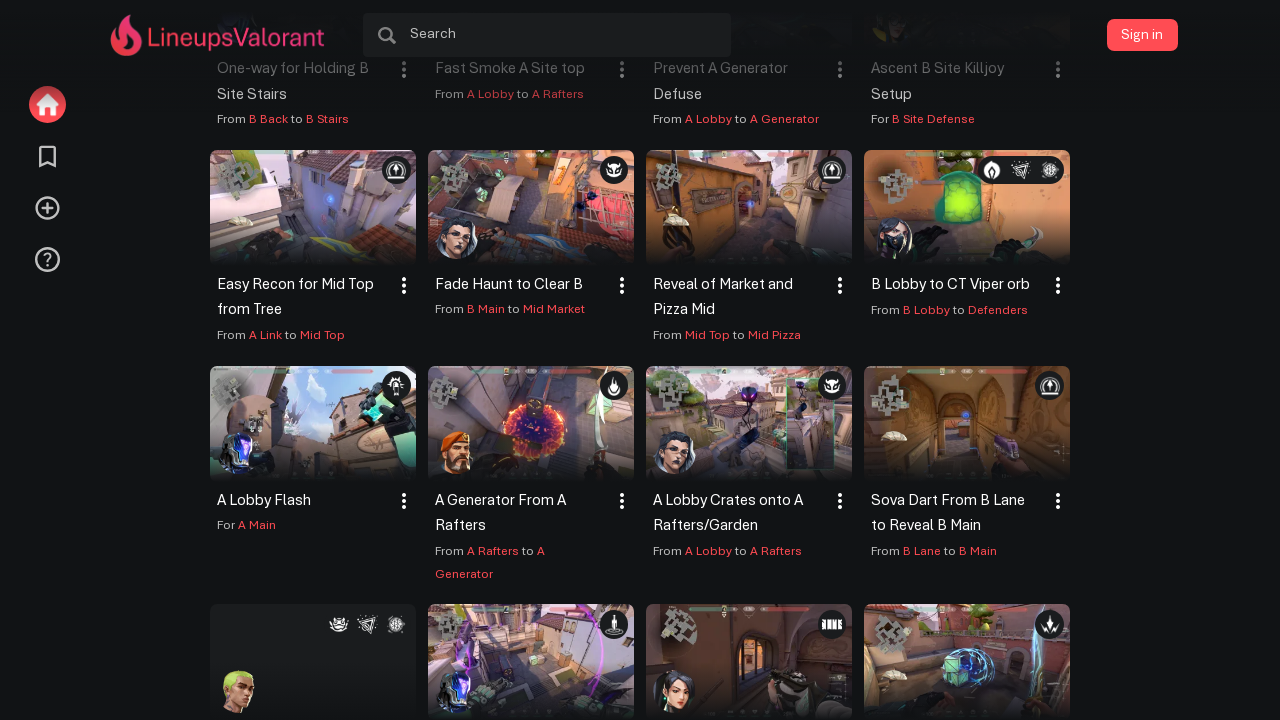

Scrolled to 90% of page height (iteration 4/5)
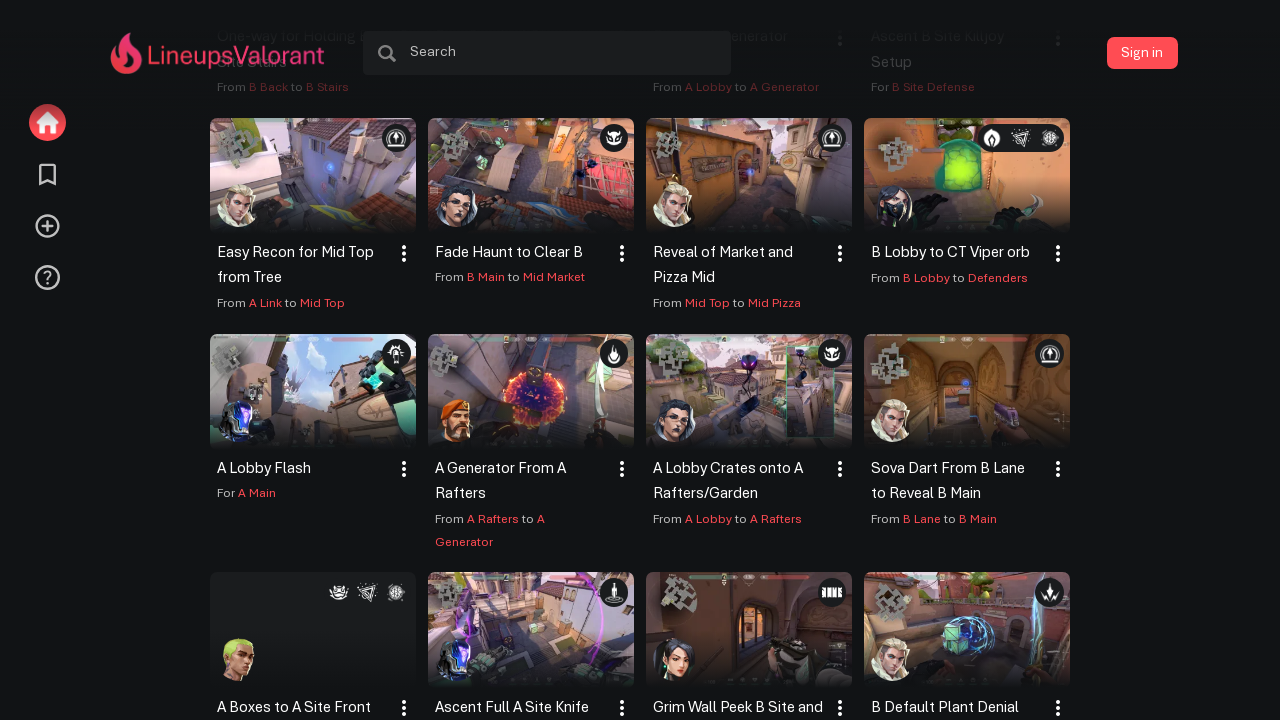

Waited 2 seconds for new content to load
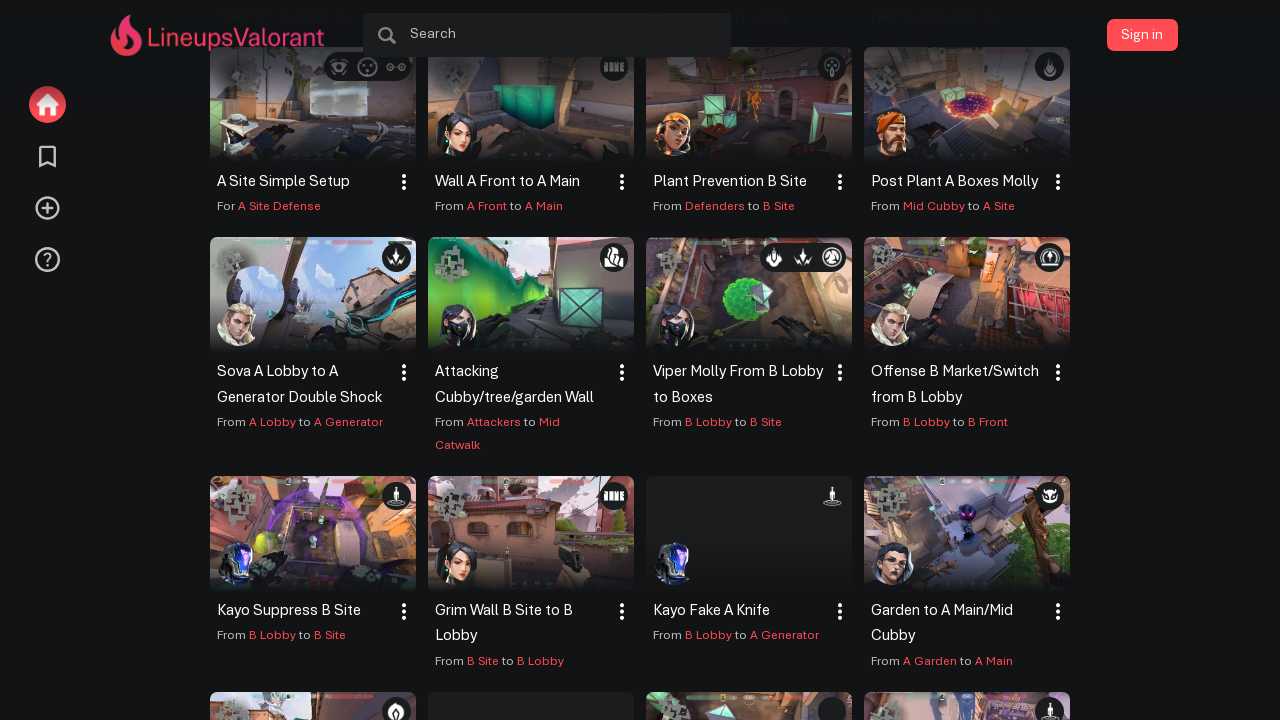

Retrieved new page height: 9140px
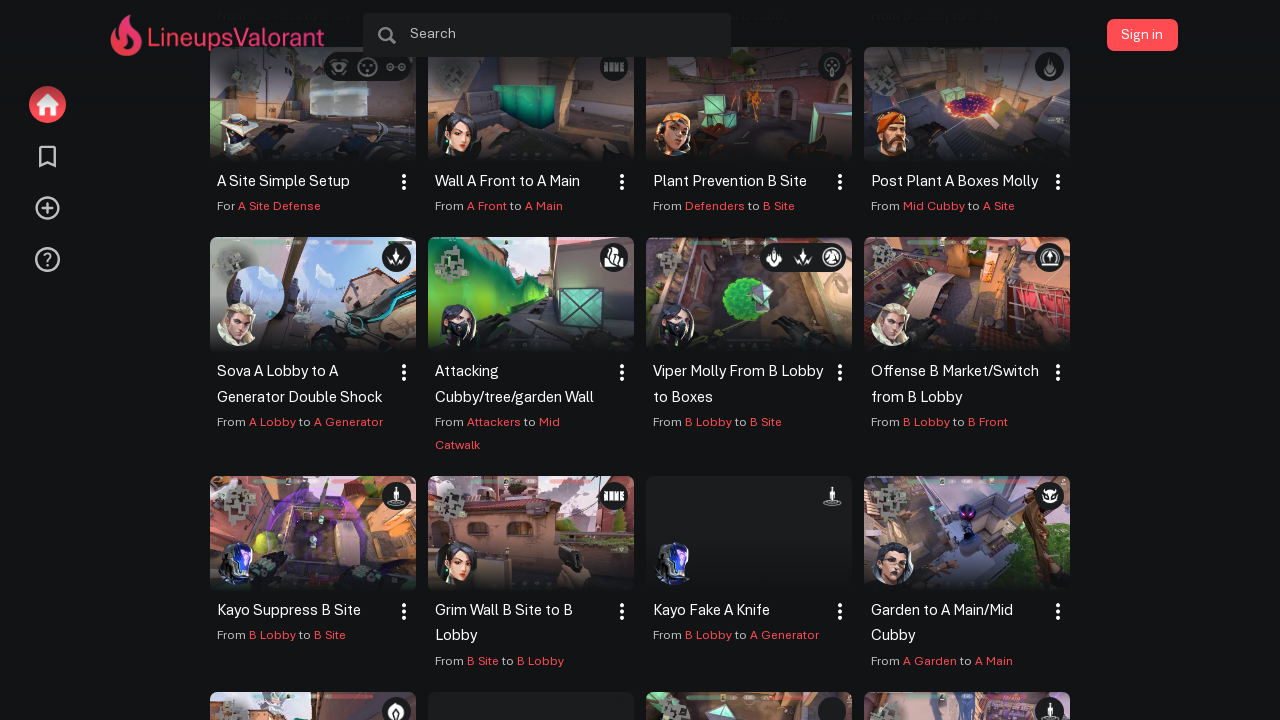

Scrolled to 90% of page height (iteration 5/5)
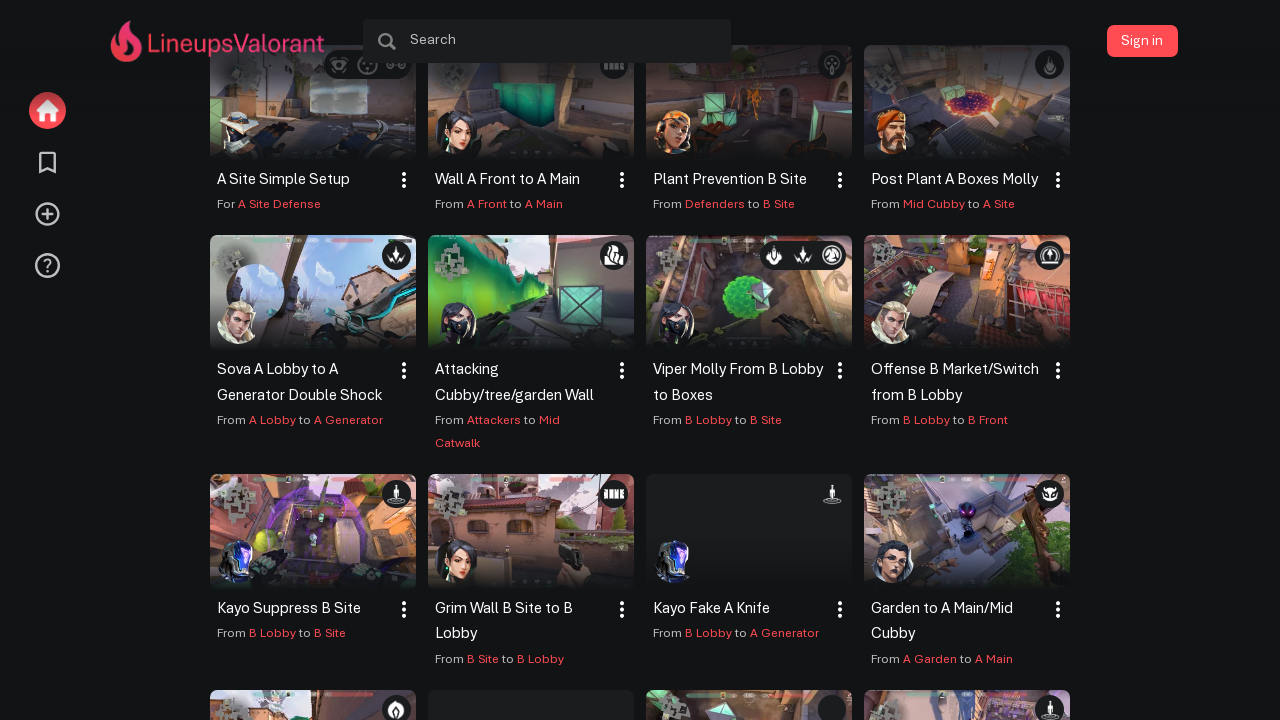

Waited 2 seconds for new content to load
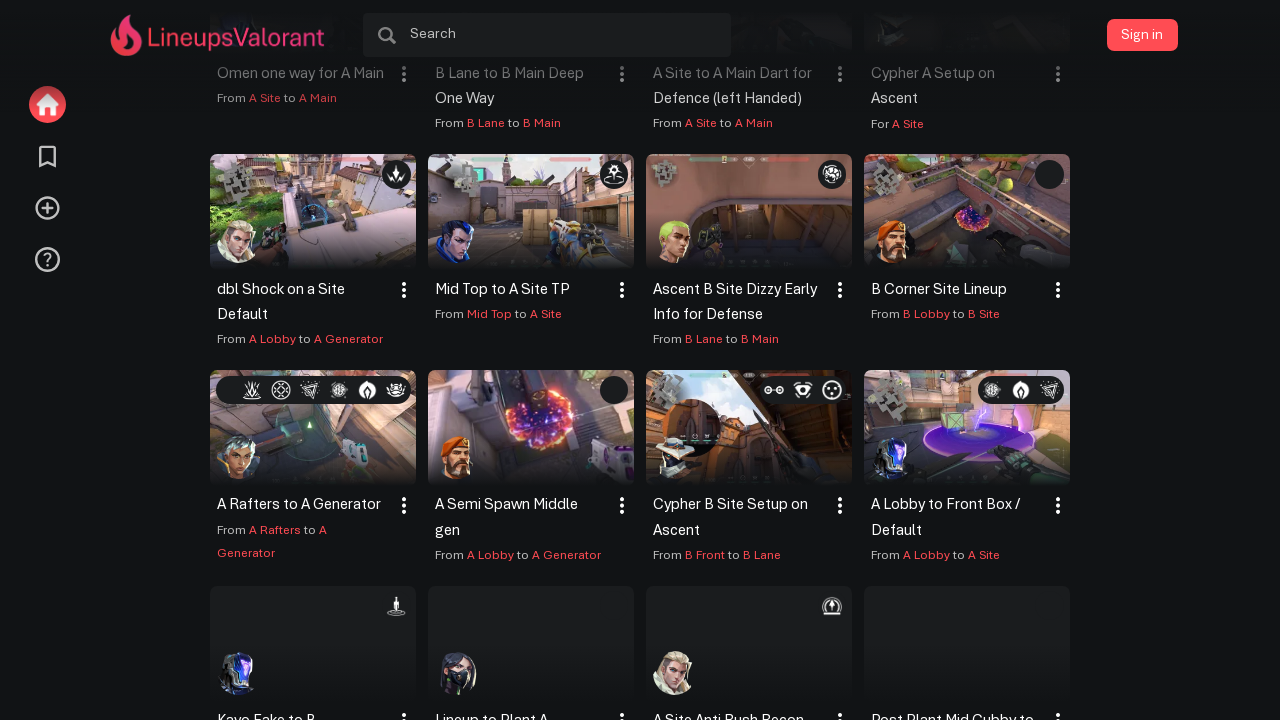

Retrieved new page height: 10313px
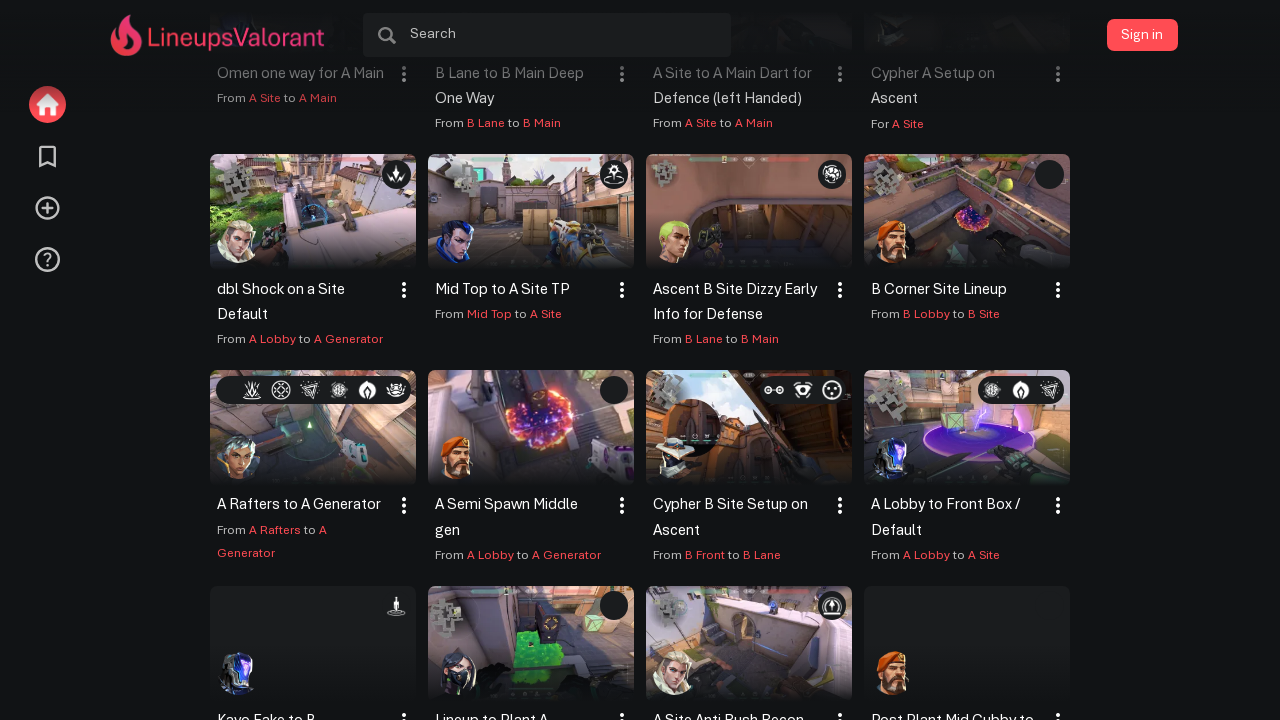

Verified lineup boxes are present for map 'Ascent'
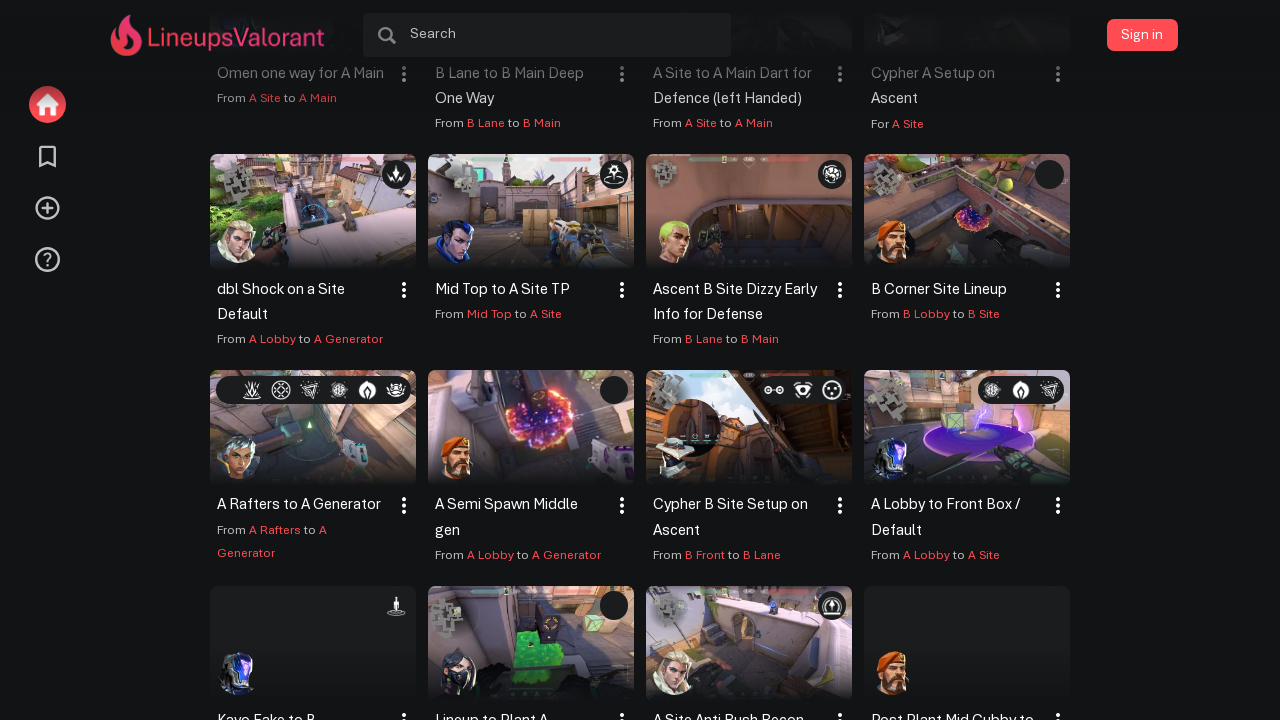

Waited 1 second before proceeding to next map
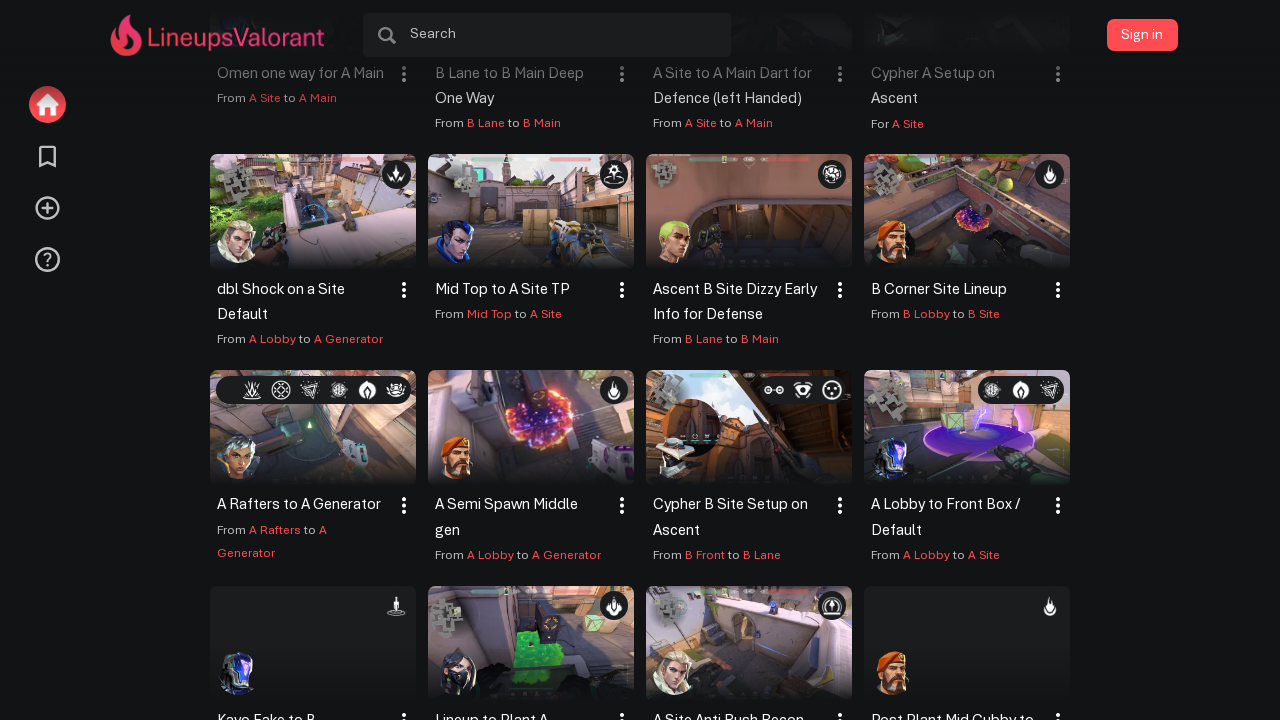

Re-queried map option at index 3 to avoid stale reference
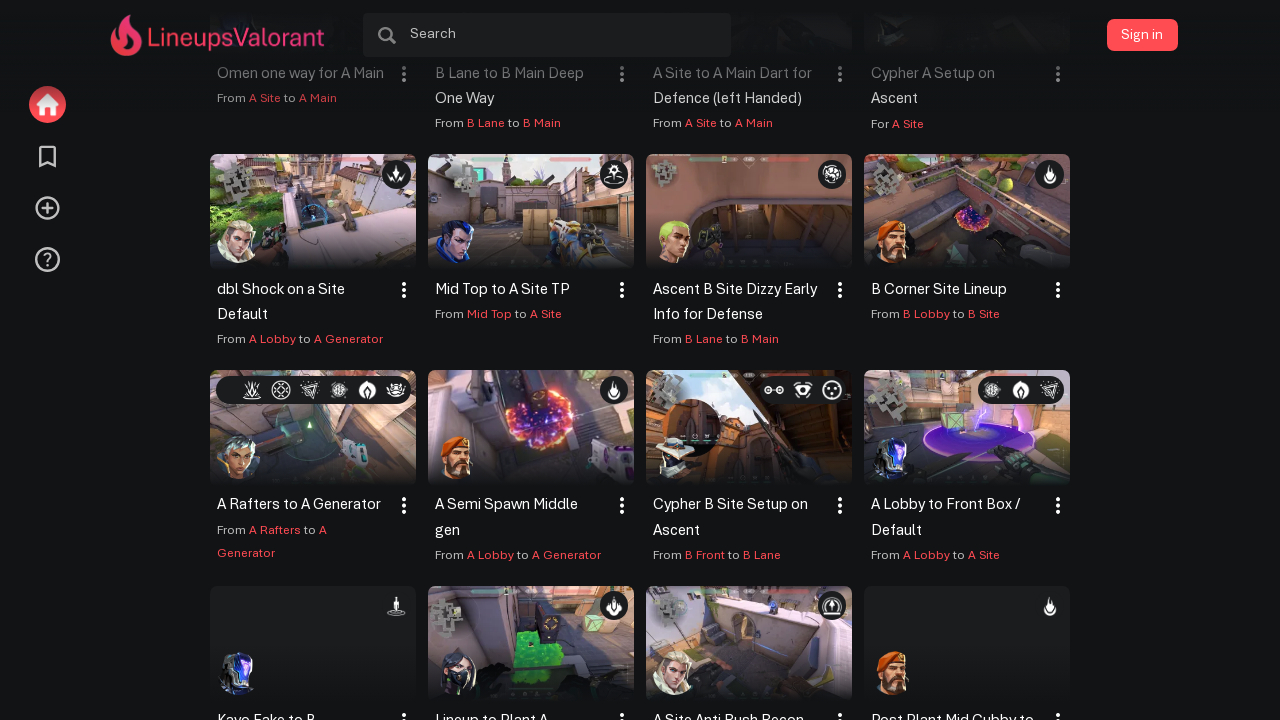

Retrieved data-value attribute: 'Bind'
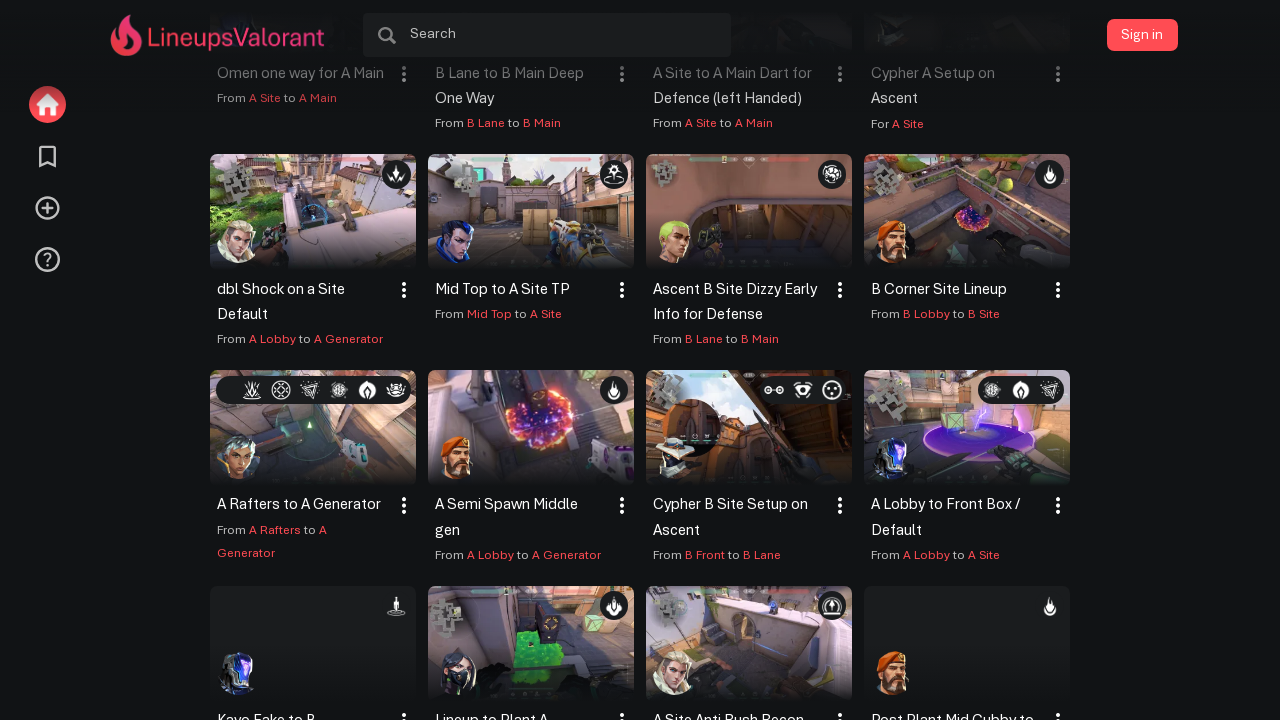

Scrolled map option 'Bind' into view
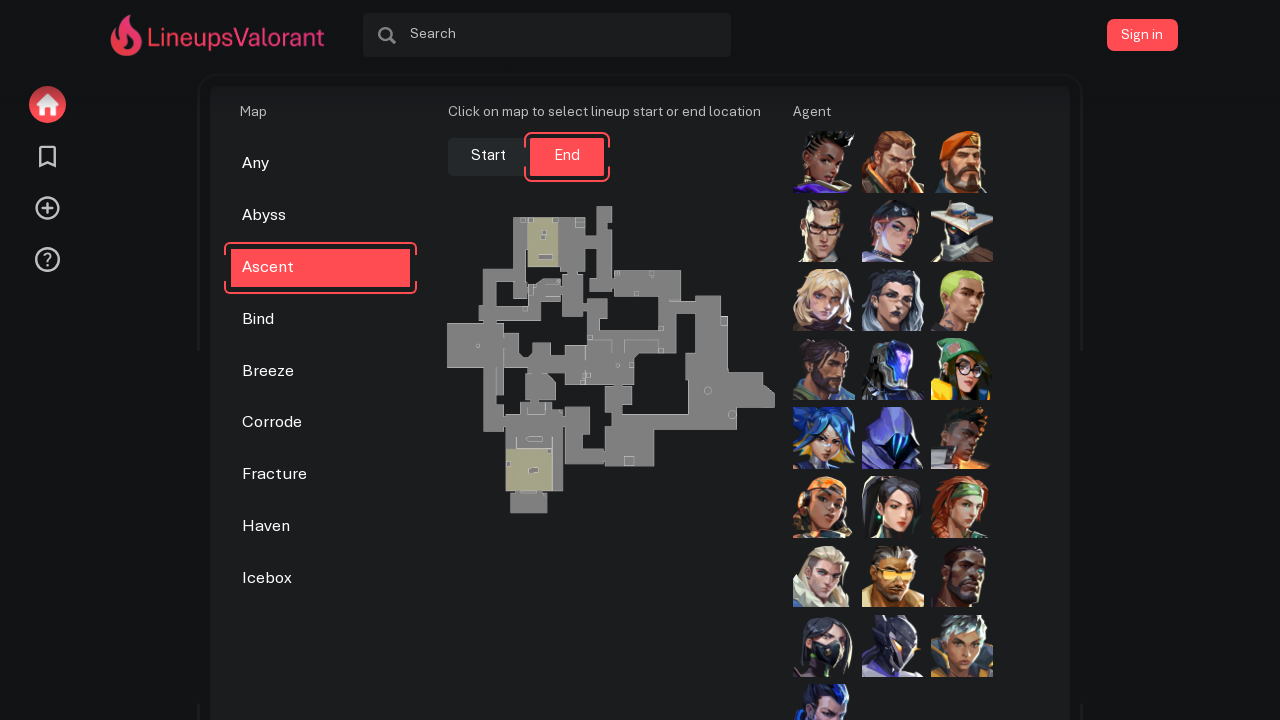

Clicked map option 'Bind' at (321, 320) on .map_selector_option >> nth=3
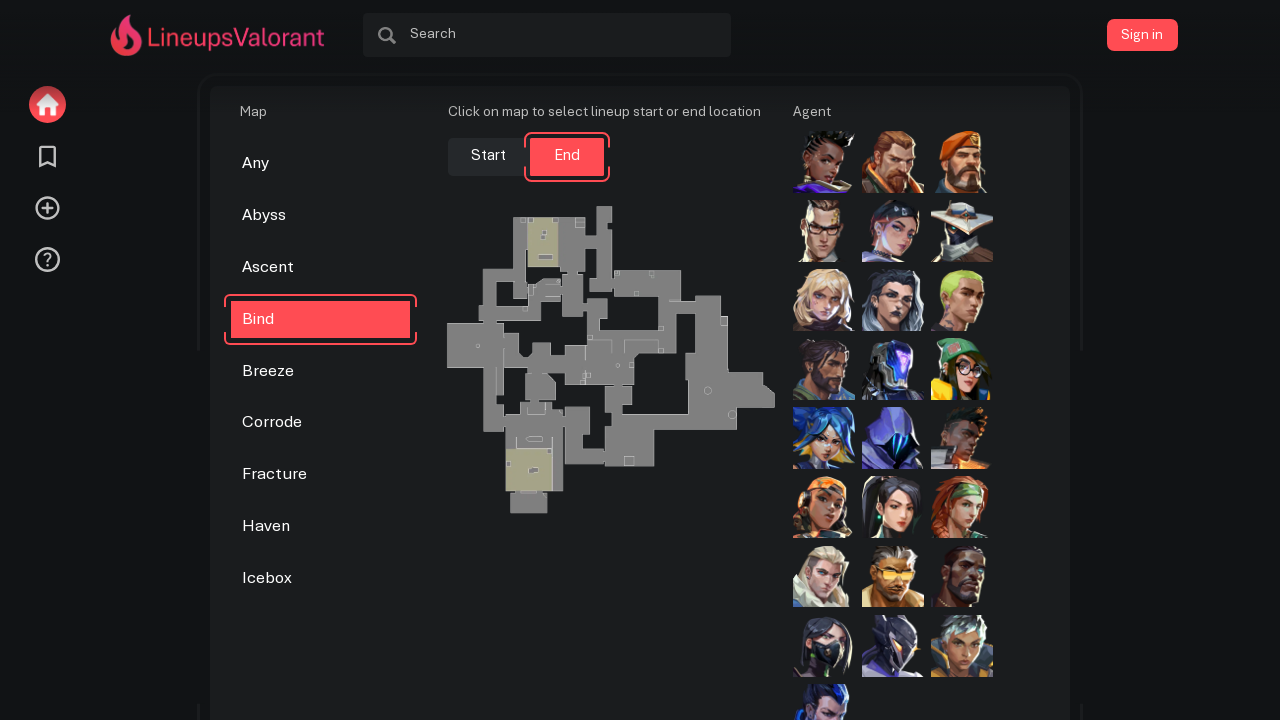

Lineup content loaded for map 'Bind'
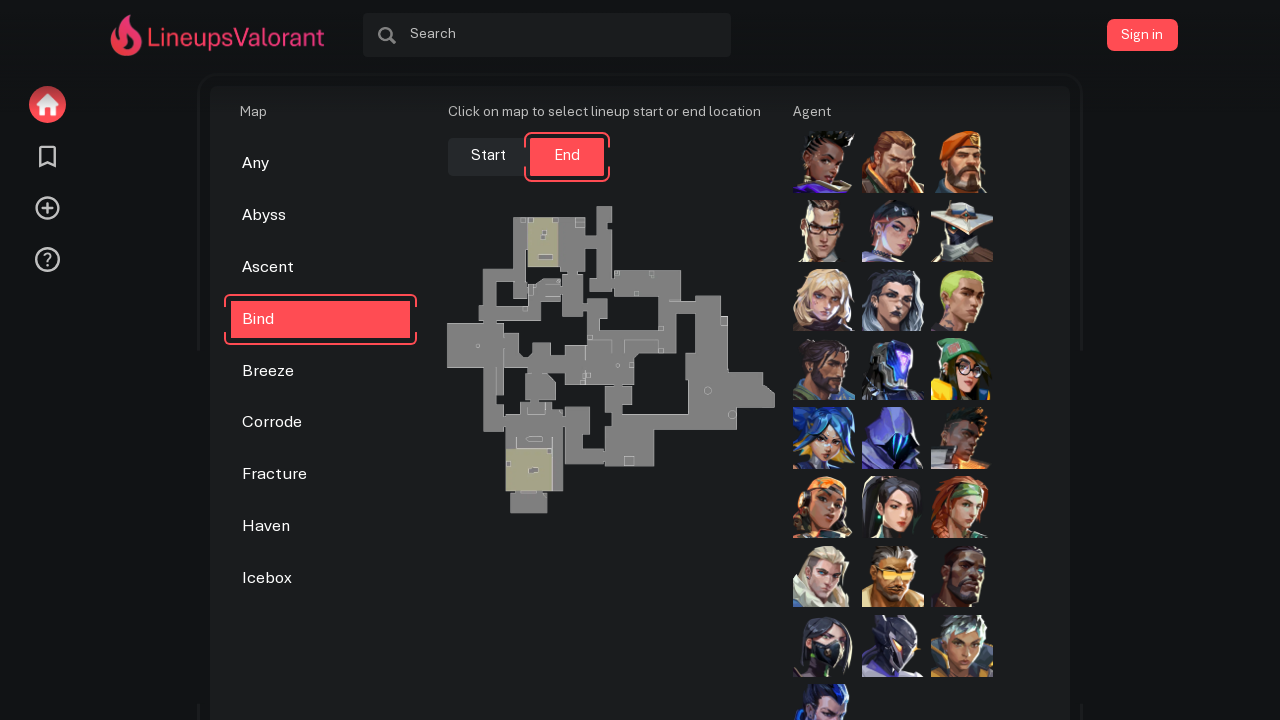

Results title found for map 'Bind', starting infinite scroll test
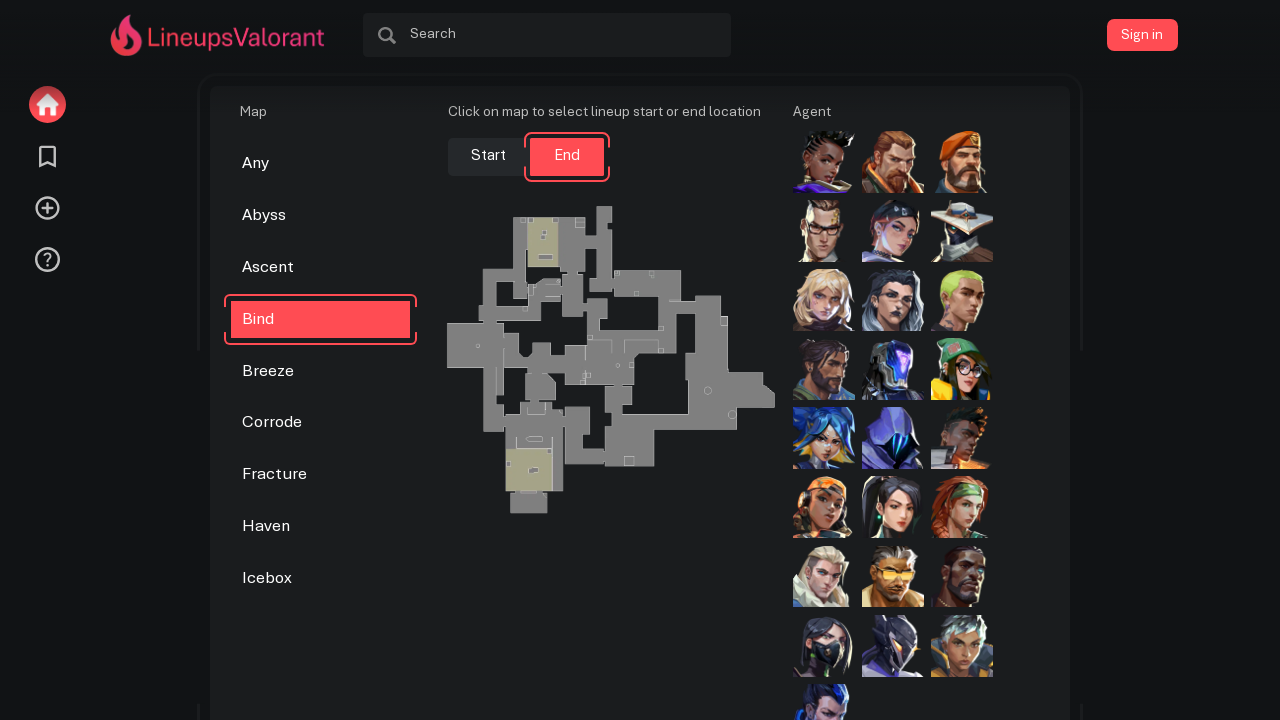

Retrieved initial page height: 2431px
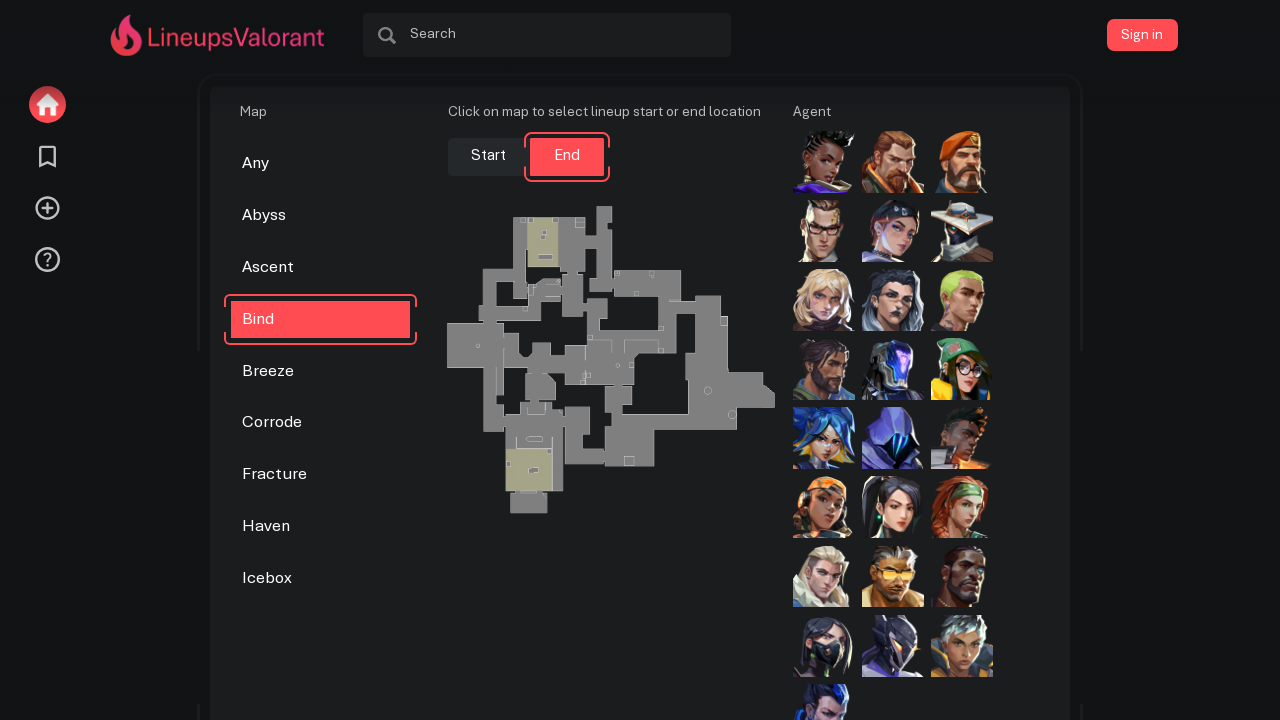

Scrolled to 90% of page height (iteration 1/5)
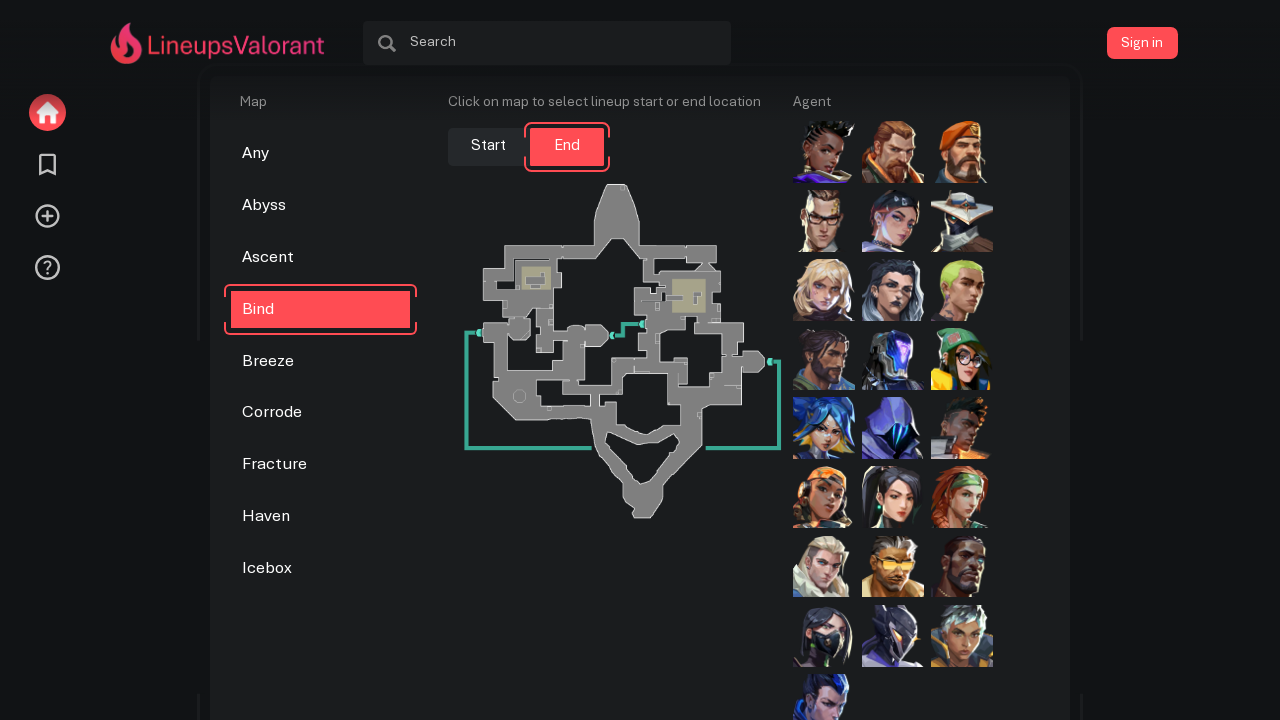

Waited 2 seconds for new content to load
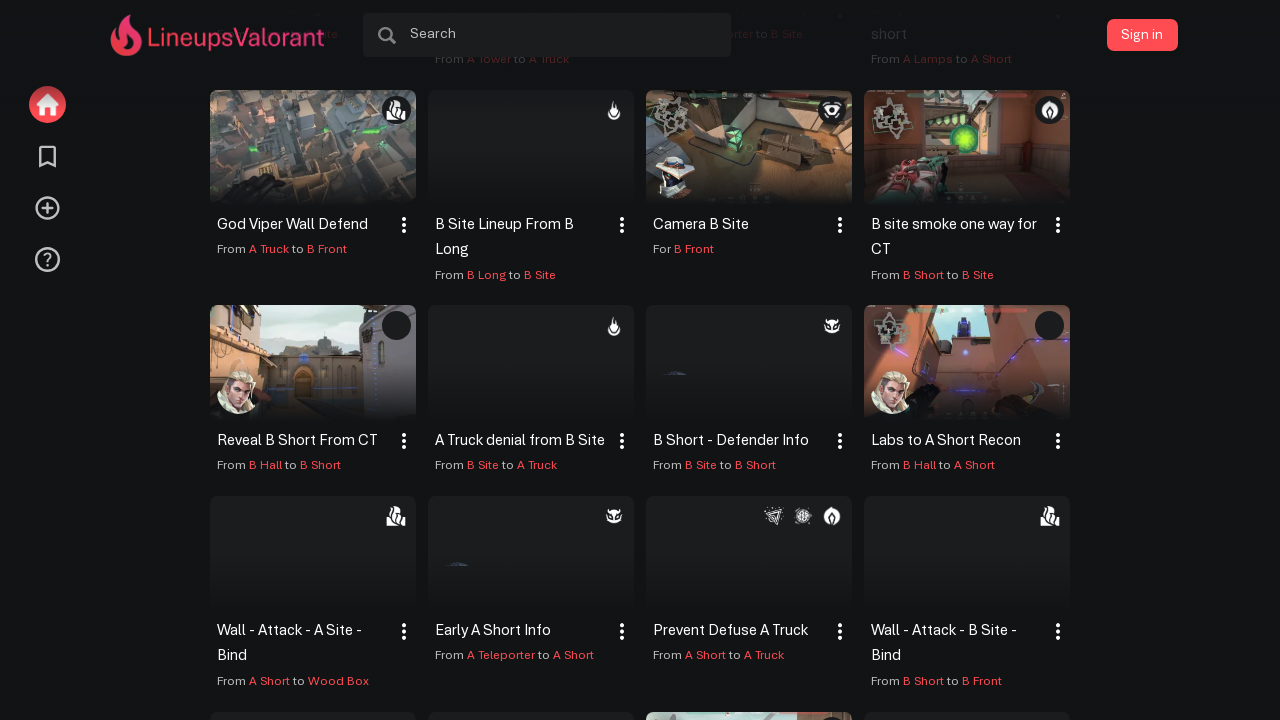

Retrieved new page height: 4639px
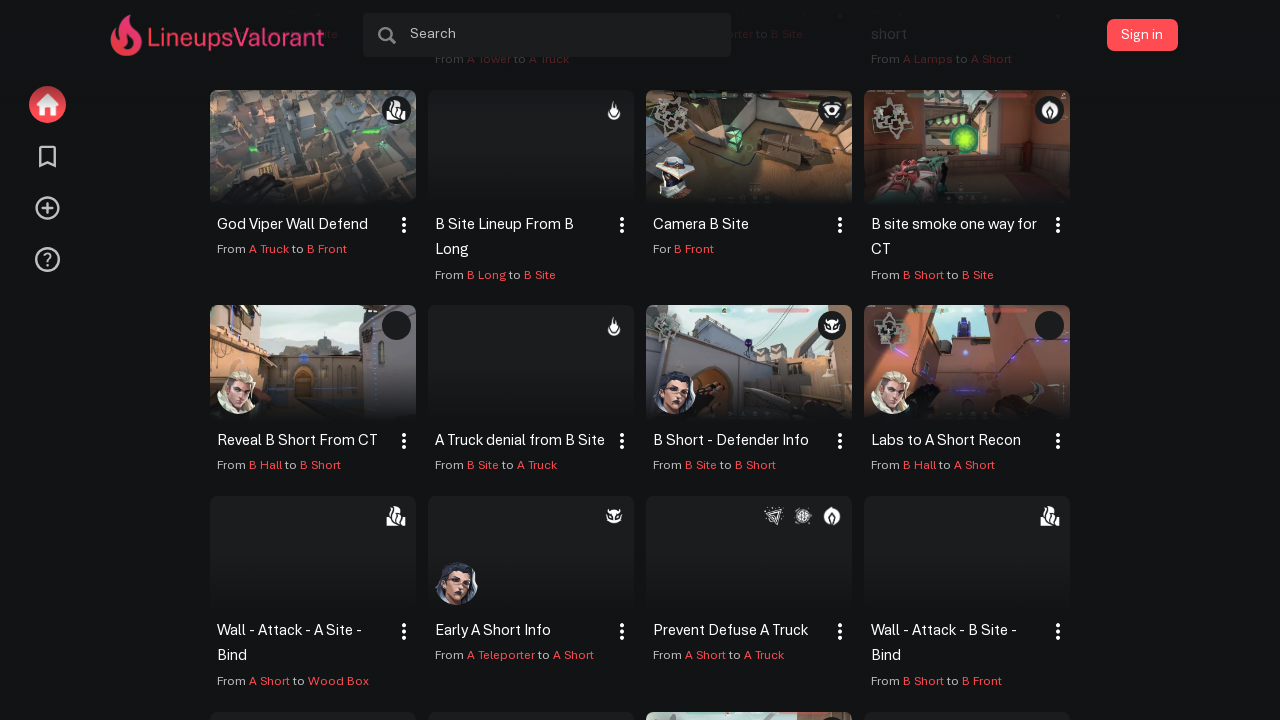

Scrolled to 90% of page height (iteration 2/5)
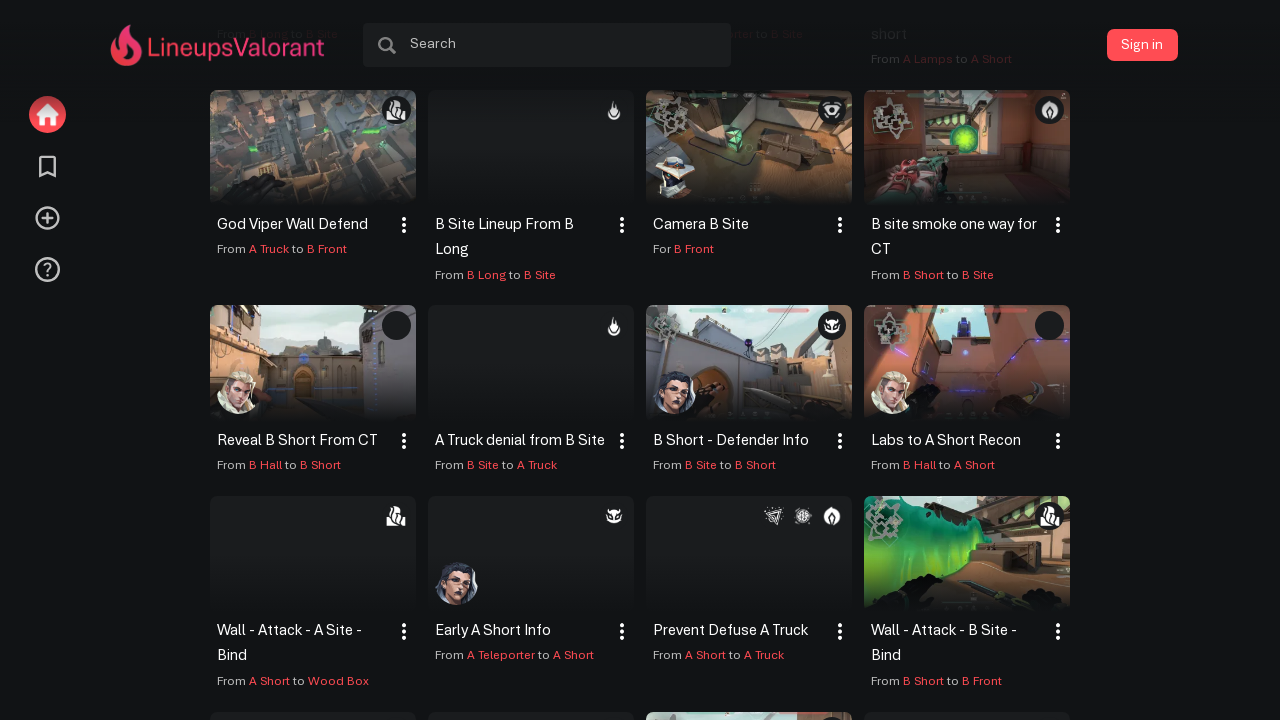

Waited 2 seconds for new content to load
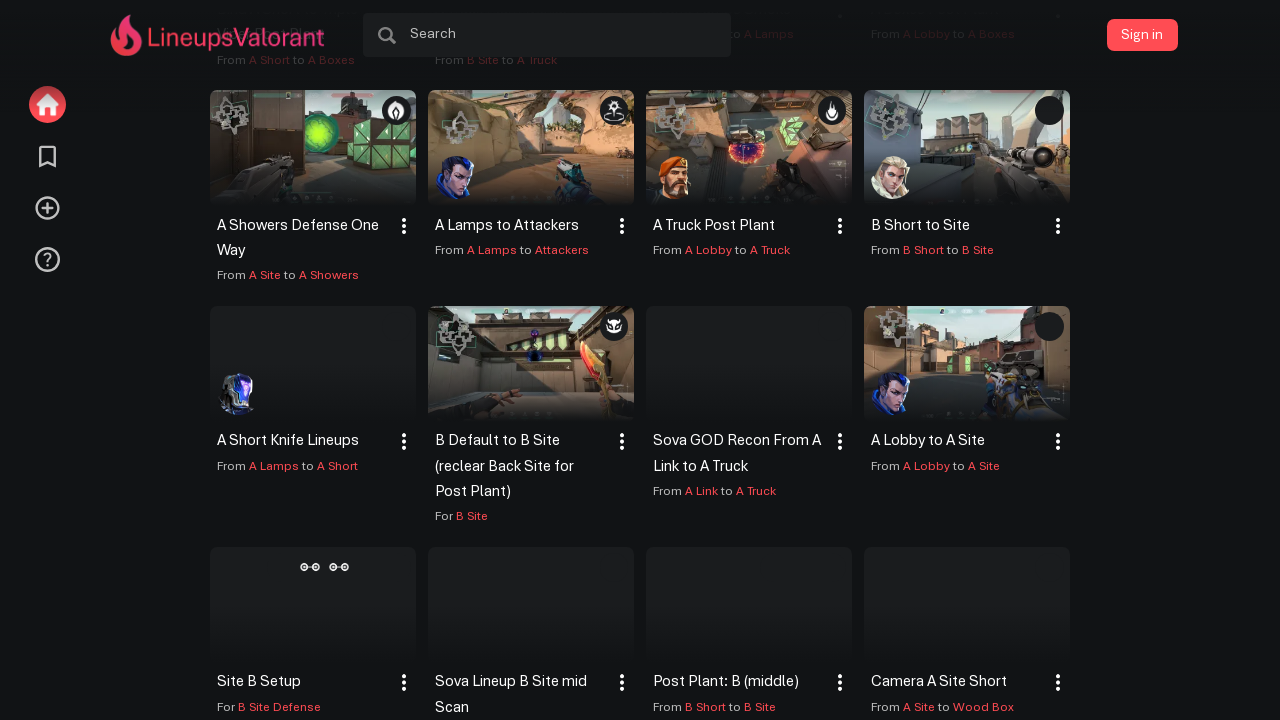

Retrieved new page height: 5743px
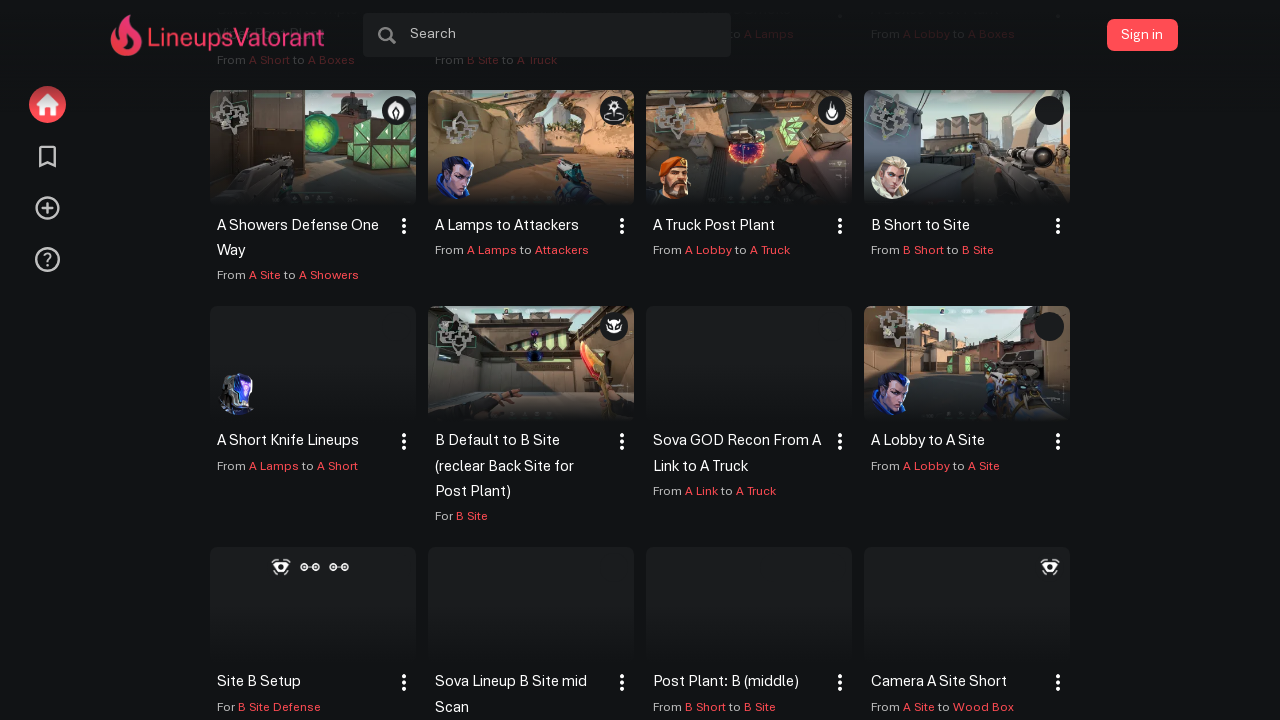

Scrolled to 90% of page height (iteration 3/5)
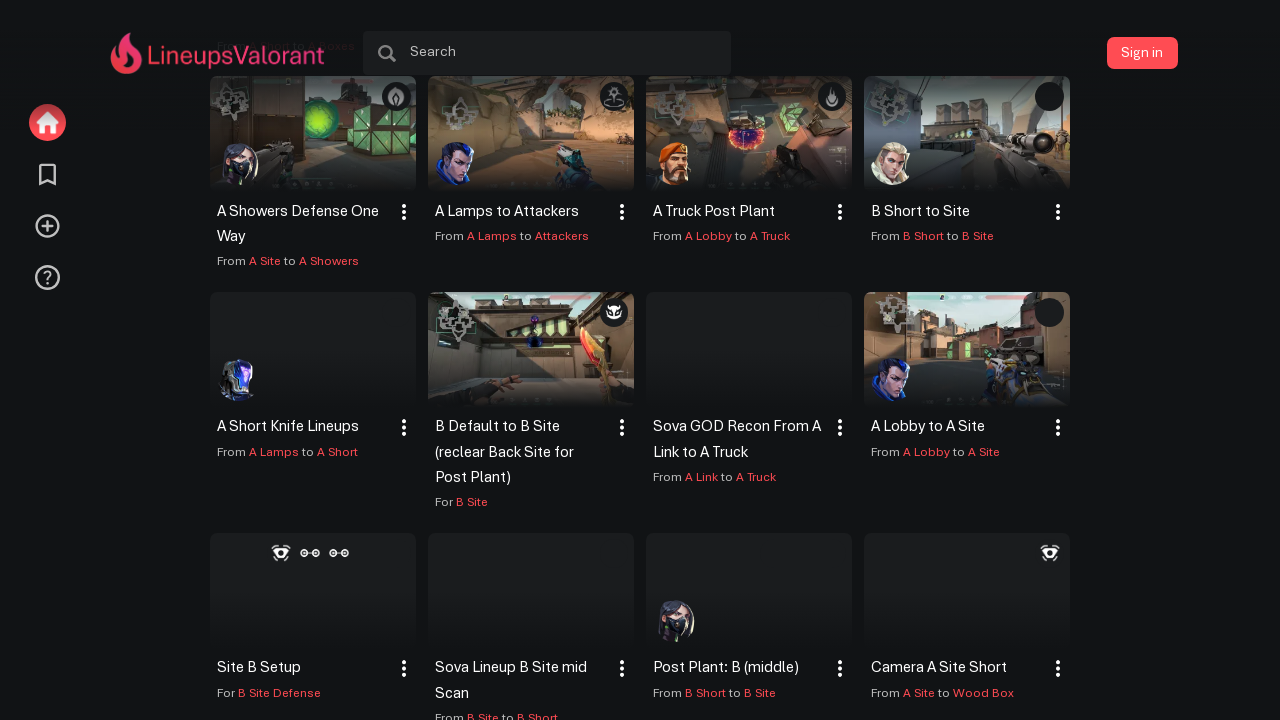

Waited 2 seconds for new content to load
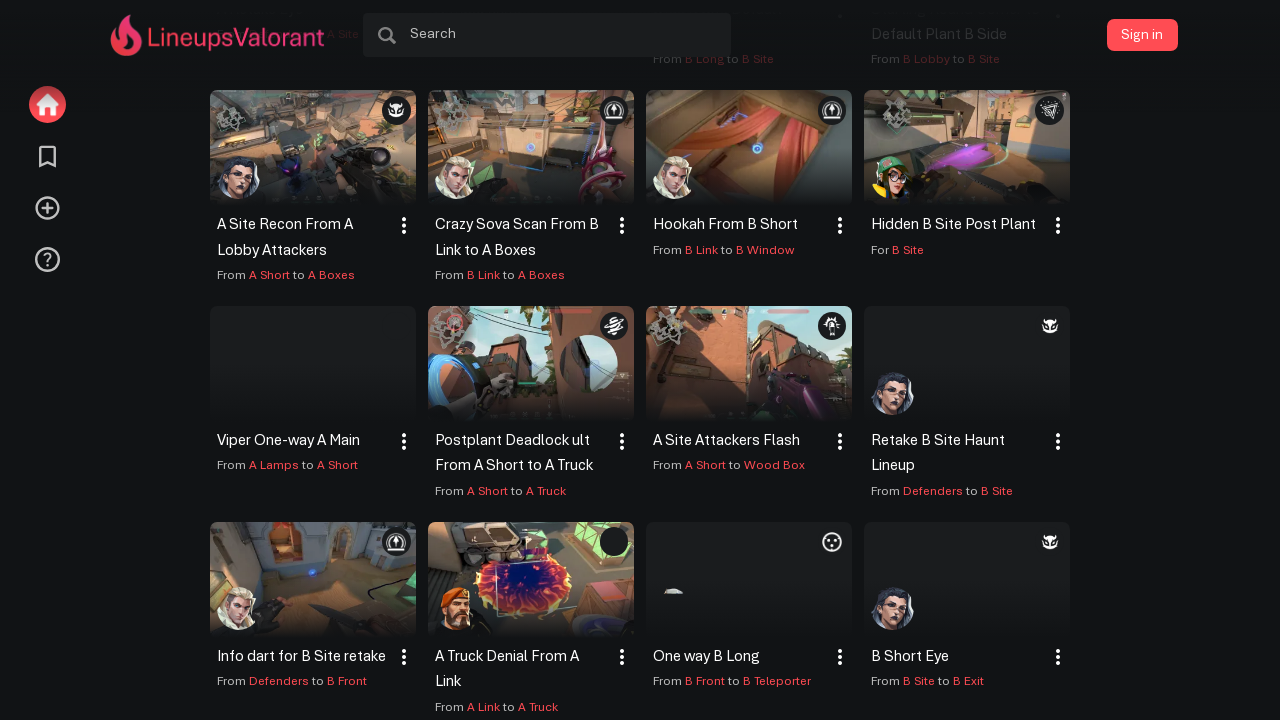

Retrieved new page height: 7976px
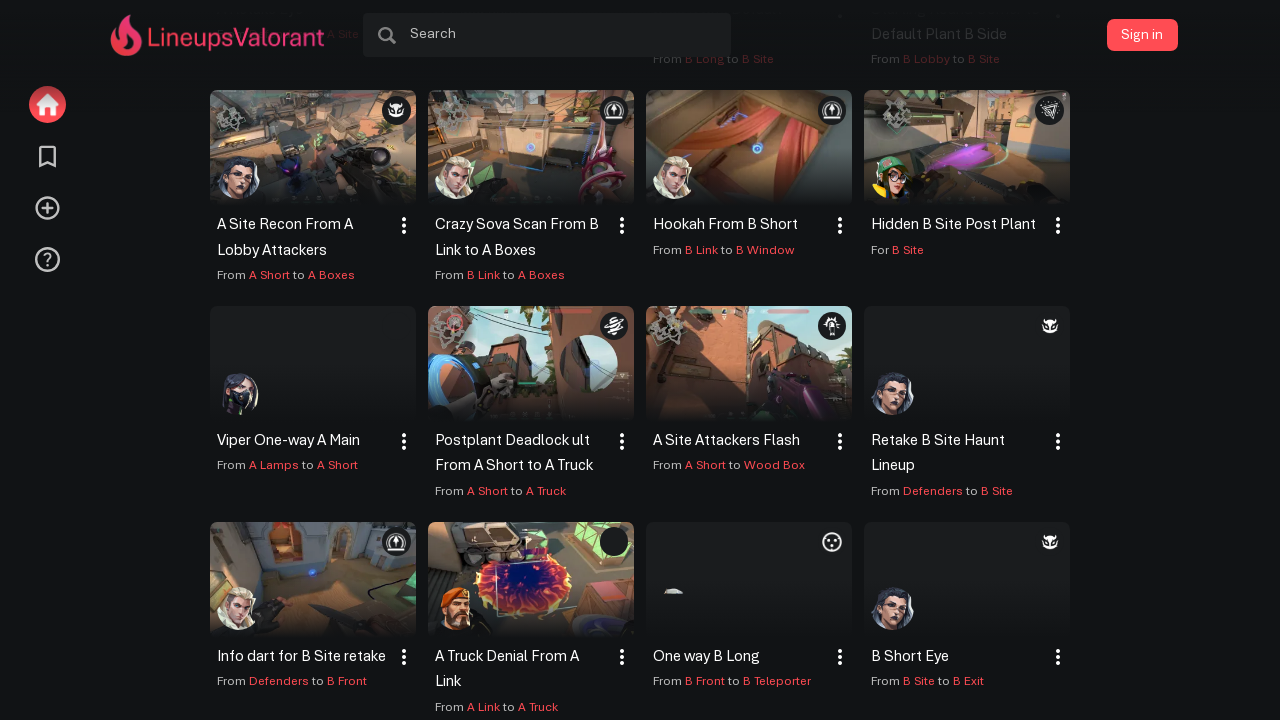

Scrolled to 90% of page height (iteration 4/5)
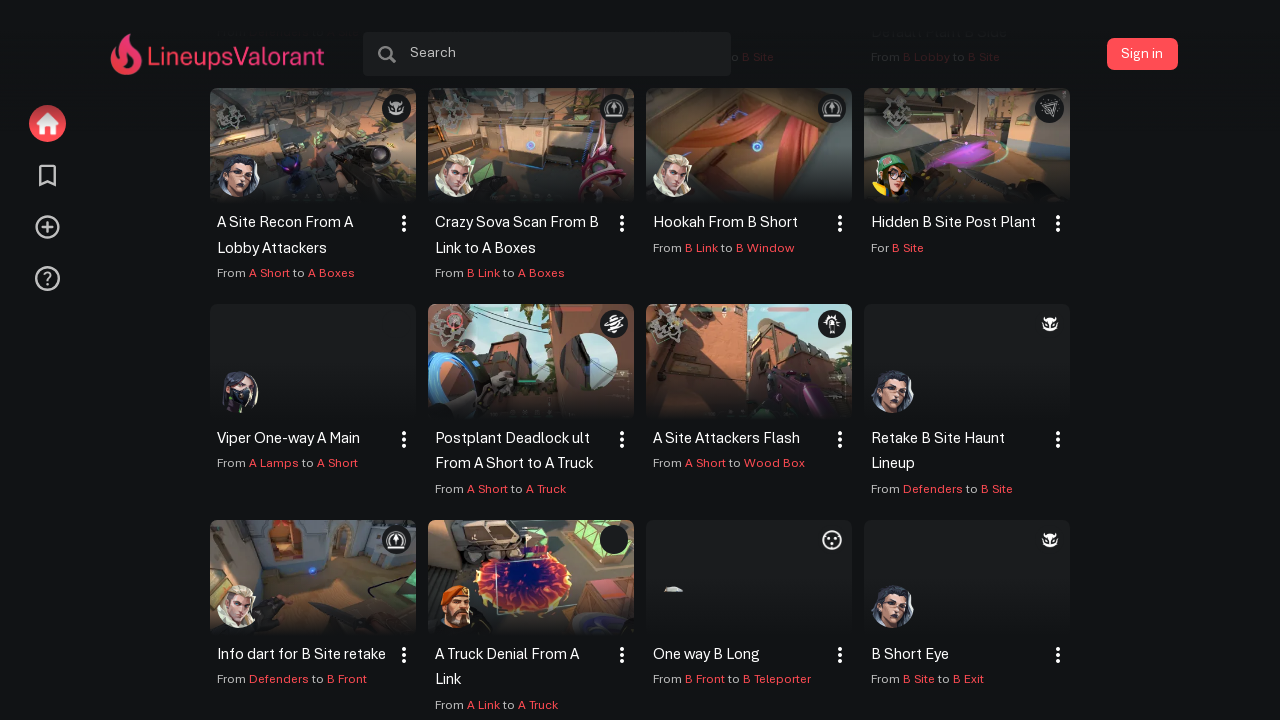

Waited 2 seconds for new content to load
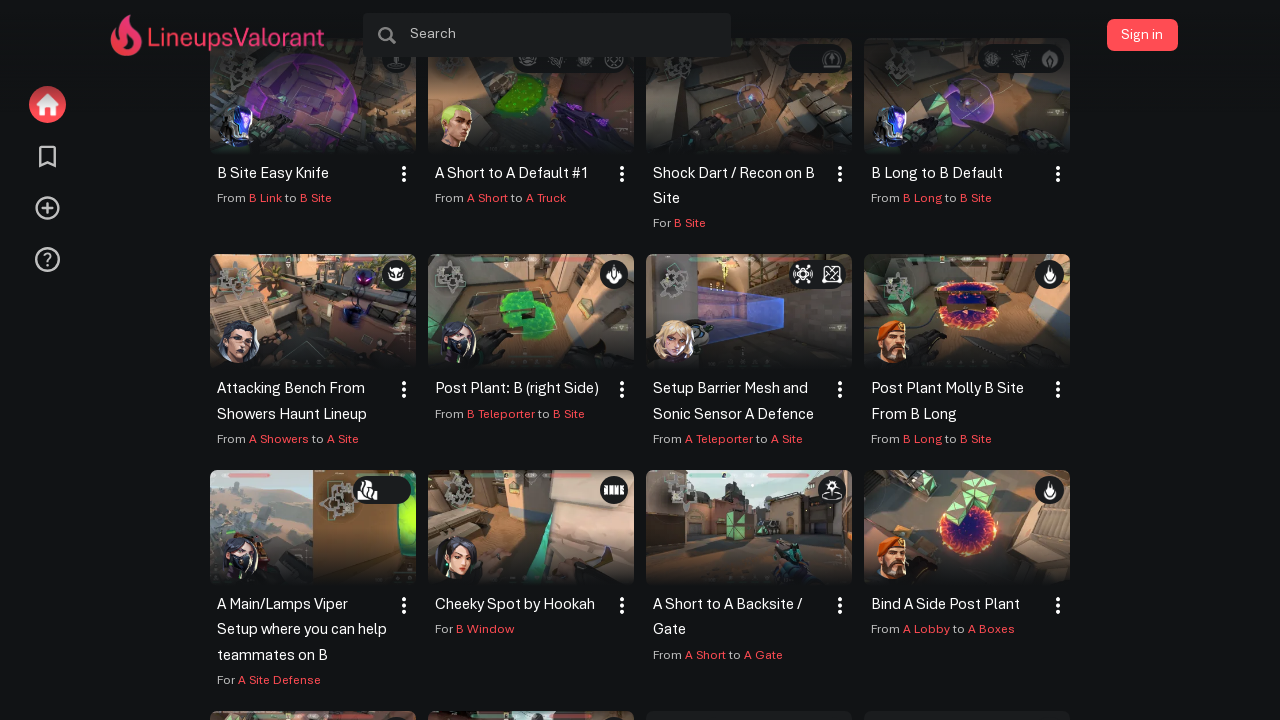

Retrieved new page height: 9080px
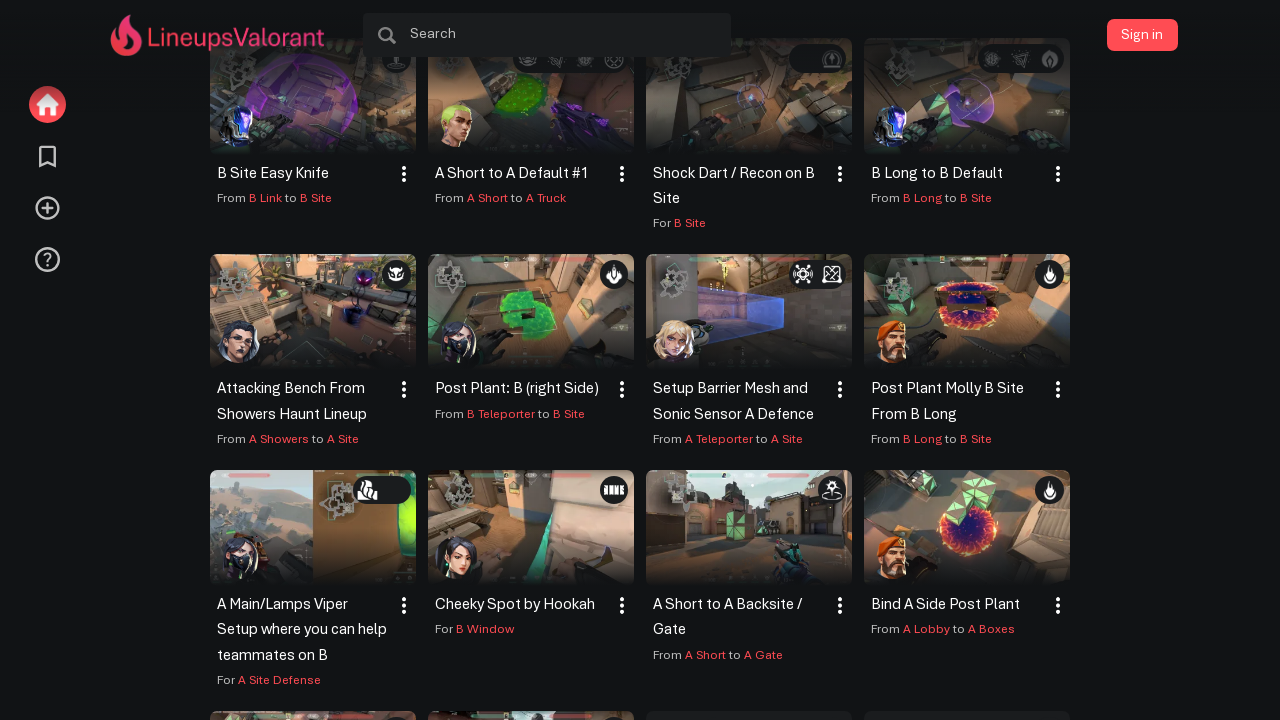

Scrolled to 90% of page height (iteration 5/5)
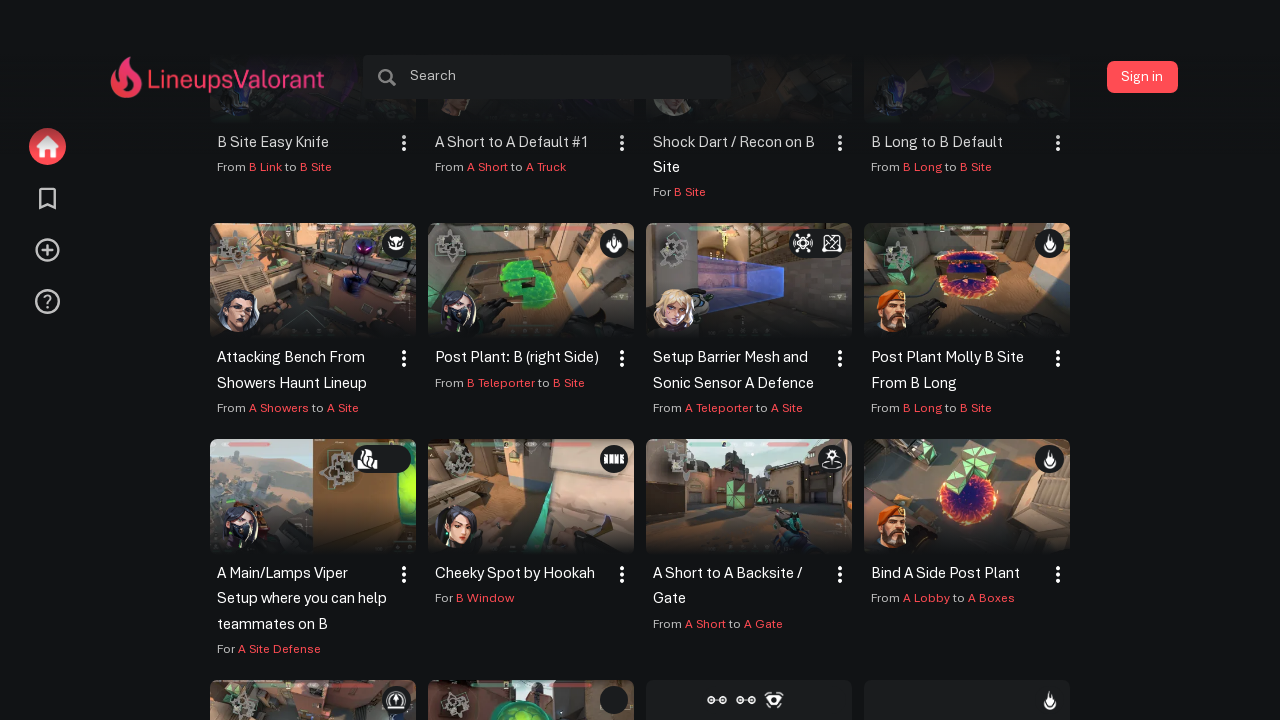

Waited 2 seconds for new content to load
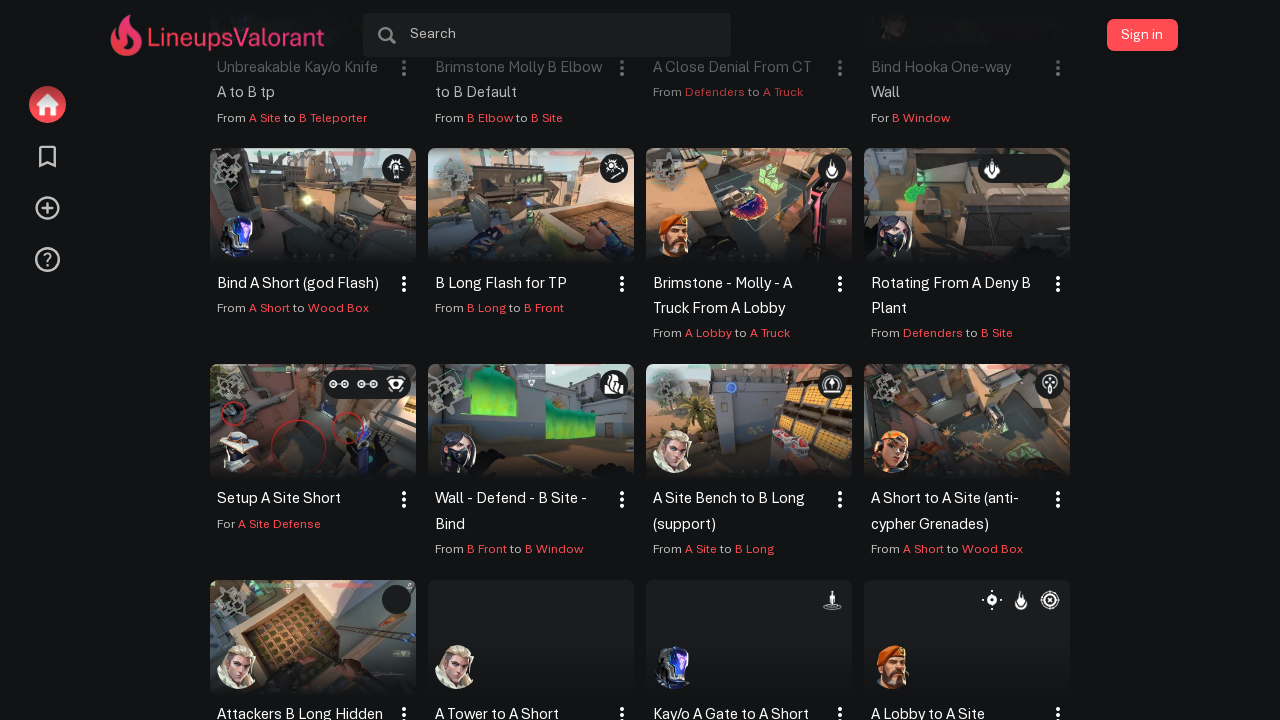

Retrieved new page height: 10158px
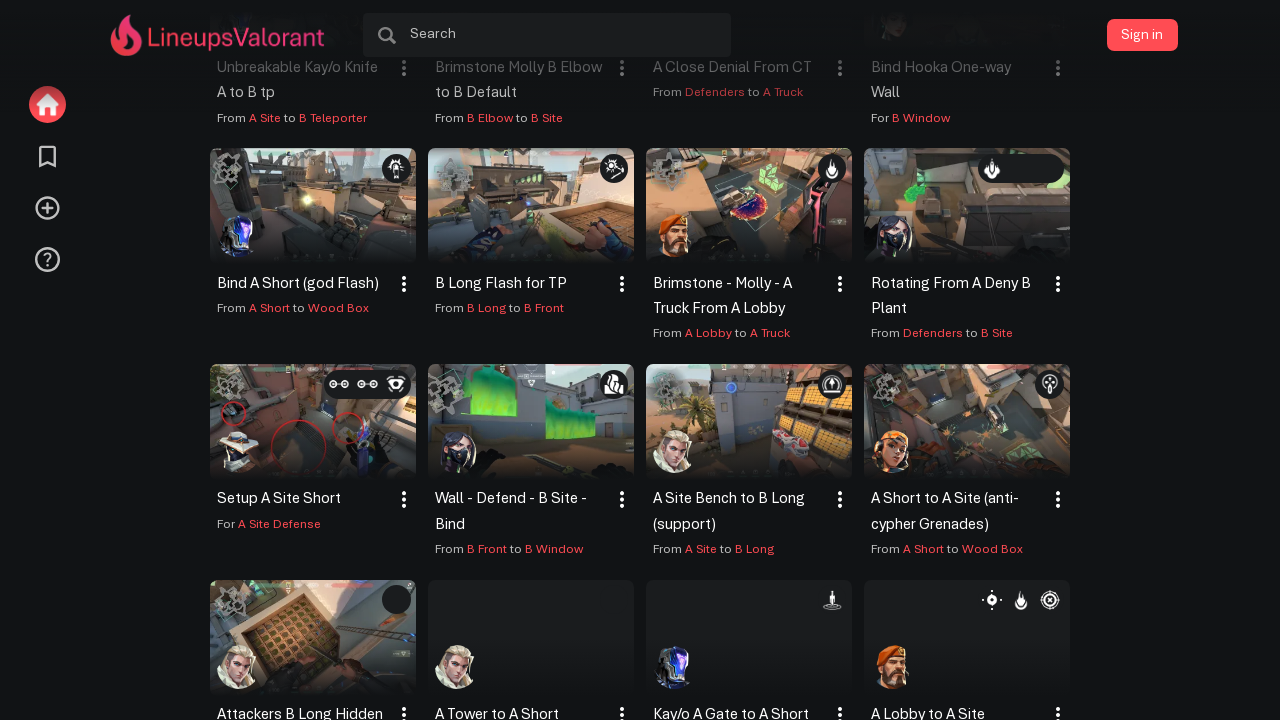

Verified lineup boxes are present for map 'Bind'
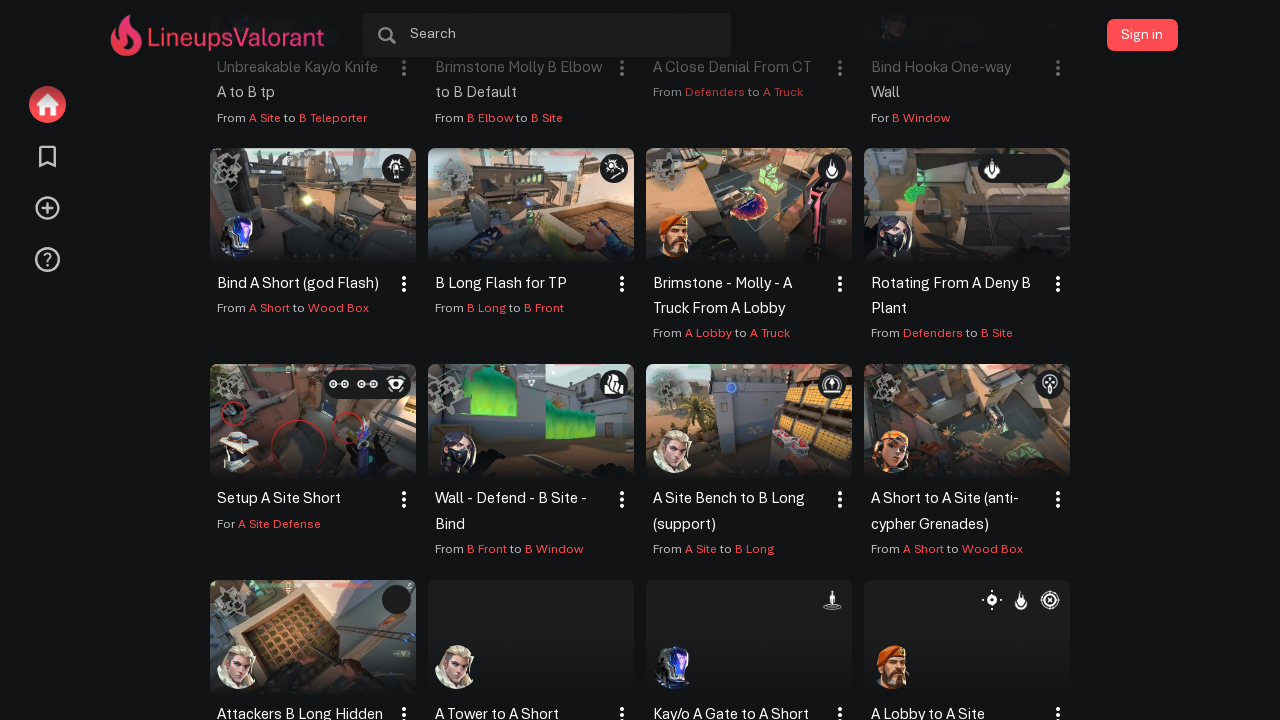

Waited 1 second before proceeding to next map
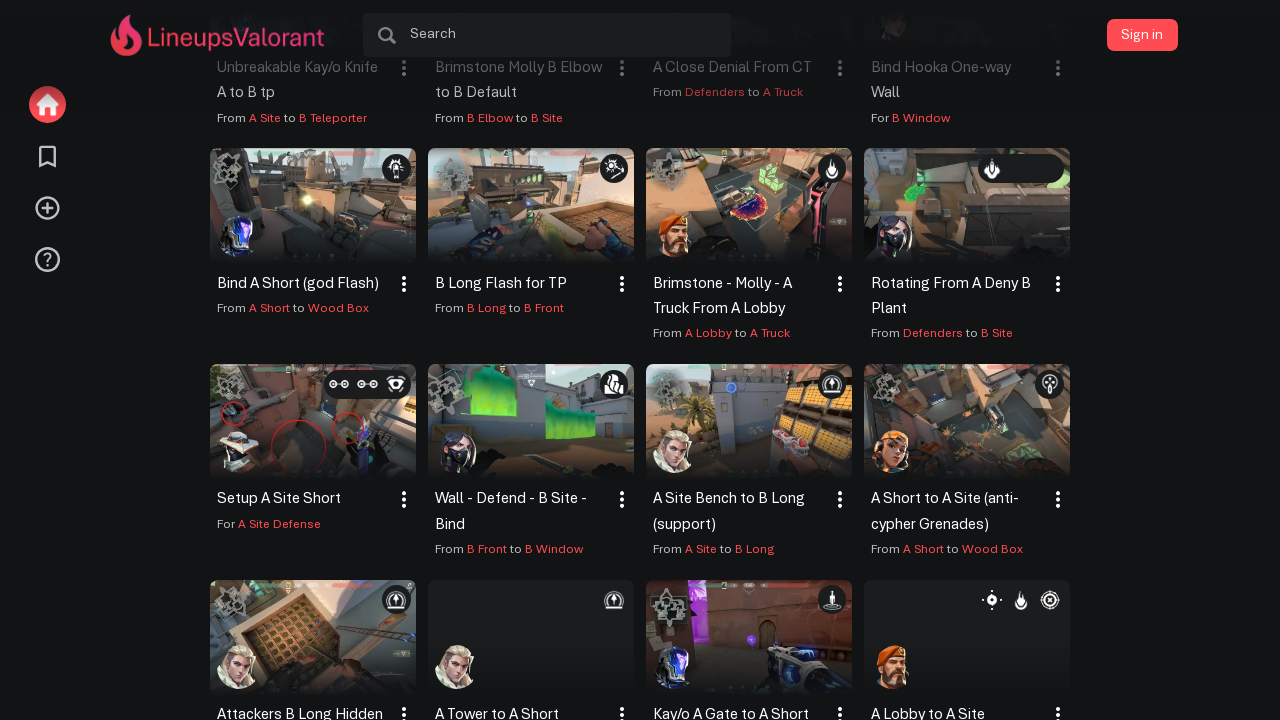

Re-queried map option at index 4 to avoid stale reference
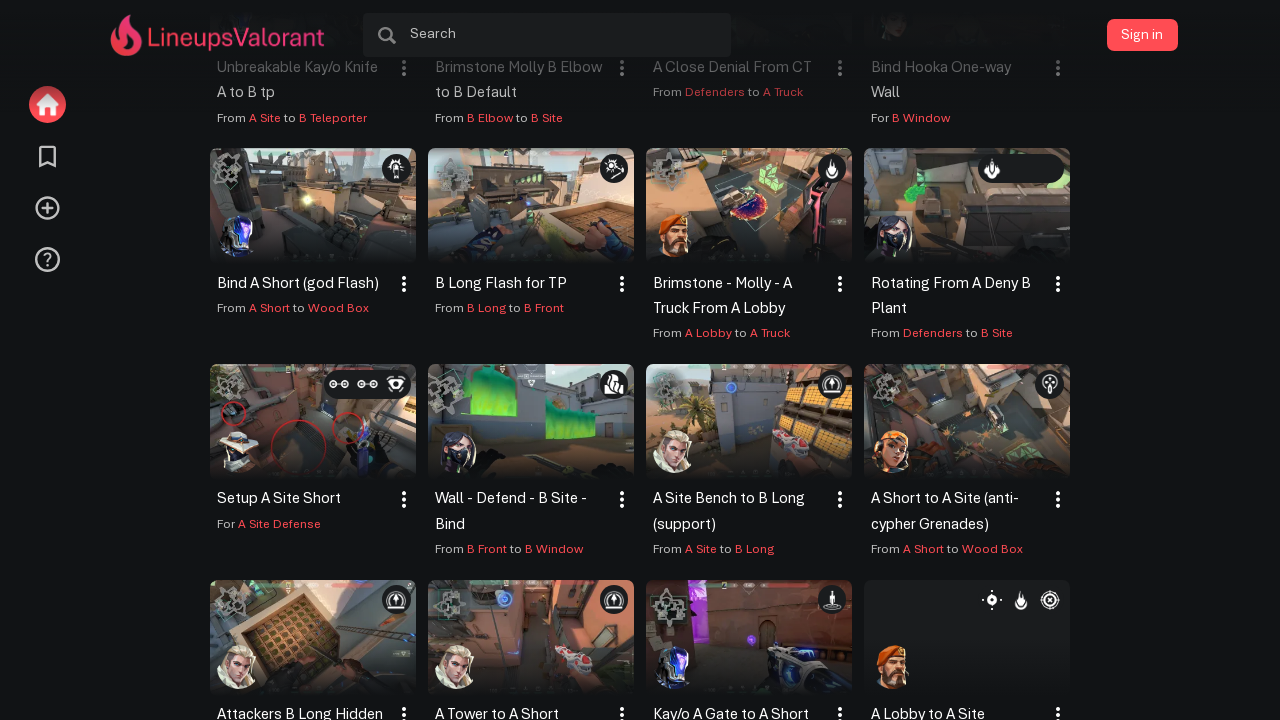

Retrieved data-value attribute: 'Breeze'
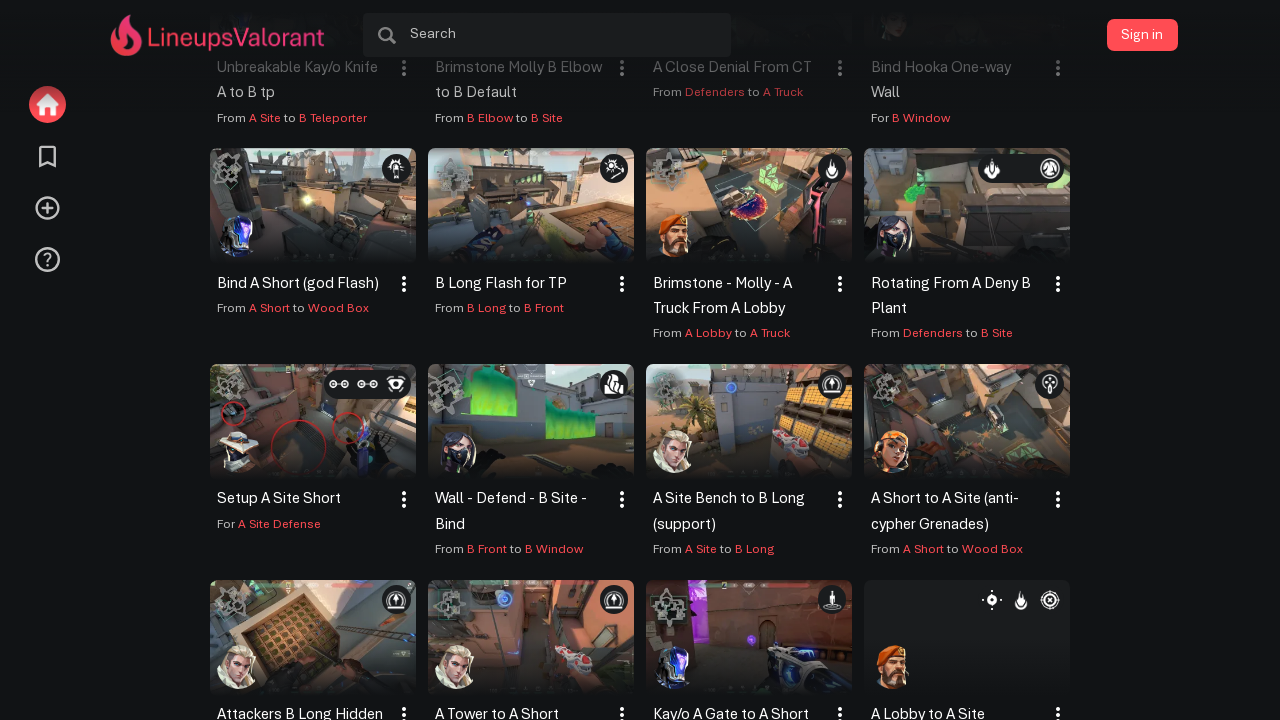

Scrolled map option 'Breeze' into view
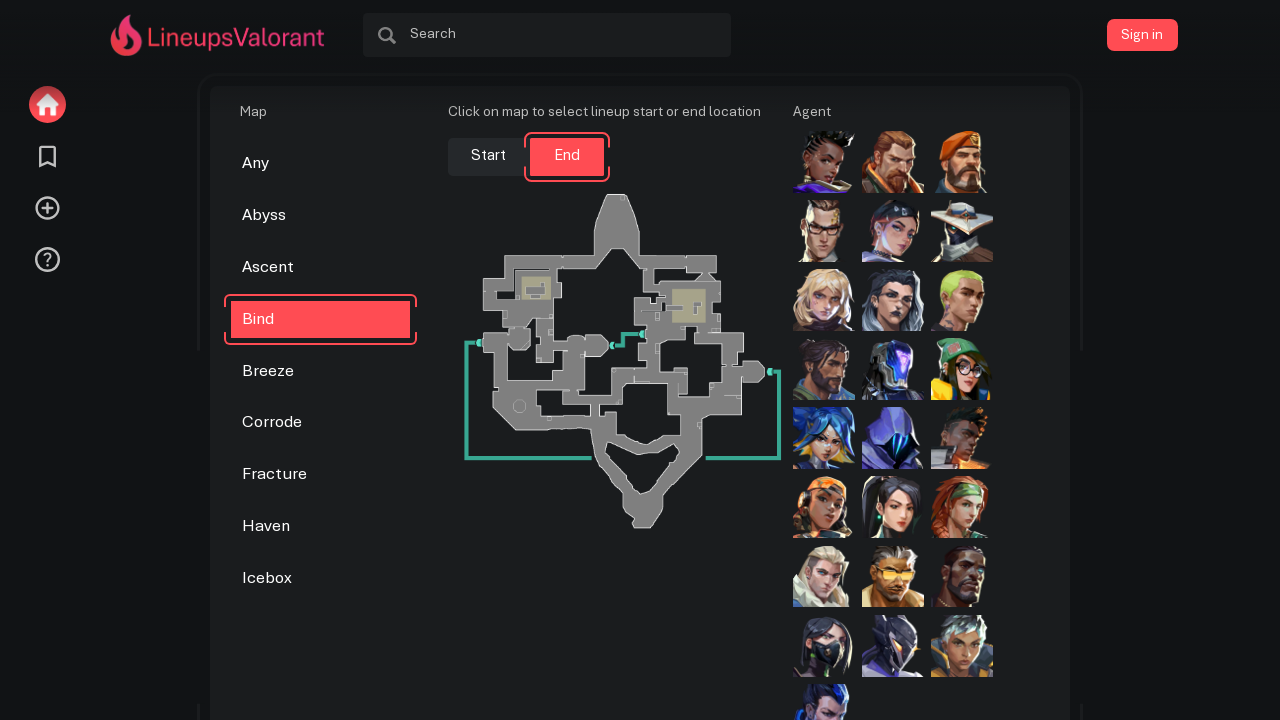

Clicked map option 'Breeze' at (321, 371) on .map_selector_option >> nth=4
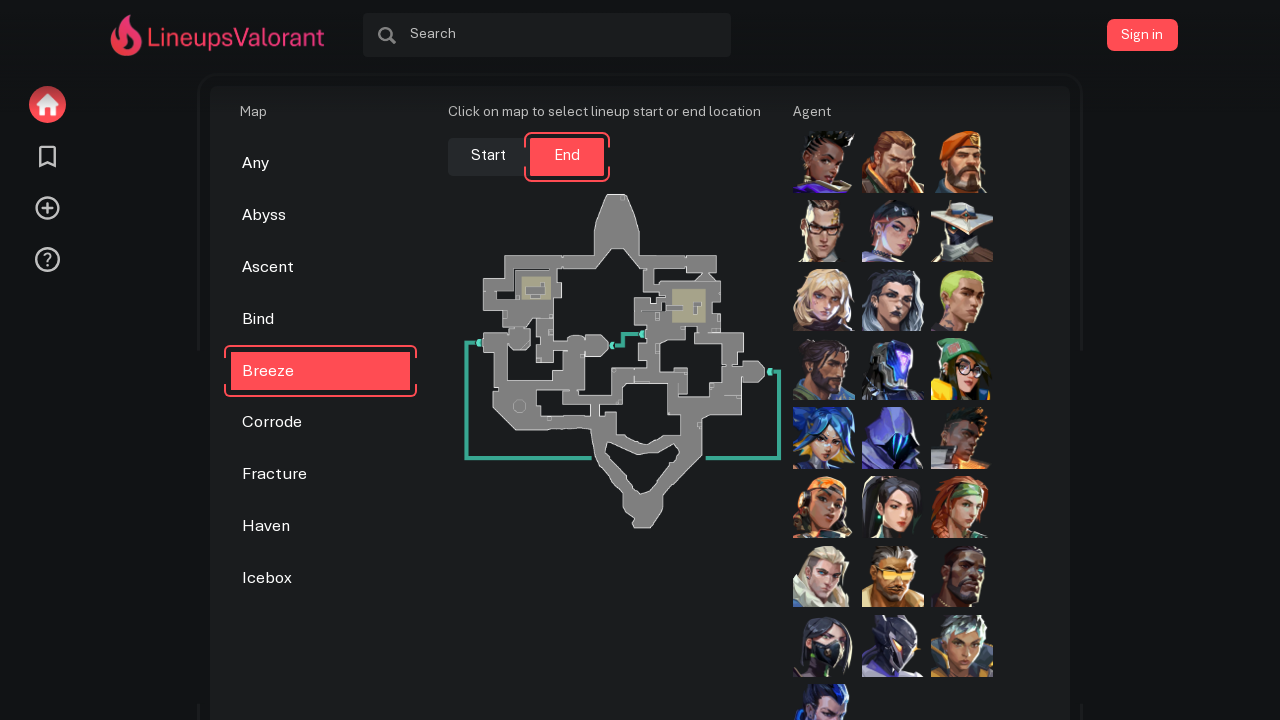

Lineup content loaded for map 'Breeze'
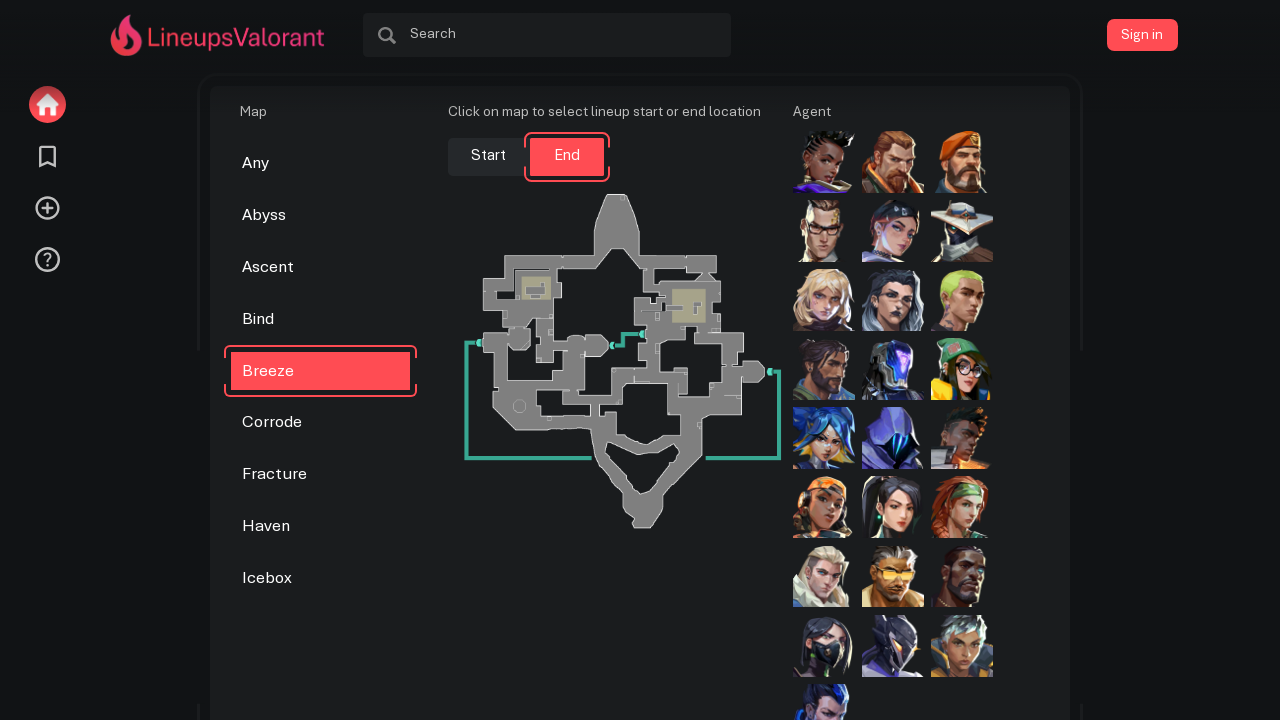

Results title found for map 'Breeze', starting infinite scroll test
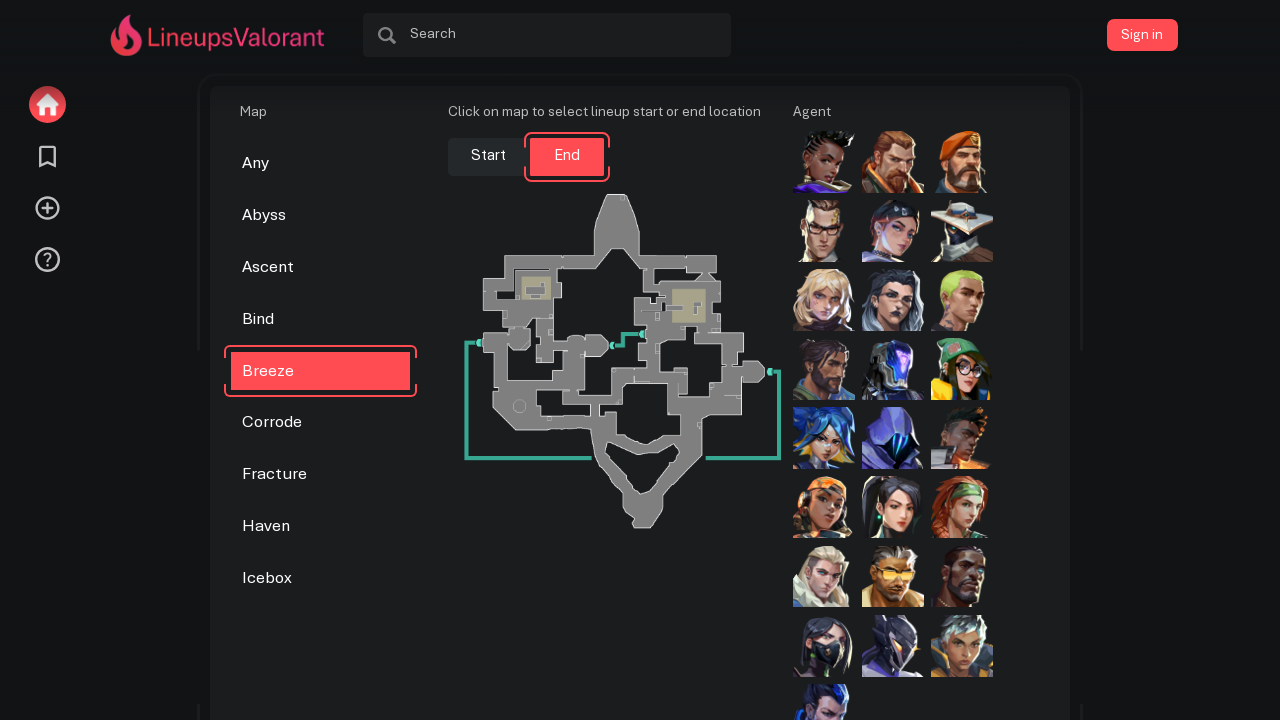

Retrieved initial page height: 2431px
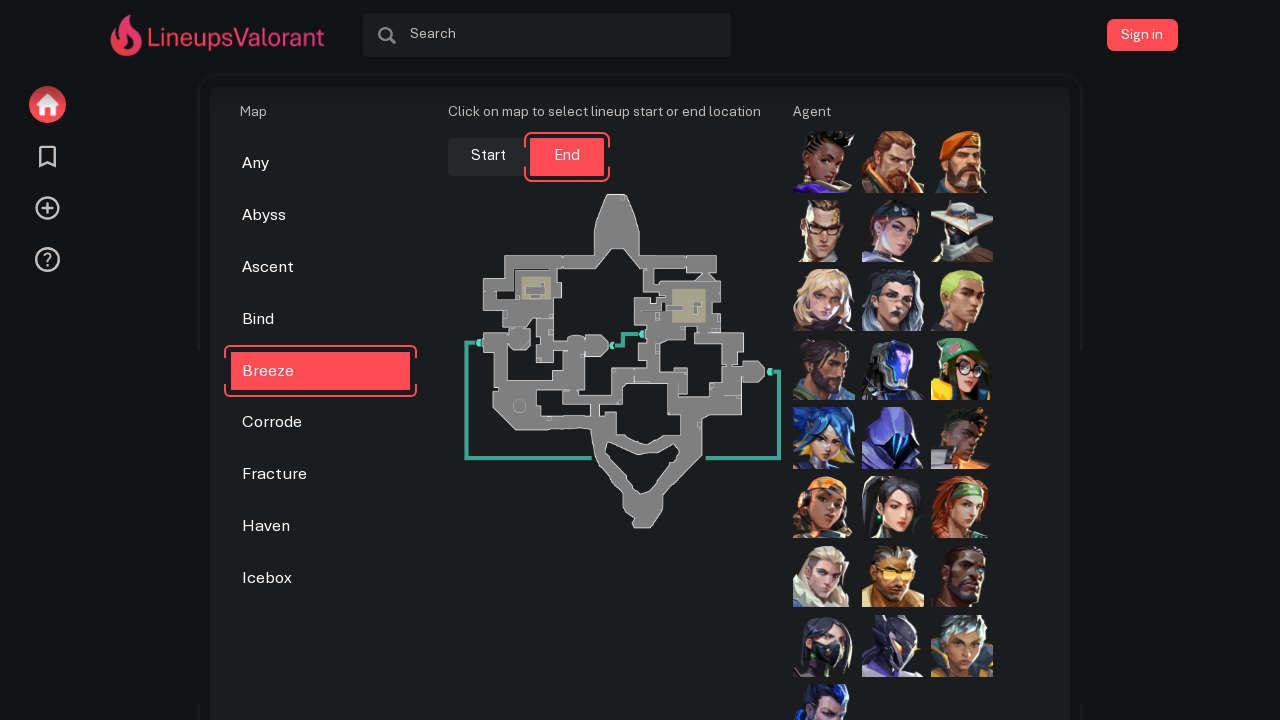

Scrolled to 90% of page height (iteration 1/5)
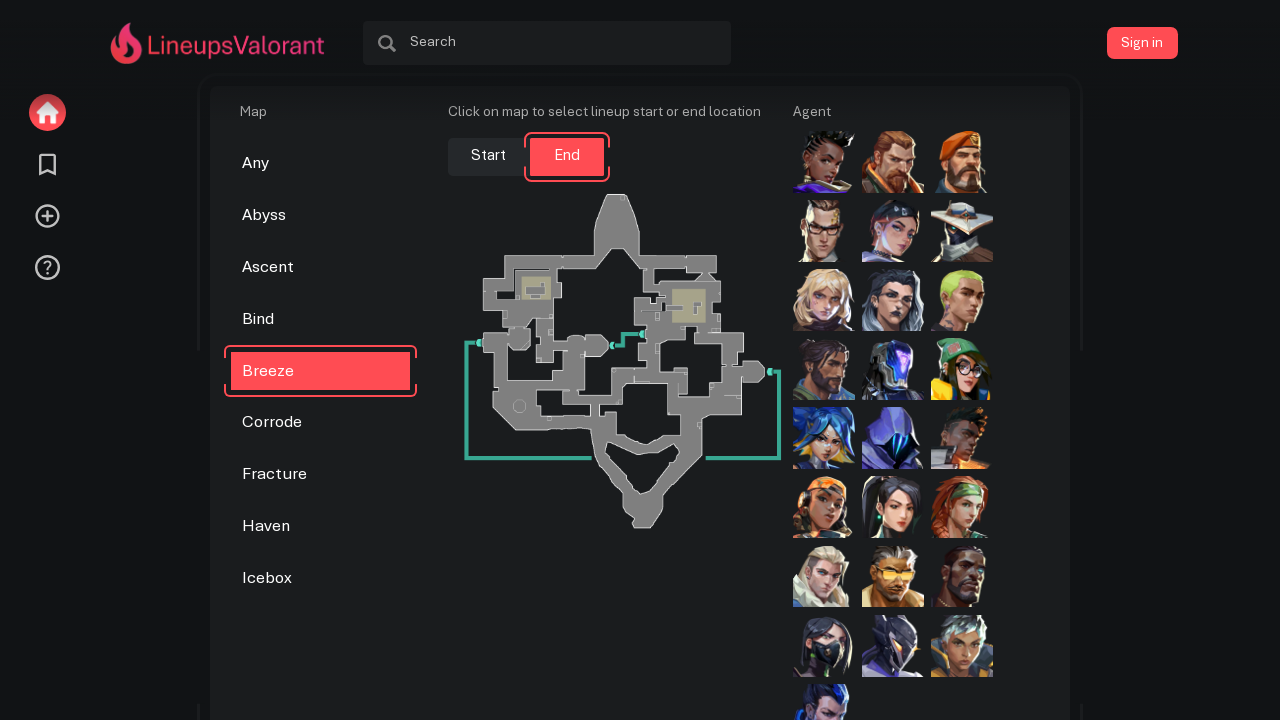

Waited 2 seconds for new content to load
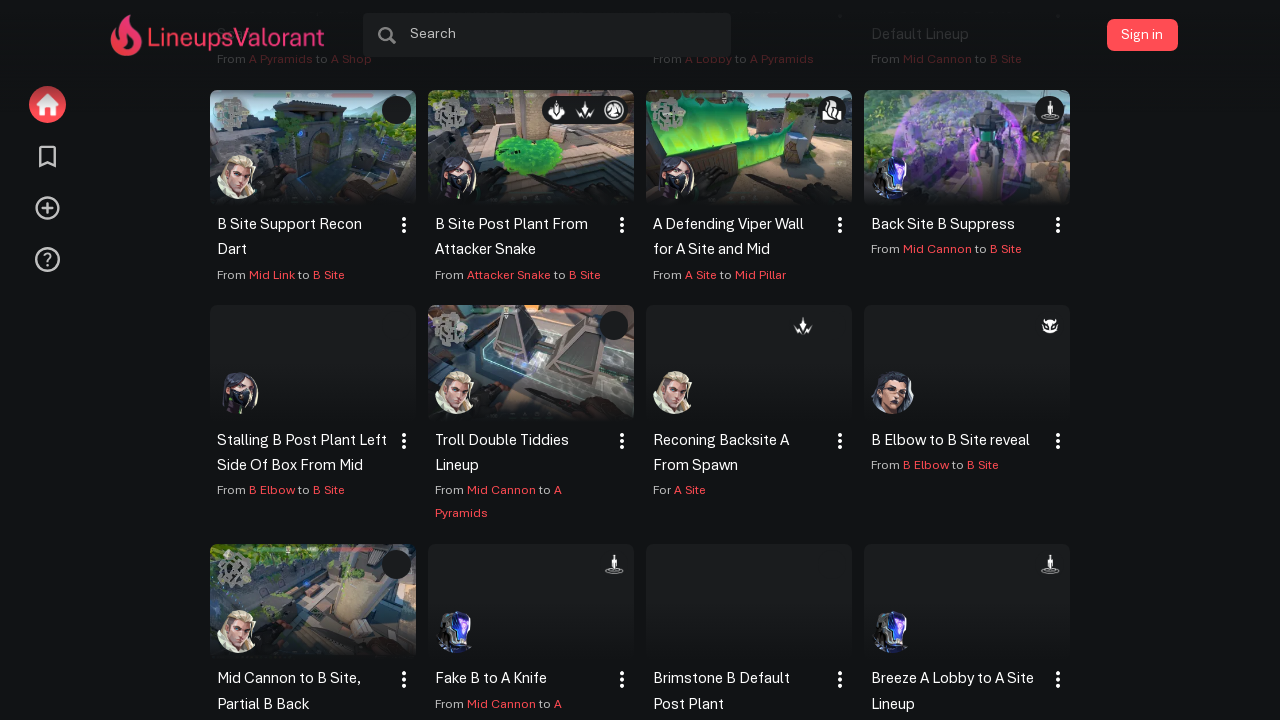

Retrieved new page height: 3558px
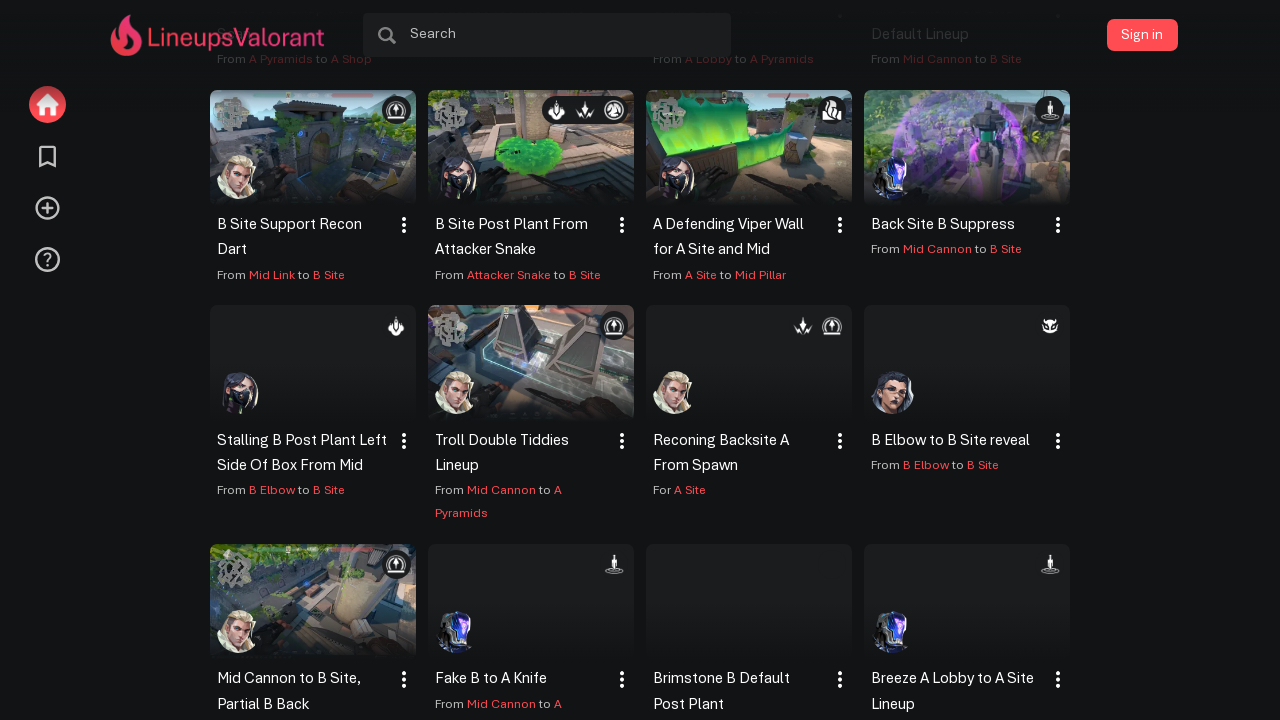

Scrolled to 90% of page height (iteration 2/5)
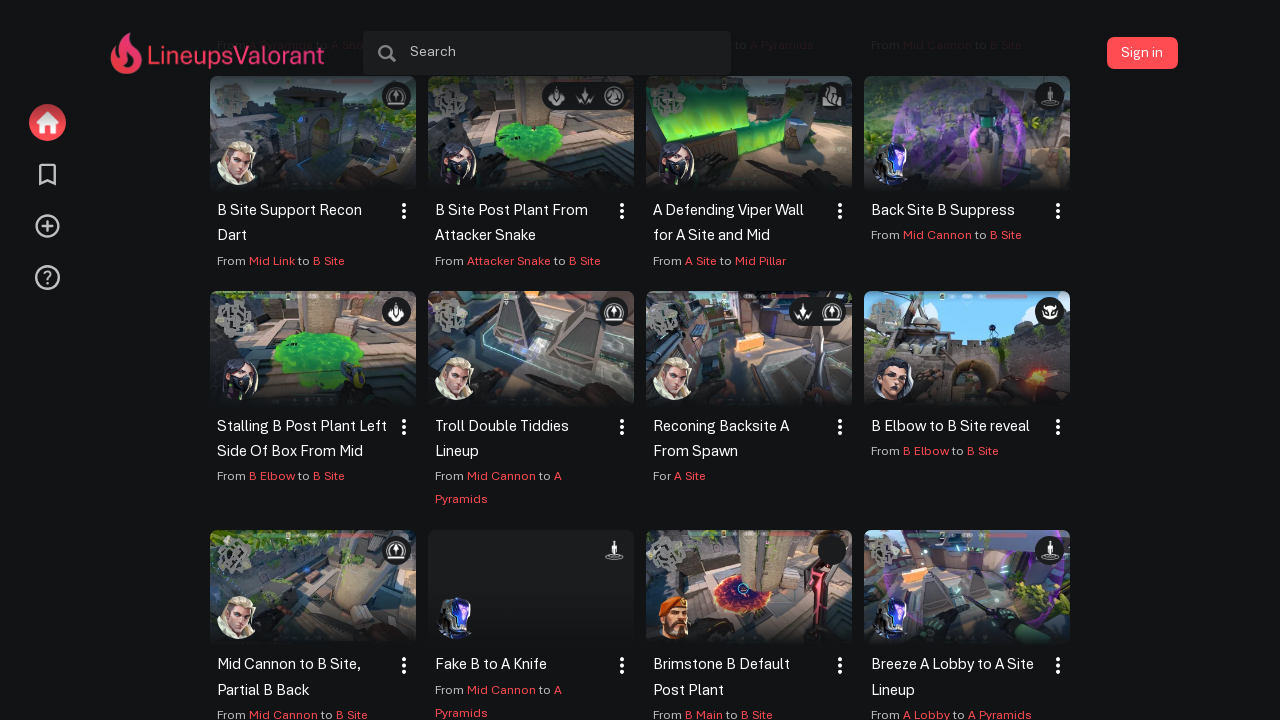

Waited 2 seconds for new content to load
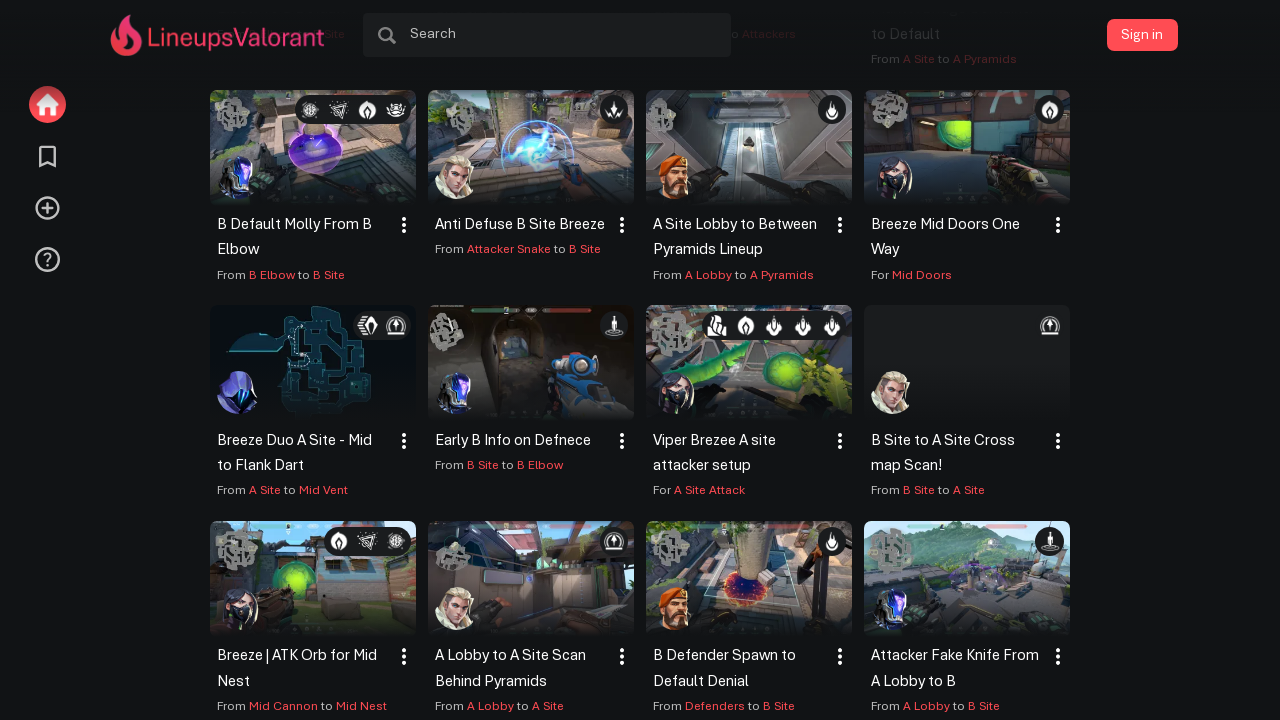

Retrieved new page height: 5837px
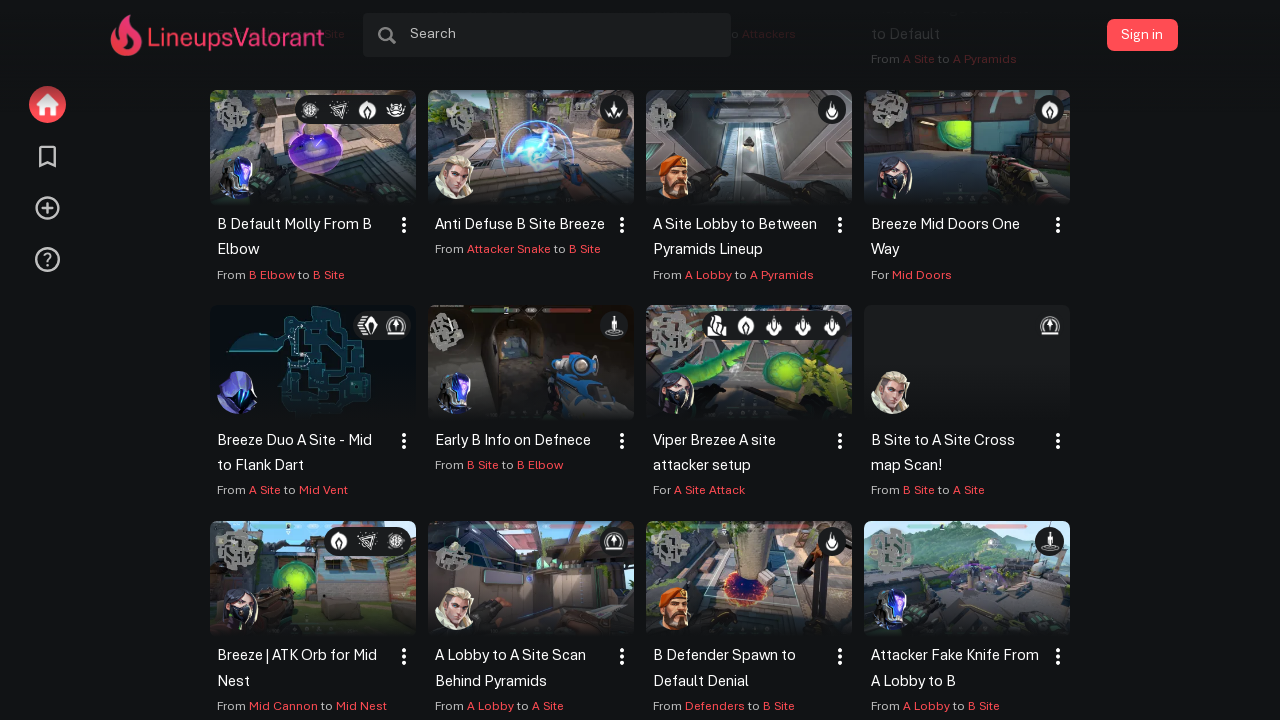

Scrolled to 90% of page height (iteration 3/5)
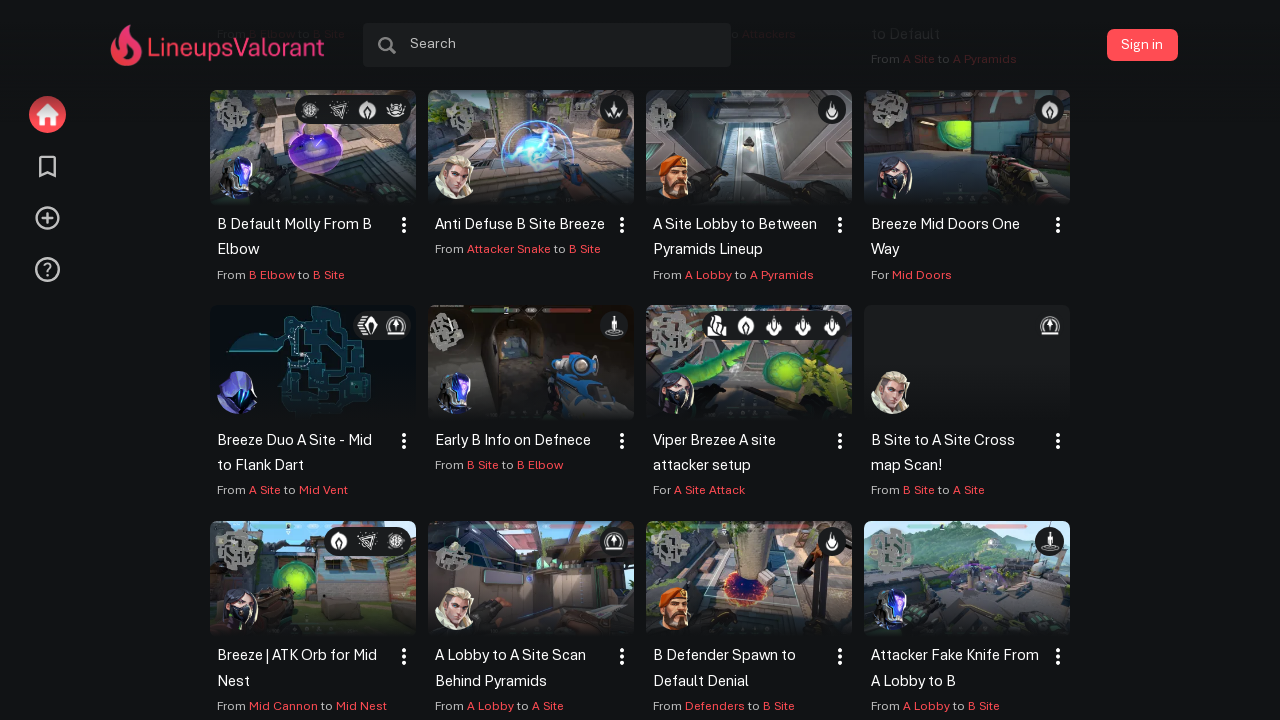

Waited 2 seconds for new content to load
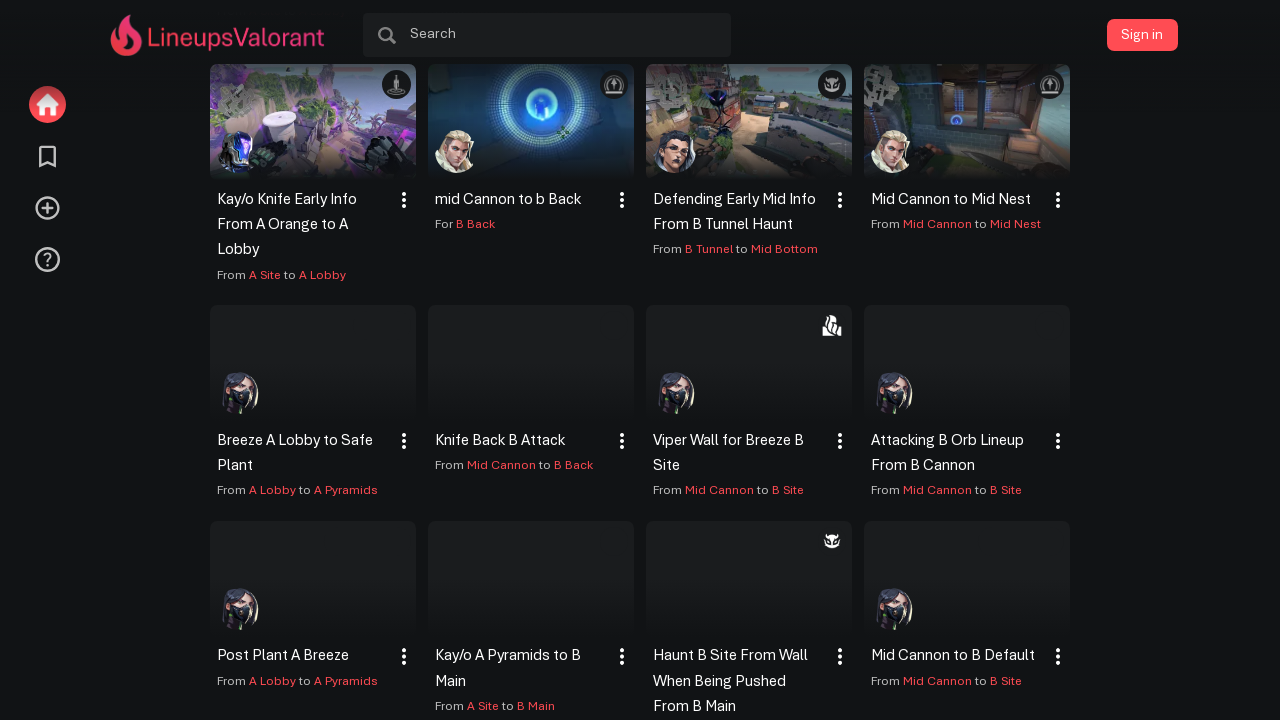

Retrieved new page height: 8119px
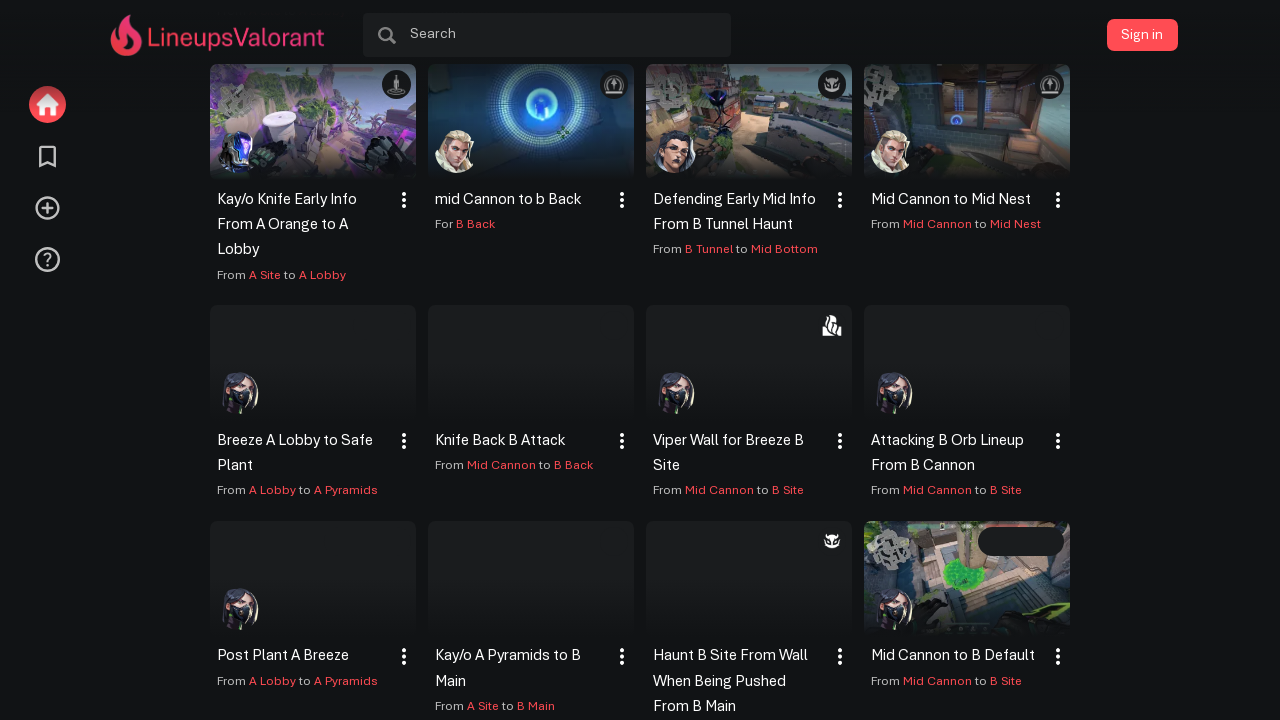

Scrolled to 90% of page height (iteration 4/5)
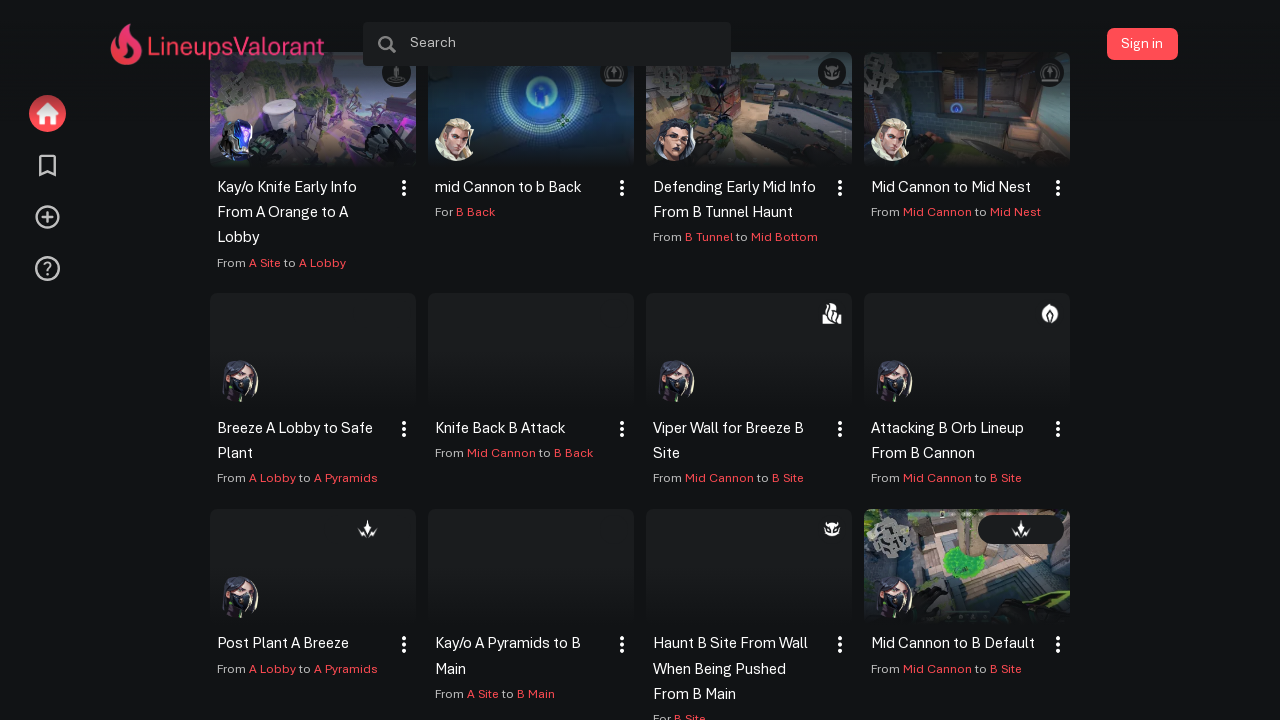

Waited 2 seconds for new content to load
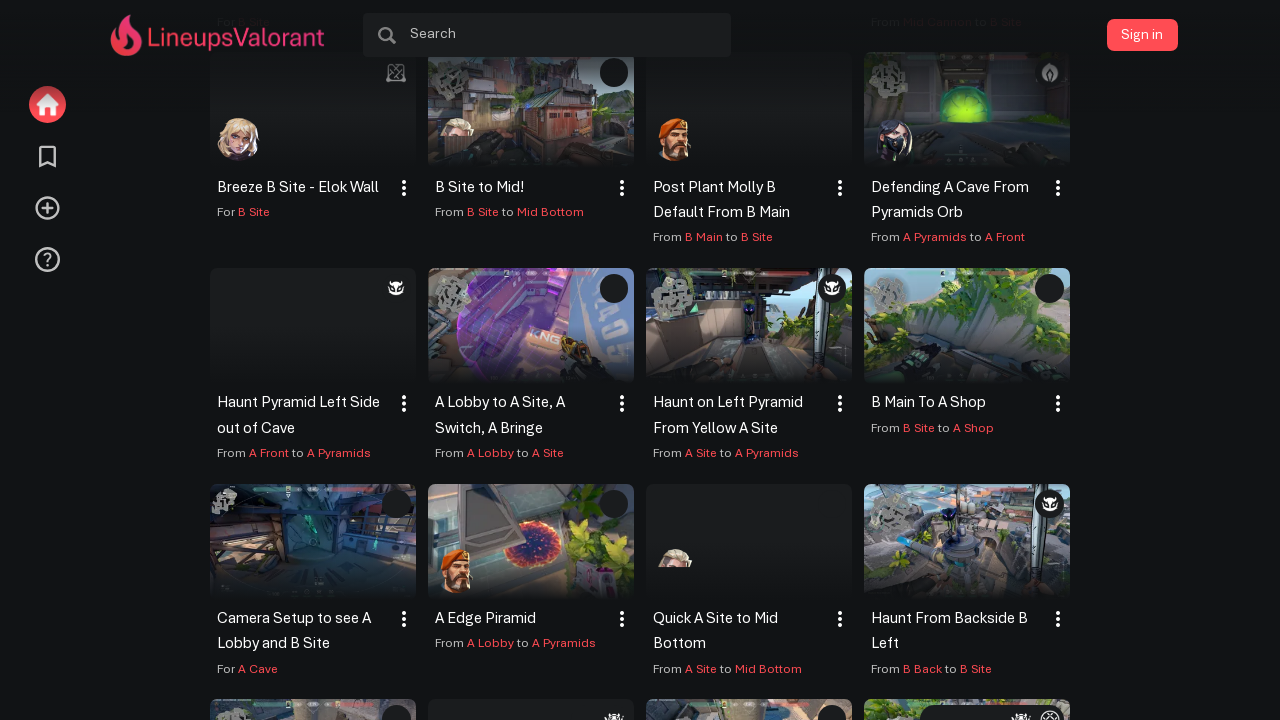

Retrieved new page height: 9271px
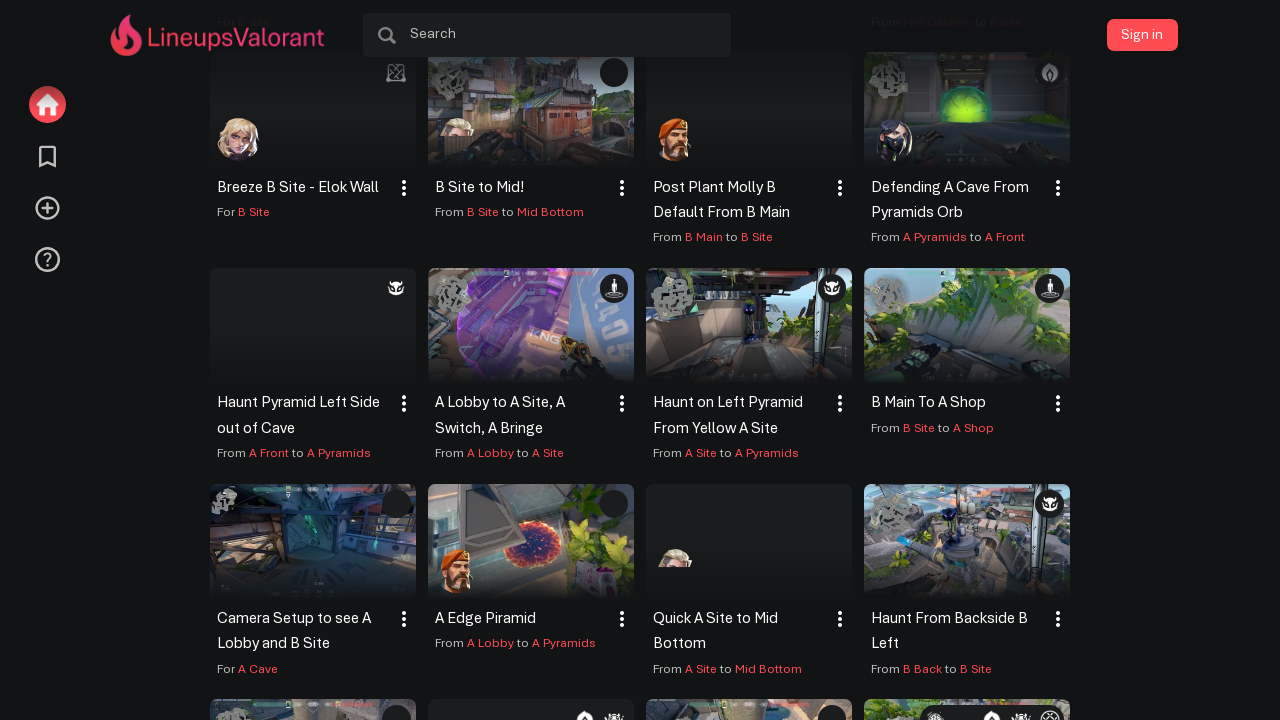

Scrolled to 90% of page height (iteration 5/5)
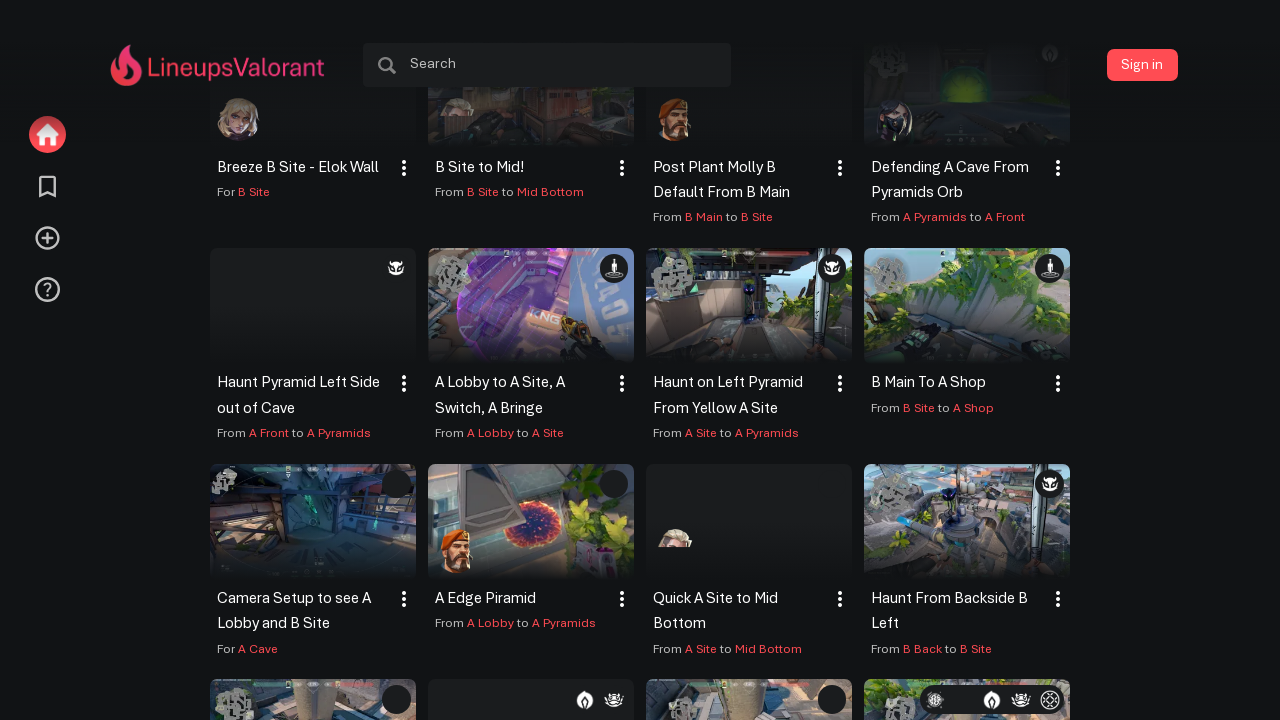

Waited 2 seconds for new content to load
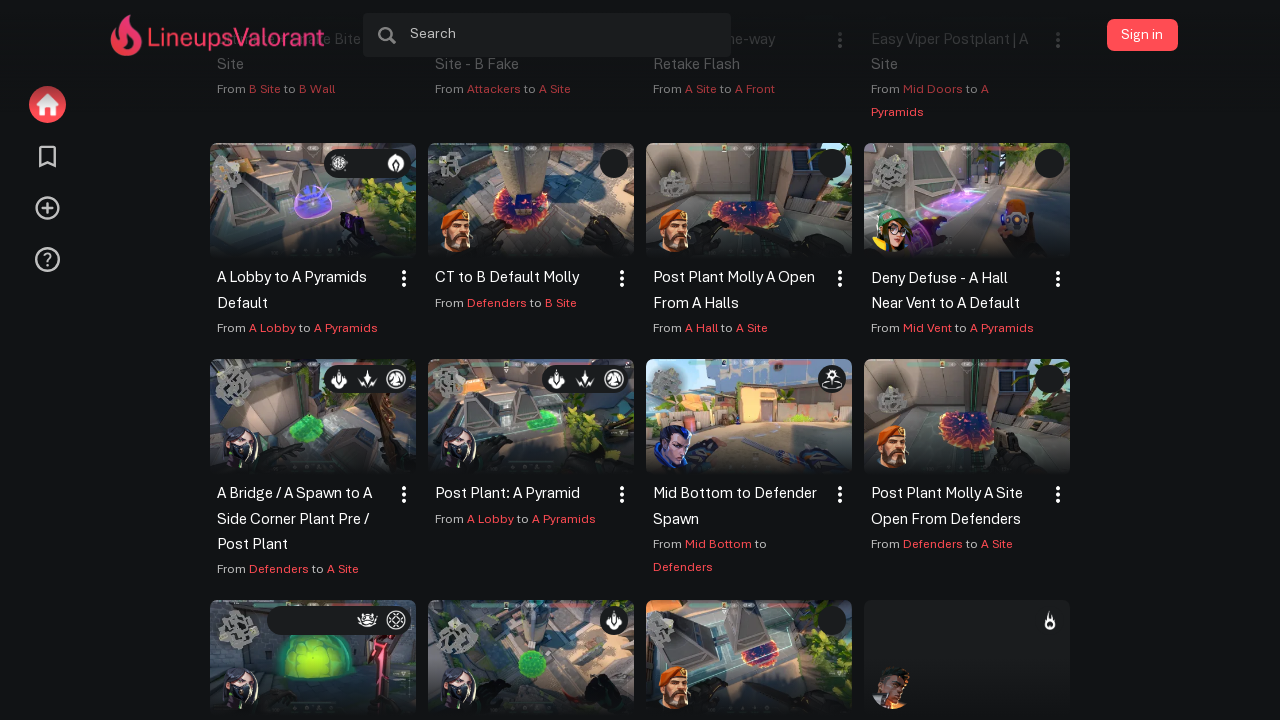

Retrieved new page height: 10372px
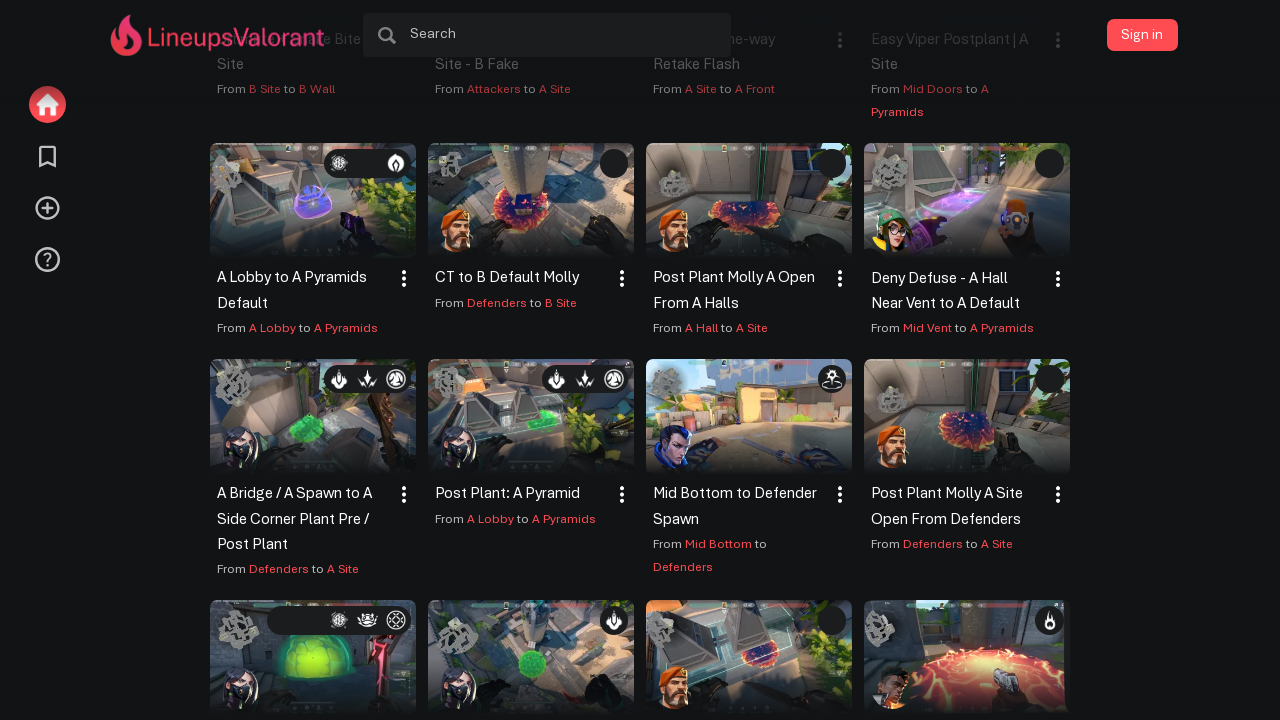

Verified lineup boxes are present for map 'Breeze'
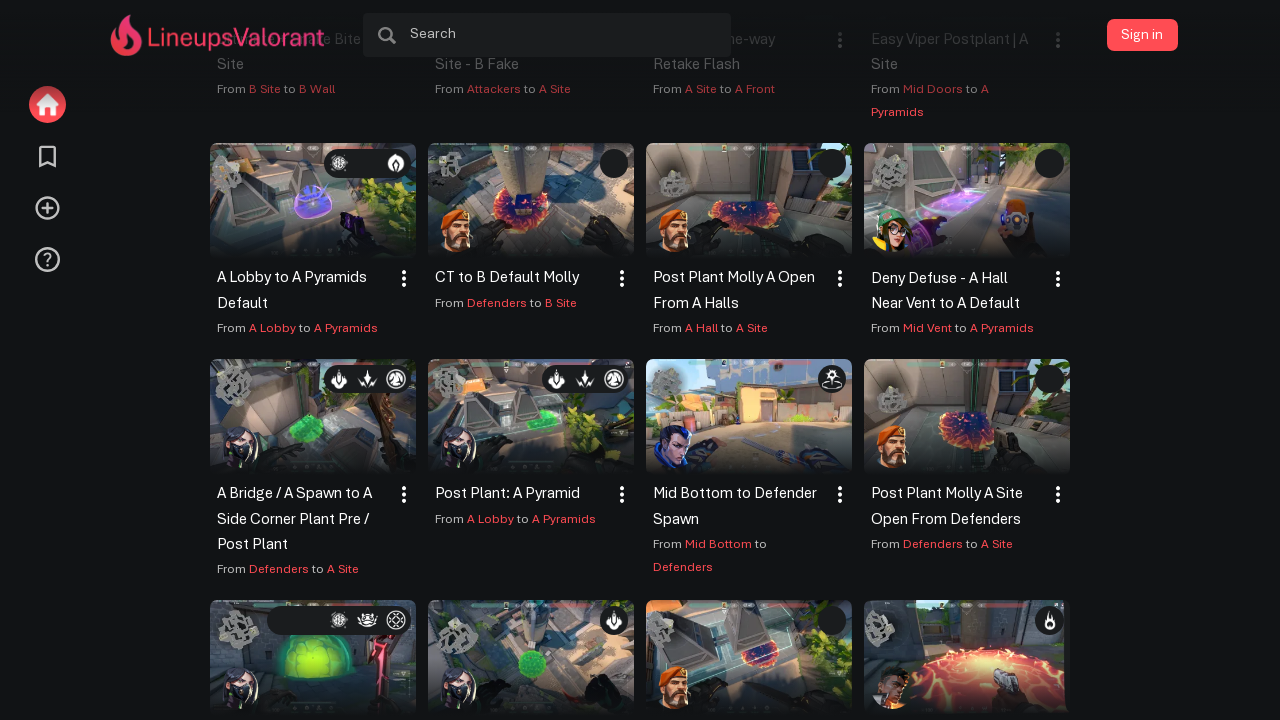

Waited 1 second before proceeding to next map
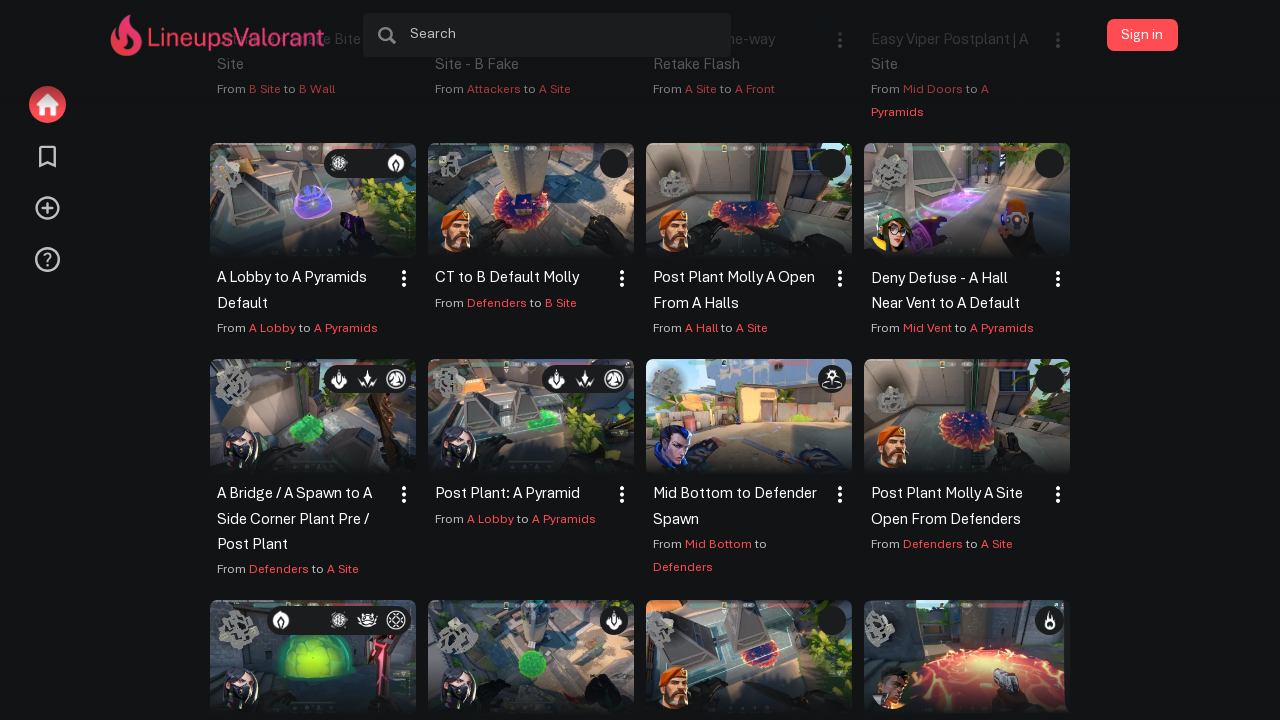

Re-queried map option at index 5 to avoid stale reference
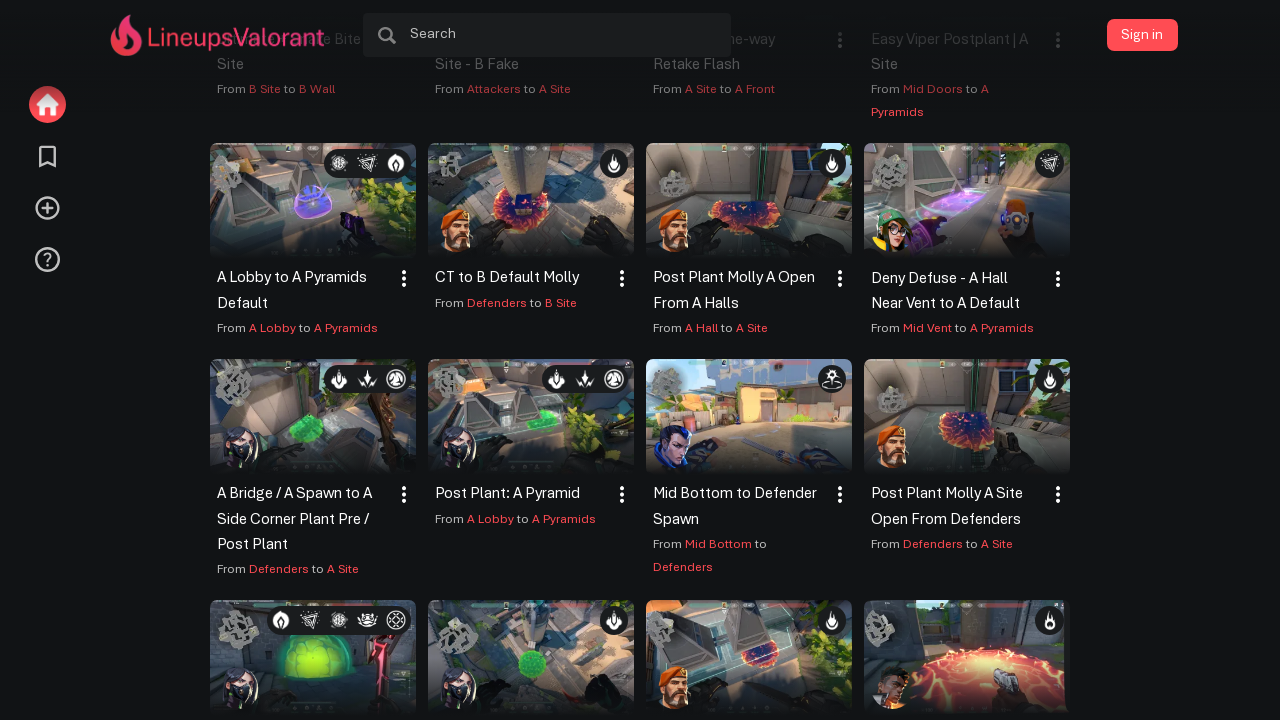

Retrieved data-value attribute: 'Corrode'
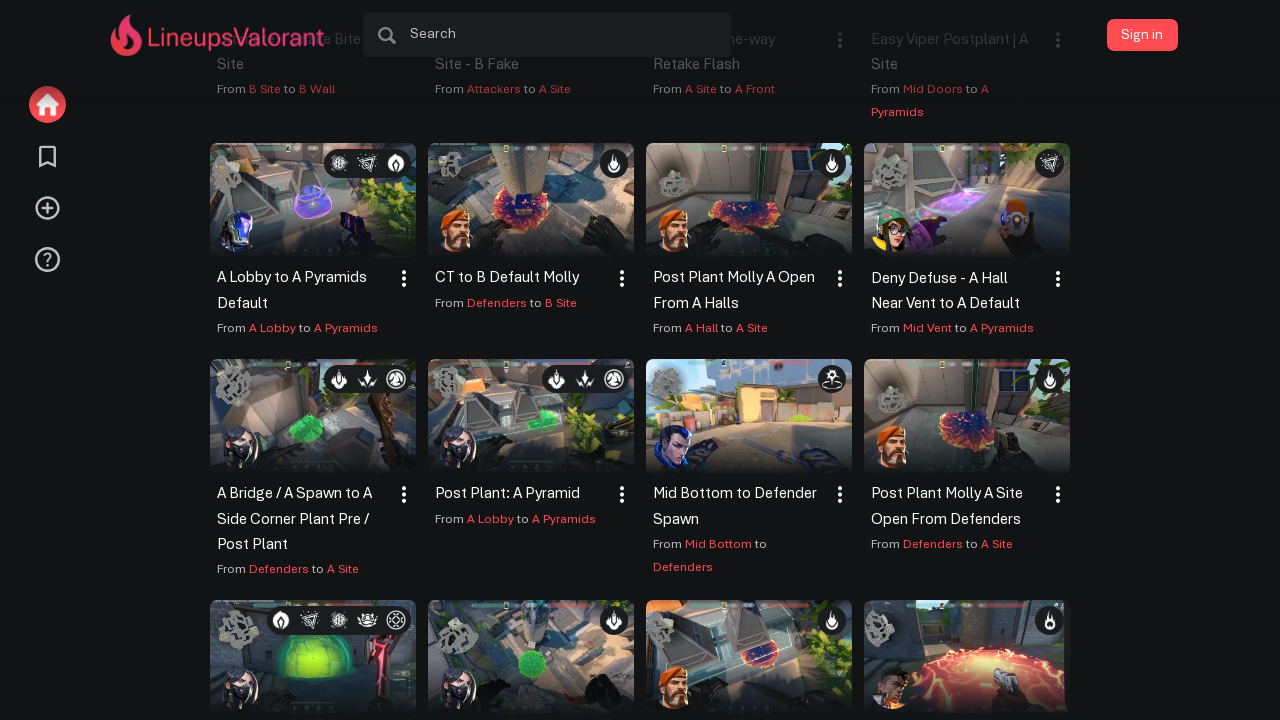

Scrolled map option 'Corrode' into view
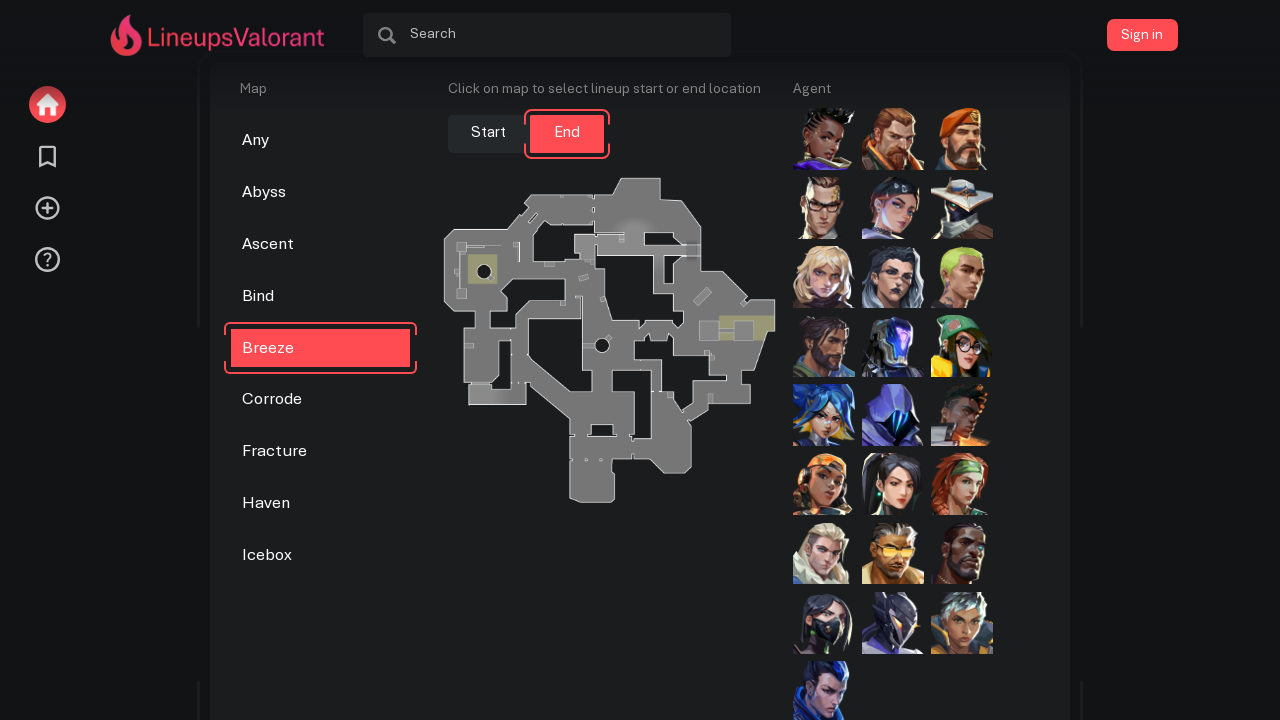

Clicked map option 'Corrode' at (321, 400) on .map_selector_option >> nth=5
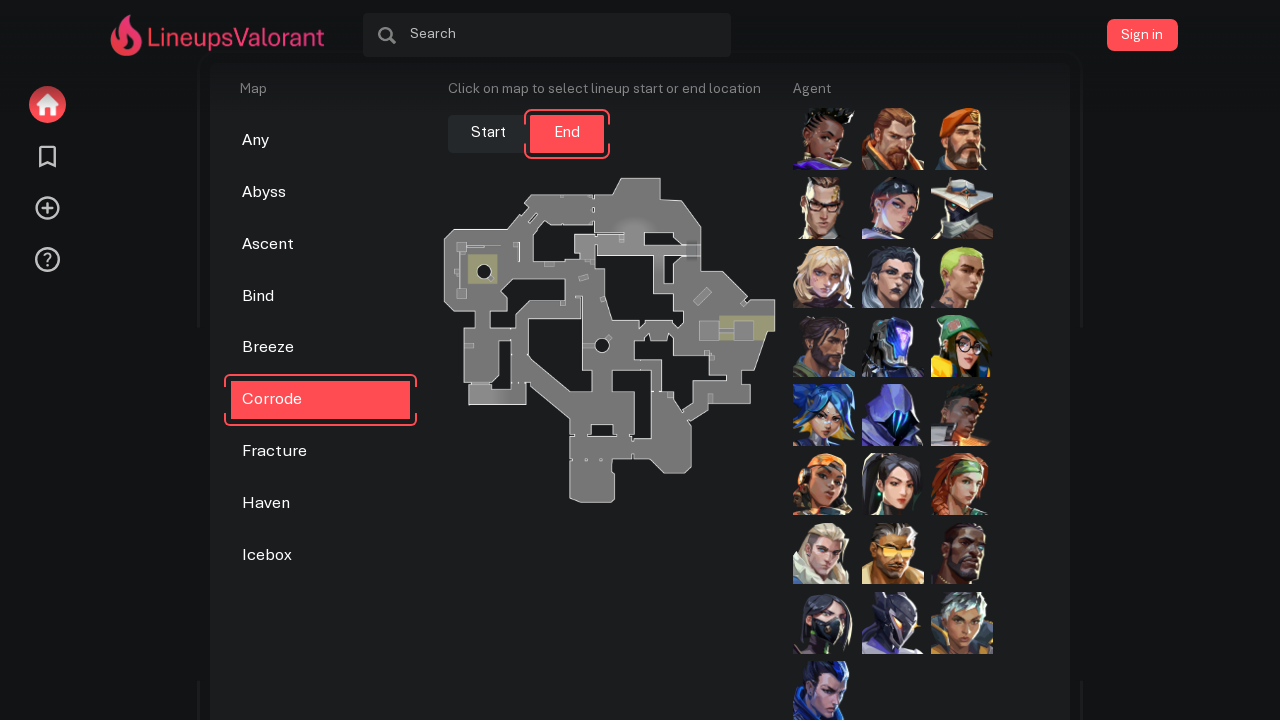

Lineup content loaded for map 'Corrode'
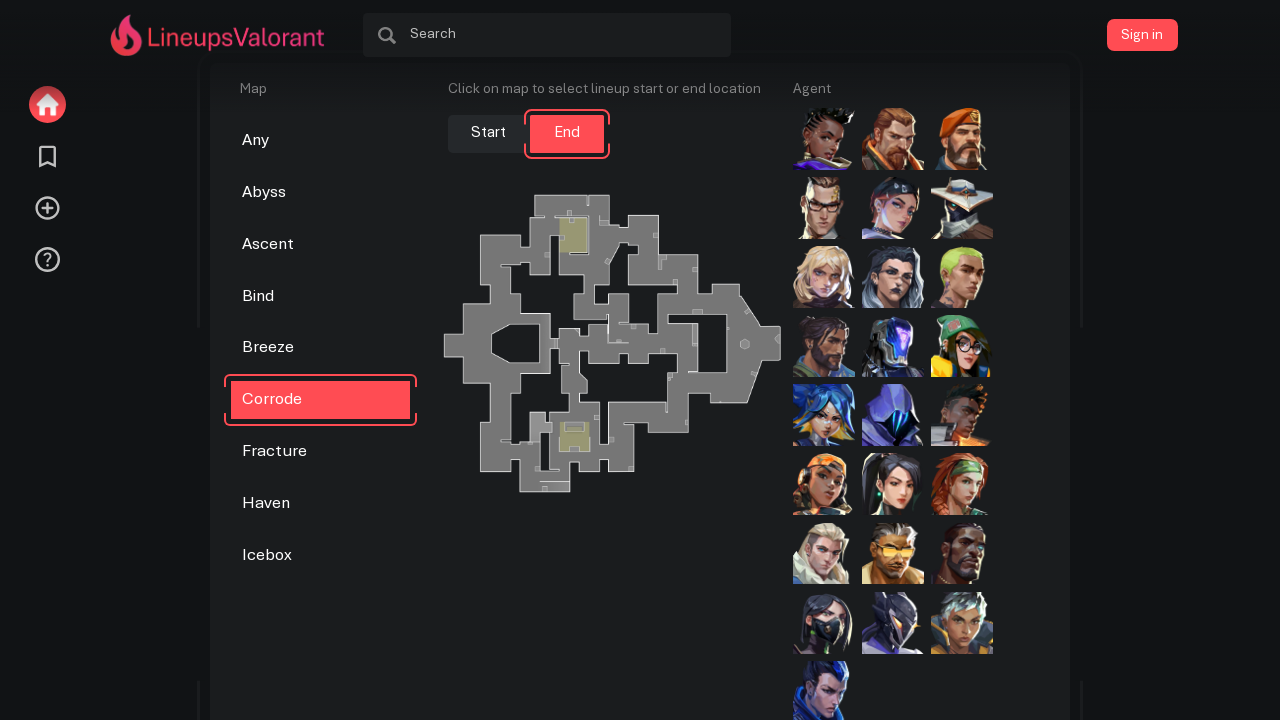

Results title found for map 'Corrode', starting infinite scroll test
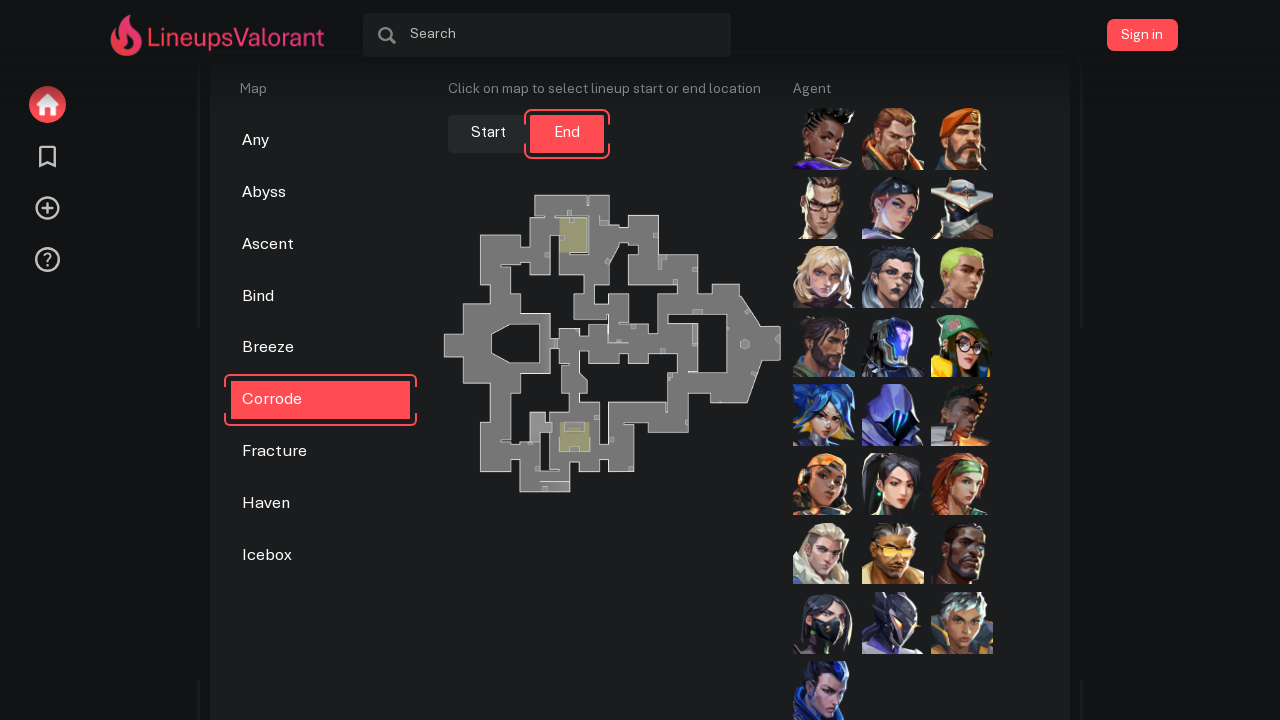

Retrieved initial page height: 2431px
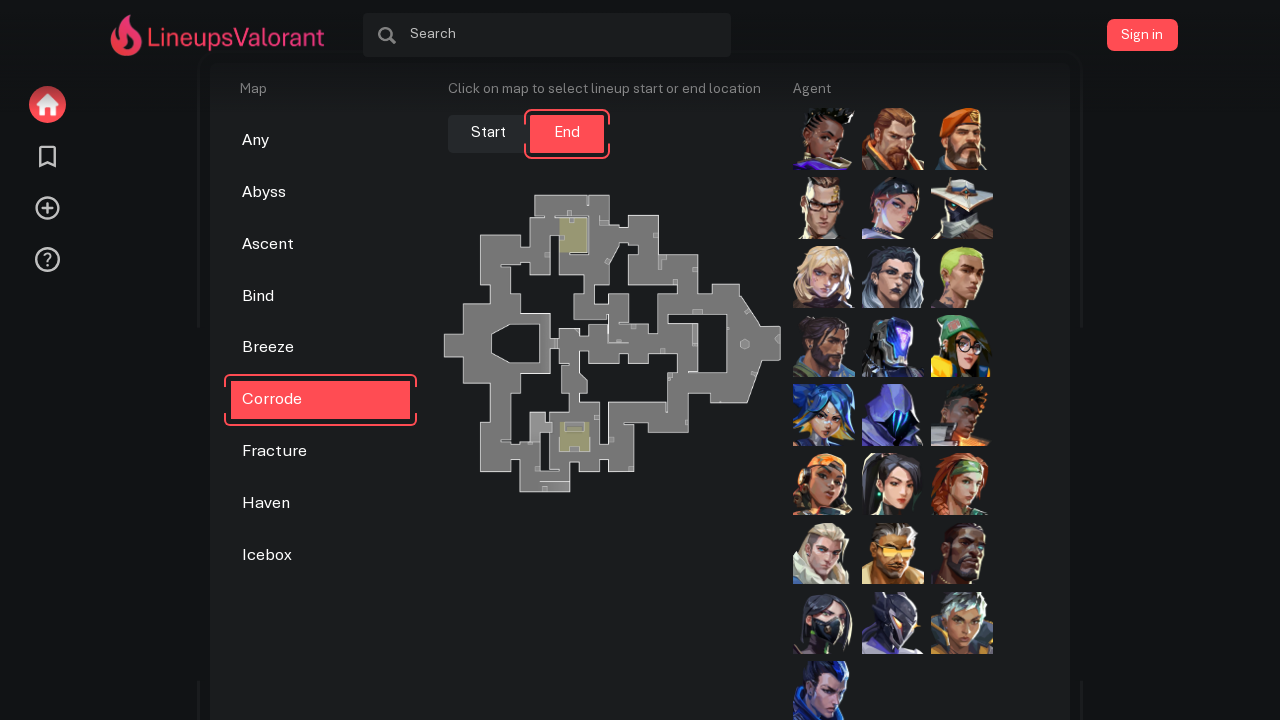

Scrolled to 90% of page height (iteration 1/5)
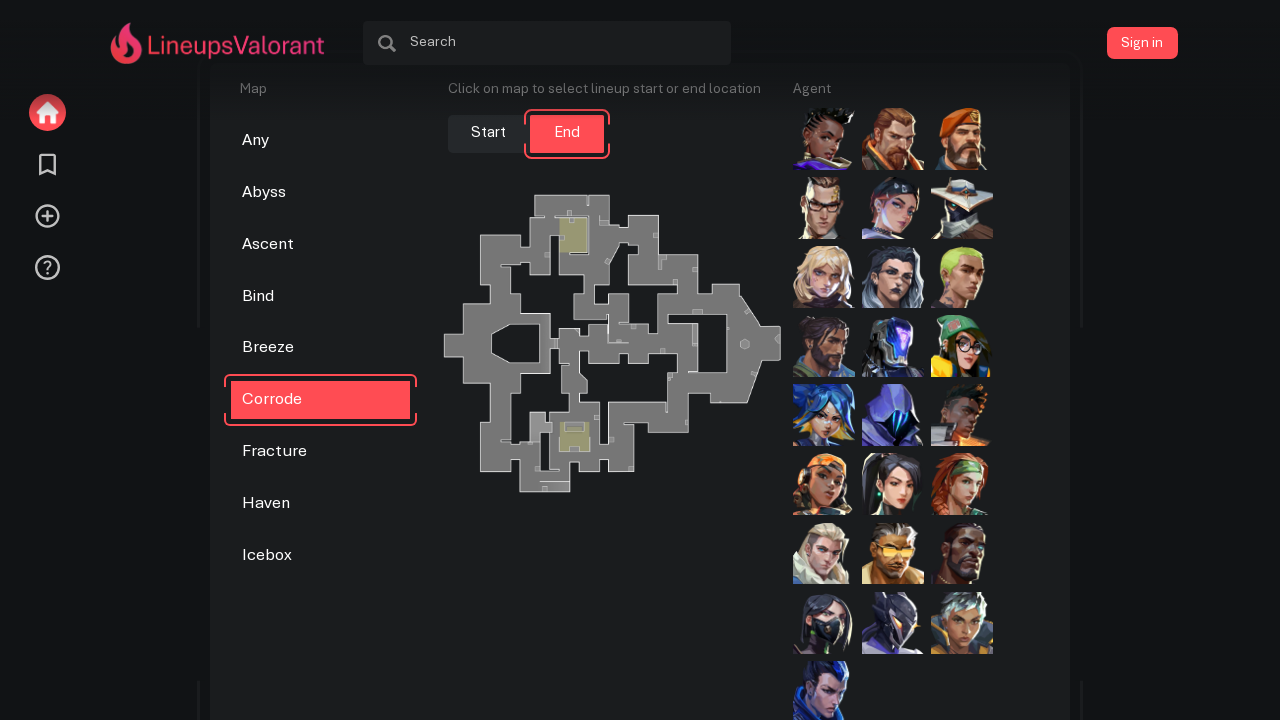

Waited 2 seconds for new content to load
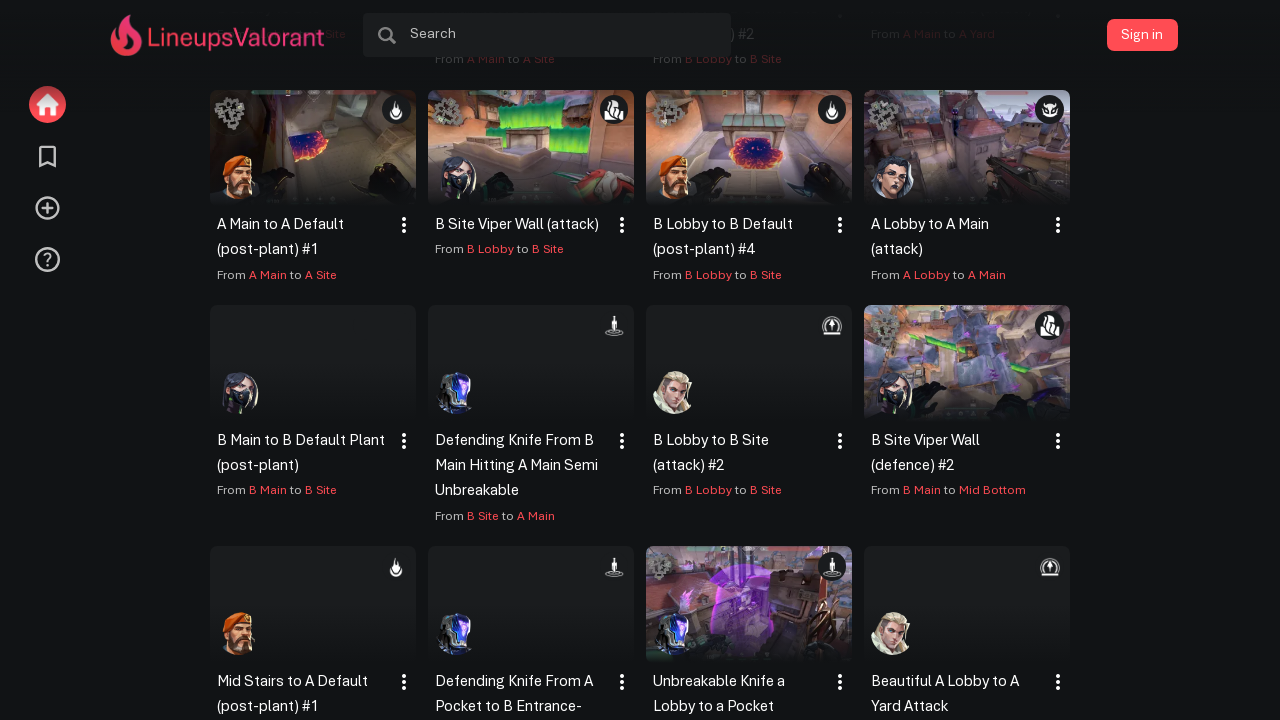

Retrieved new page height: 4687px
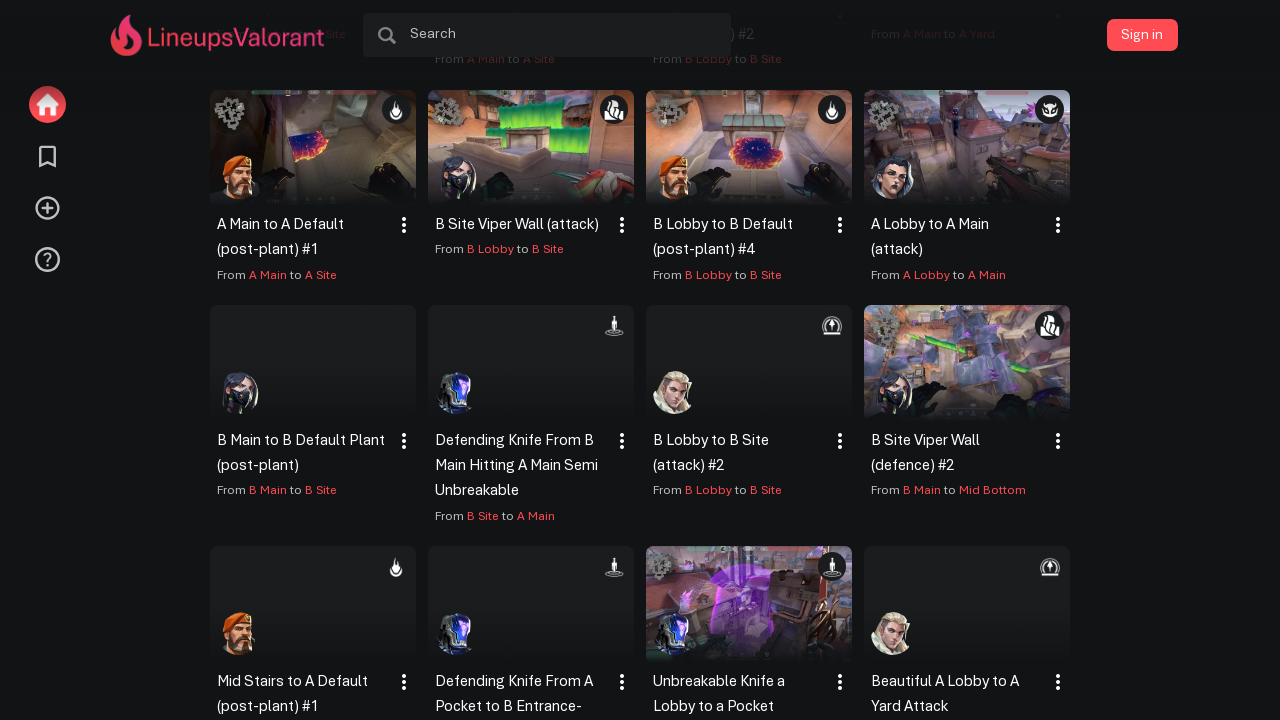

Scrolled to 90% of page height (iteration 2/5)
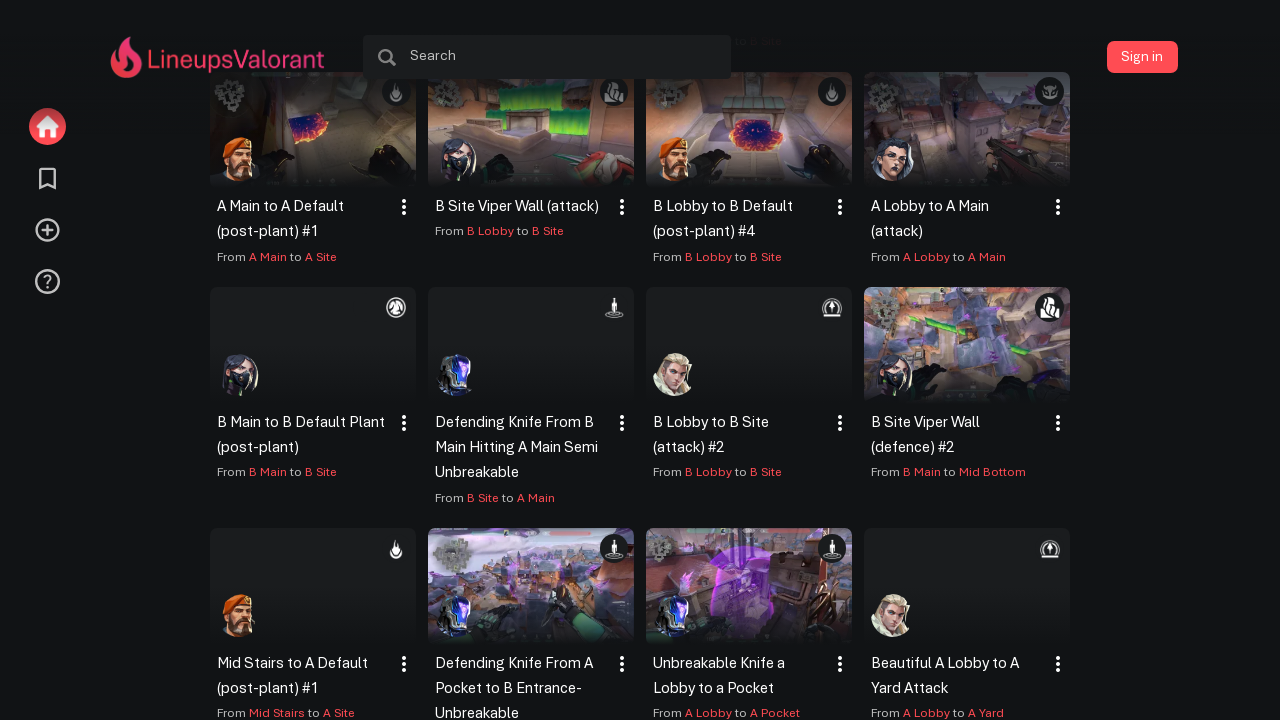

Waited 2 seconds for new content to load
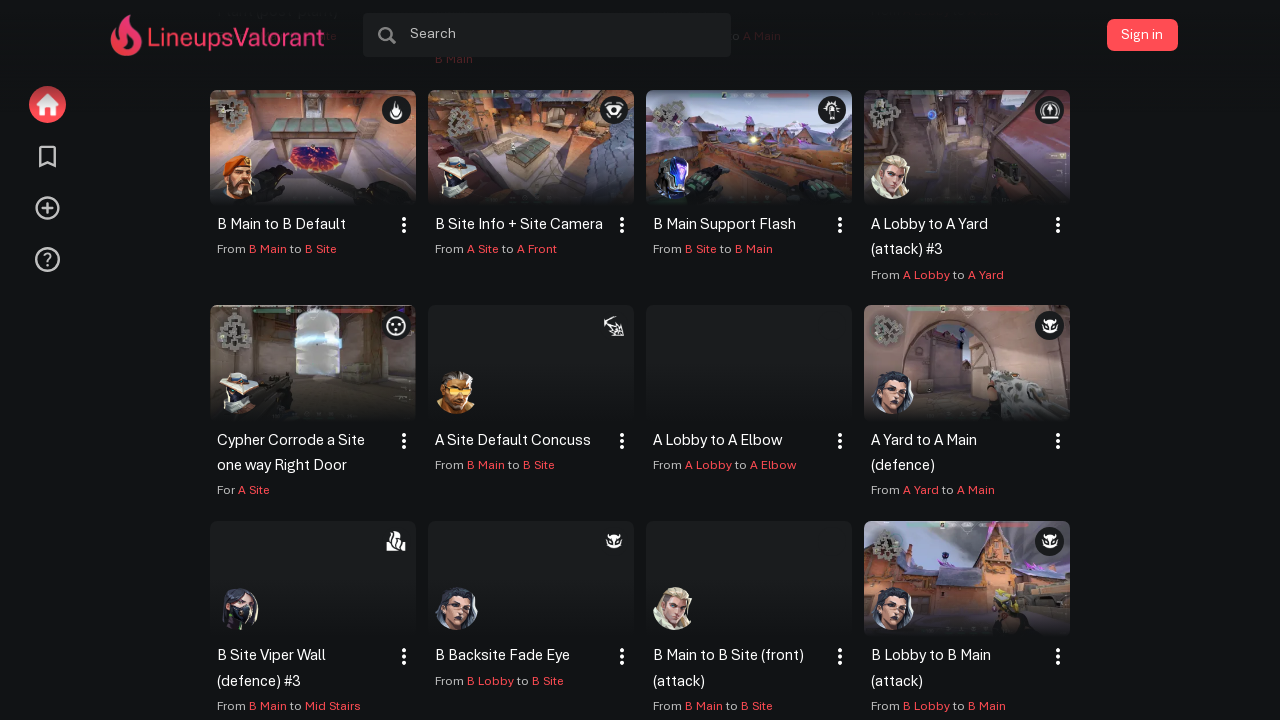

Retrieved new page height: 6918px
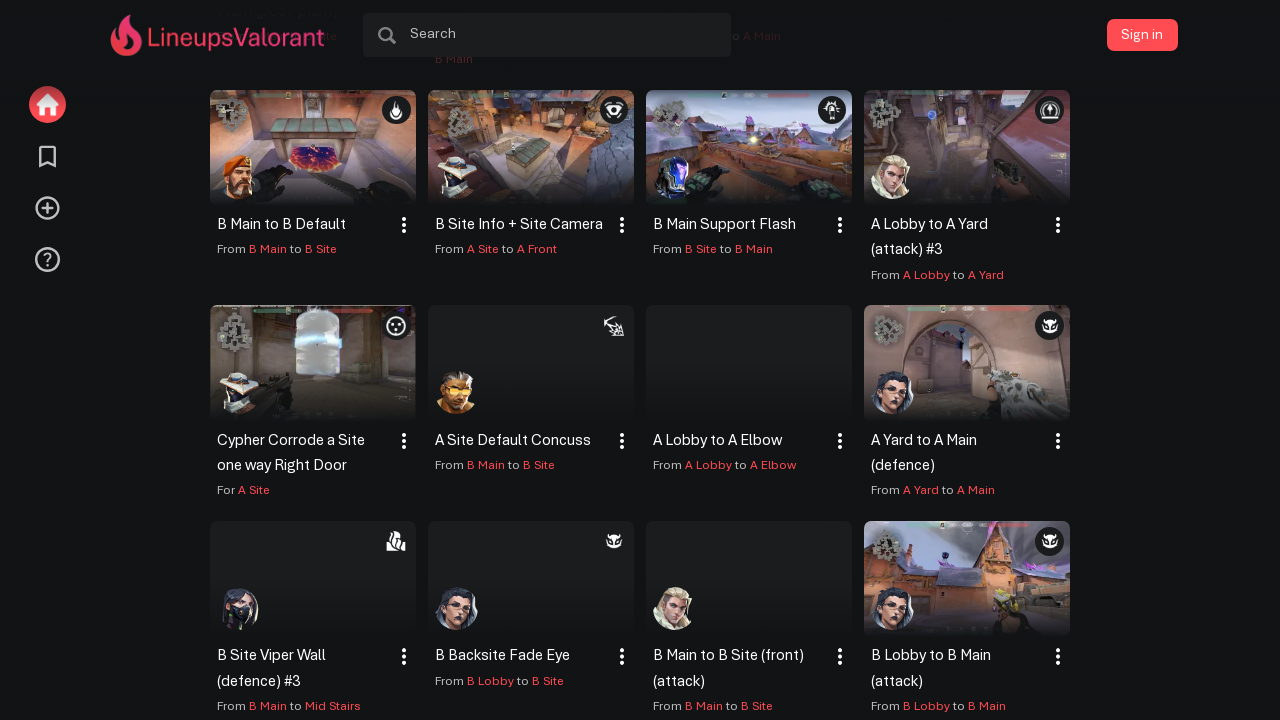

Scrolled to 90% of page height (iteration 3/5)
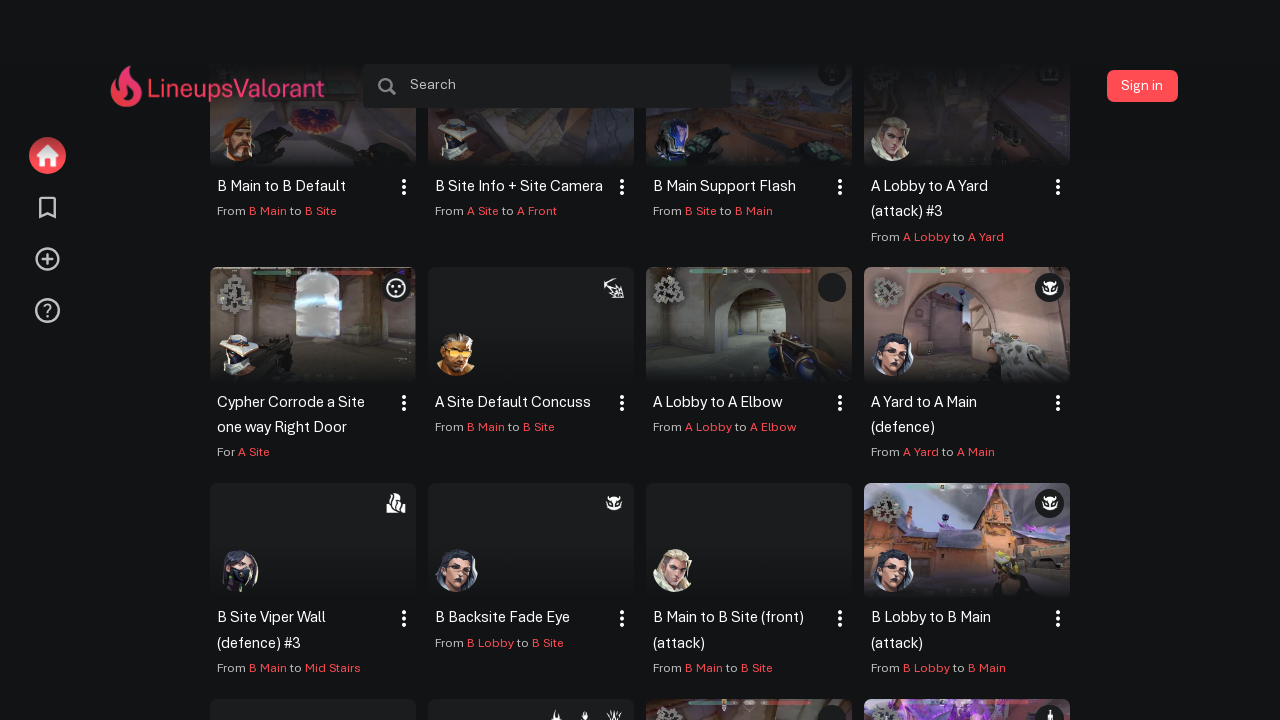

Waited 2 seconds for new content to load
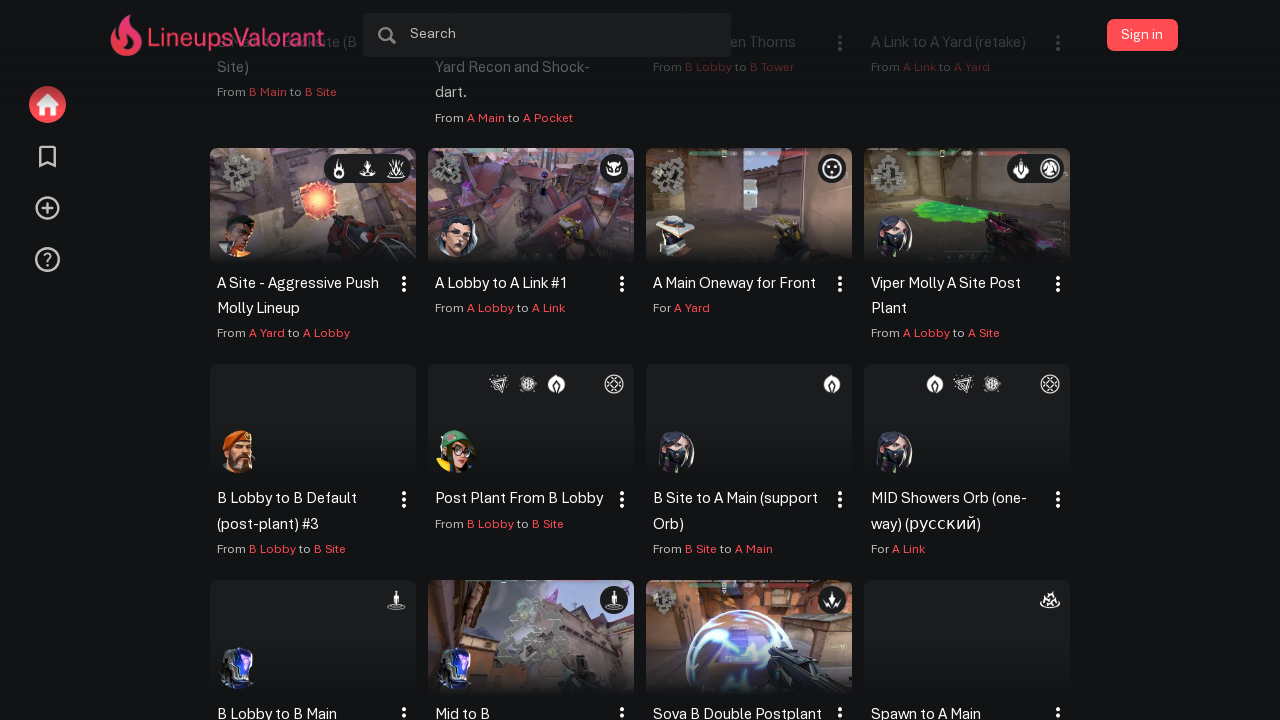

Retrieved new page height: 8045px
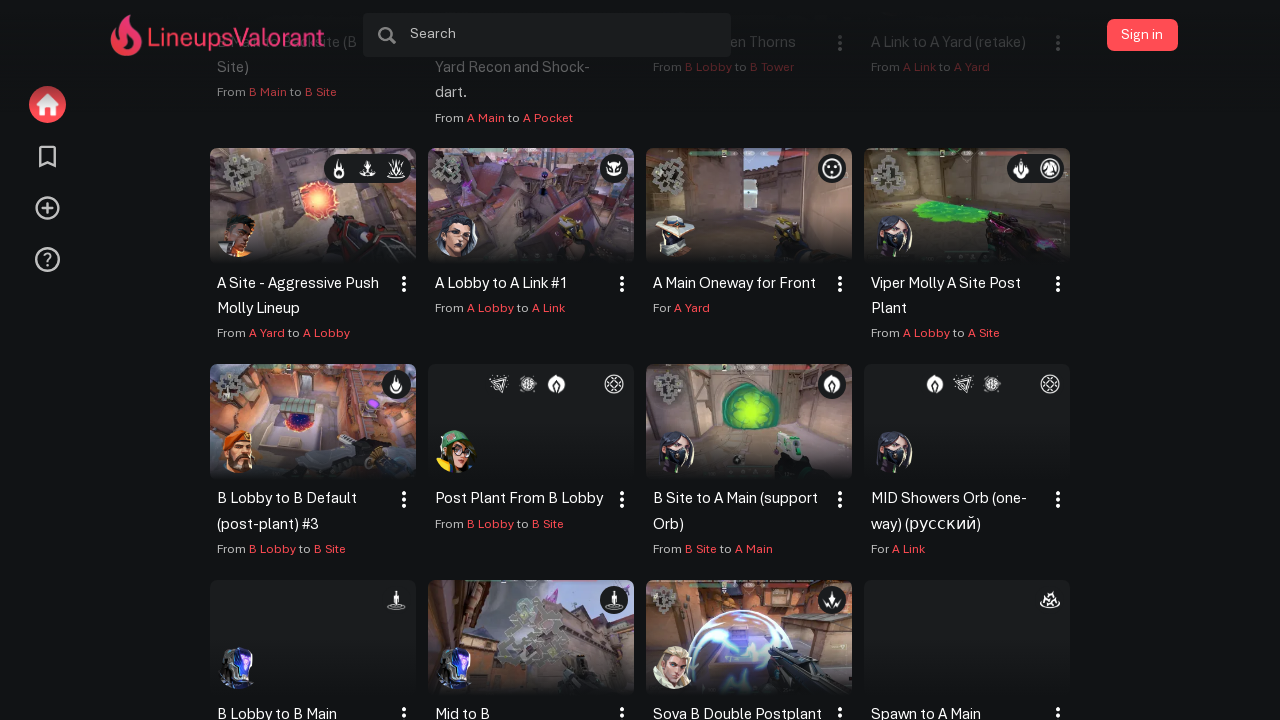

Scrolled to 90% of page height (iteration 4/5)
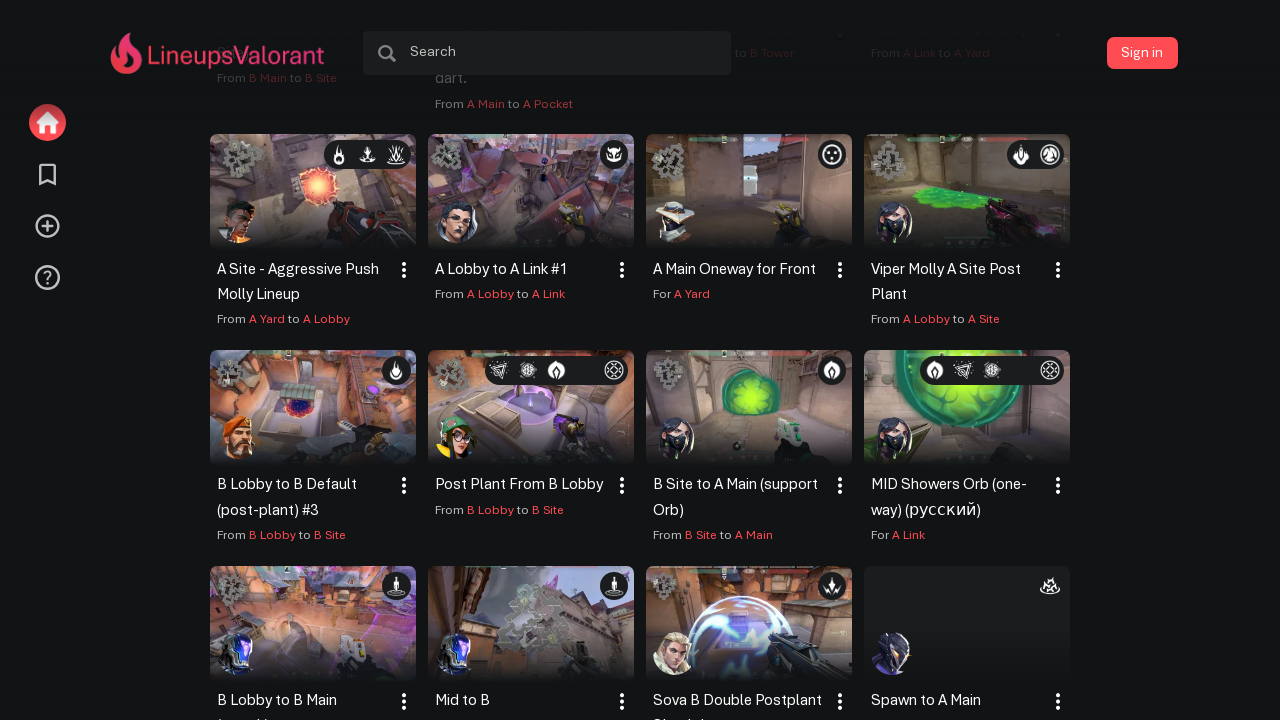

Waited 2 seconds for new content to load
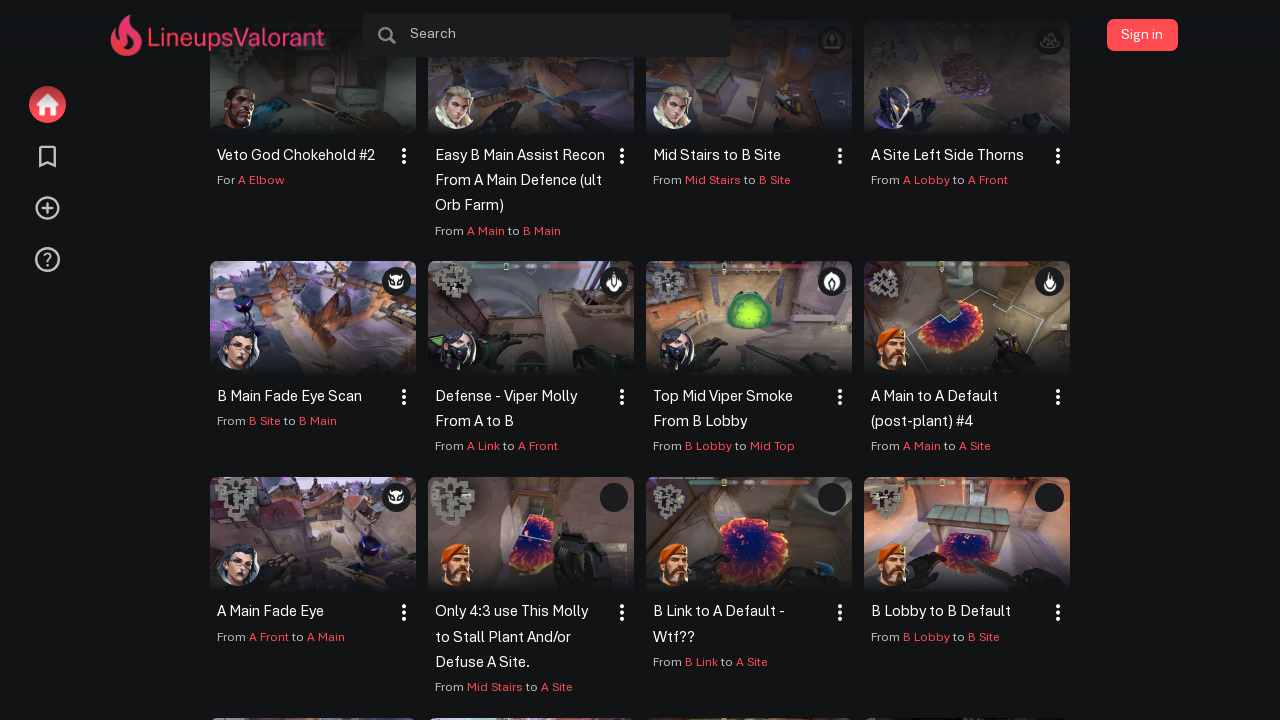

Retrieved new page height: 9222px
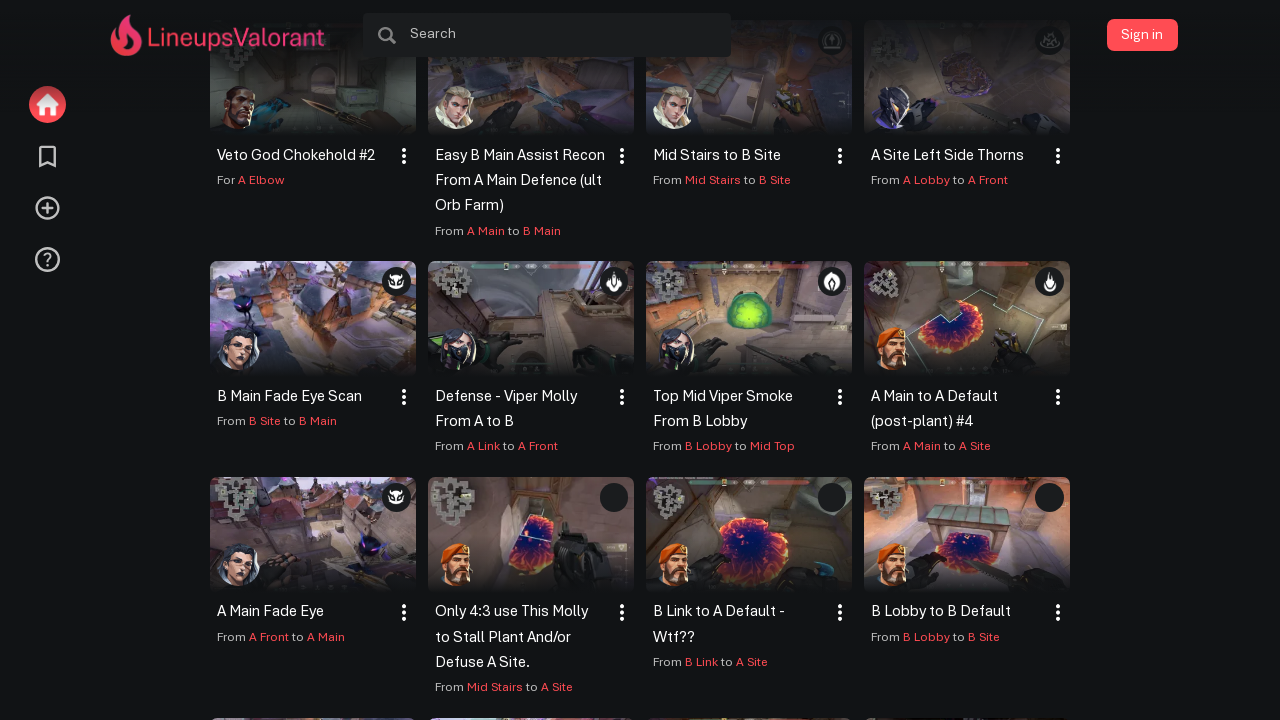

Scrolled to 90% of page height (iteration 5/5)
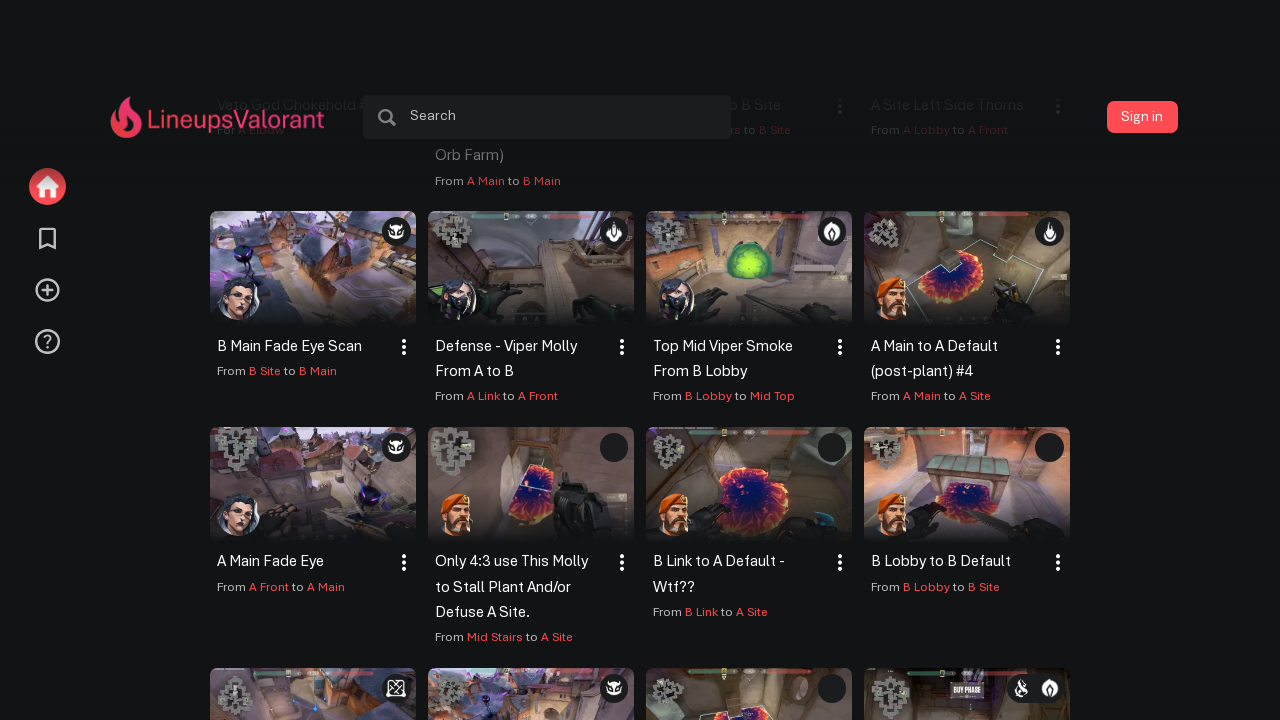

Waited 2 seconds for new content to load
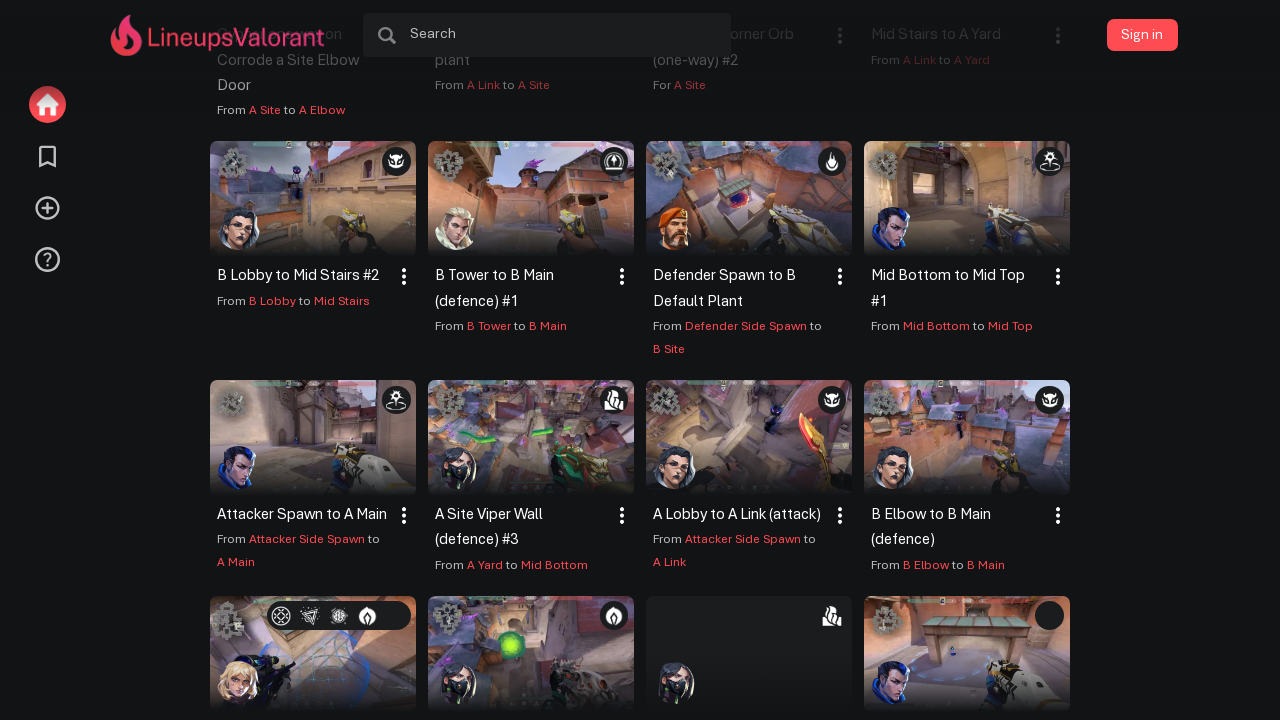

Retrieved new page height: 10398px
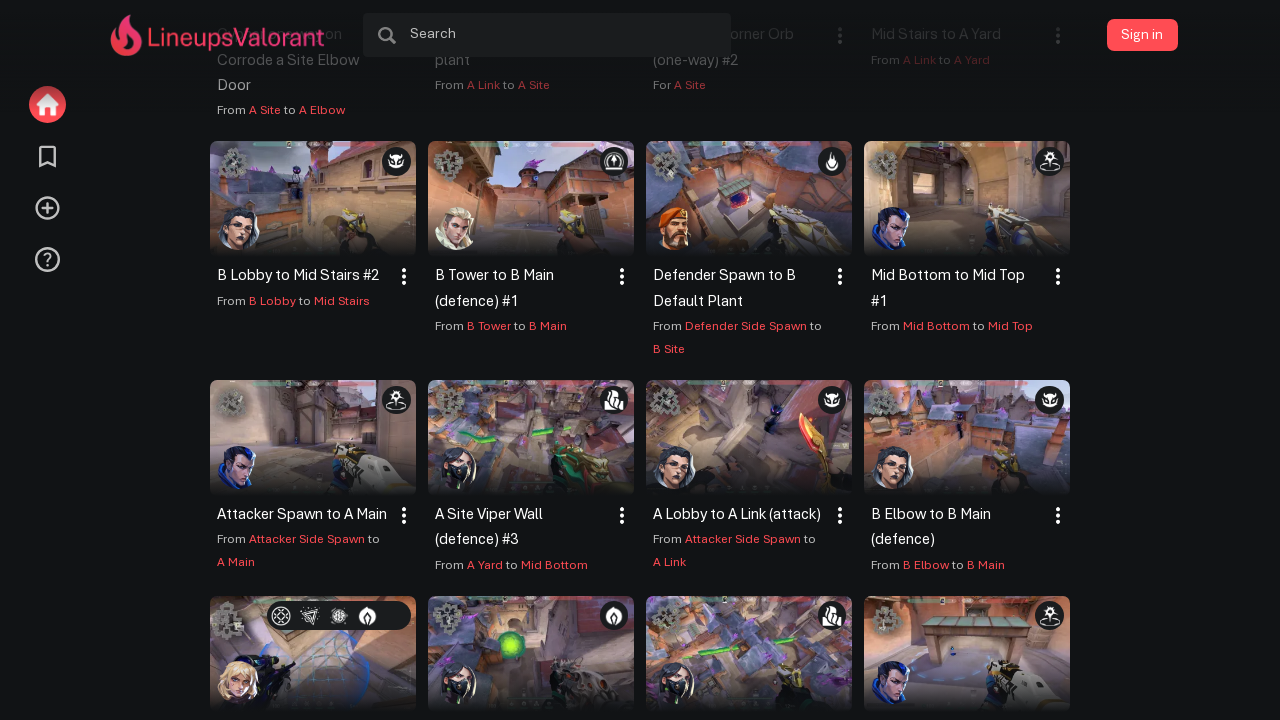

Verified lineup boxes are present for map 'Corrode'
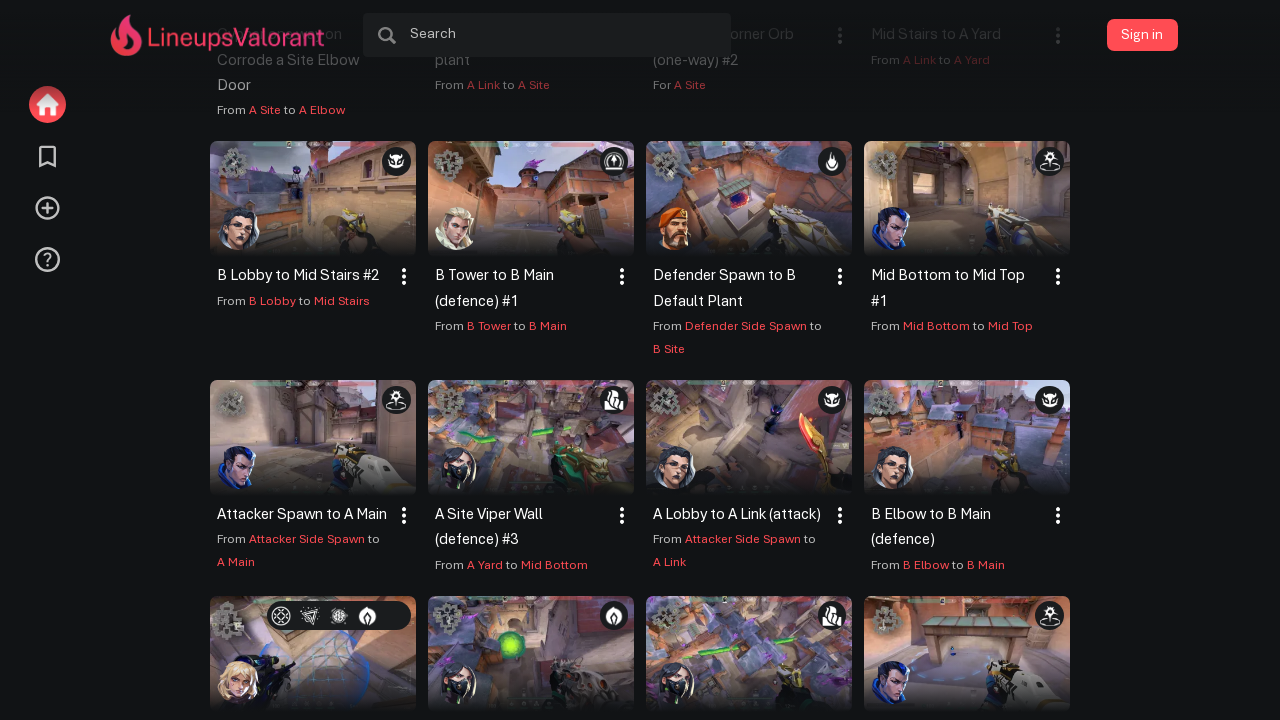

Waited 1 second before proceeding to next map
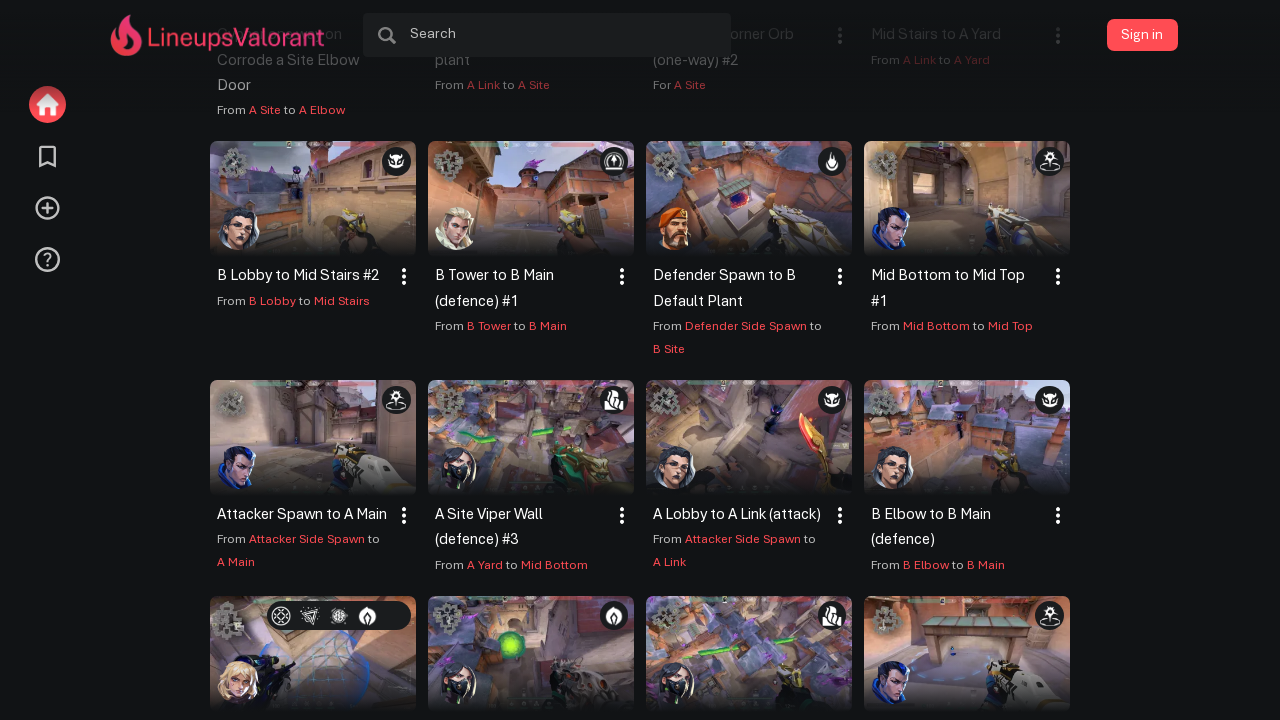

Re-queried map option at index 6 to avoid stale reference
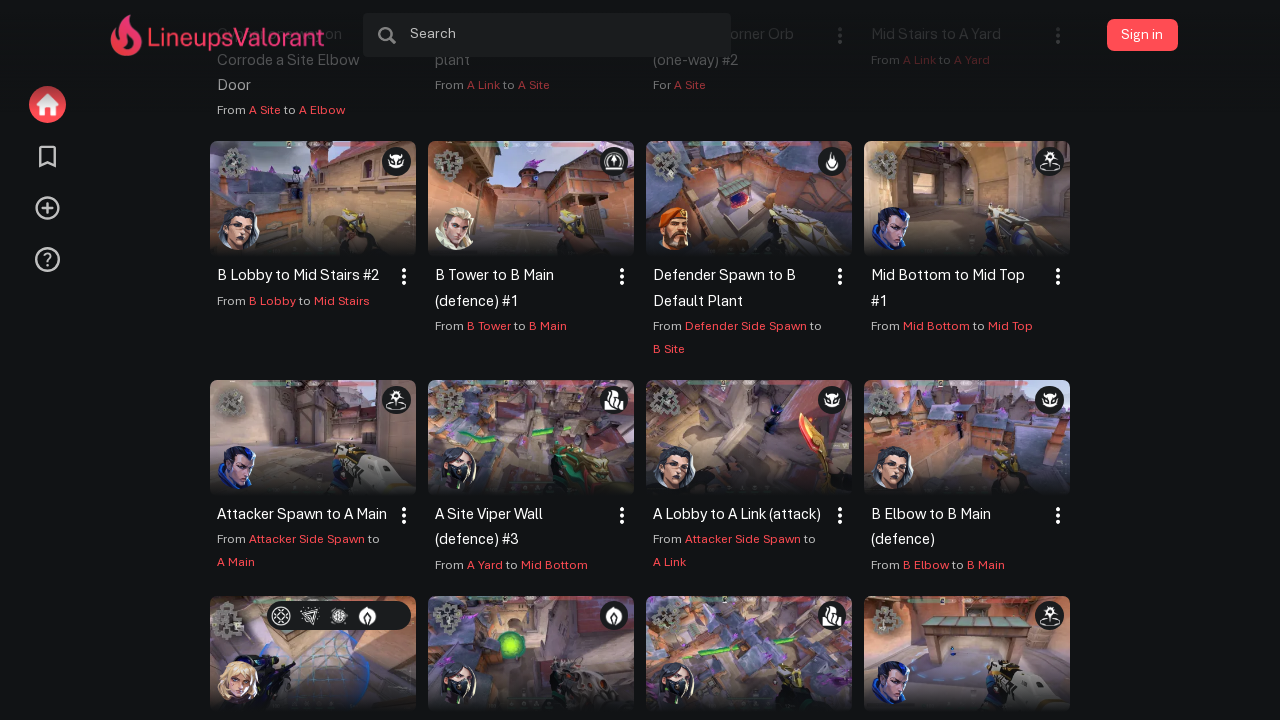

Retrieved data-value attribute: 'Fracture'
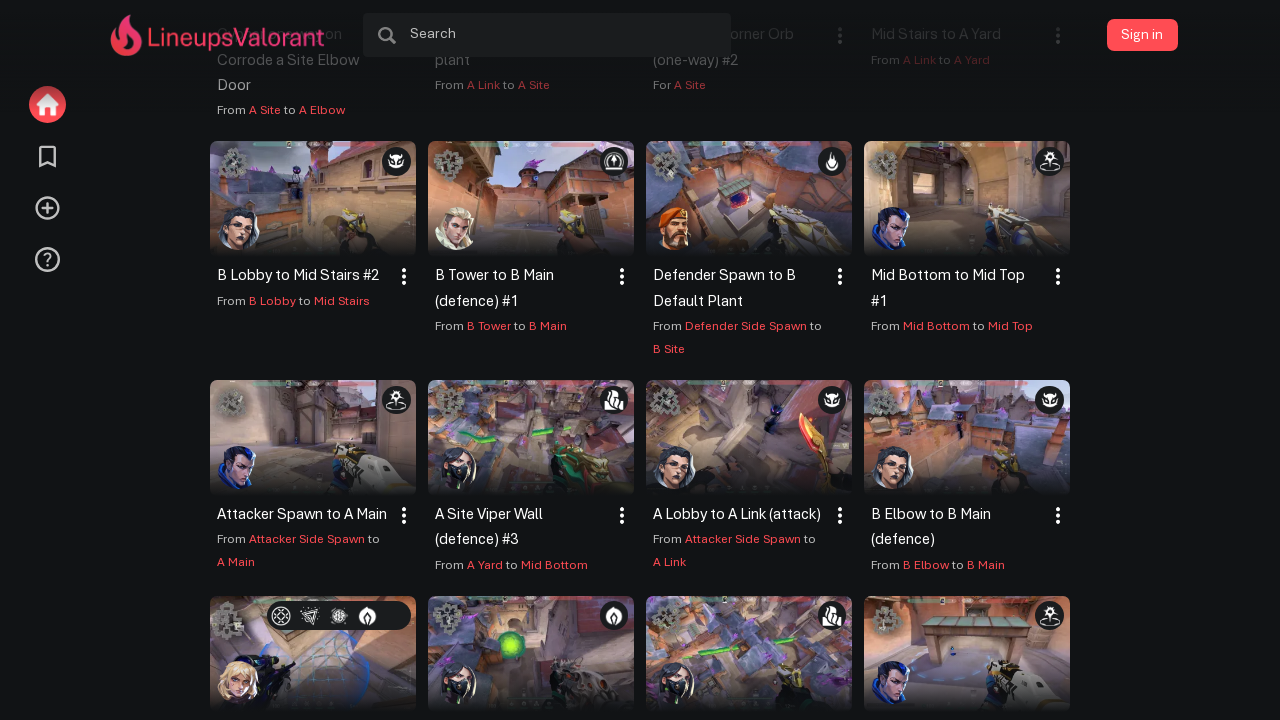

Scrolled map option 'Fracture' into view
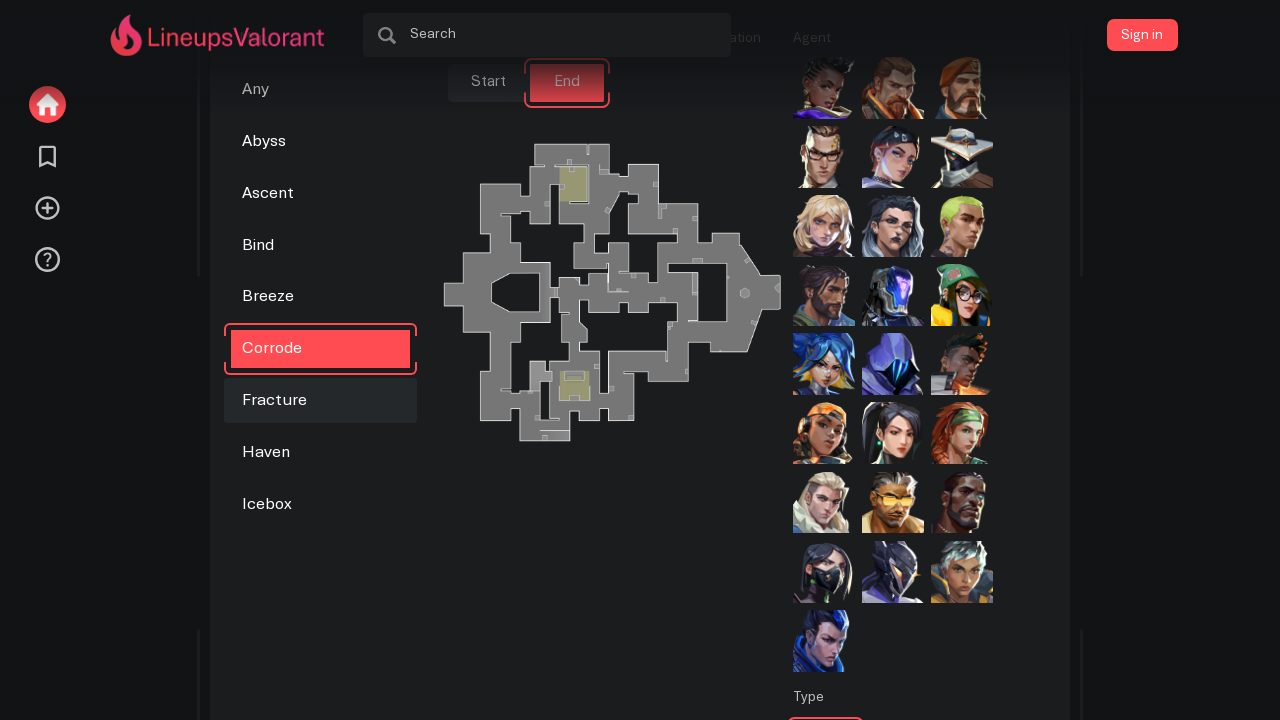

Clicked map option 'Fracture' at (321, 401) on .map_selector_option >> nth=6
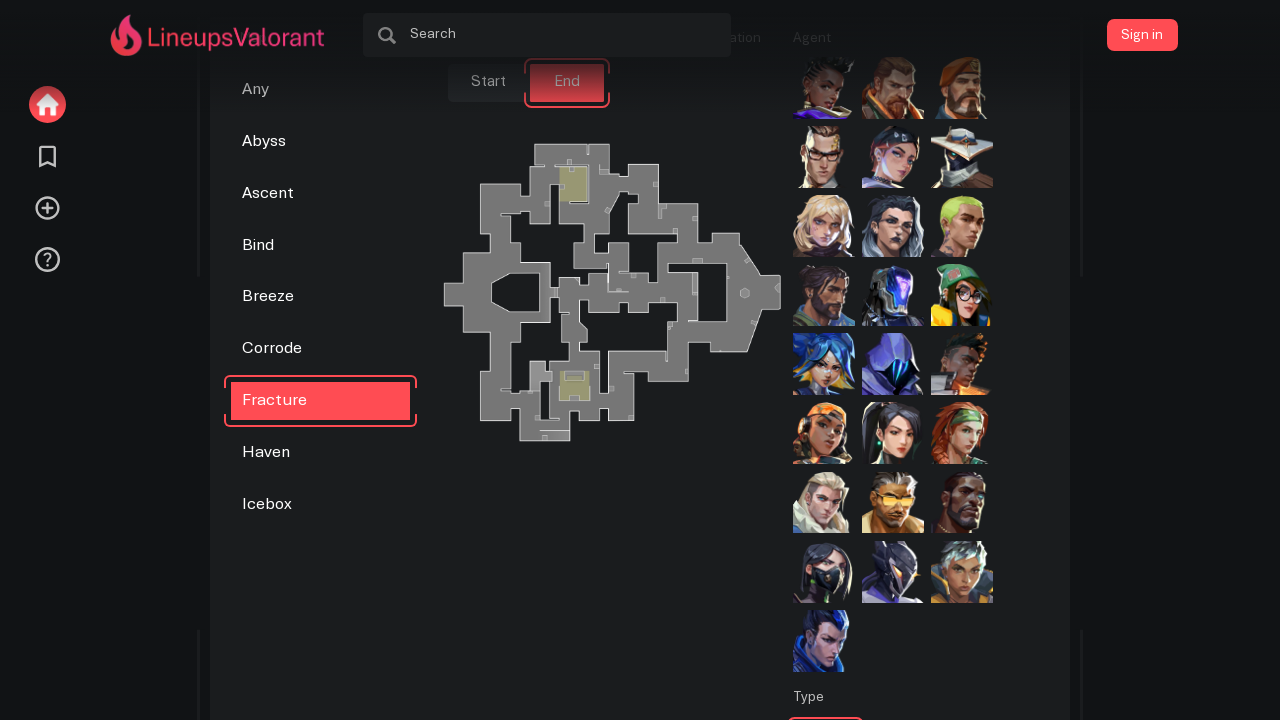

Lineup content loaded for map 'Fracture'
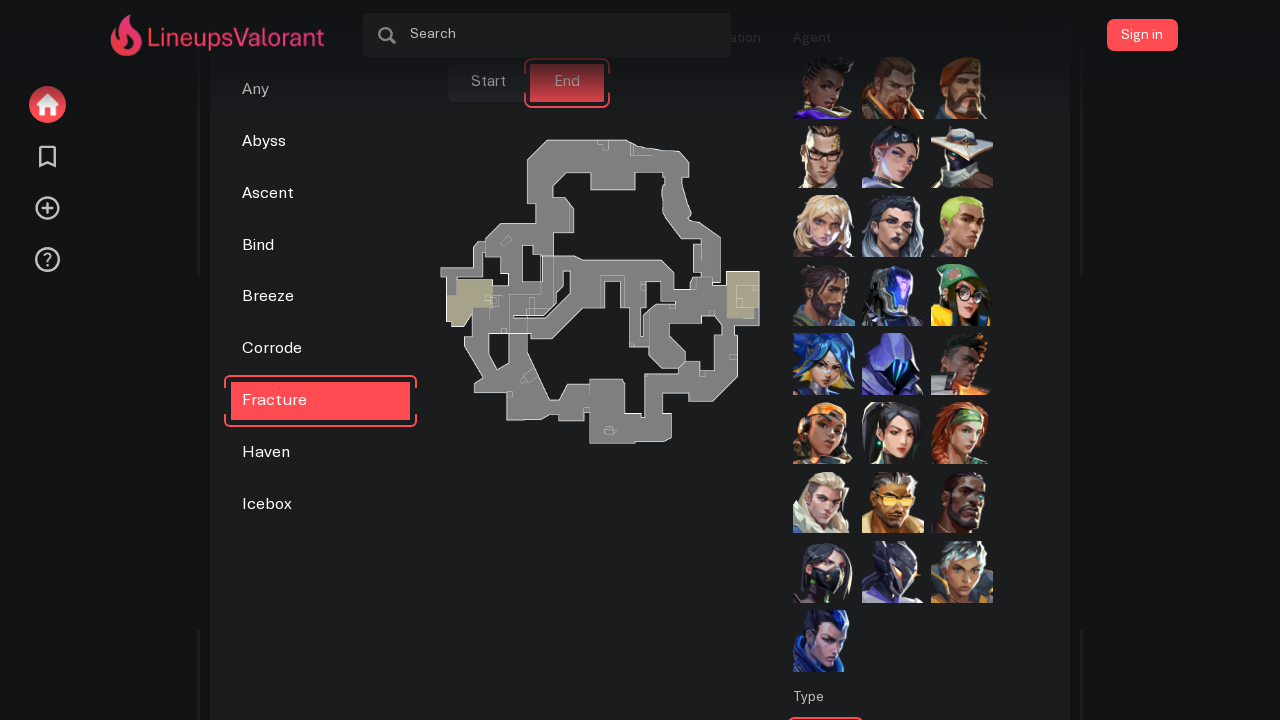

Results title found for map 'Fracture', starting infinite scroll test
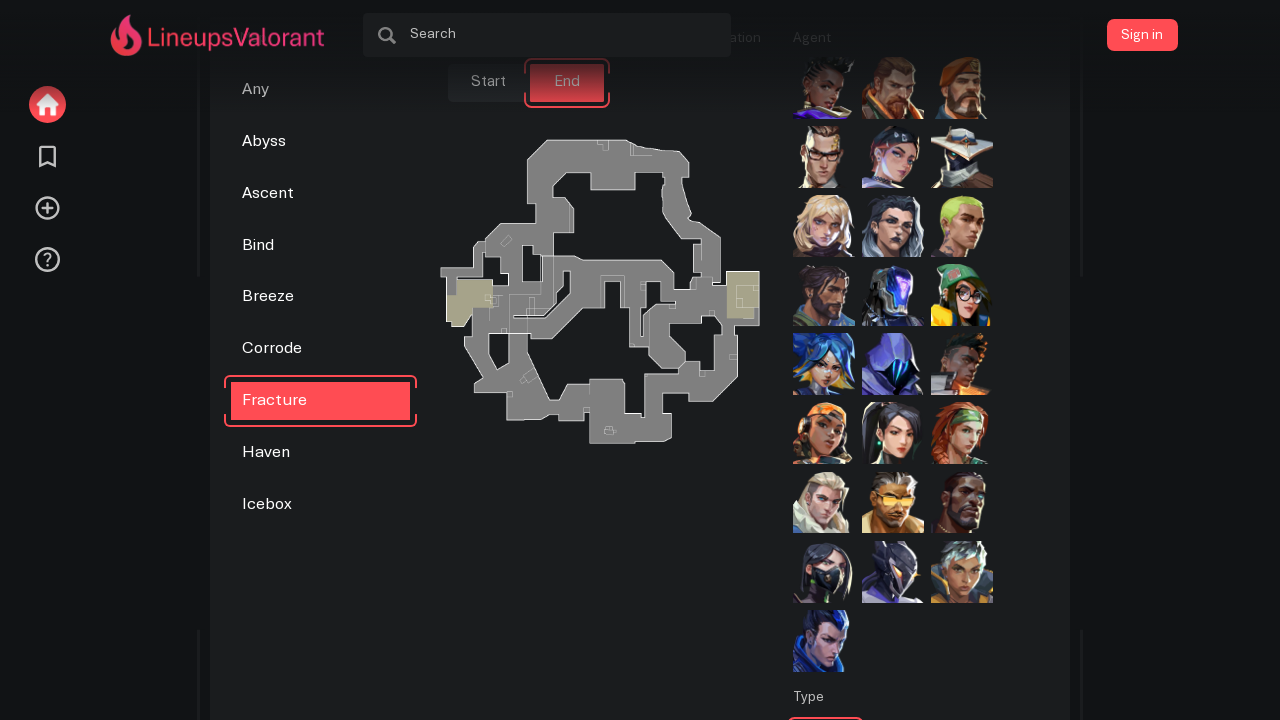

Retrieved initial page height: 2574px
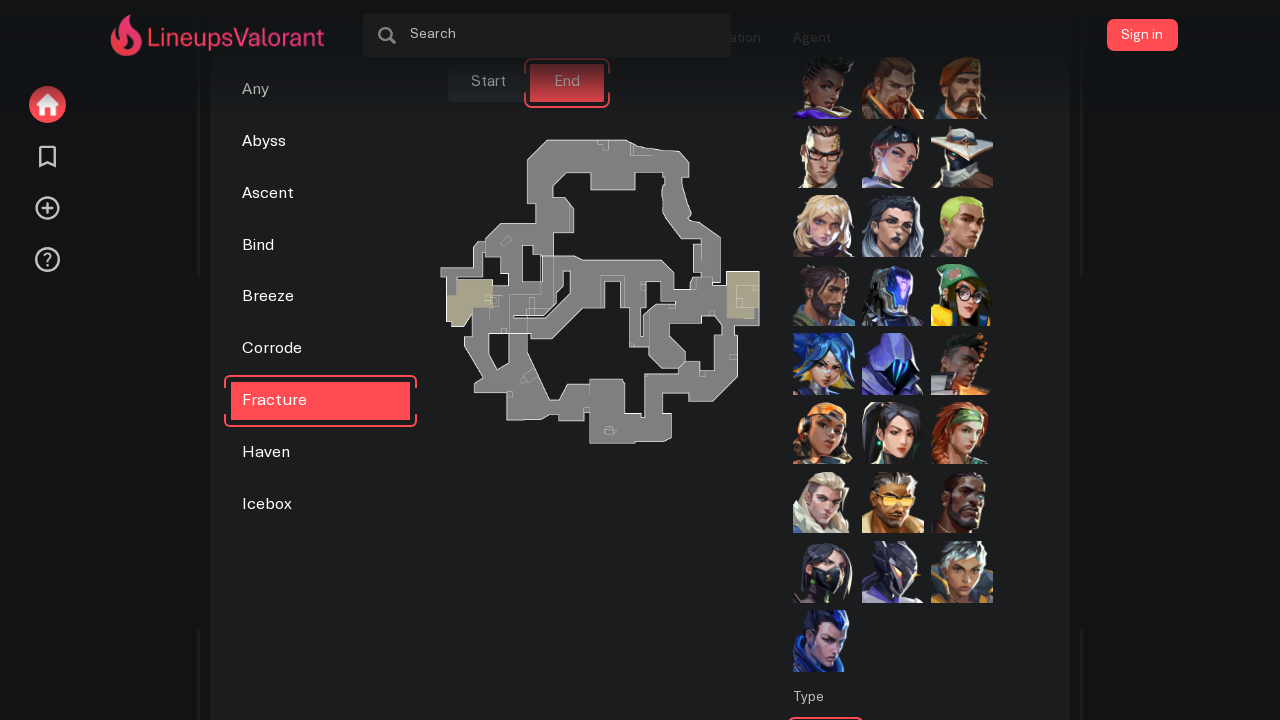

Scrolled to 90% of page height (iteration 1/5)
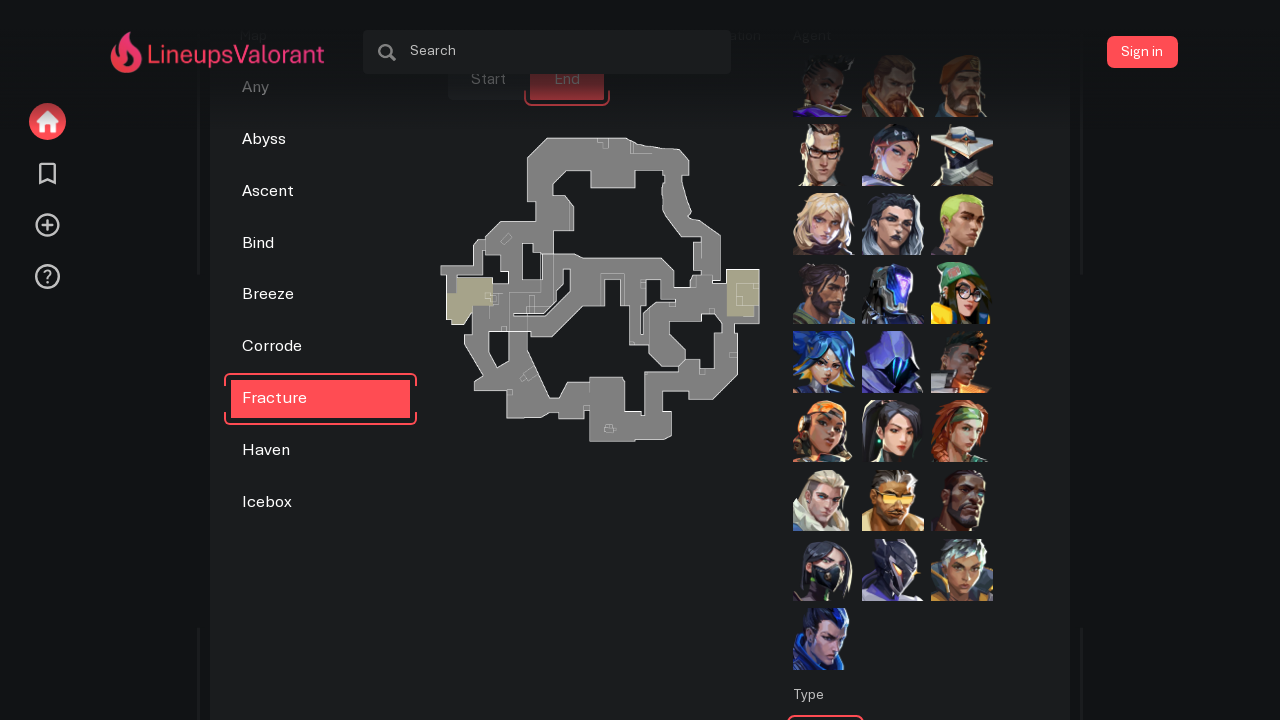

Waited 2 seconds for new content to load
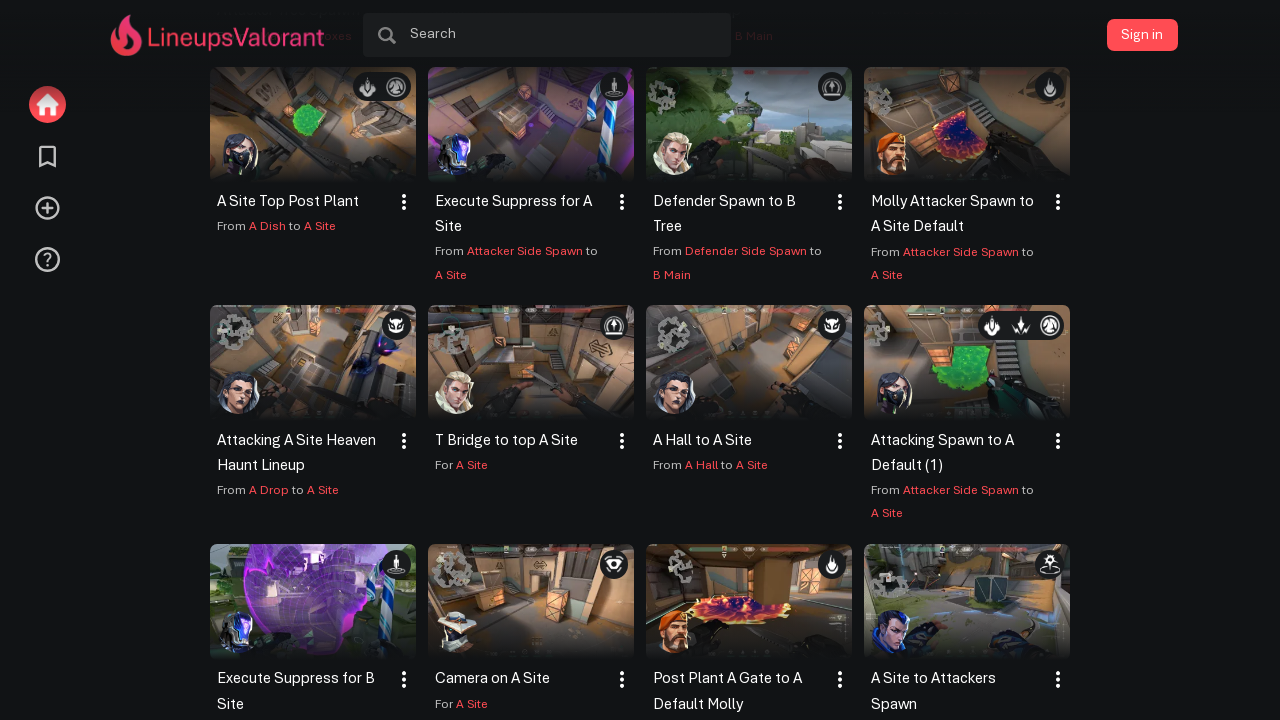

Retrieved new page height: 3770px
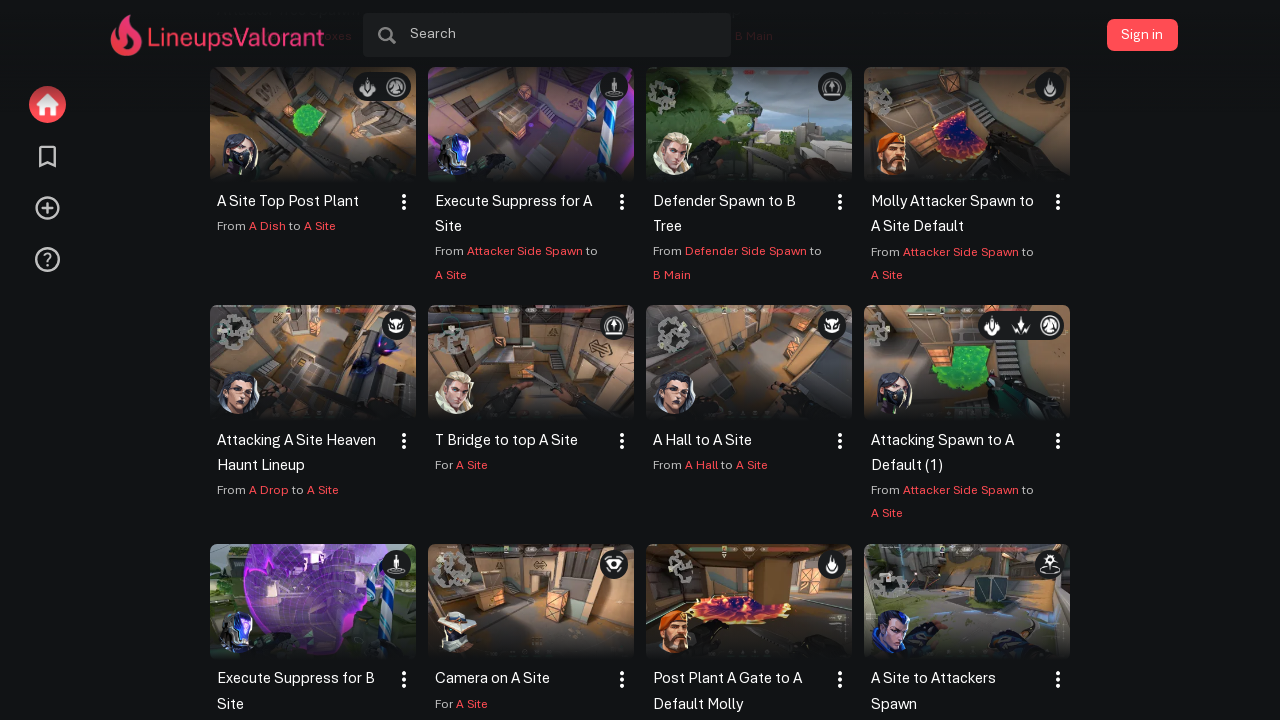

Scrolled to 90% of page height (iteration 2/5)
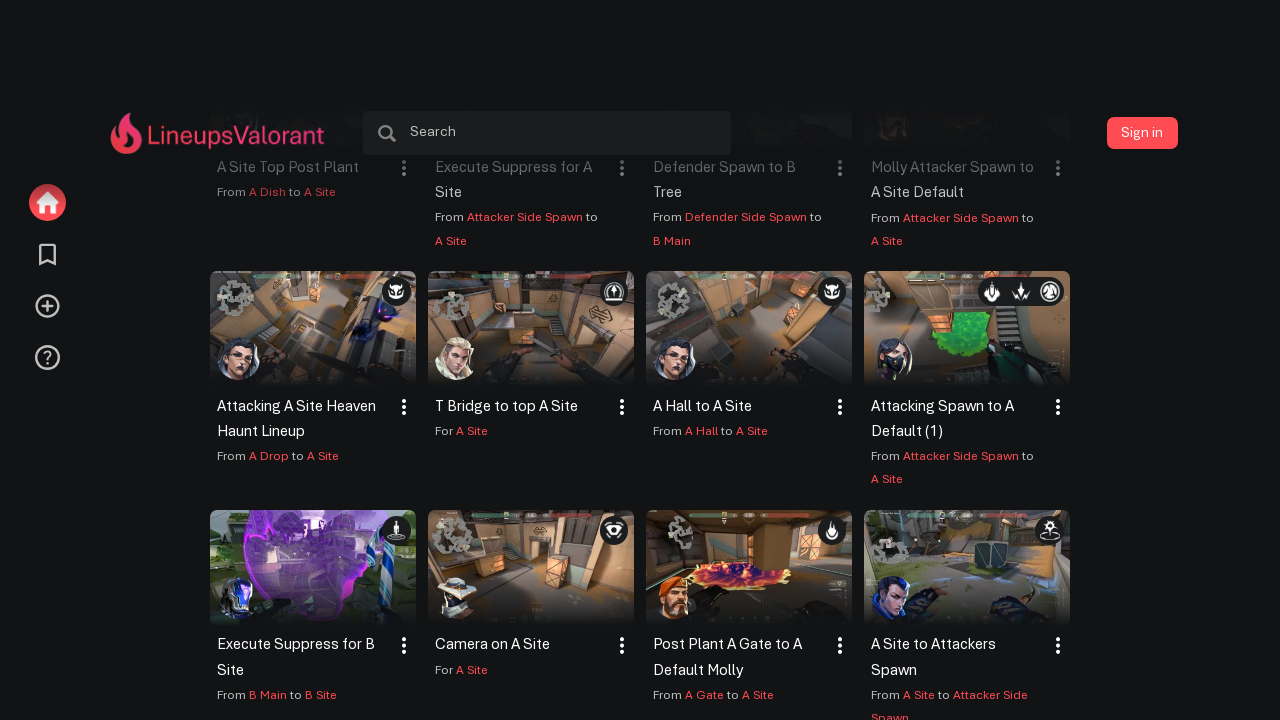

Waited 2 seconds for new content to load
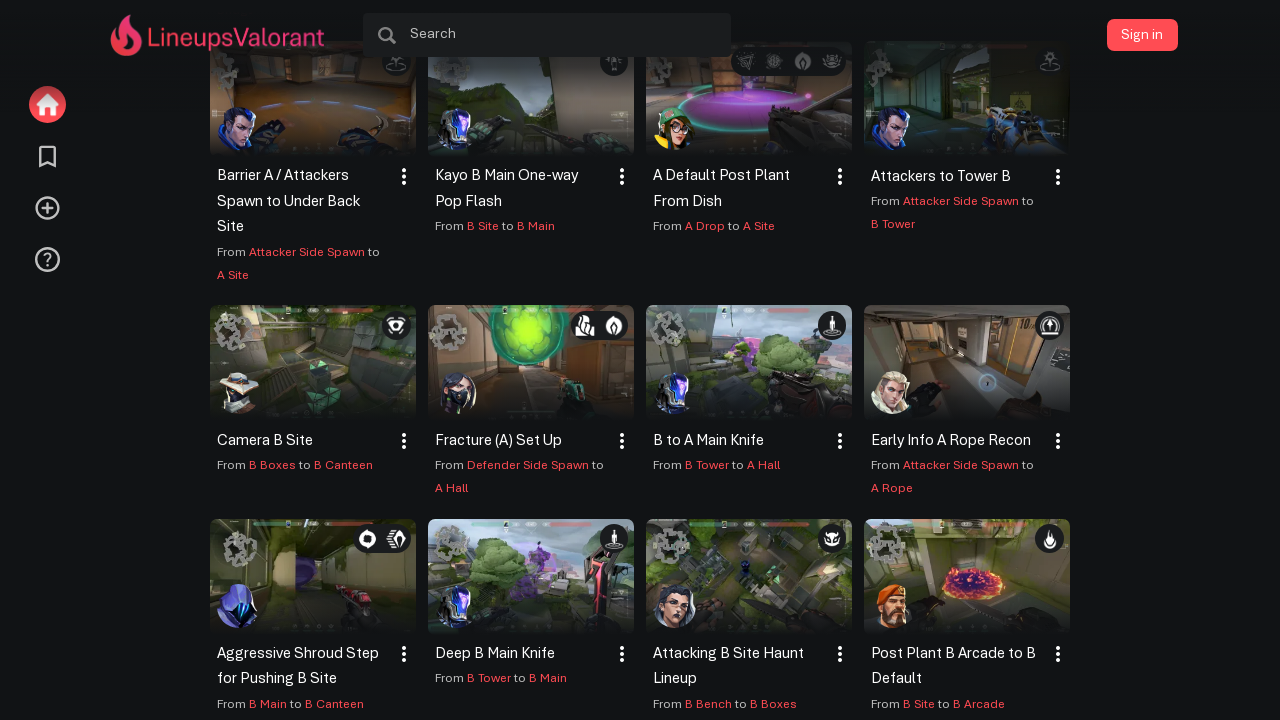

Retrieved new page height: 6022px
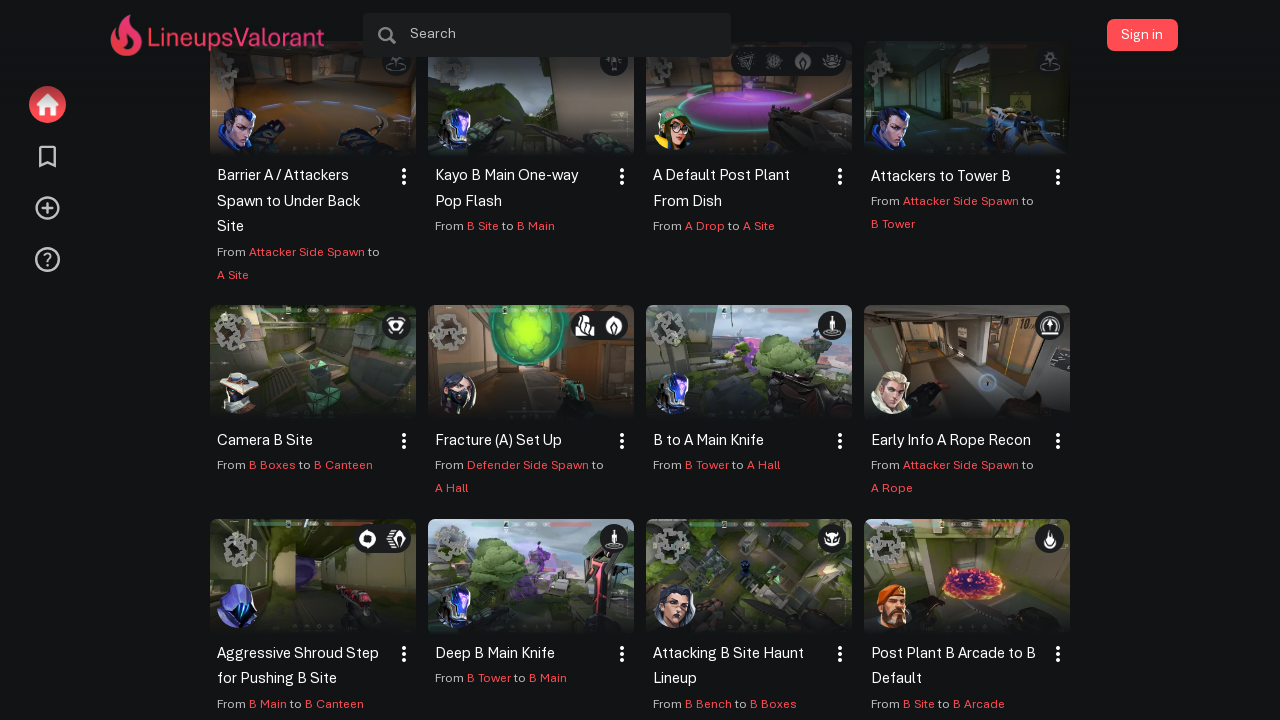

Scrolled to 90% of page height (iteration 3/5)
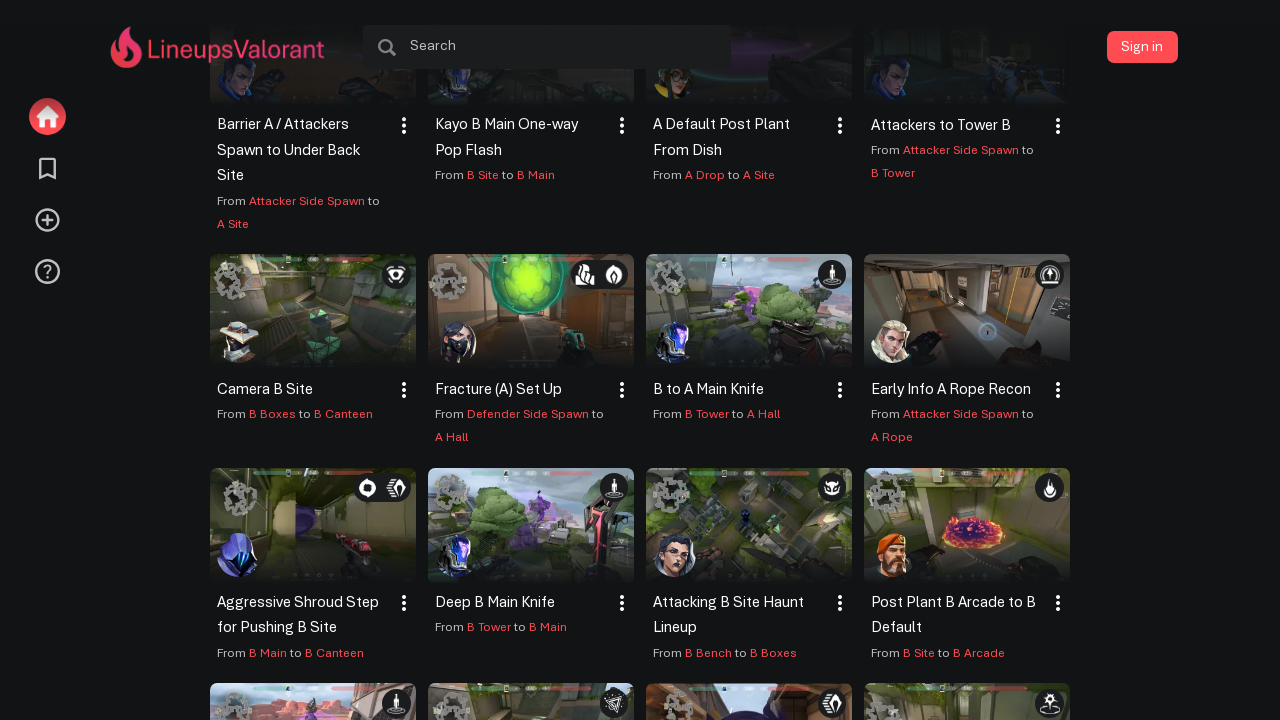

Waited 2 seconds for new content to load
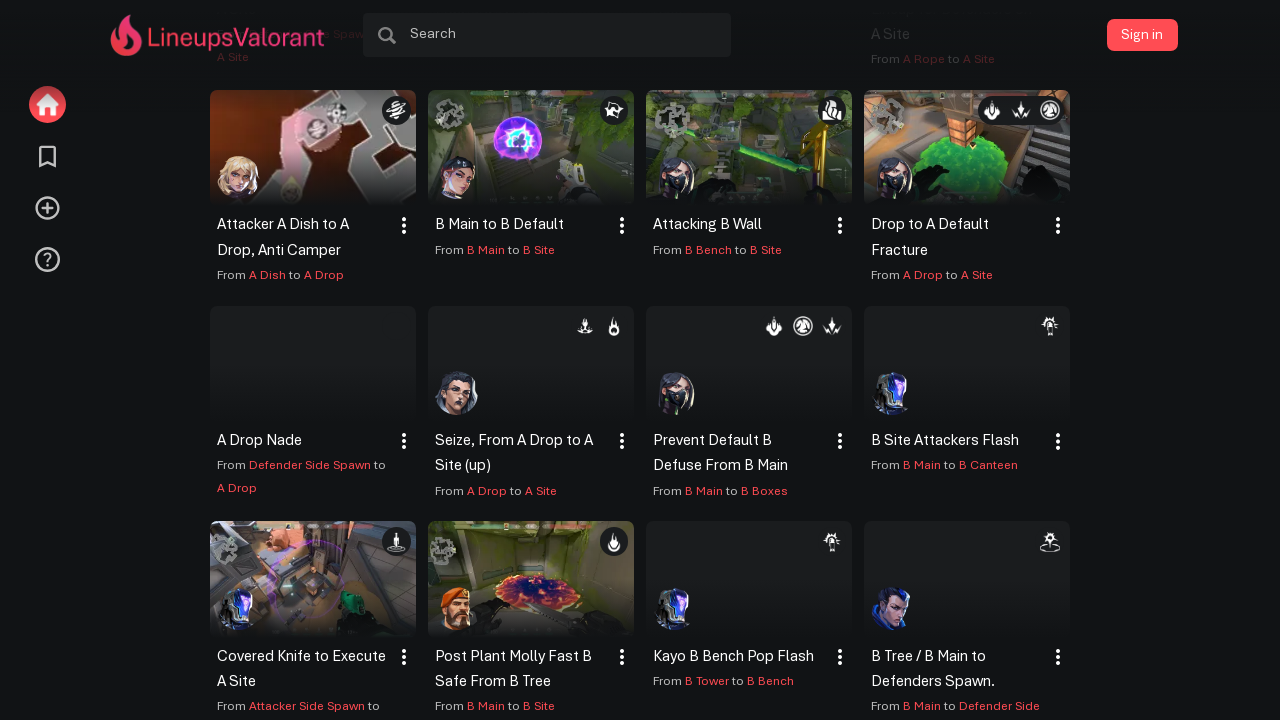

Retrieved new page height: 8319px
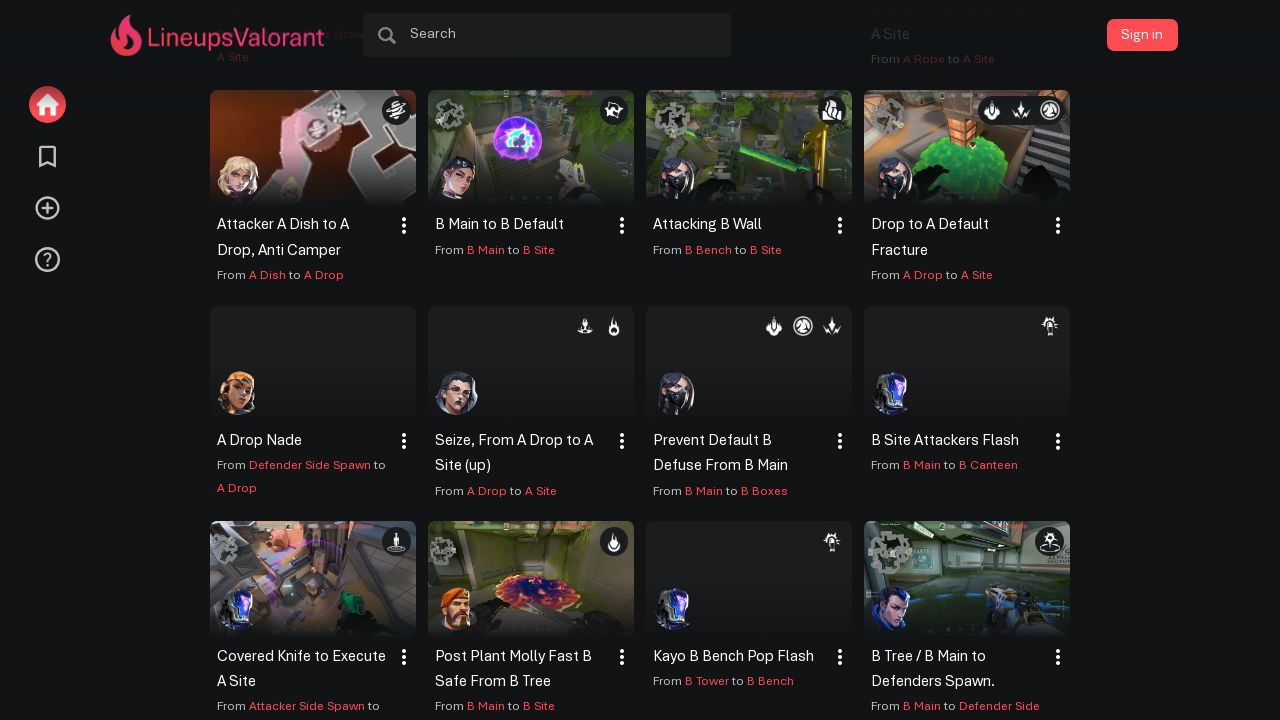

Scrolled to 90% of page height (iteration 4/5)
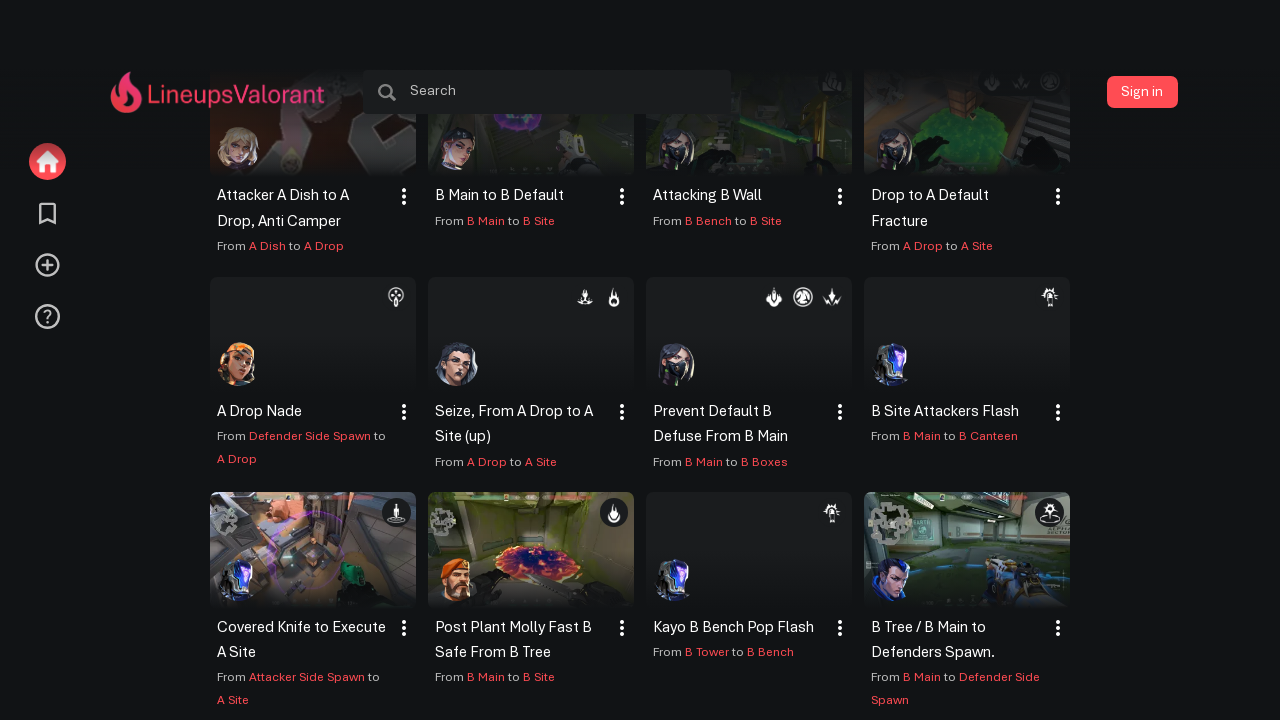

Waited 2 seconds for new content to load
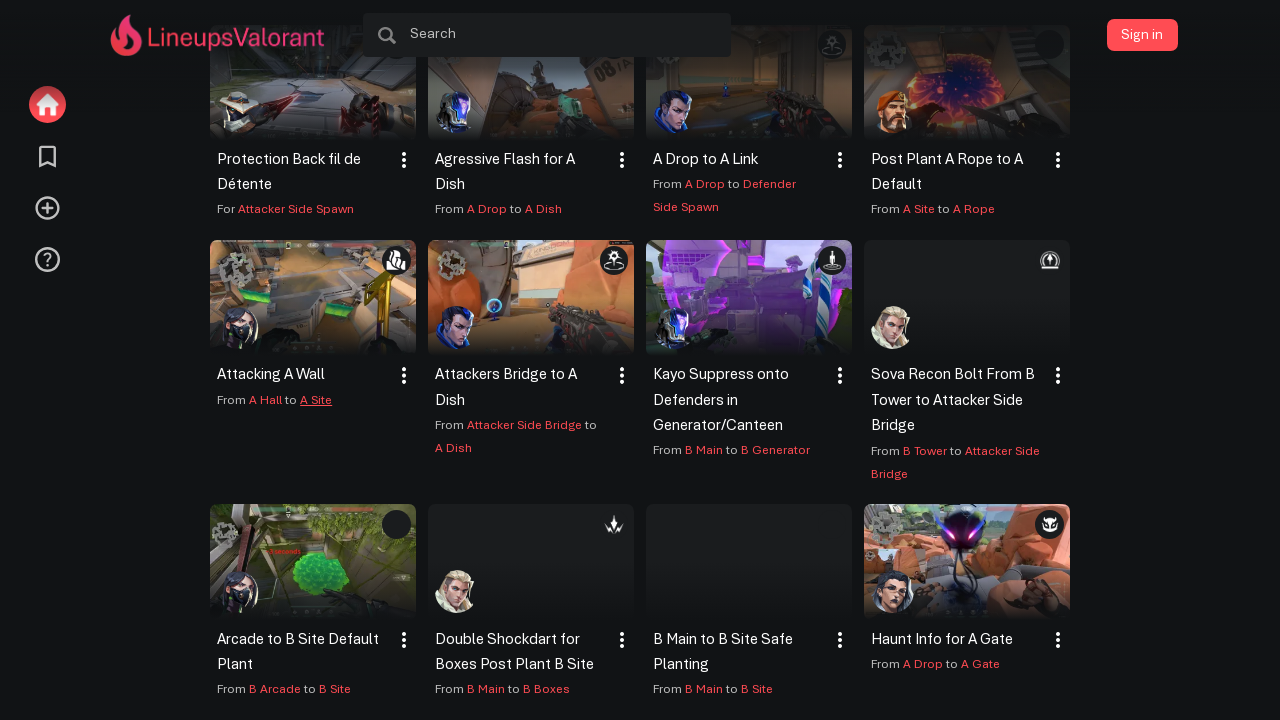

Retrieved new page height: 9467px
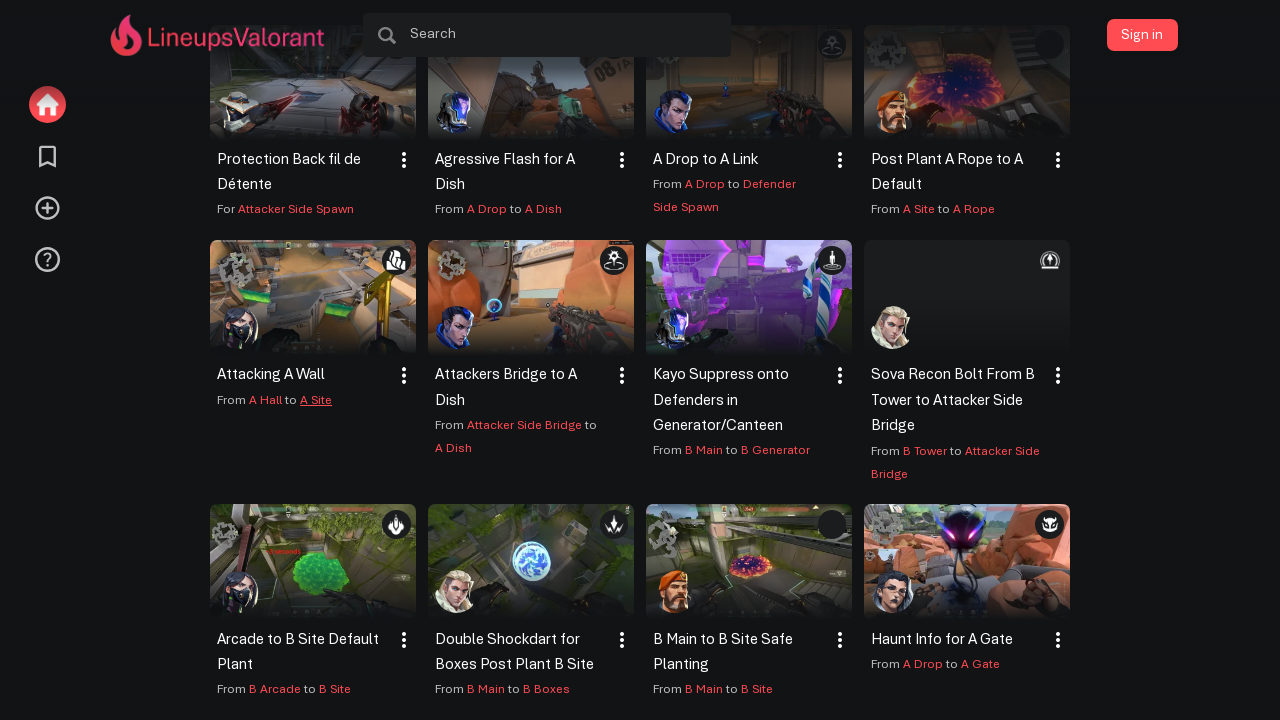

Scrolled to 90% of page height (iteration 5/5)
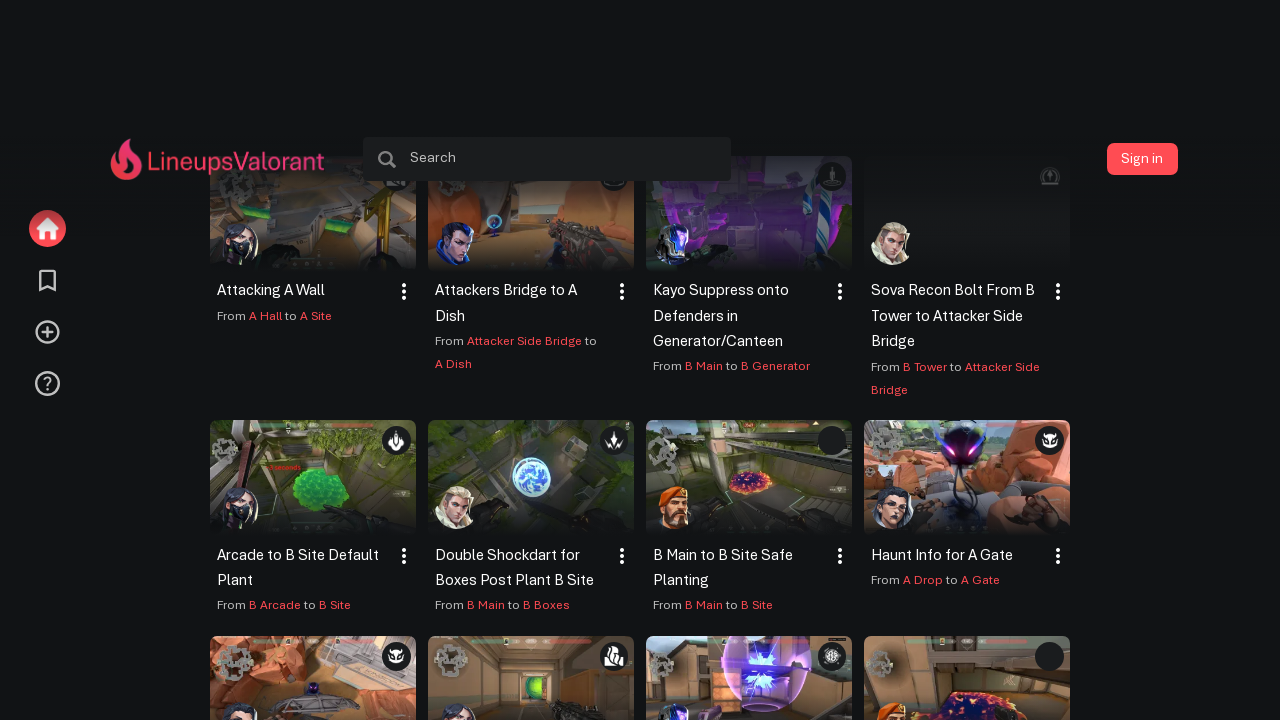

Waited 2 seconds for new content to load
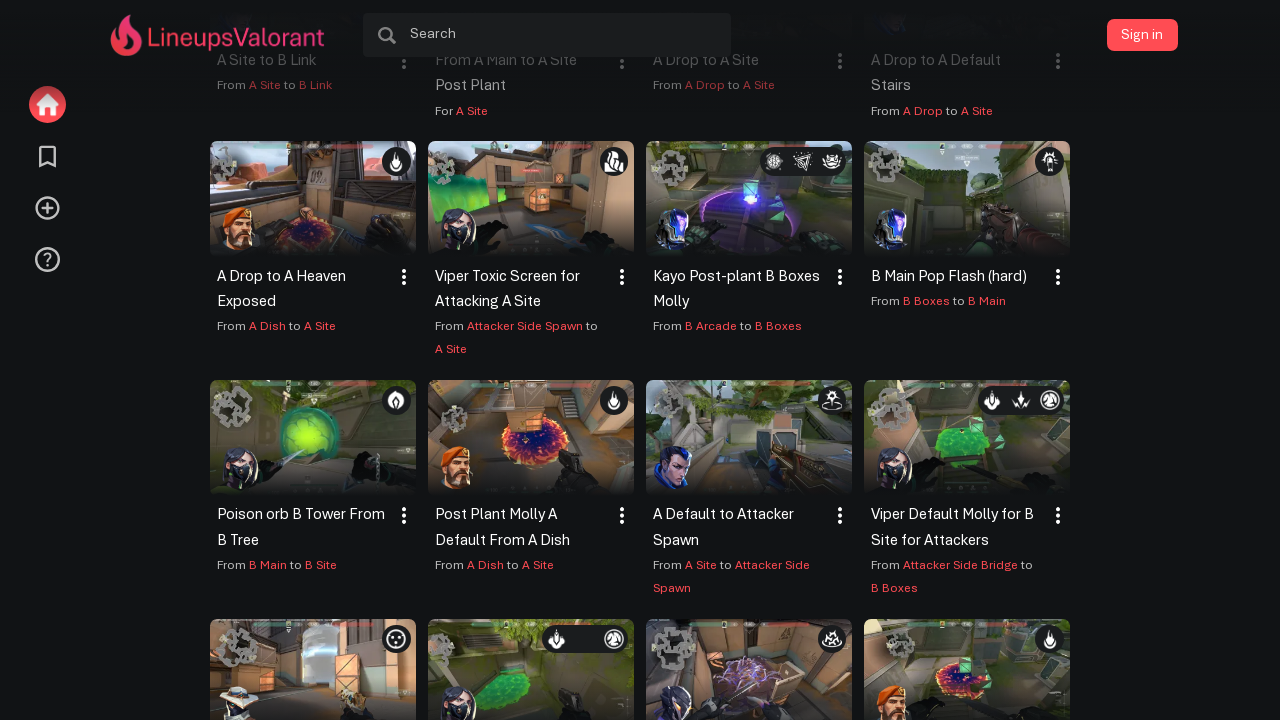

Retrieved new page height: 10594px
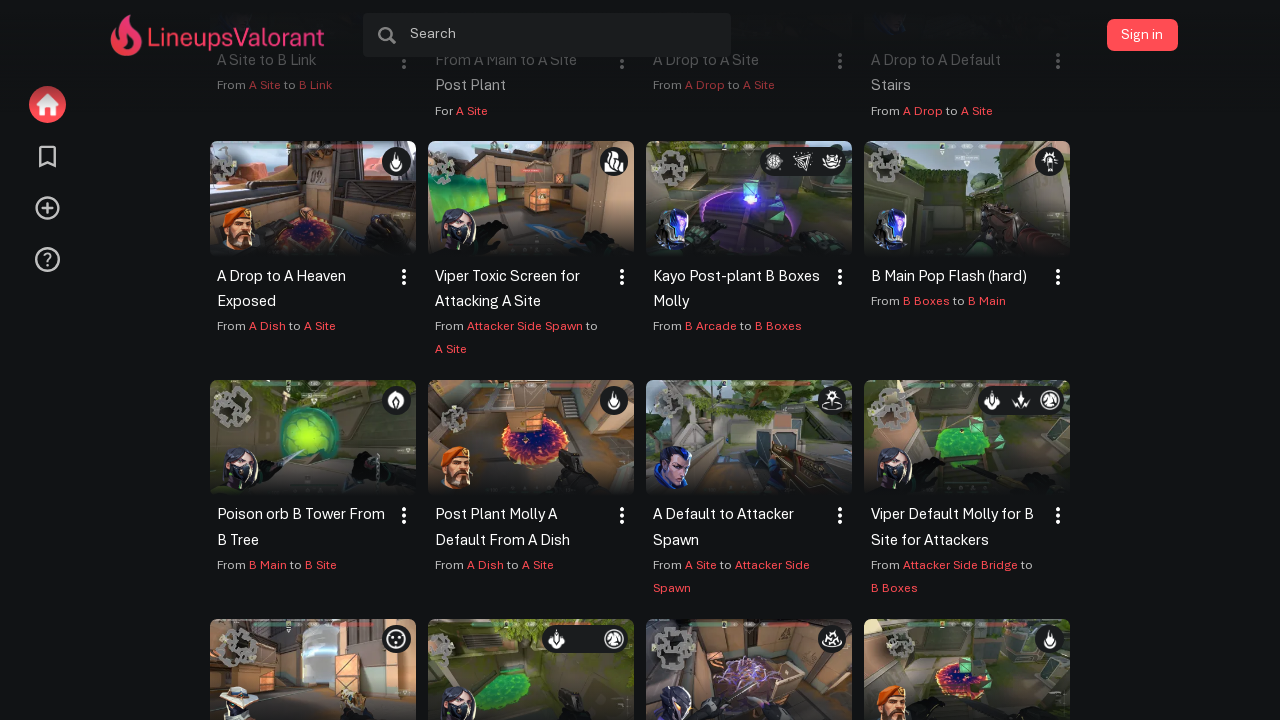

Verified lineup boxes are present for map 'Fracture'
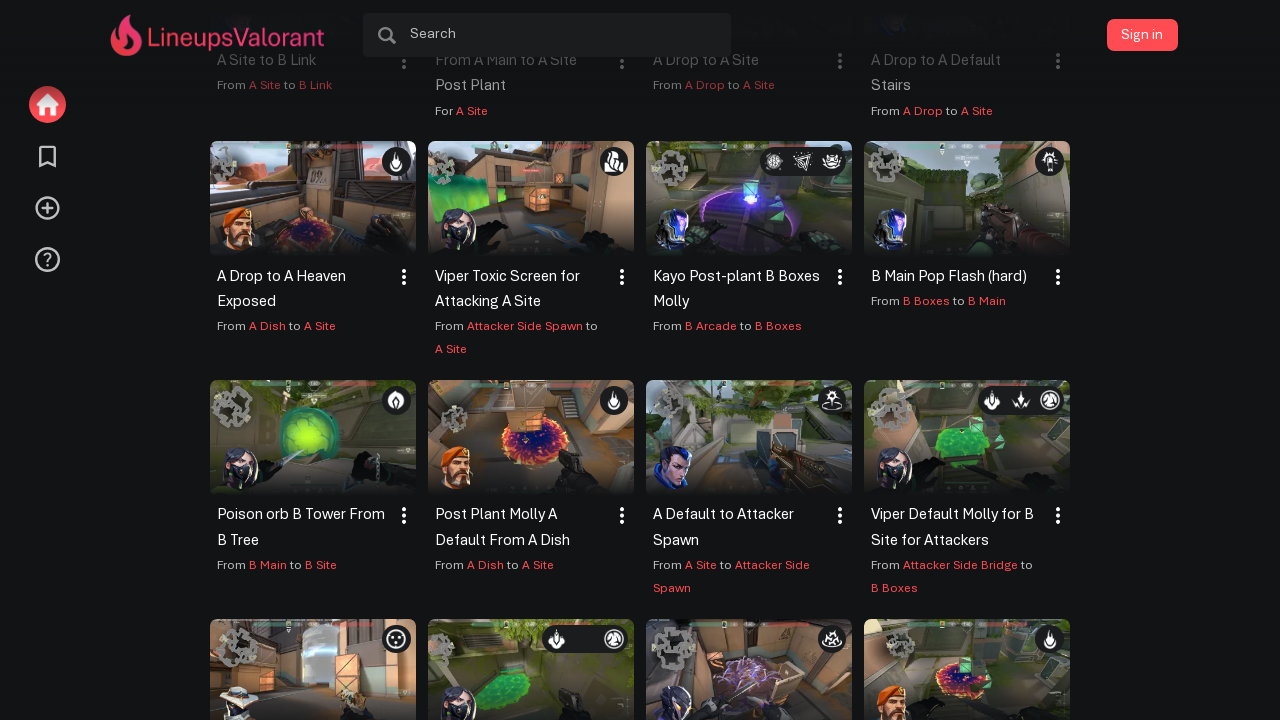

Waited 1 second before proceeding to next map
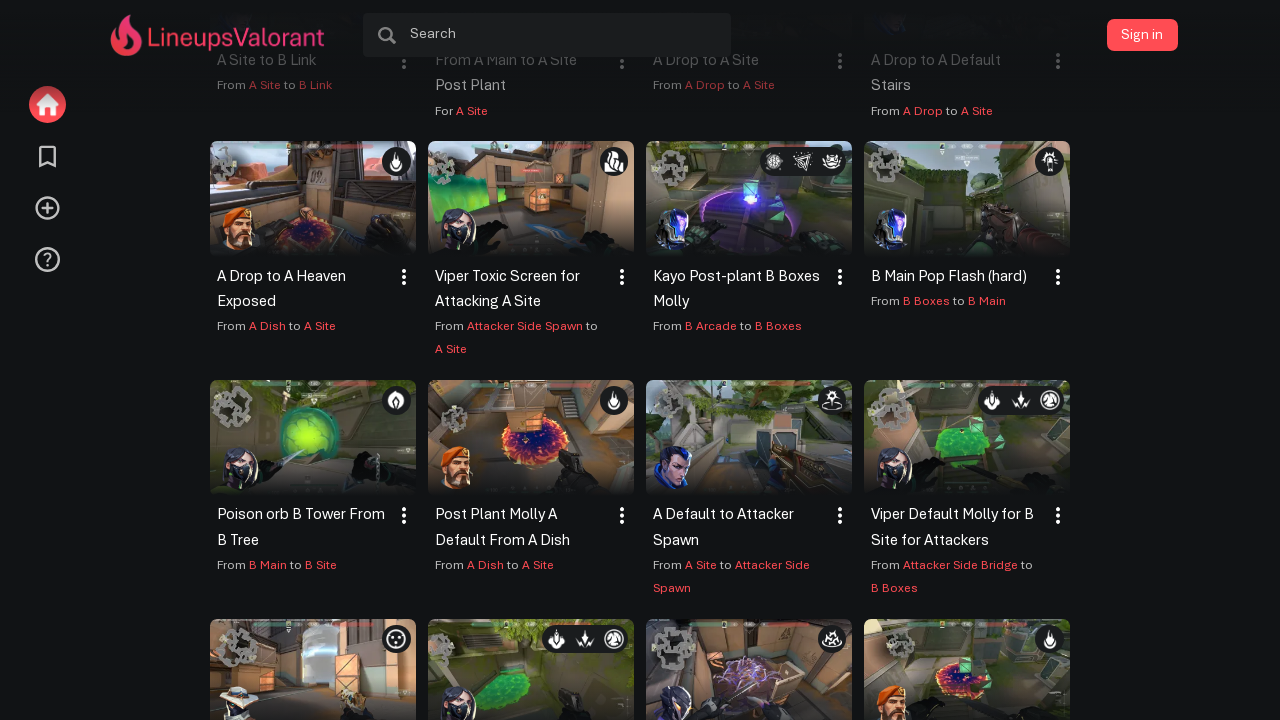

Re-queried map option at index 7 to avoid stale reference
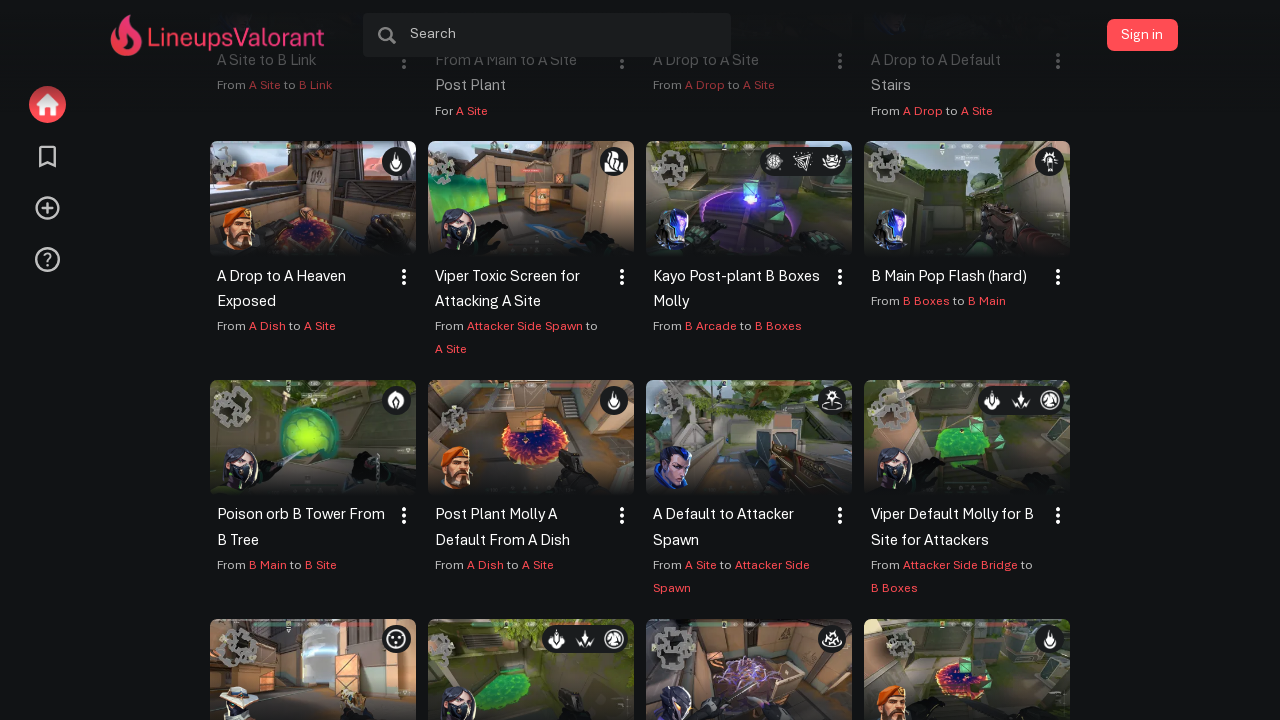

Retrieved data-value attribute: 'Haven'
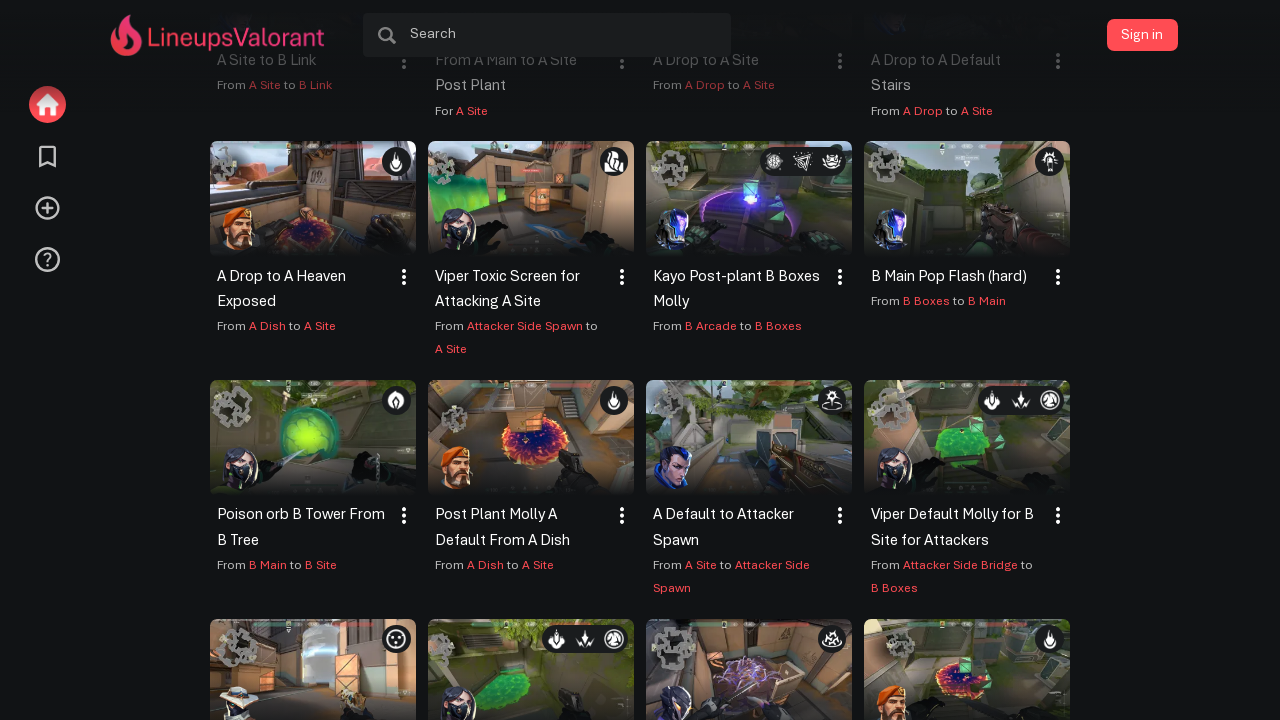

Scrolled map option 'Haven' into view
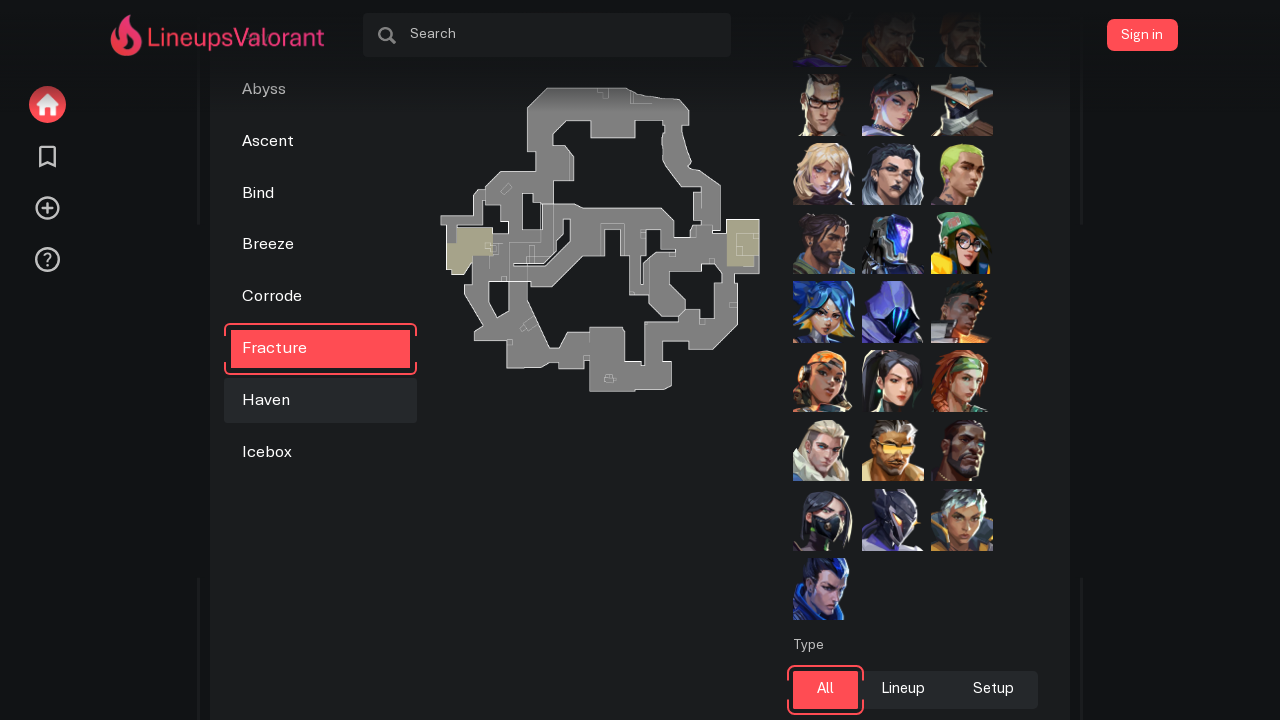

Clicked map option 'Haven' at (321, 401) on .map_selector_option >> nth=7
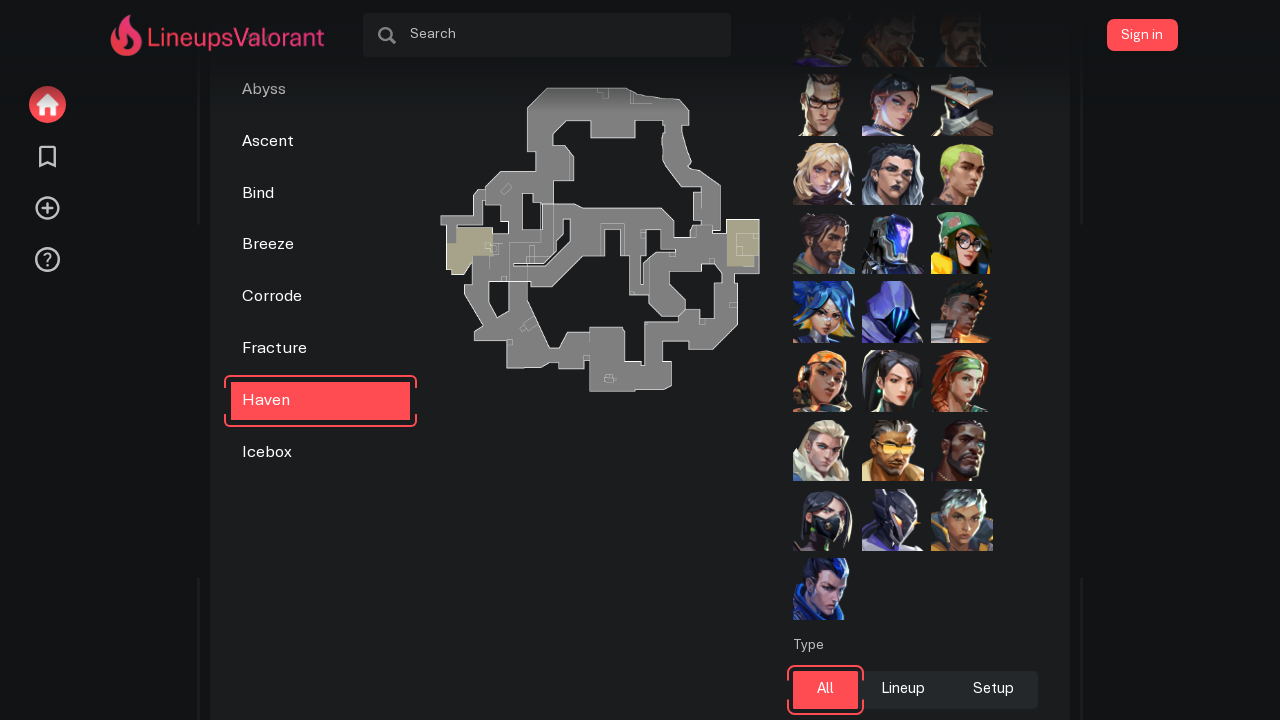

Lineup content loaded for map 'Haven'
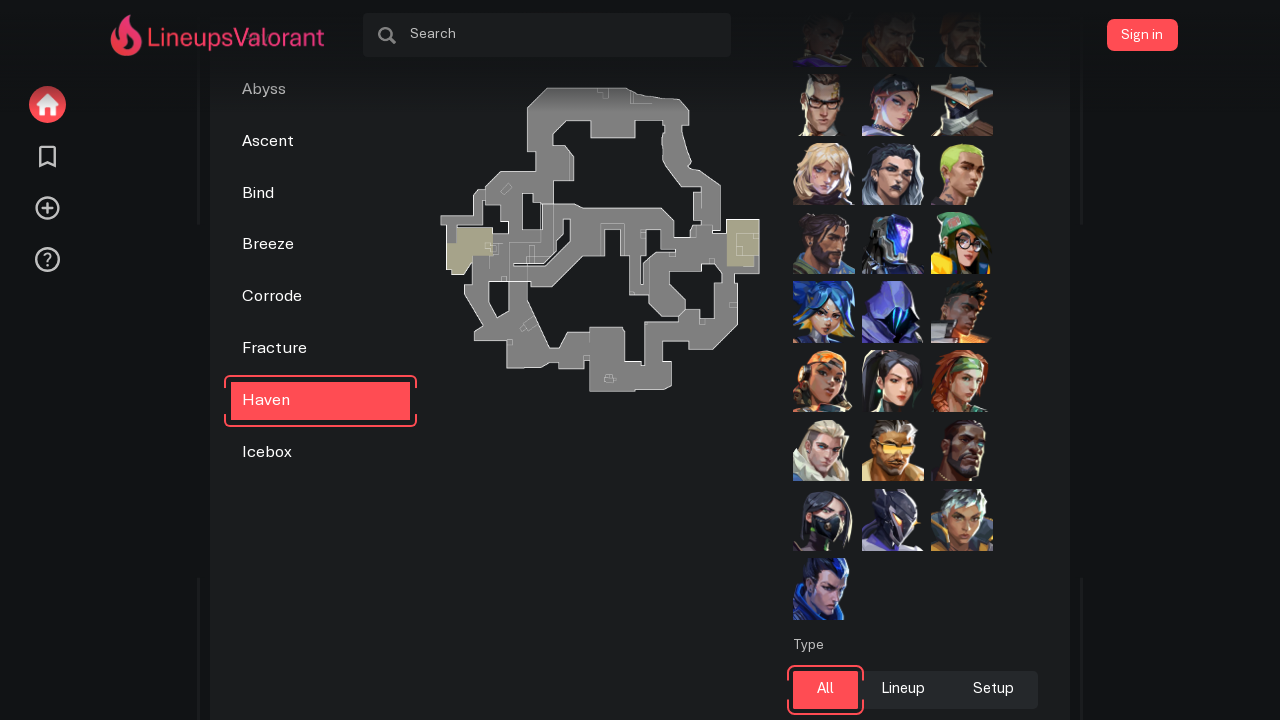

Results title found for map 'Haven', starting infinite scroll test
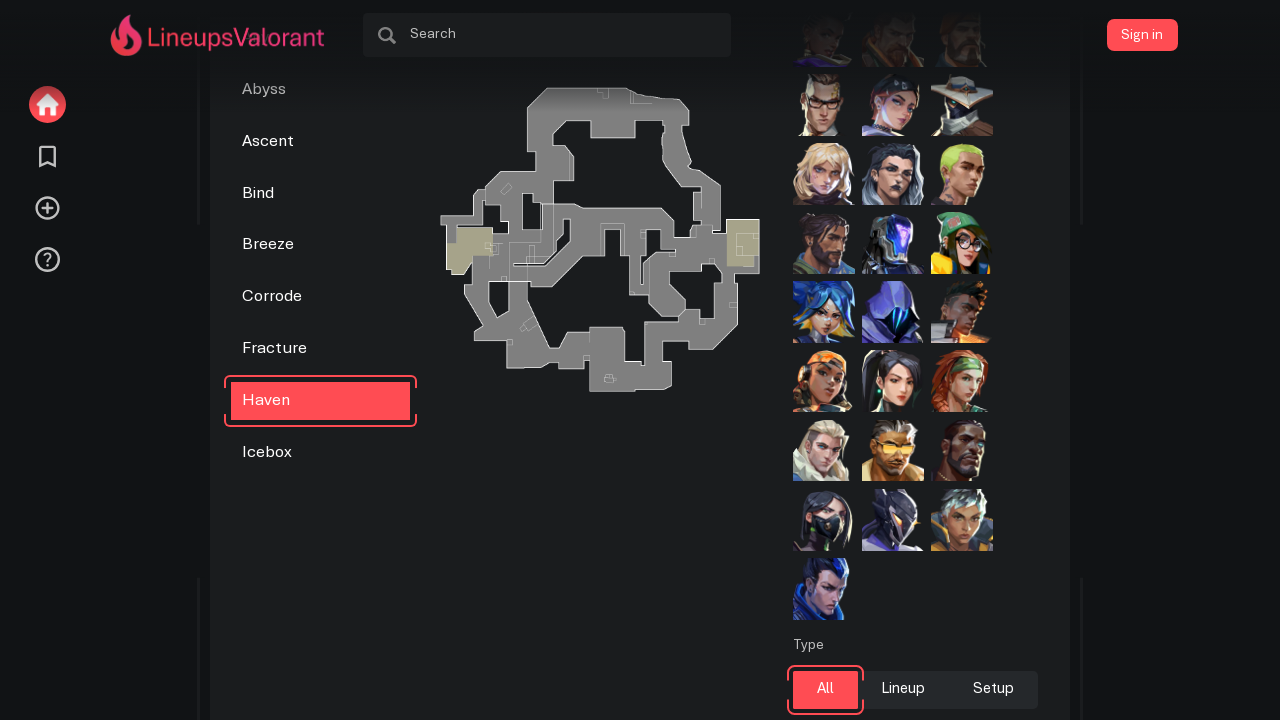

Retrieved initial page height: 2431px
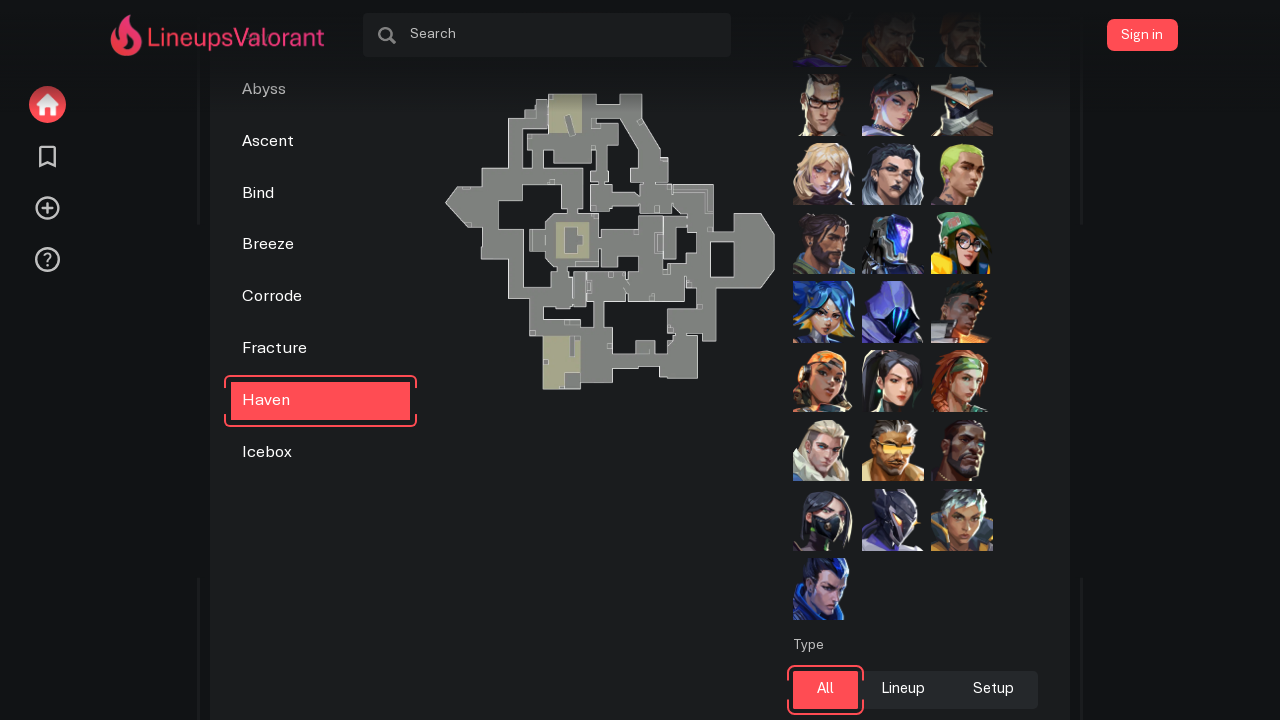

Scrolled to 90% of page height (iteration 1/5)
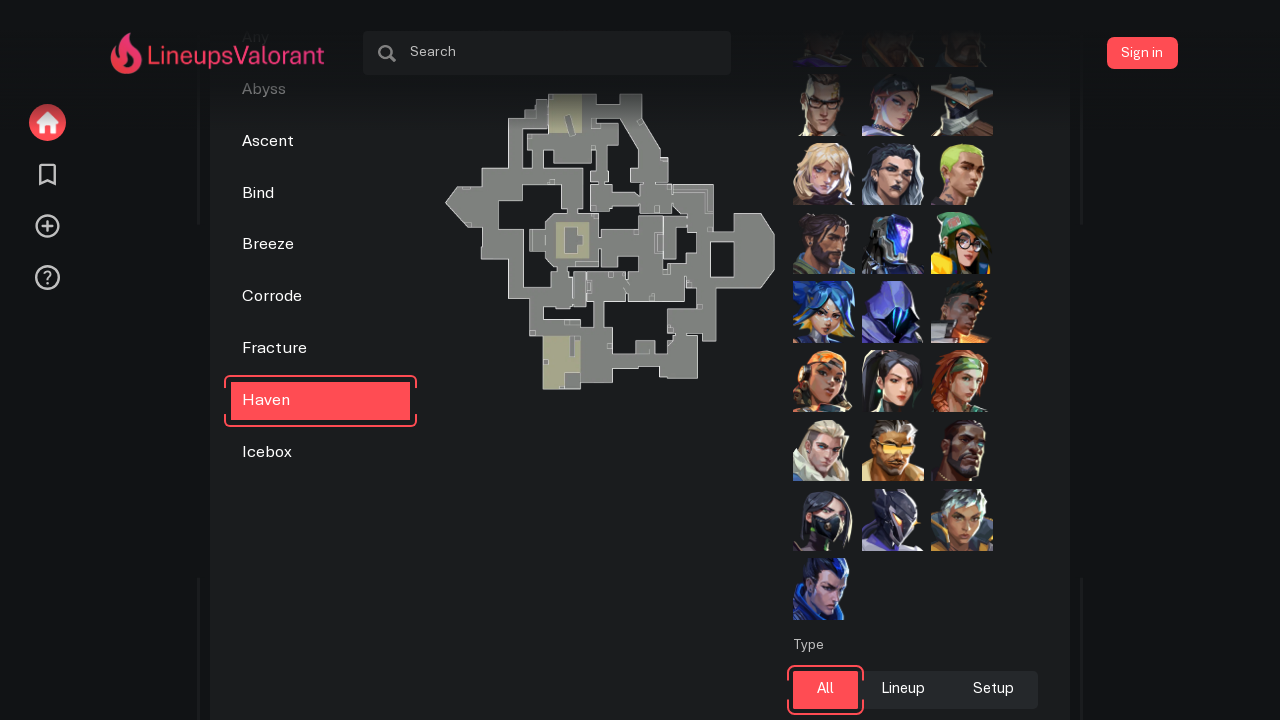

Waited 2 seconds for new content to load
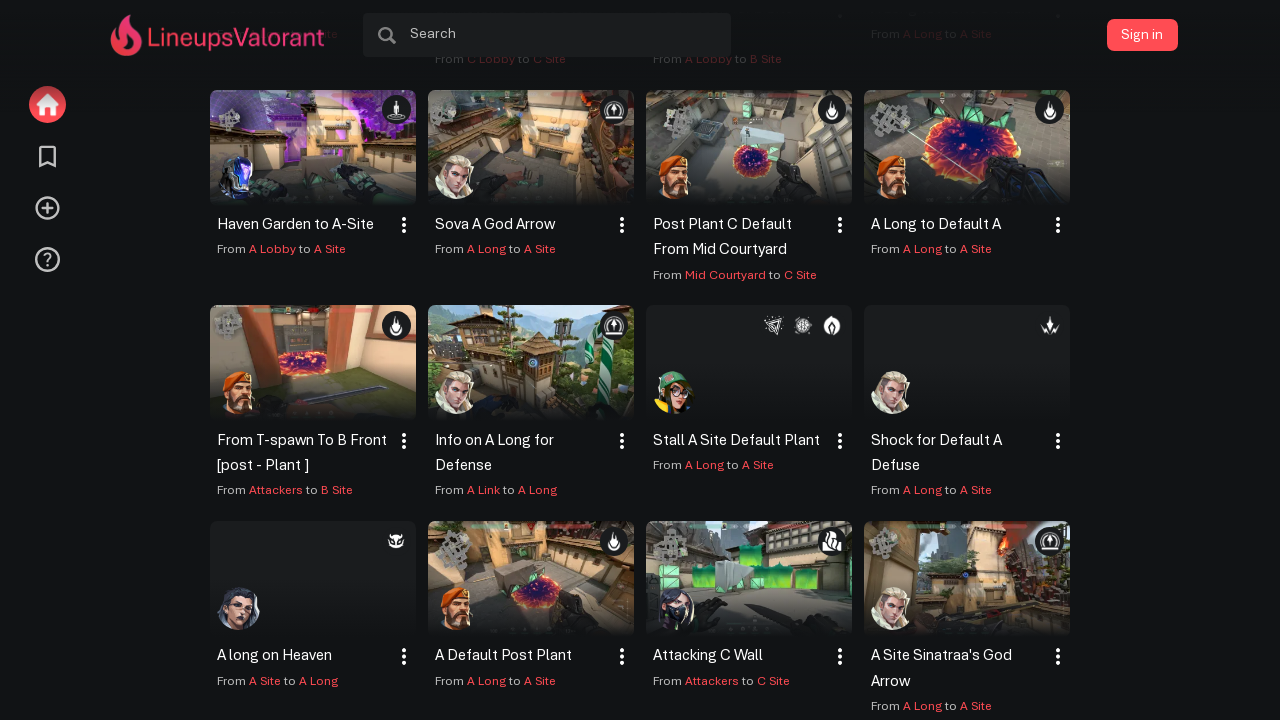

Retrieved new page height: 4614px
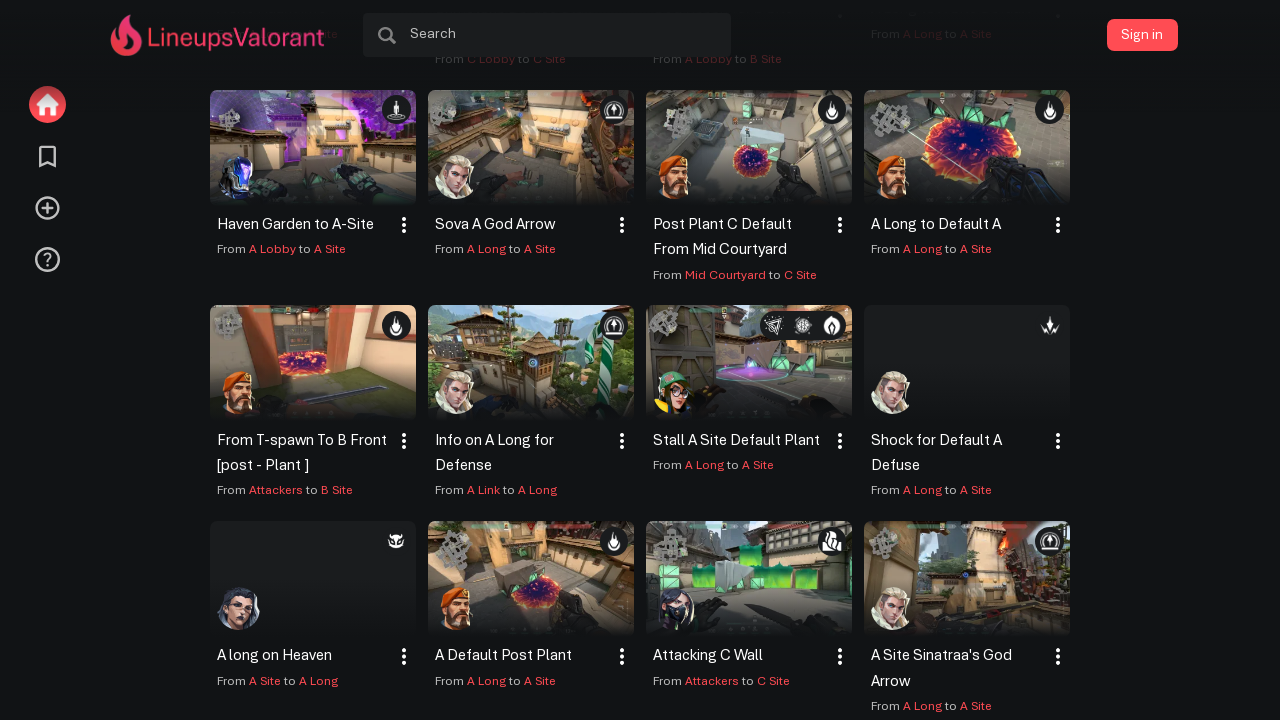

Scrolled to 90% of page height (iteration 2/5)
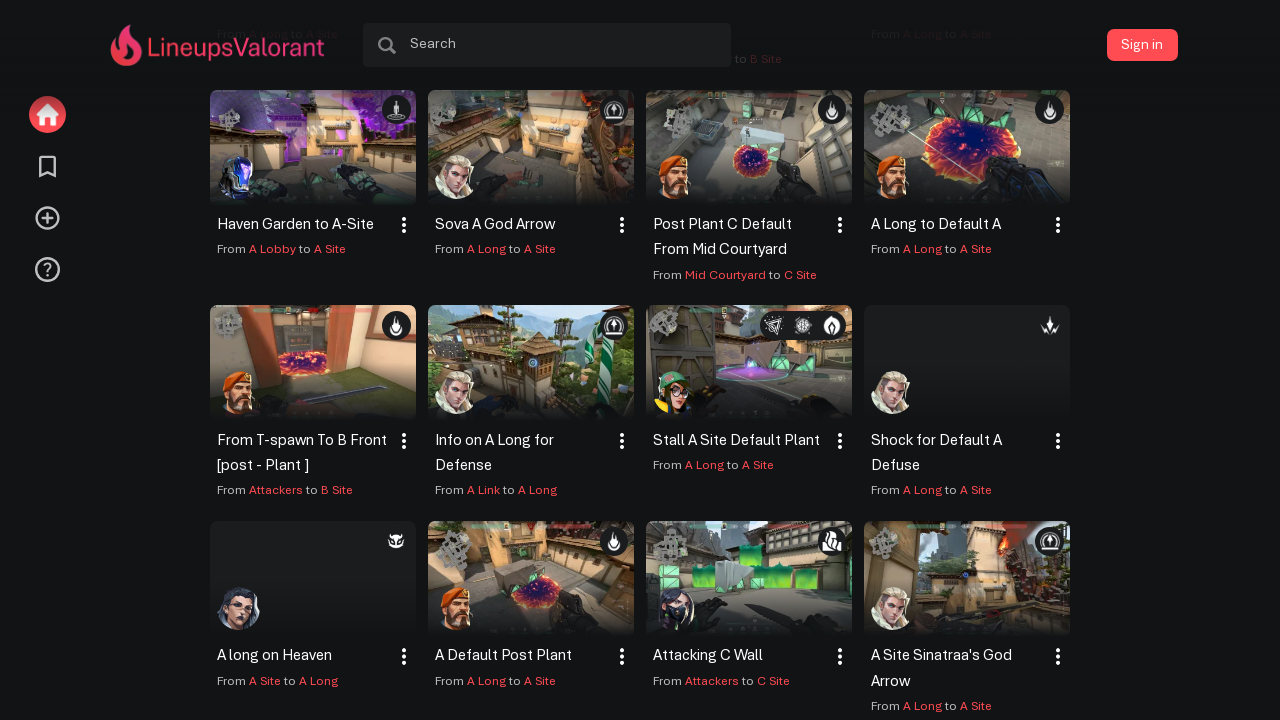

Waited 2 seconds for new content to load
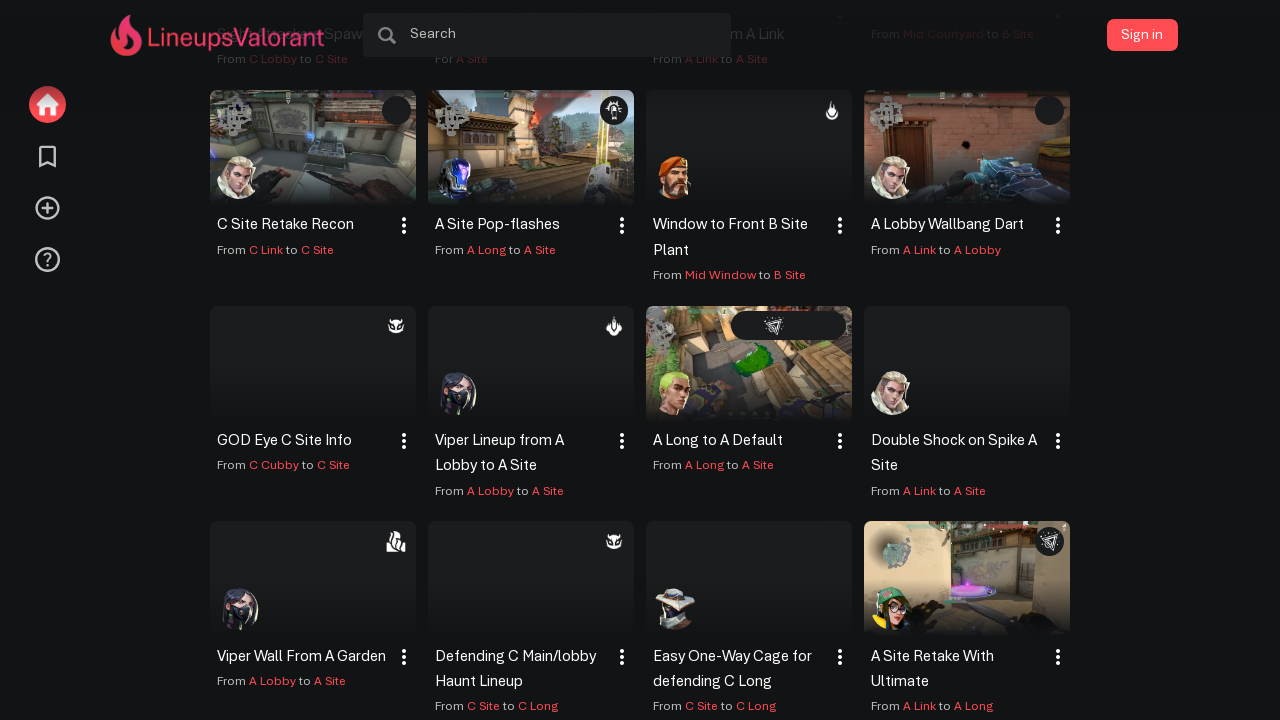

Retrieved new page height: 6821px
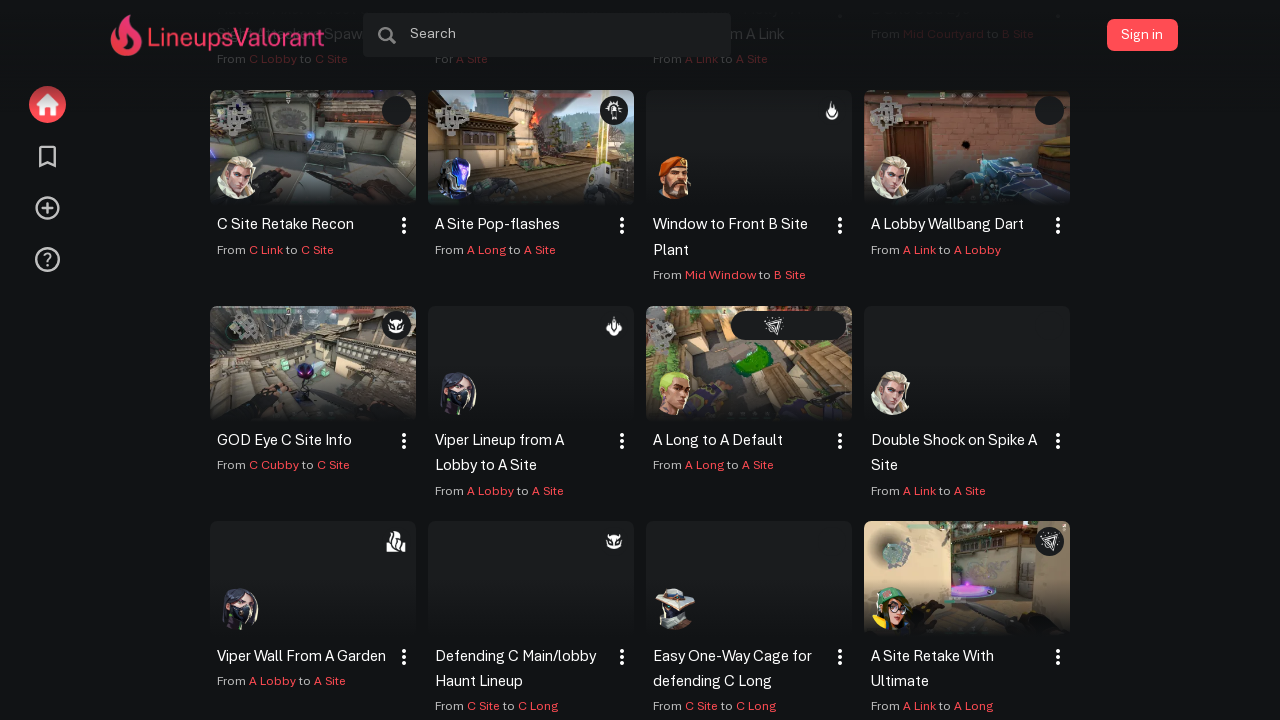

Scrolled to 90% of page height (iteration 3/5)
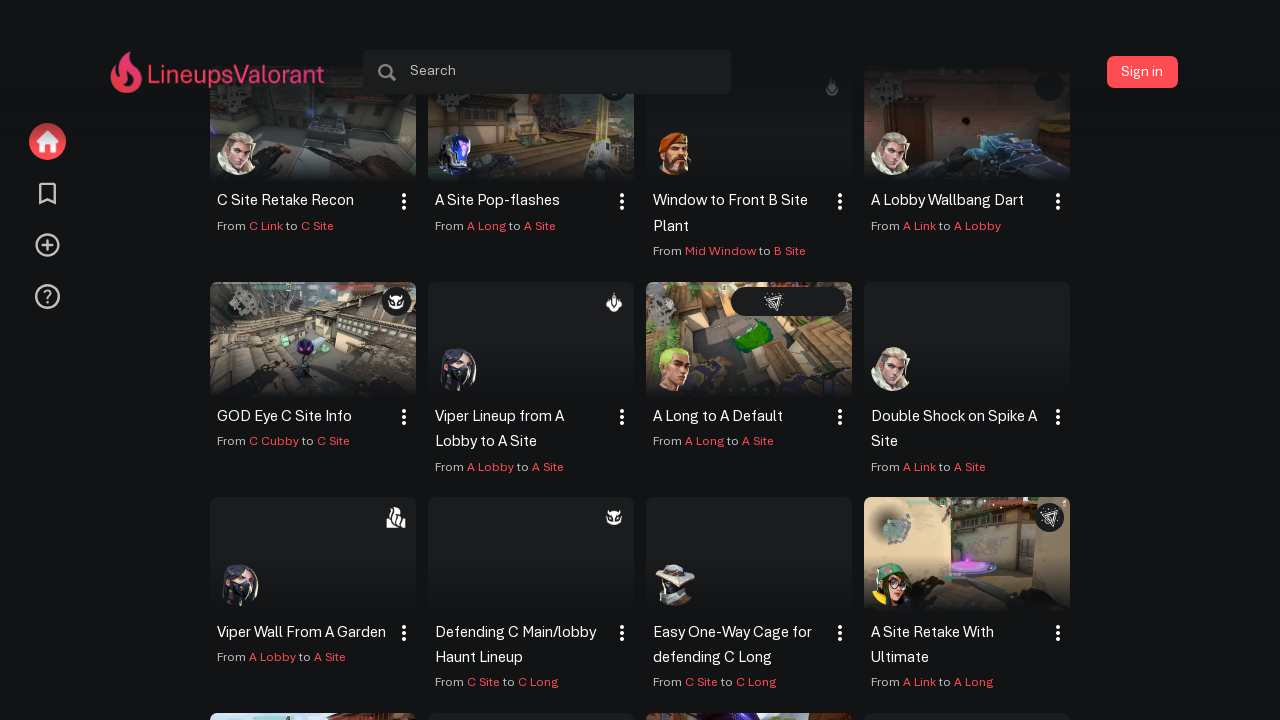

Waited 2 seconds for new content to load
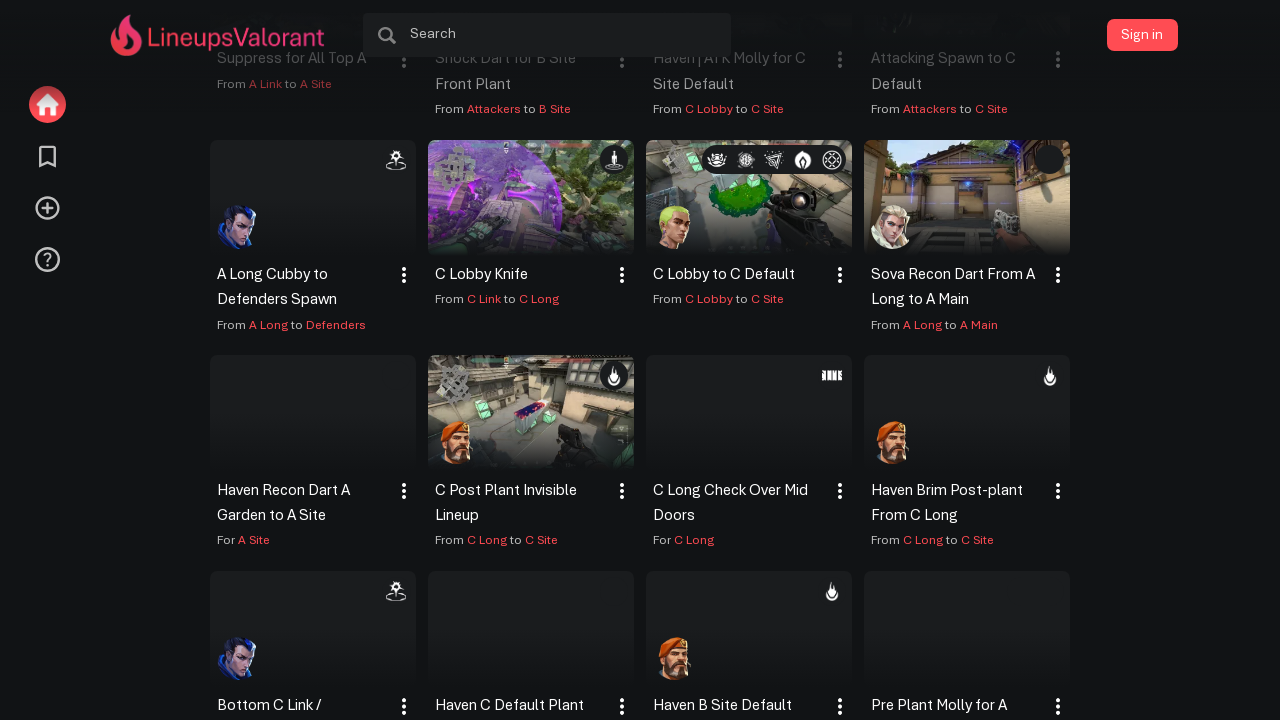

Retrieved new page height: 7925px
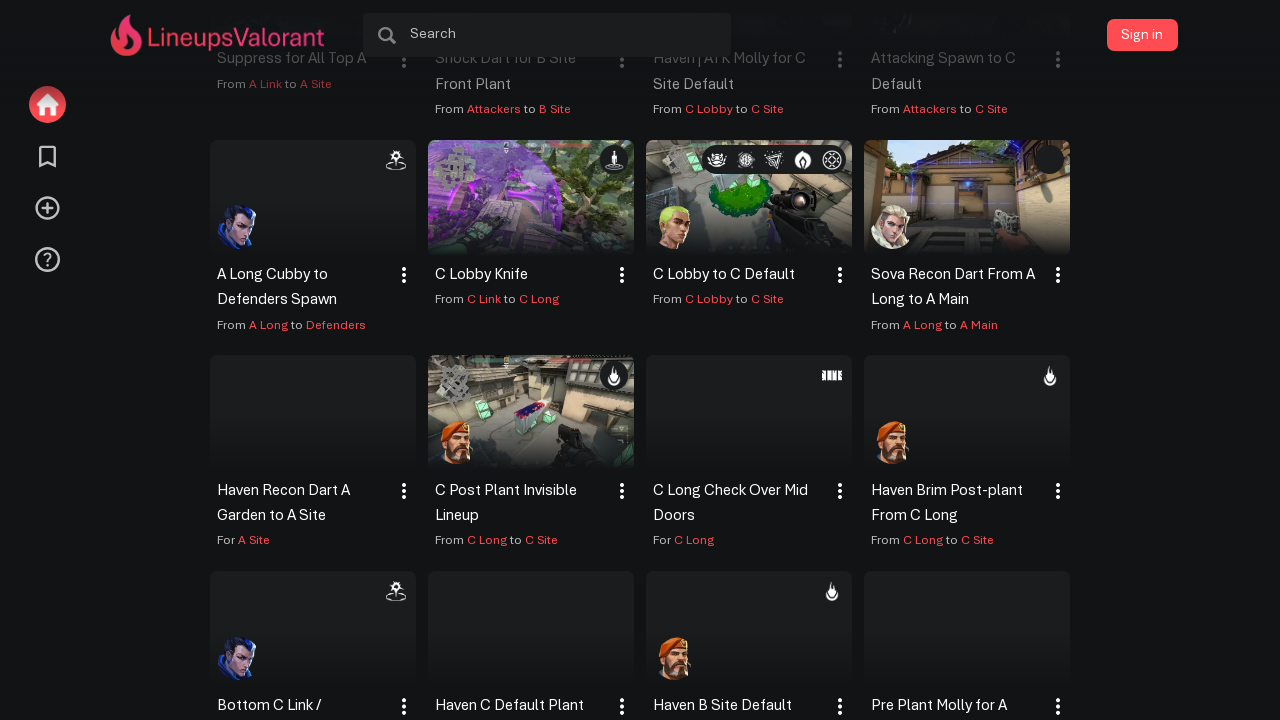

Scrolled to 90% of page height (iteration 4/5)
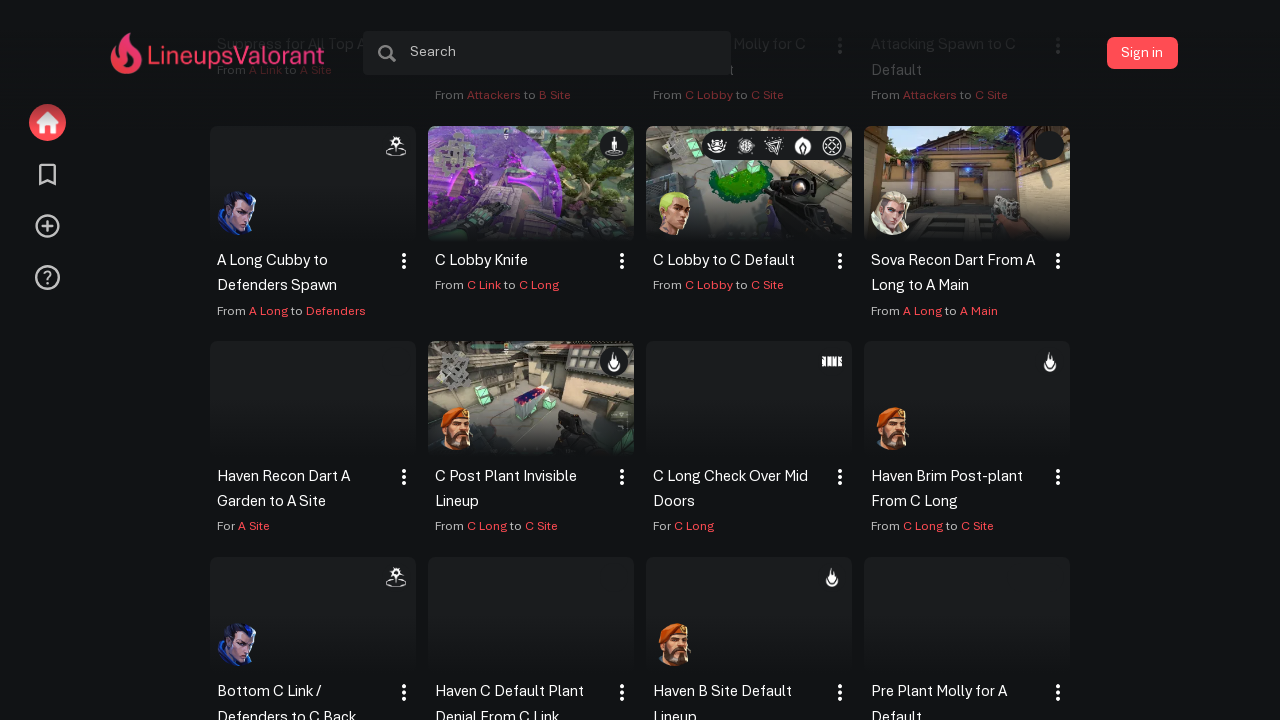

Waited 2 seconds for new content to load
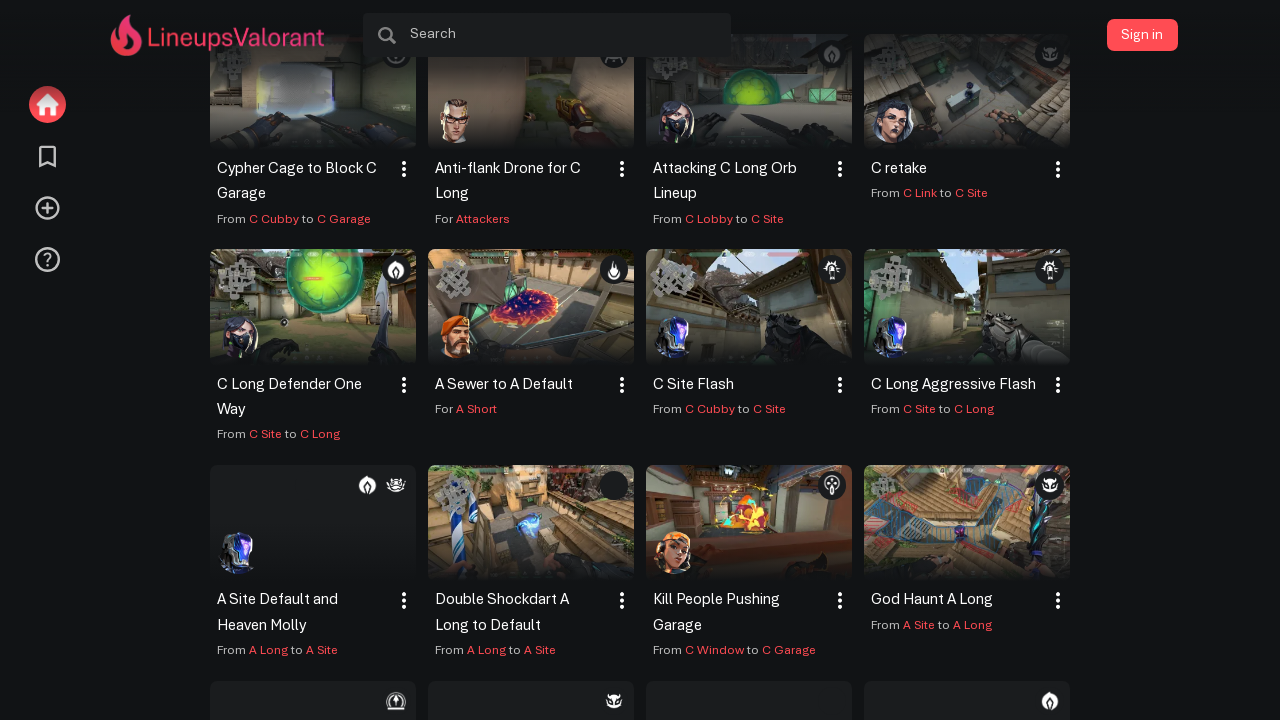

Retrieved new page height: 9004px
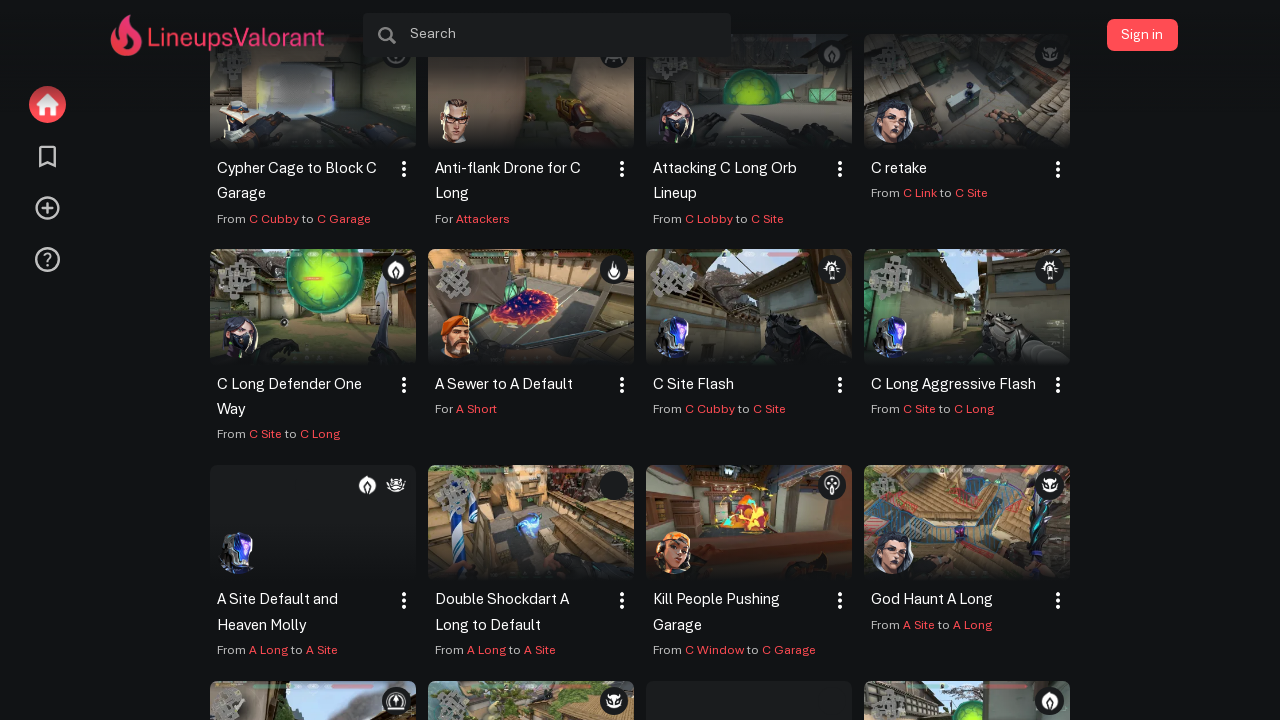

Scrolled to 90% of page height (iteration 5/5)
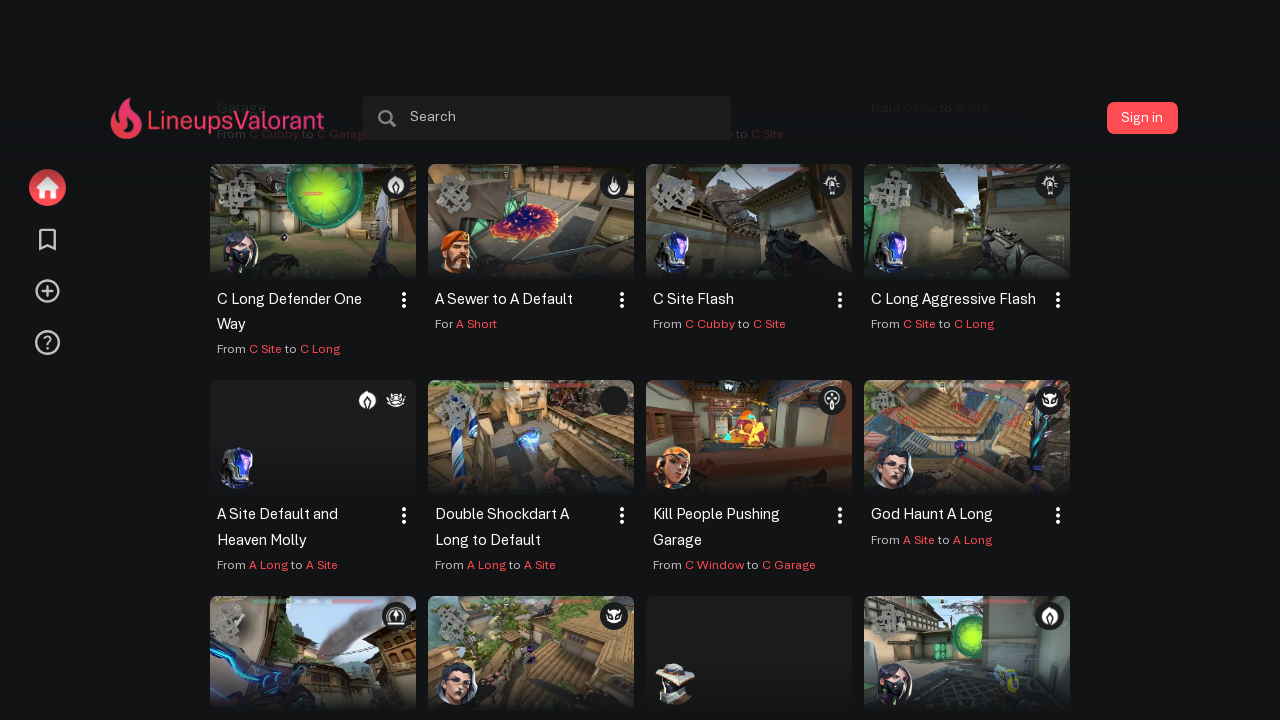

Waited 2 seconds for new content to load
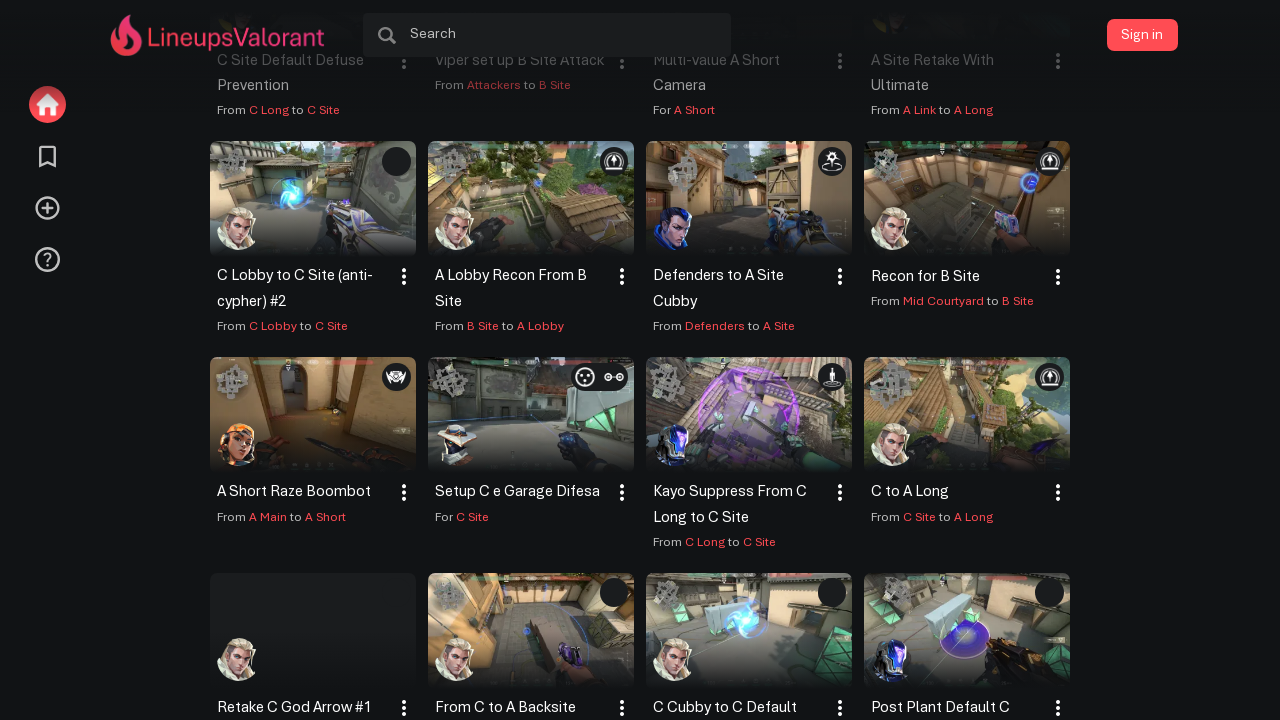

Retrieved new page height: 10107px
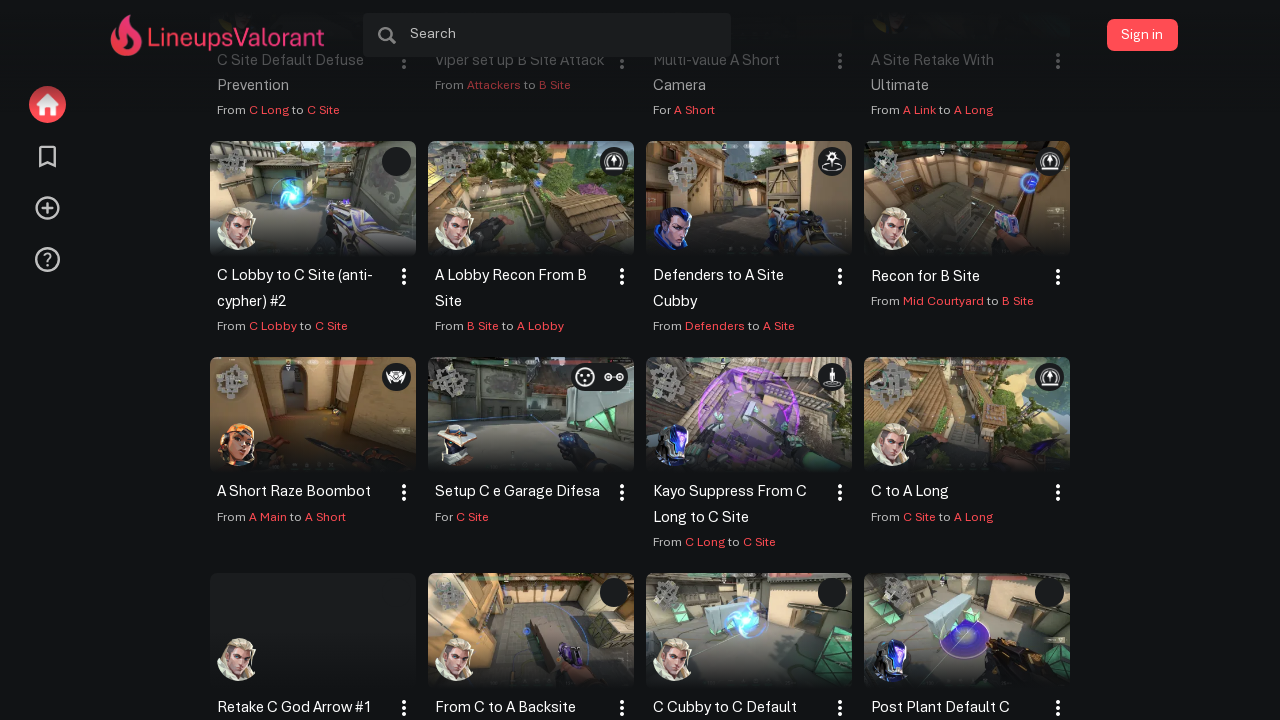

Verified lineup boxes are present for map 'Haven'
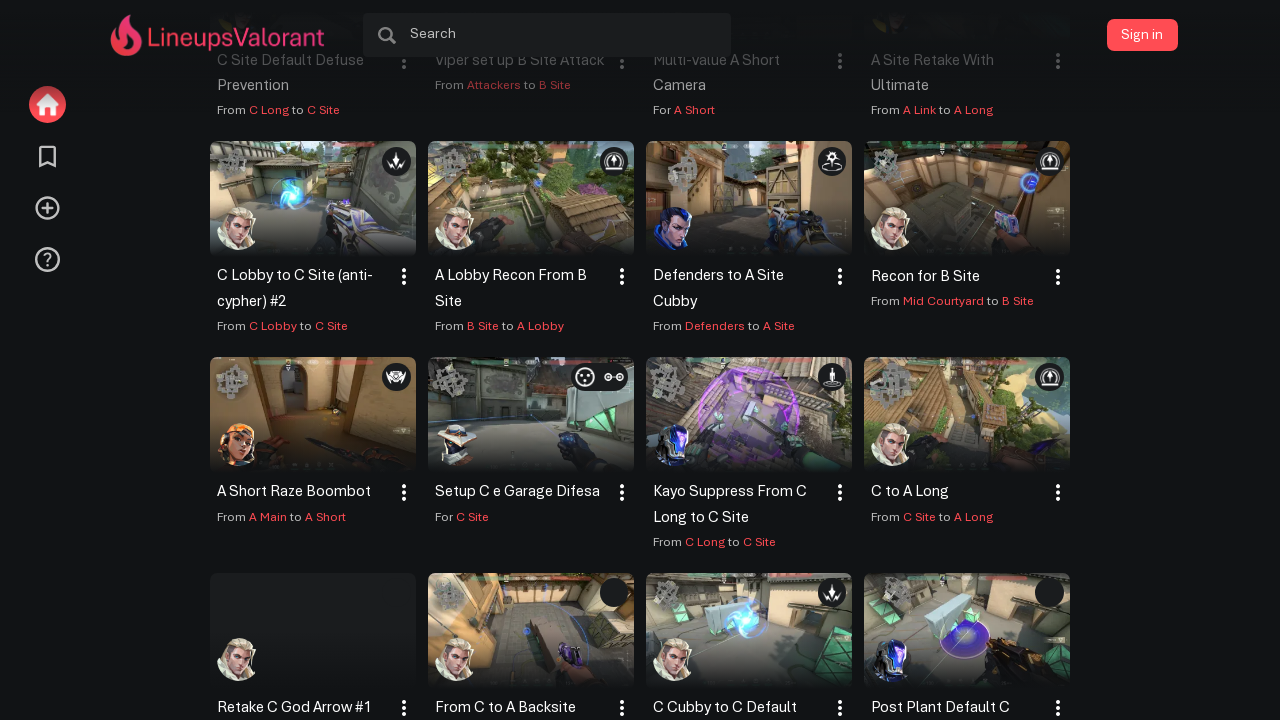

Waited 1 second before proceeding to next map
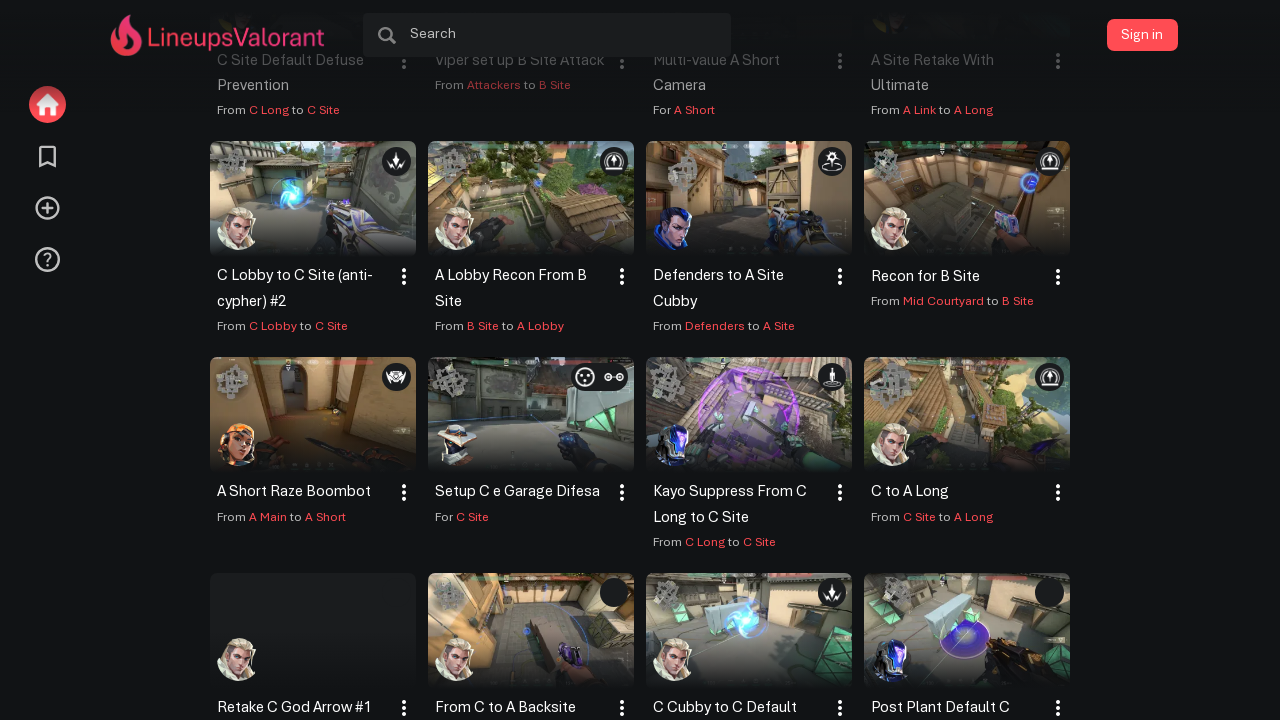

Re-queried map option at index 8 to avoid stale reference
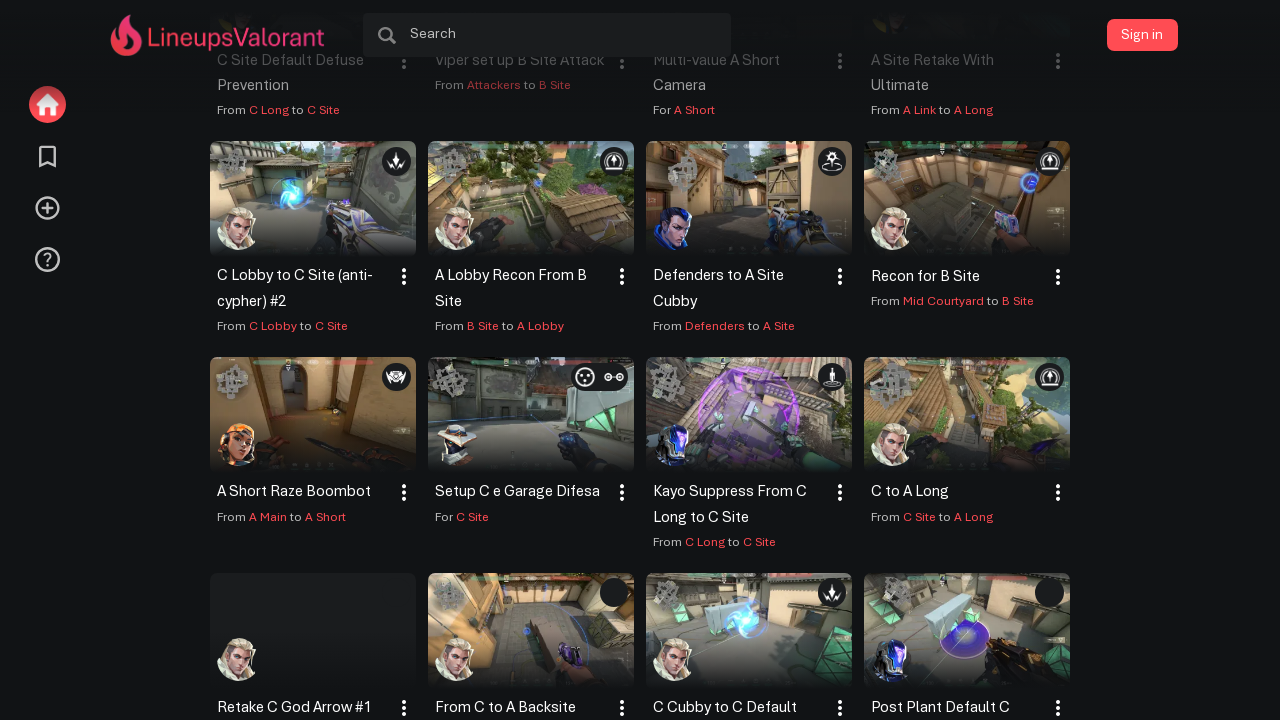

Retrieved data-value attribute: 'Icebox'
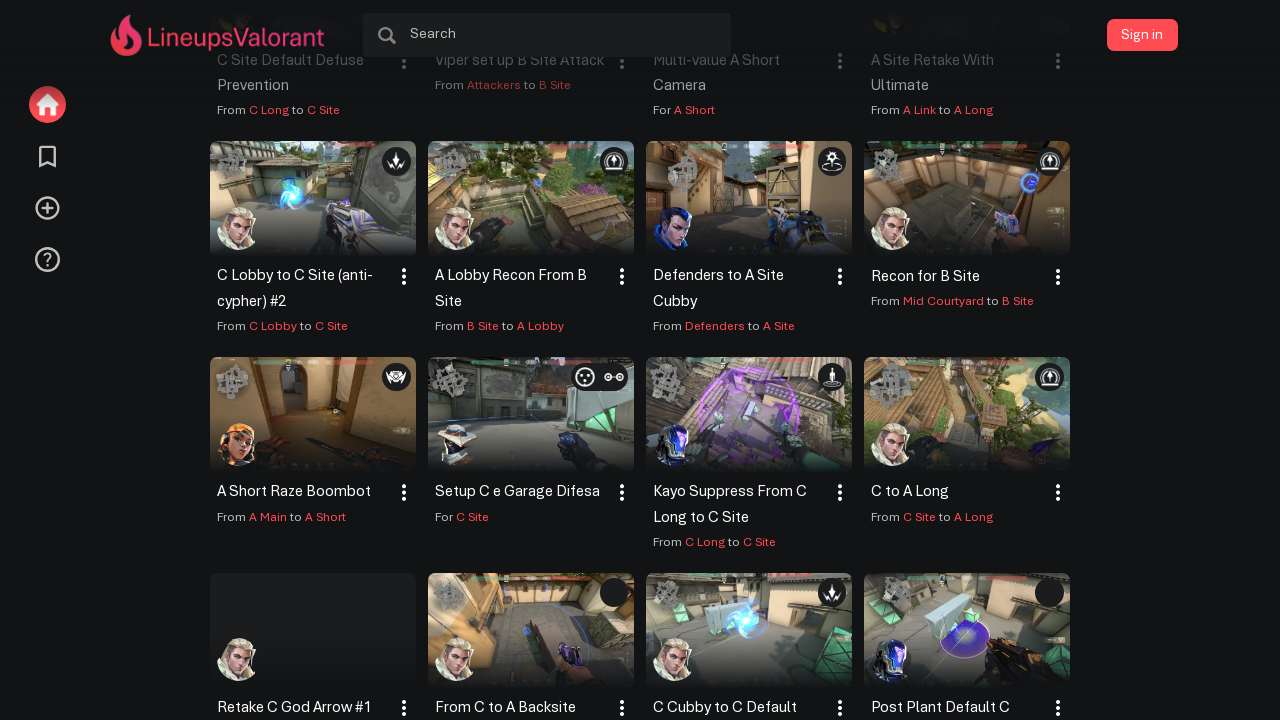

Scrolled map option 'Icebox' into view
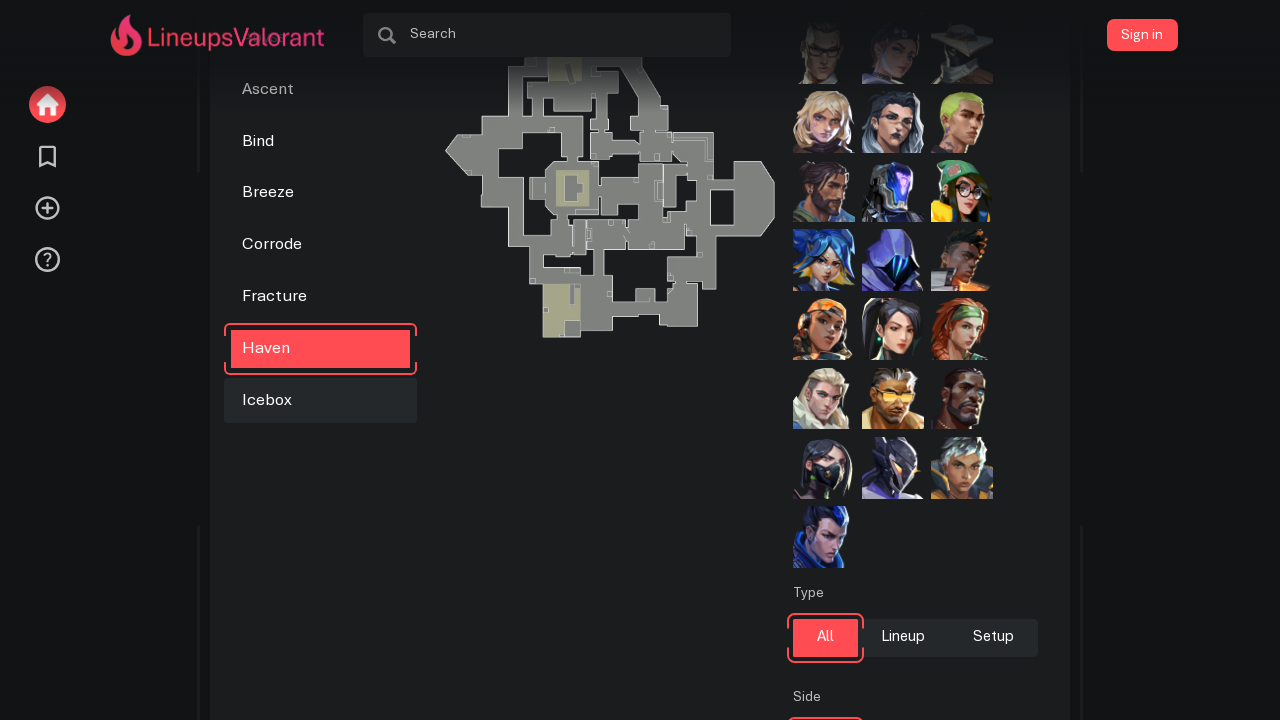

Clicked map option 'Icebox' at (321, 401) on .map_selector_option >> nth=8
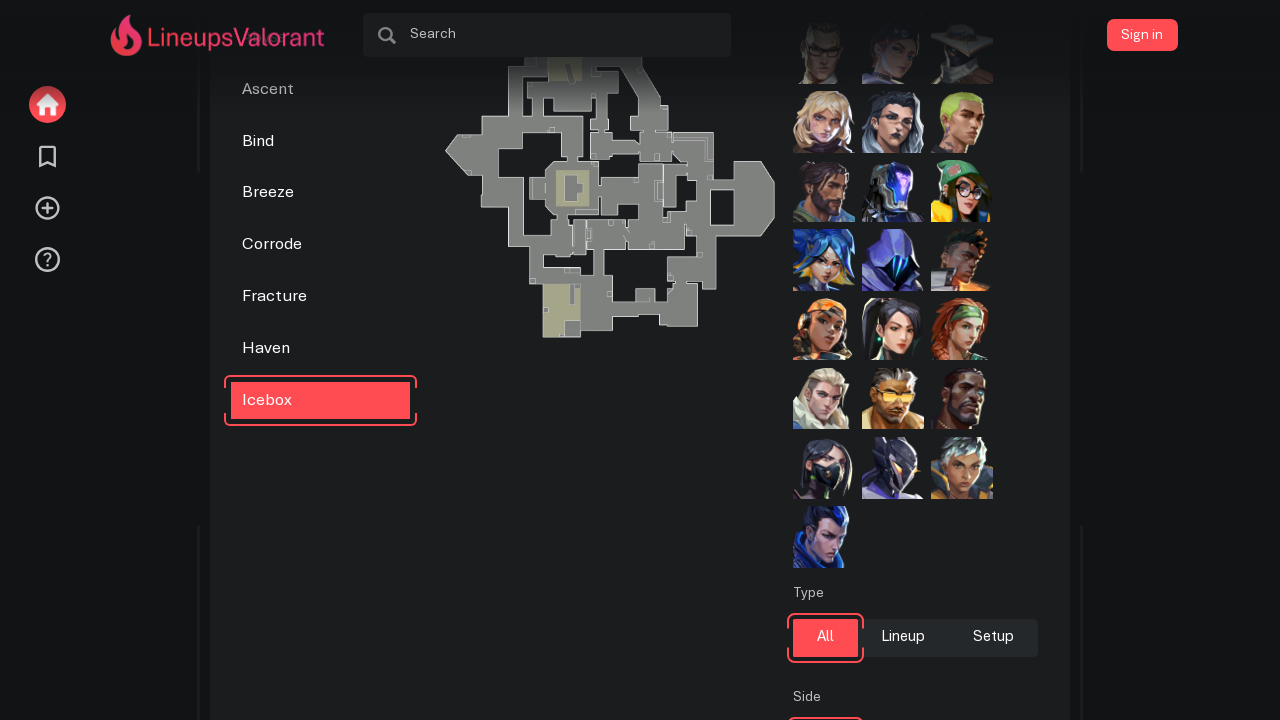

Lineup content loaded for map 'Icebox'
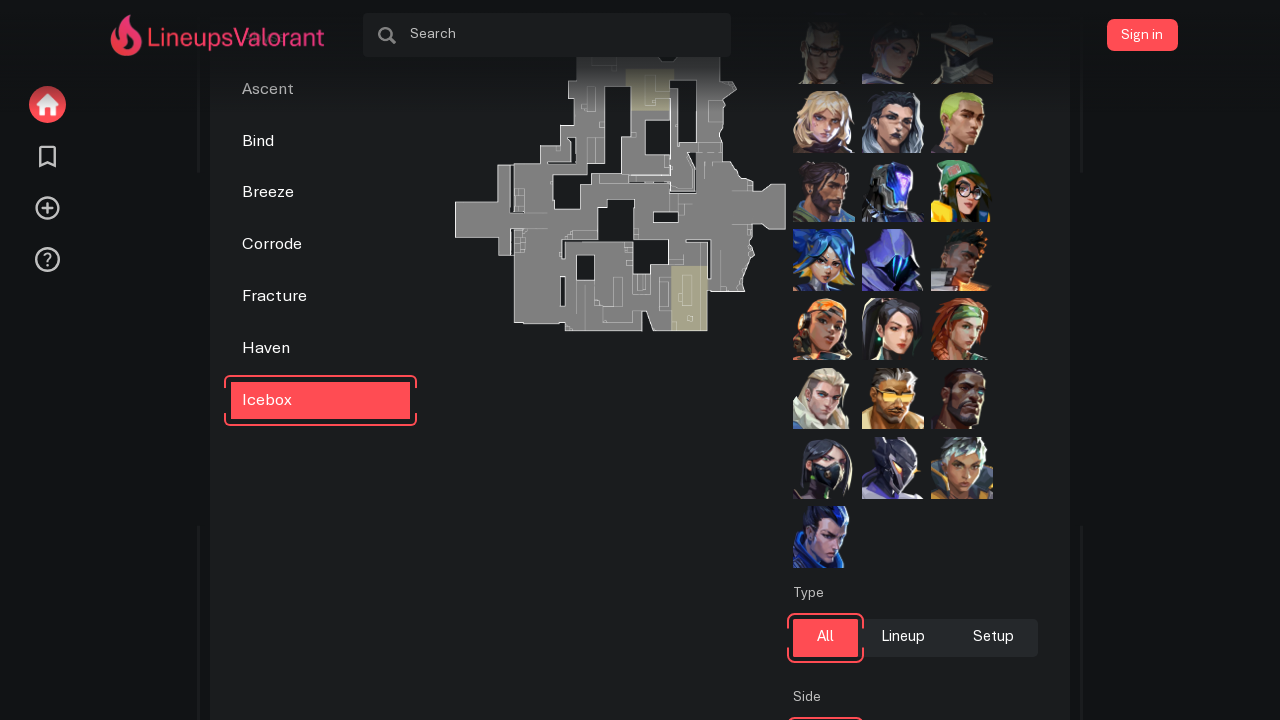

Results title found for map 'Icebox', starting infinite scroll test
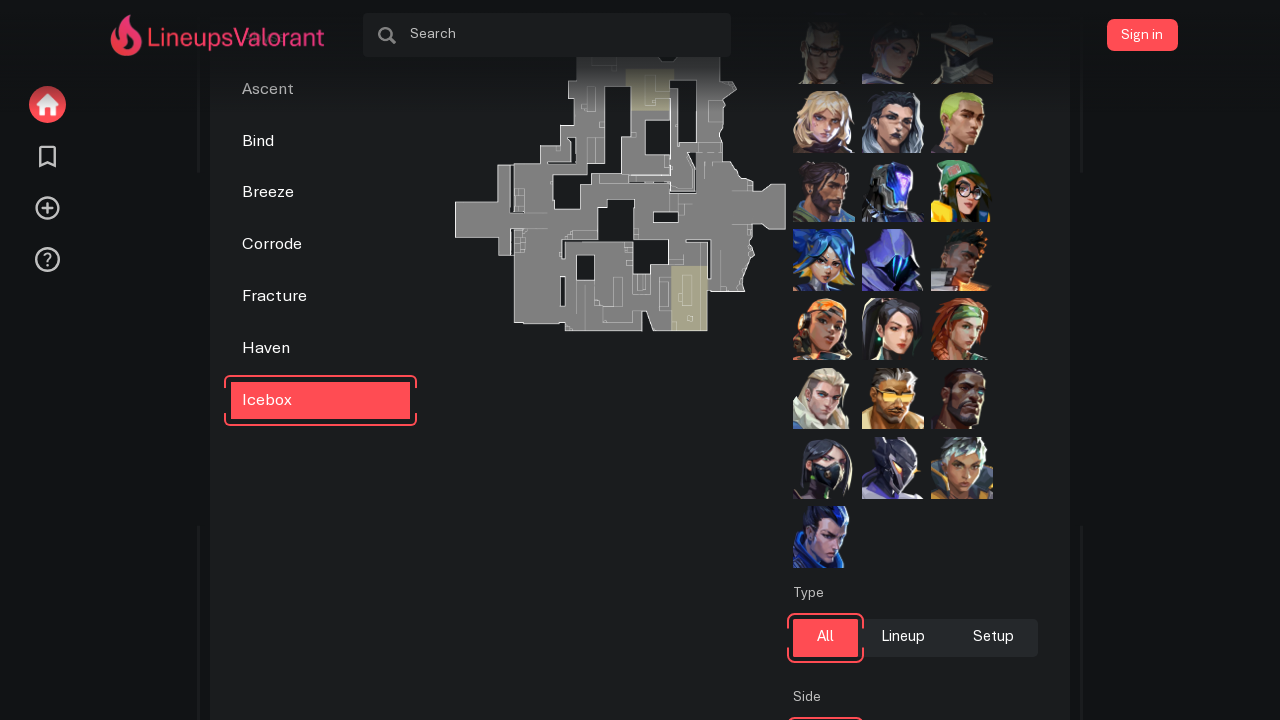

Retrieved initial page height: 2431px
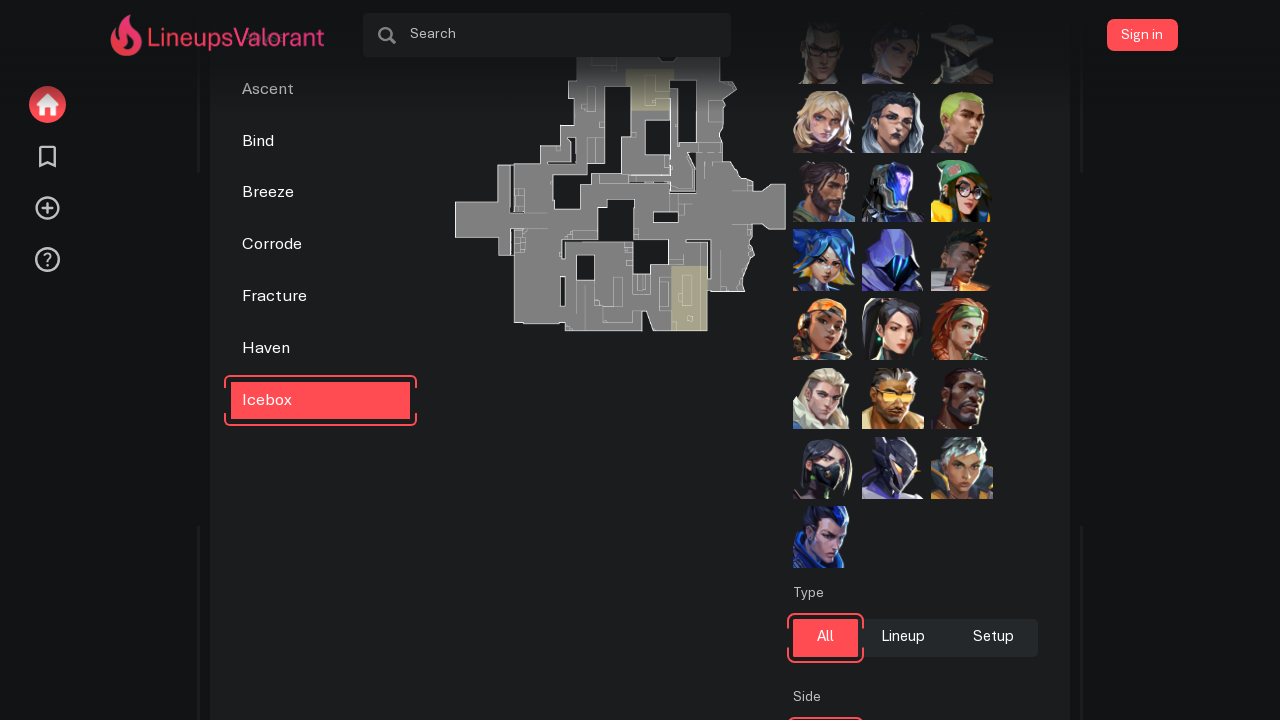

Scrolled to 90% of page height (iteration 1/5)
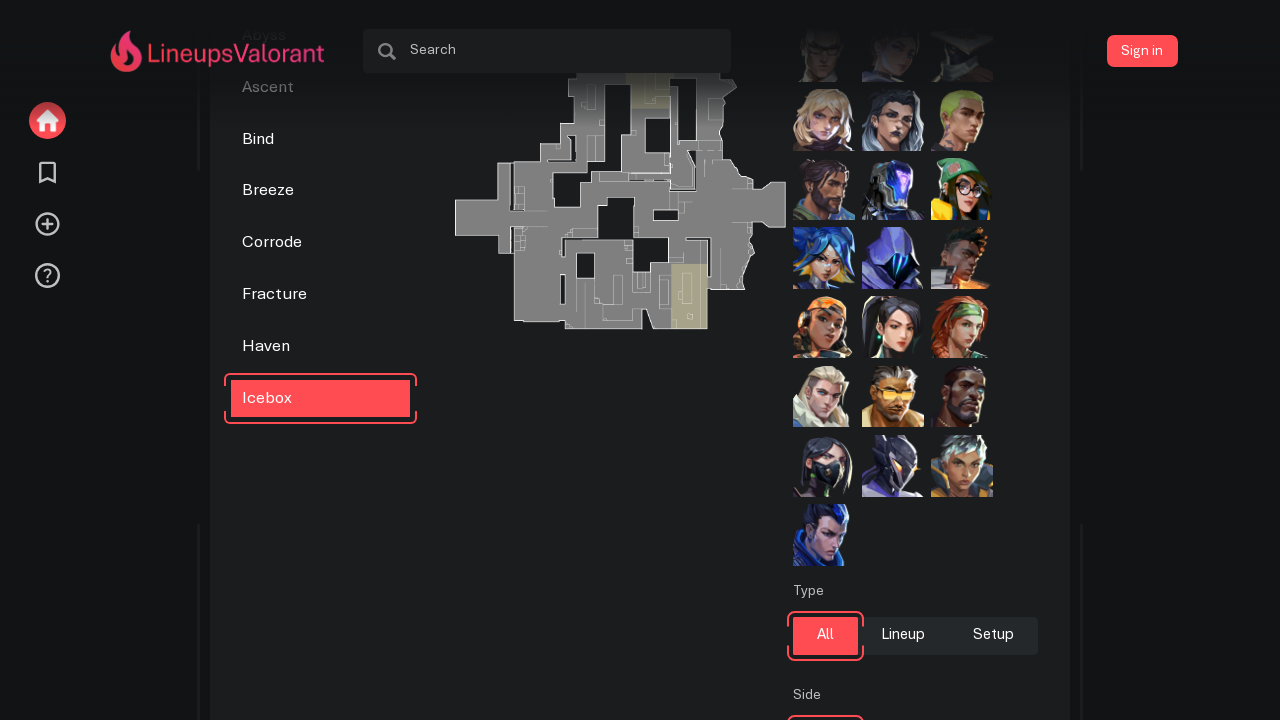

Waited 2 seconds for new content to load
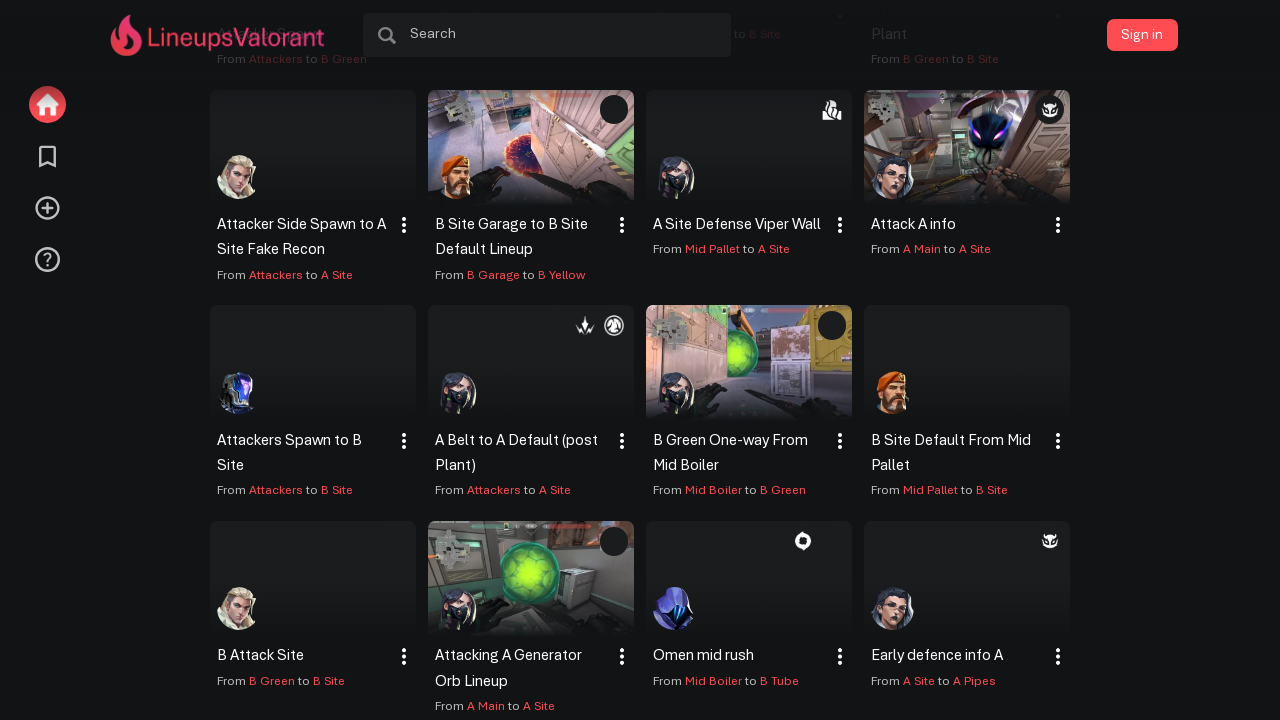

Retrieved new page height: 4664px
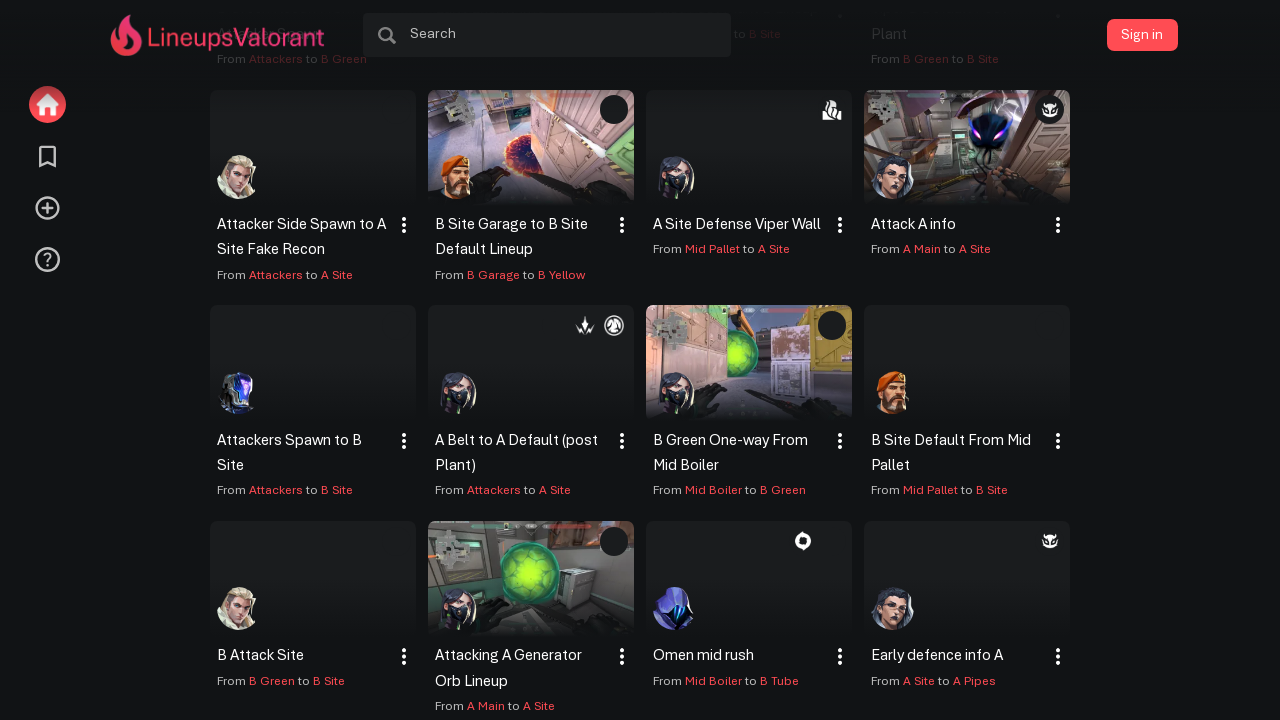

Scrolled to 90% of page height (iteration 2/5)
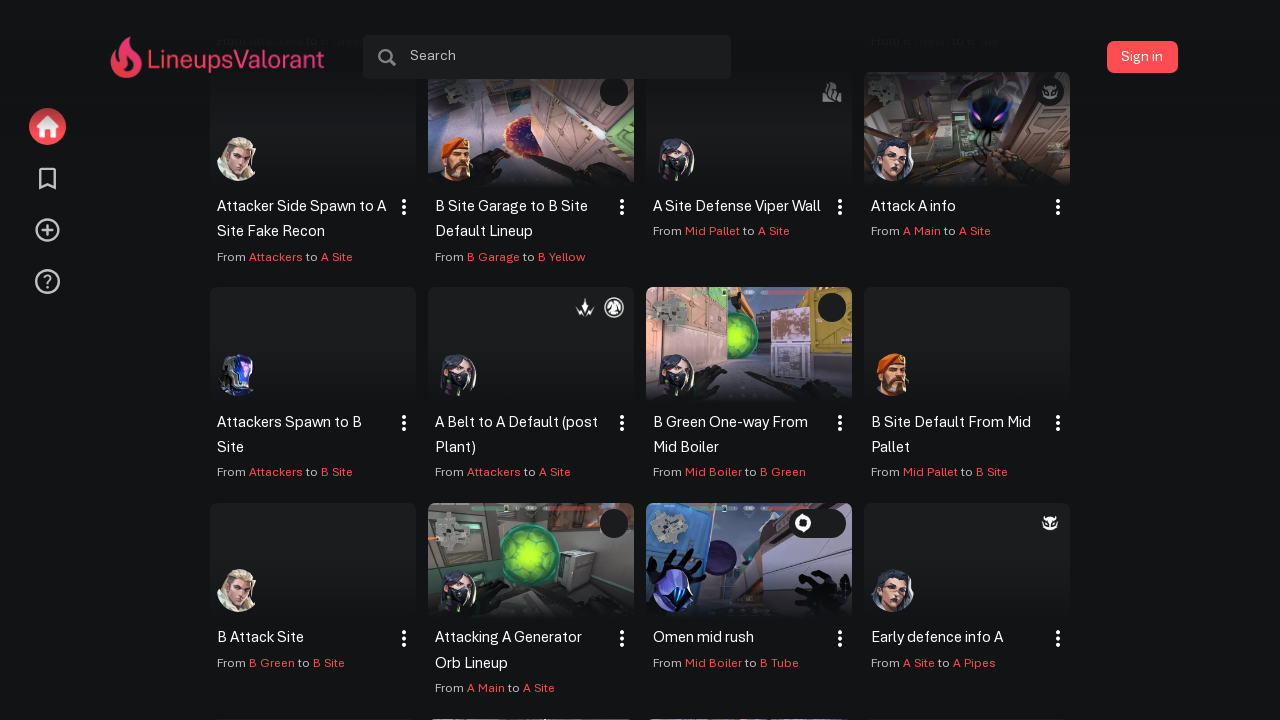

Waited 2 seconds for new content to load
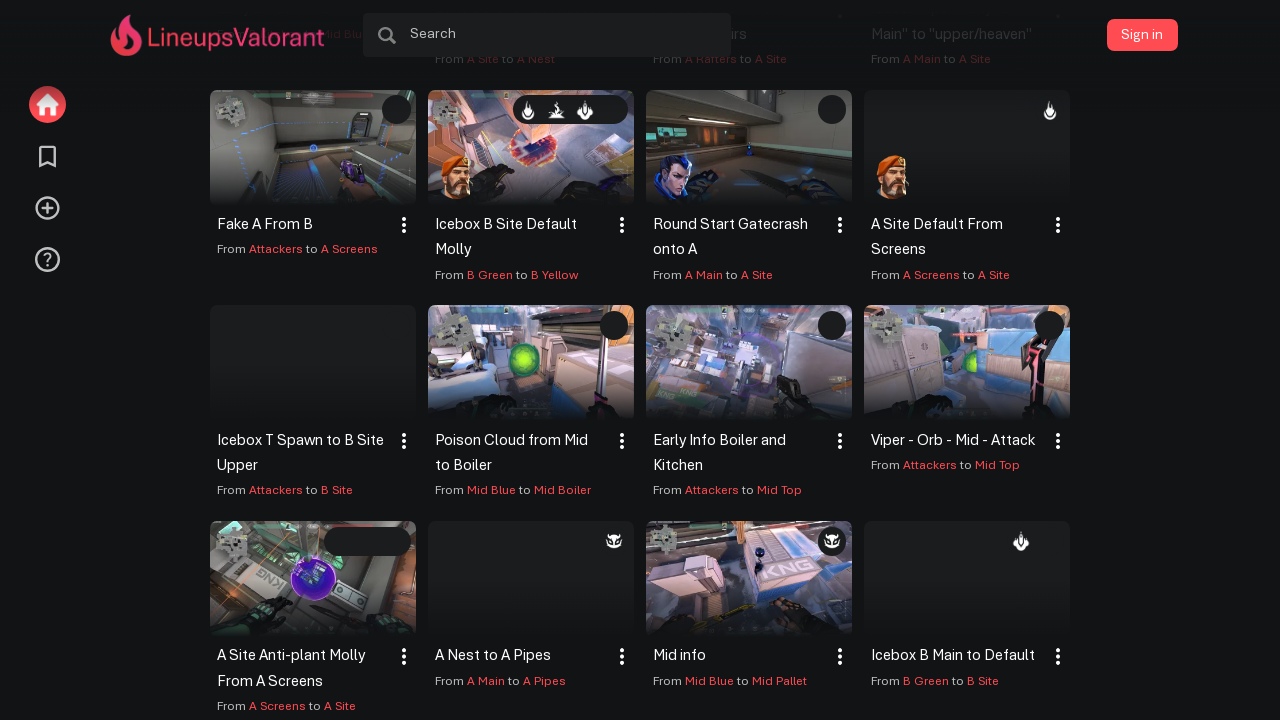

Retrieved new page height: 6821px
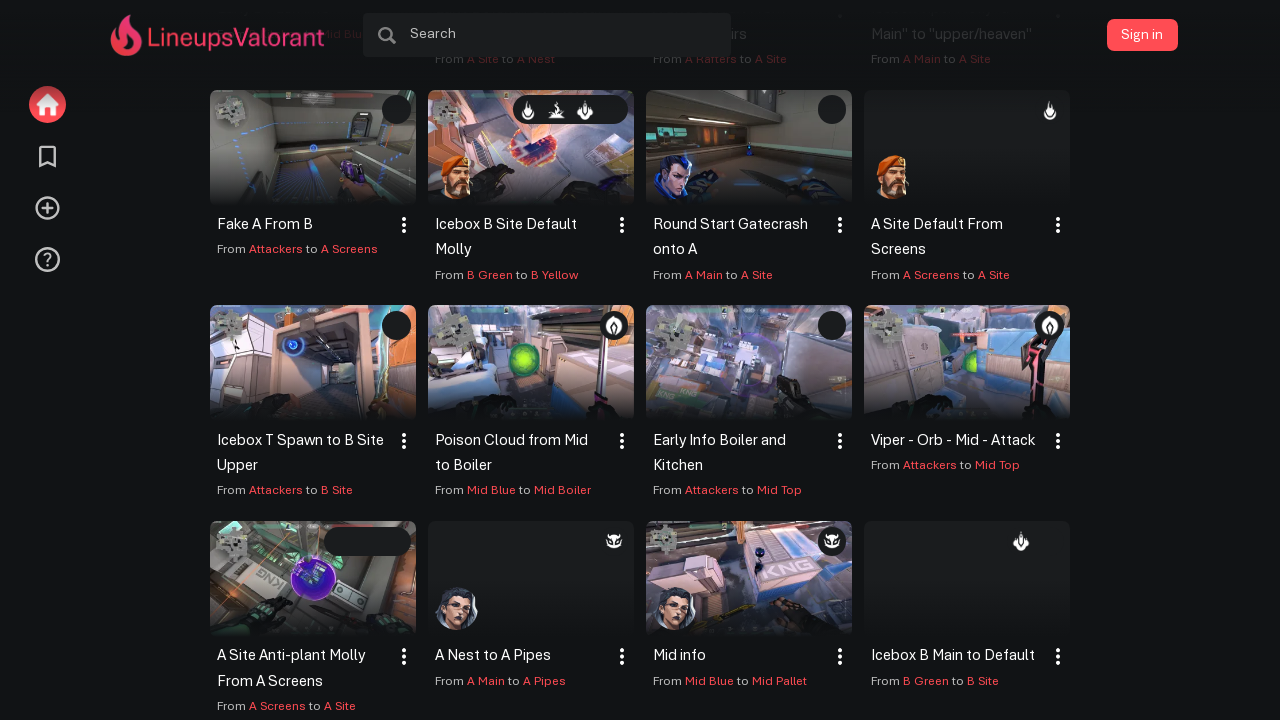

Scrolled to 90% of page height (iteration 3/5)
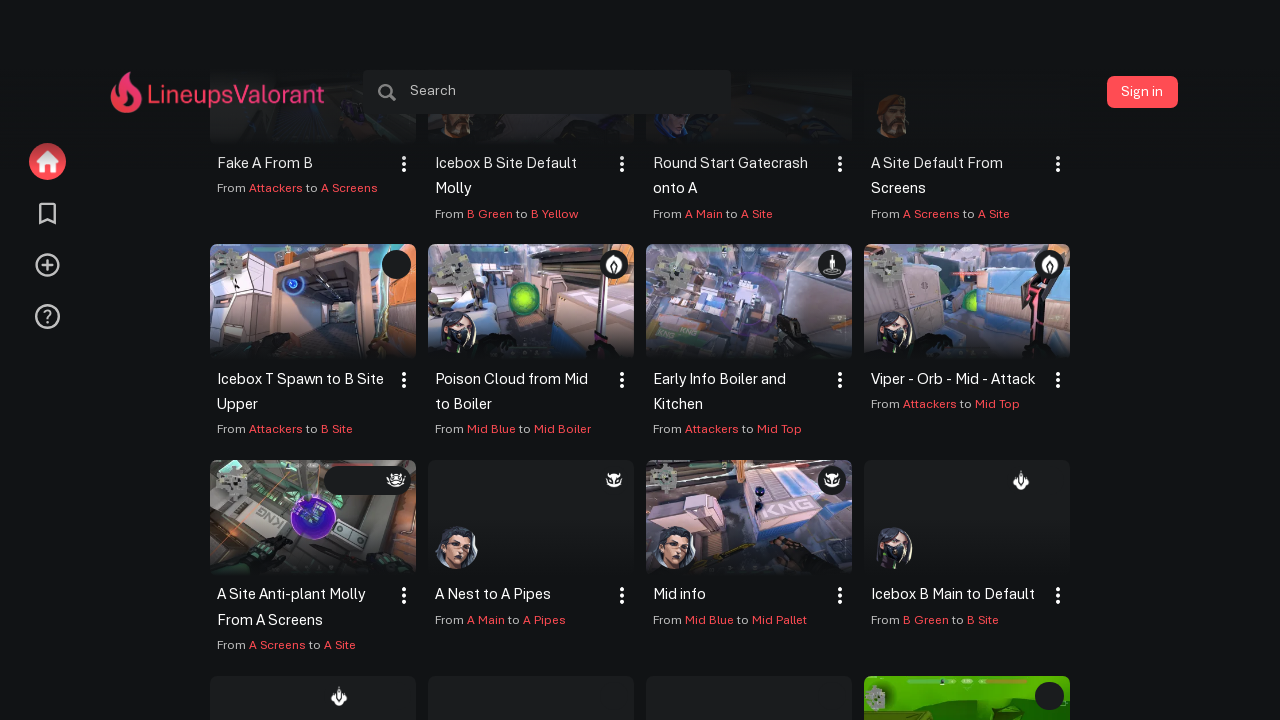

Waited 2 seconds for new content to load
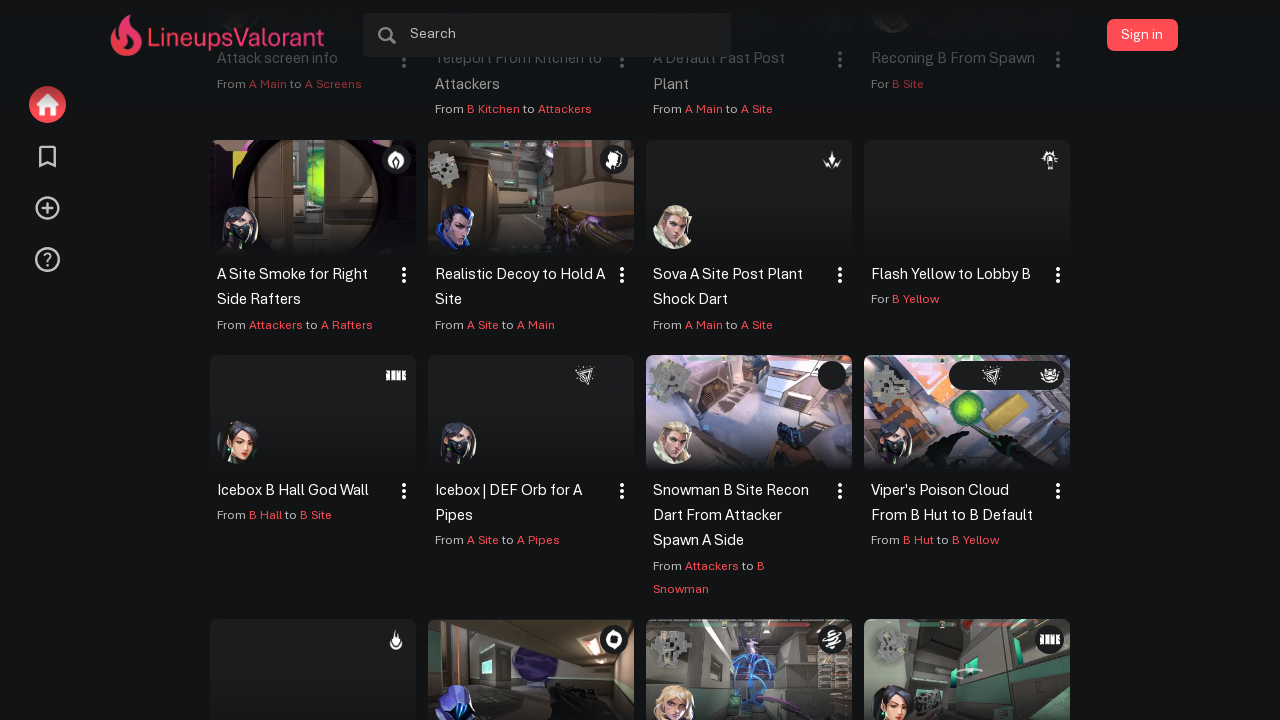

Retrieved new page height: 7973px
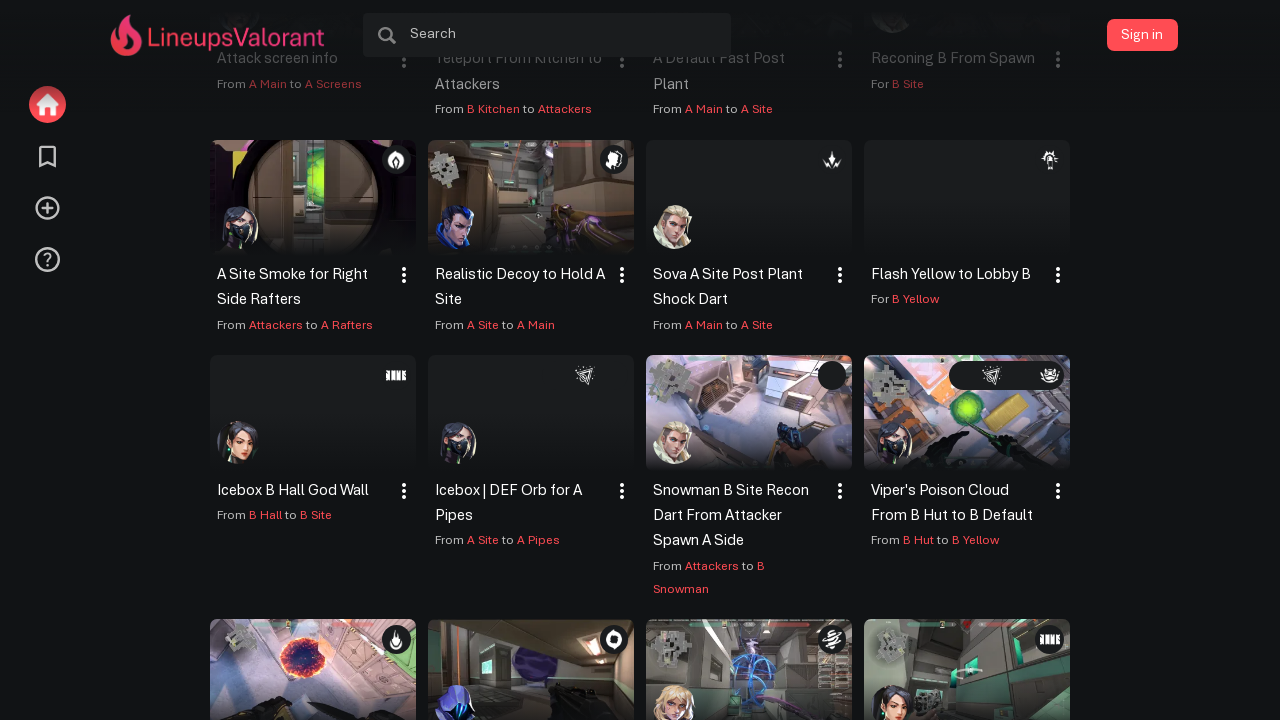

Scrolled to 90% of page height (iteration 4/5)
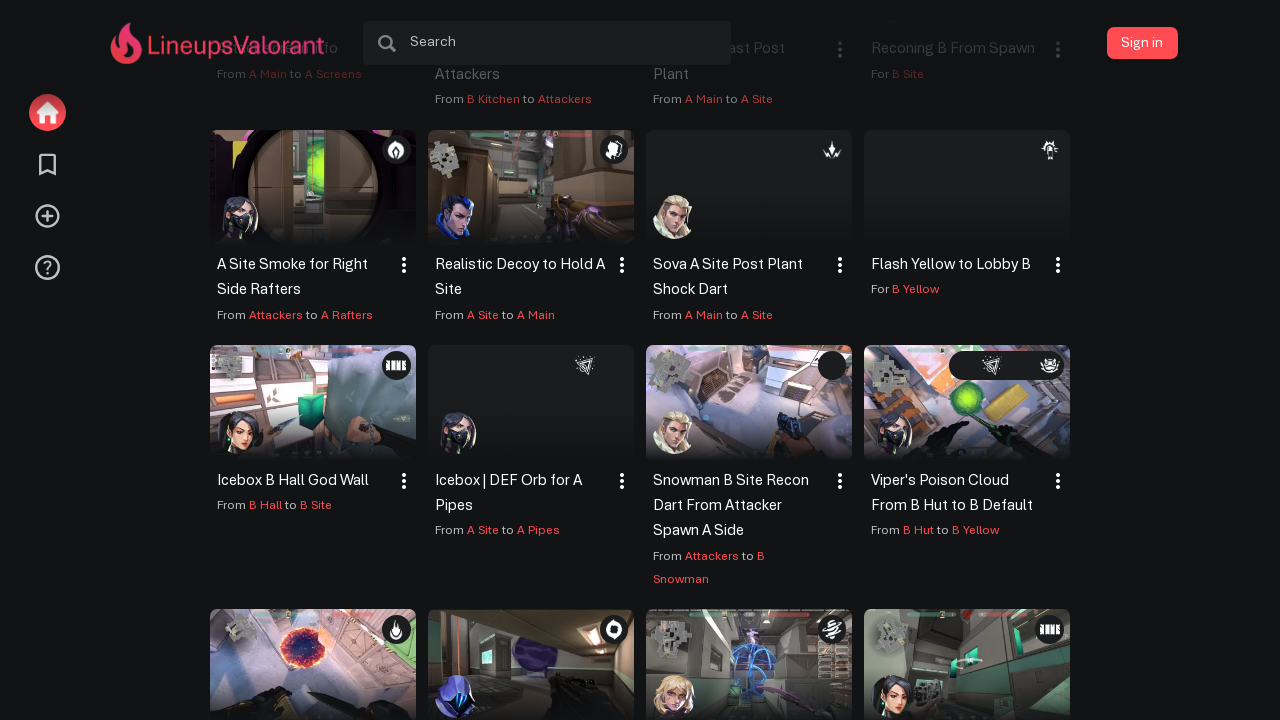

Waited 2 seconds for new content to load
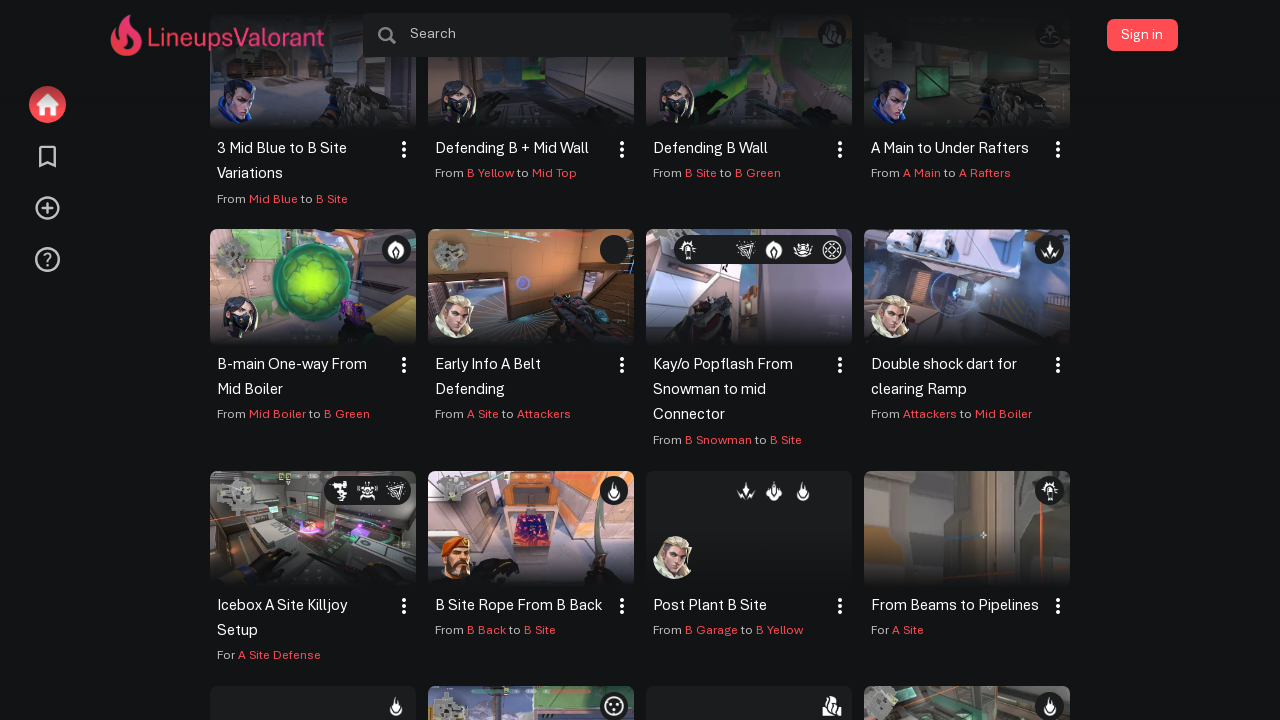

Retrieved new page height: 9100px
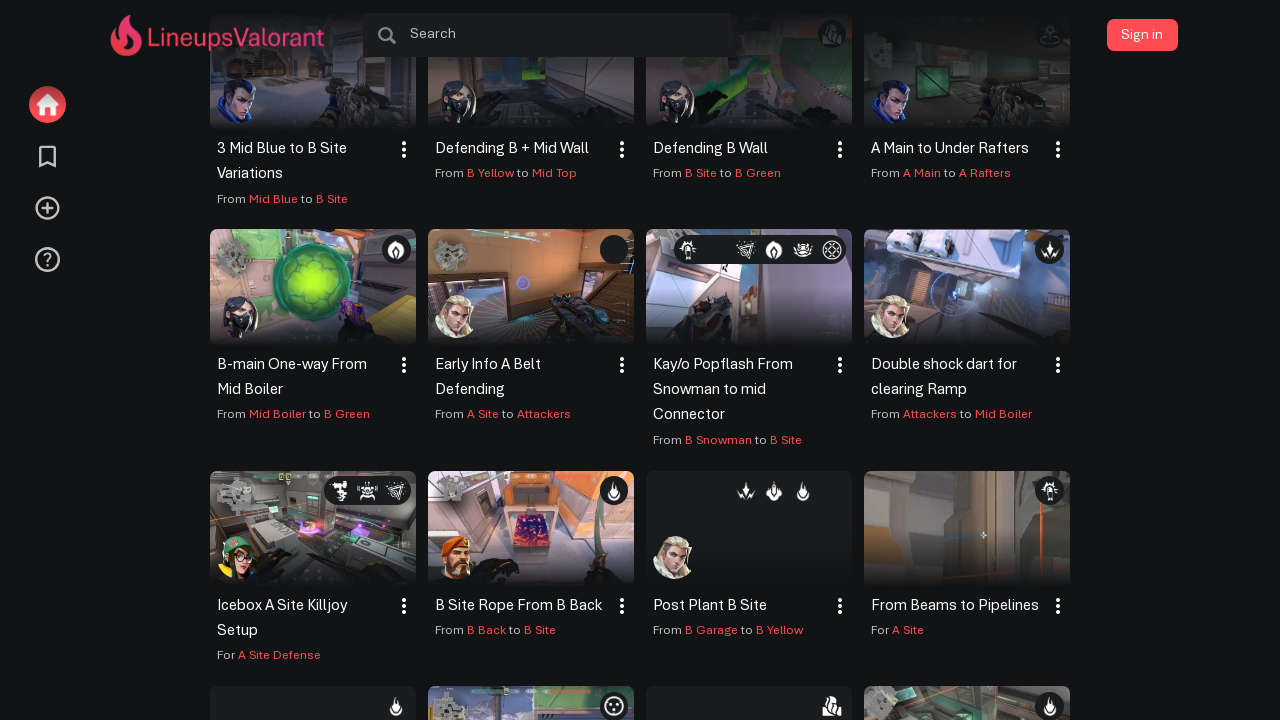

Scrolled to 90% of page height (iteration 5/5)
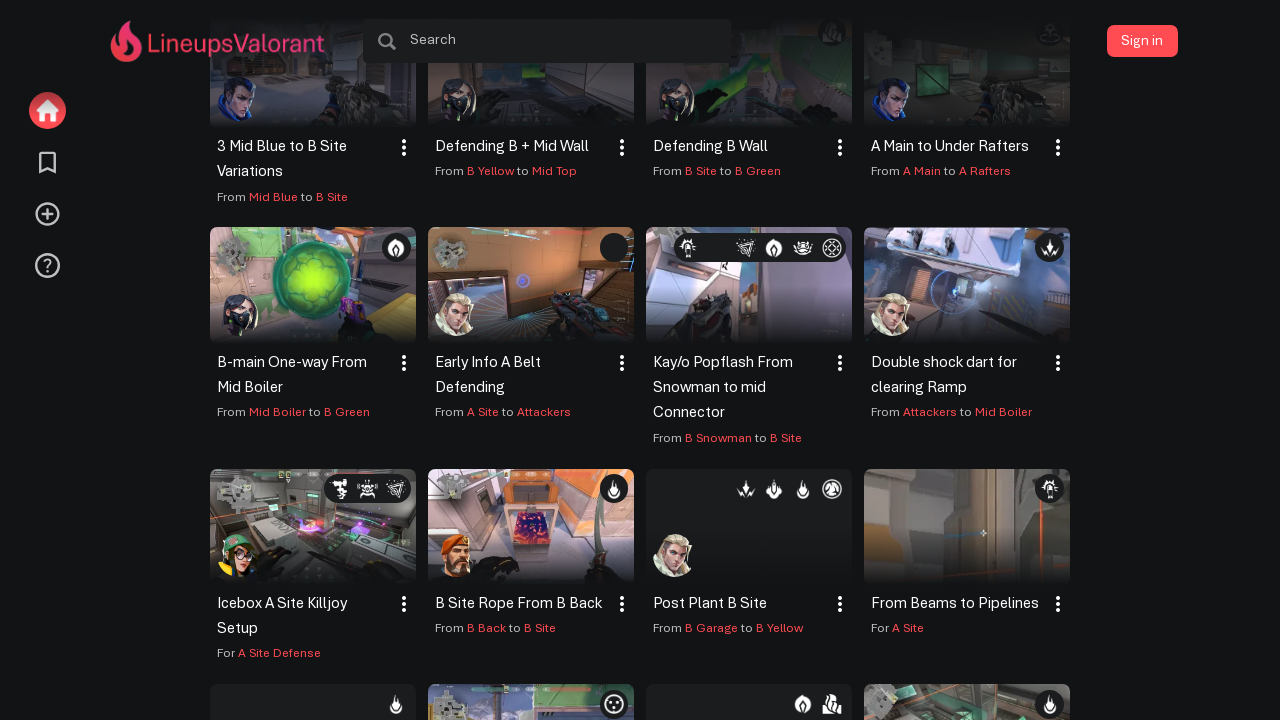

Waited 2 seconds for new content to load
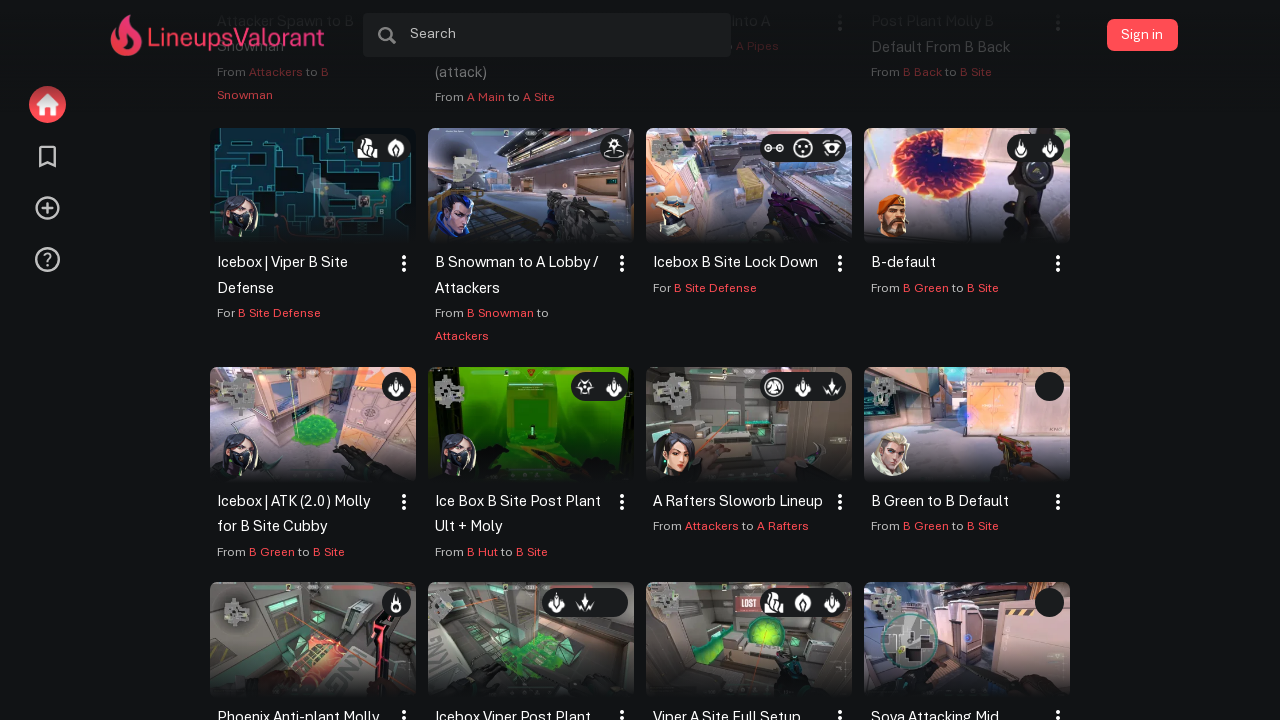

Retrieved new page height: 10229px
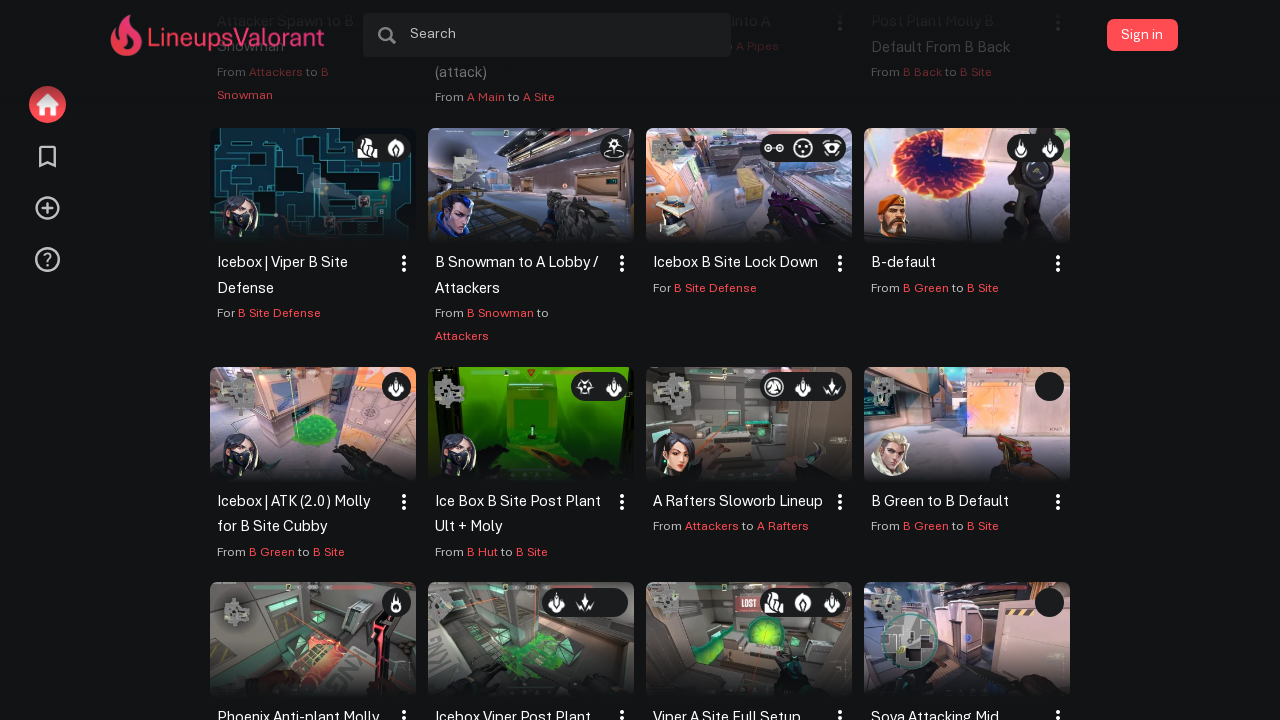

Verified lineup boxes are present for map 'Icebox'
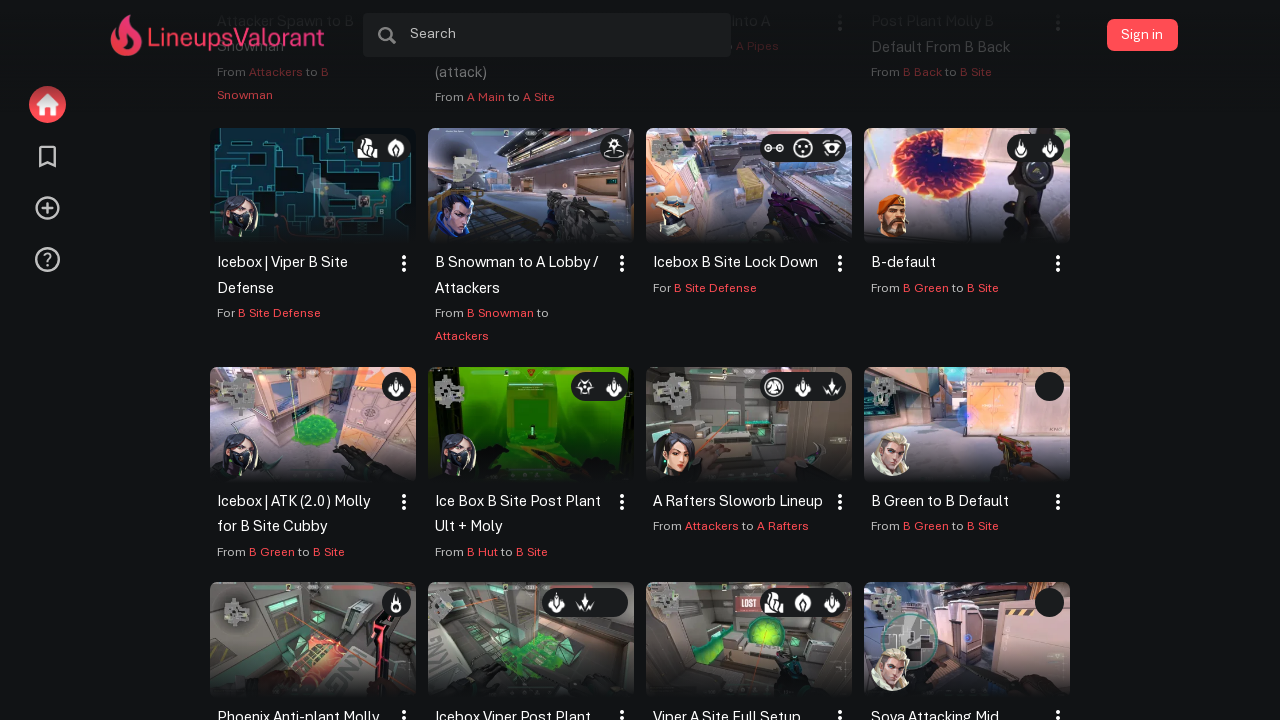

Waited 1 second before proceeding to next map
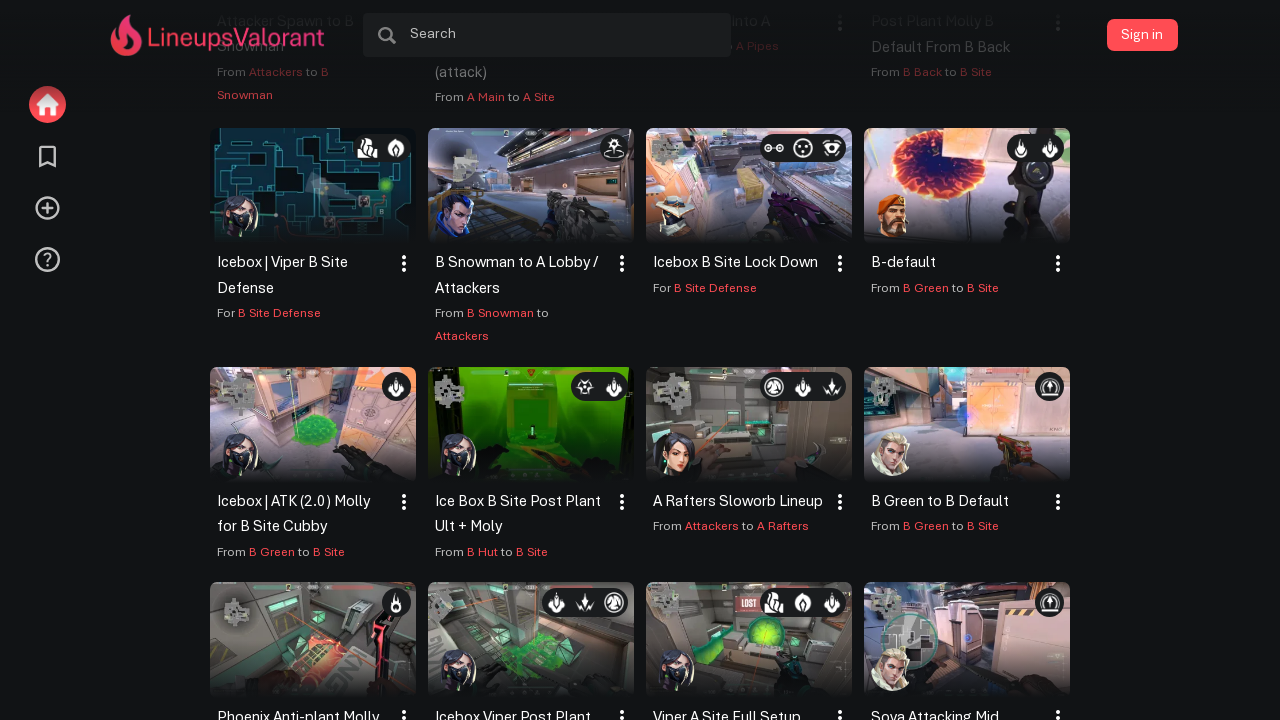

Re-queried map option at index 9 to avoid stale reference
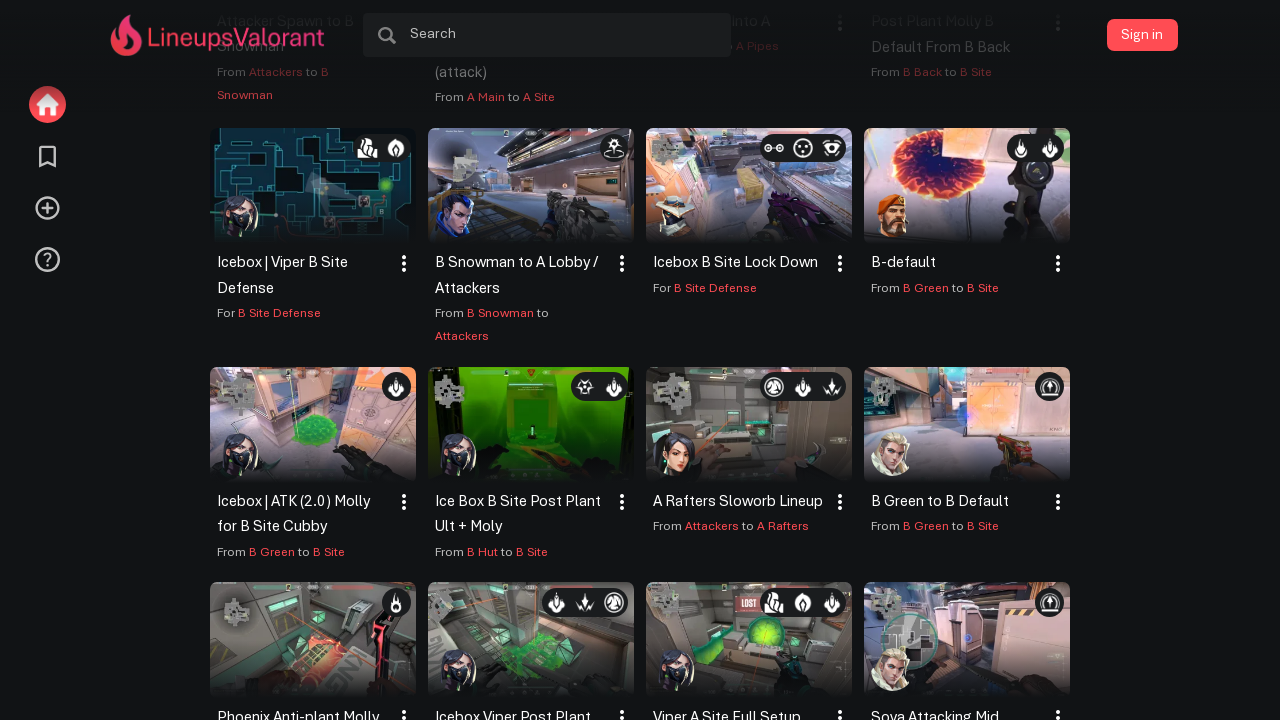

Retrieved data-value attribute: 'Lotus'
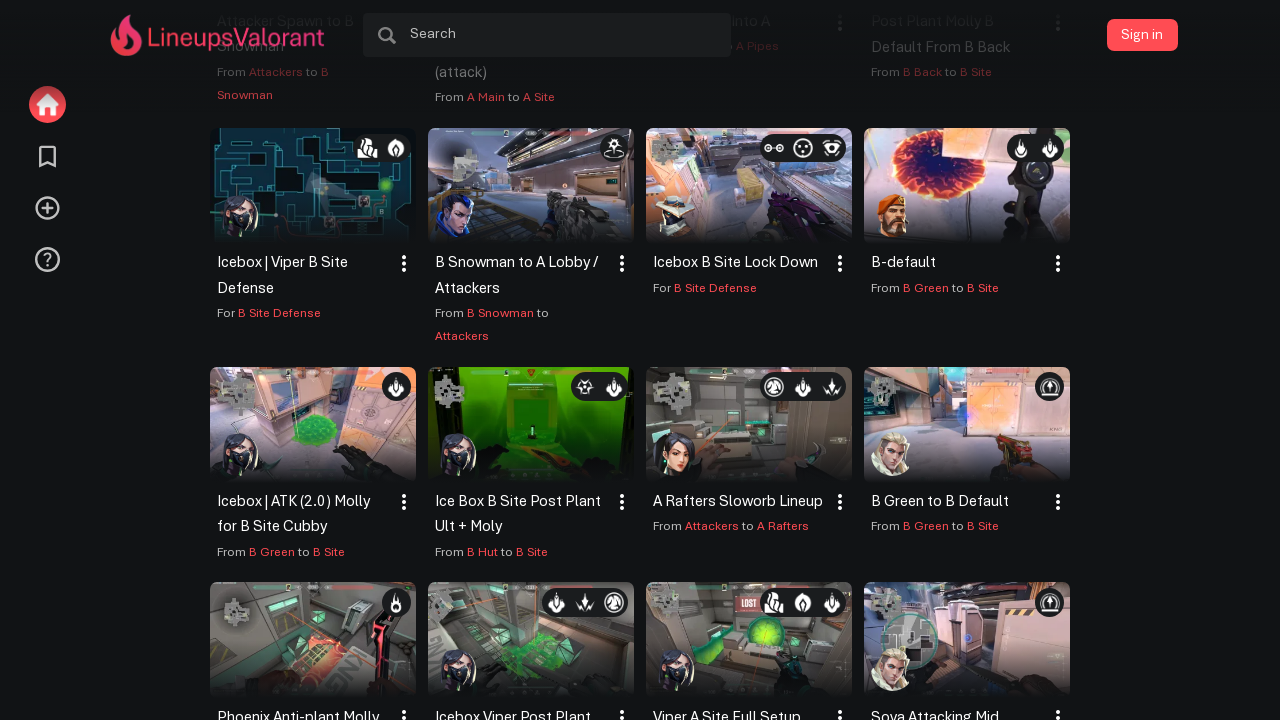

Scrolled map option 'Lotus' into view
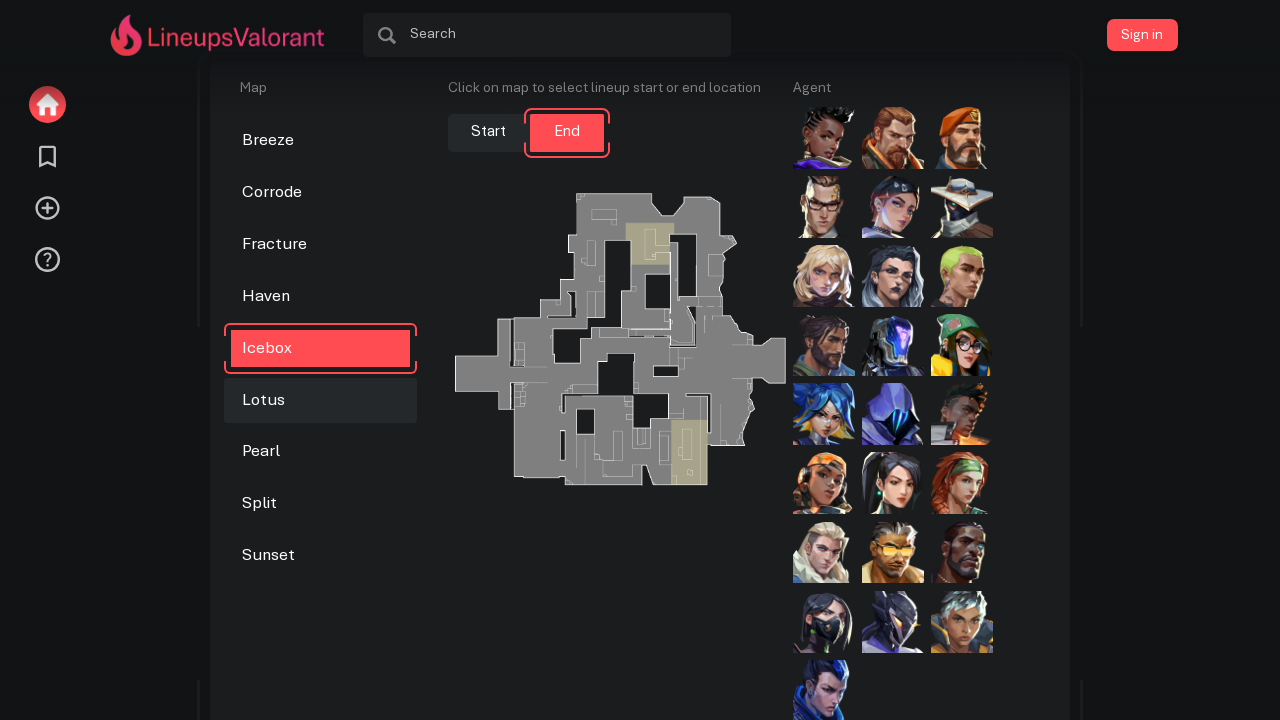

Clicked map option 'Lotus' at (321, 400) on .map_selector_option >> nth=9
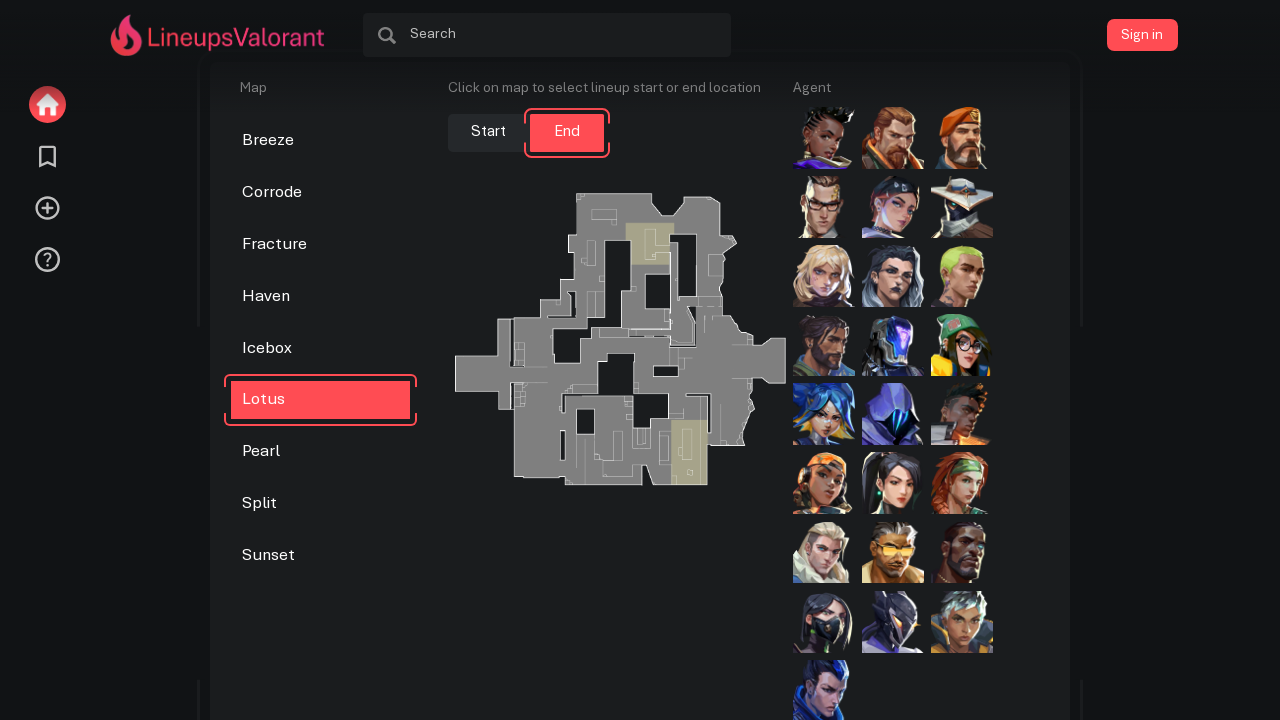

Lineup content loaded for map 'Lotus'
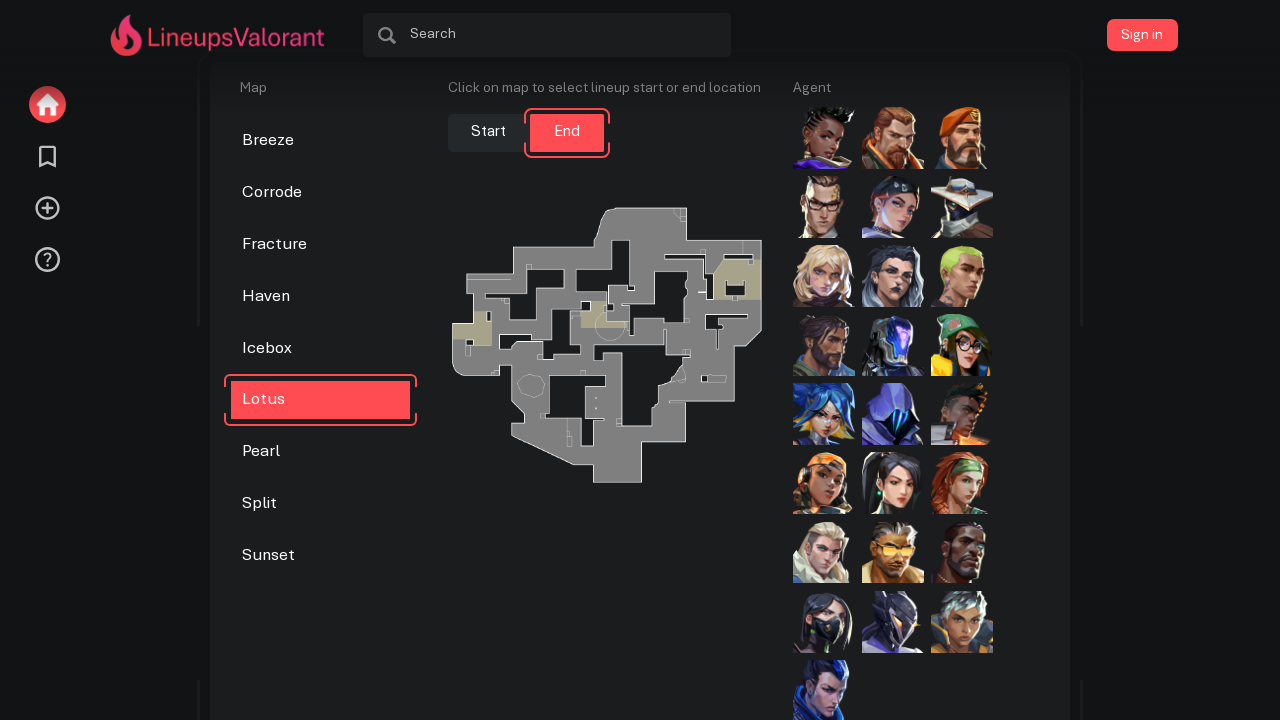

Results title found for map 'Lotus', starting infinite scroll test
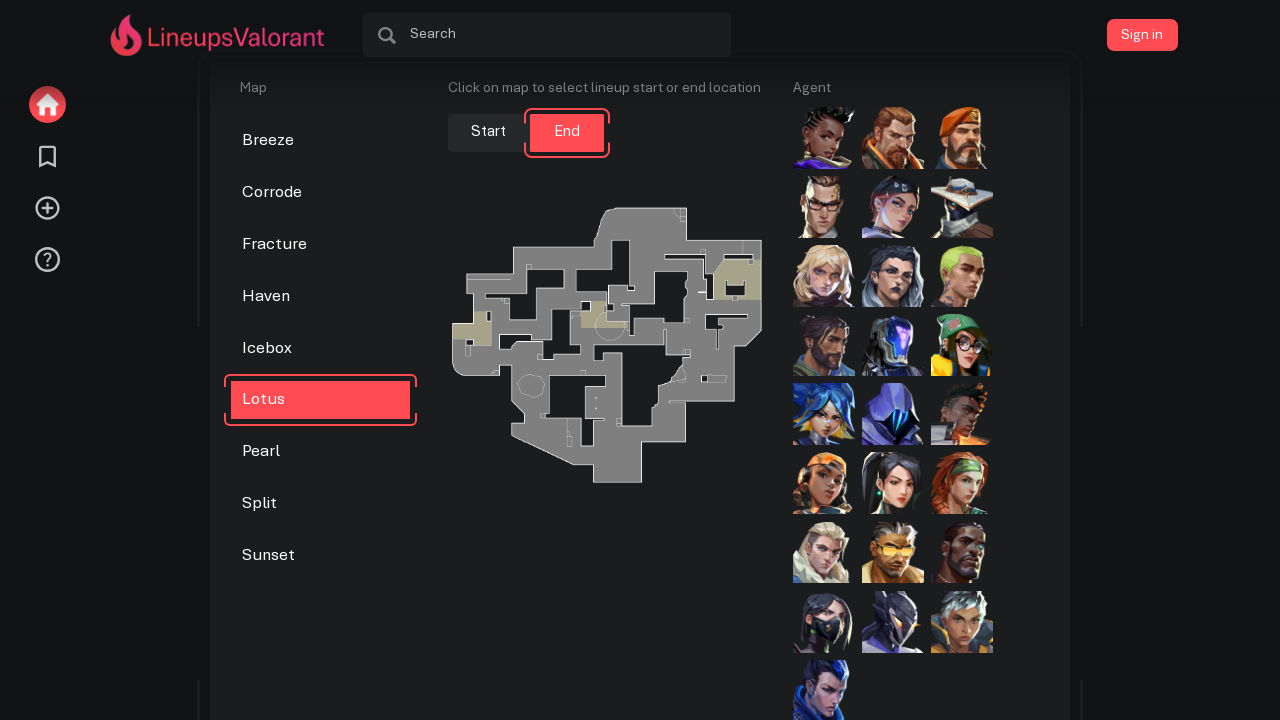

Retrieved initial page height: 2549px
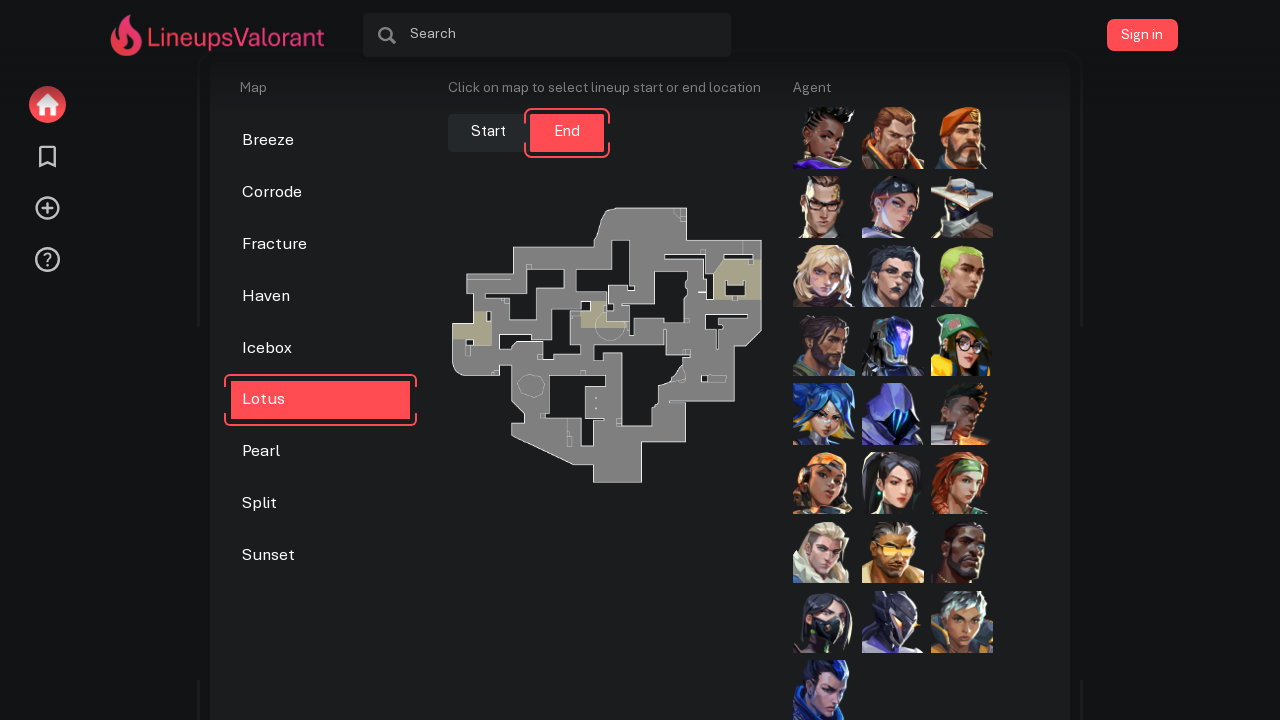

Scrolled to 90% of page height (iteration 1/5)
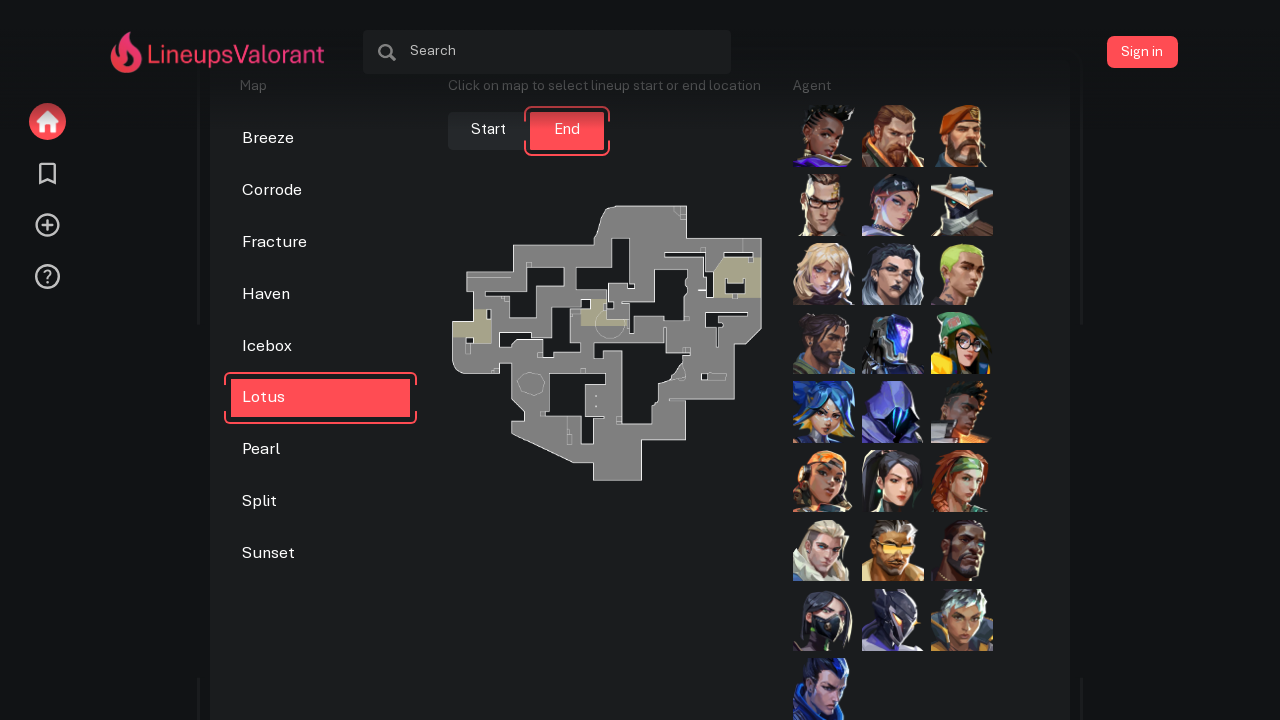

Waited 2 seconds for new content to load
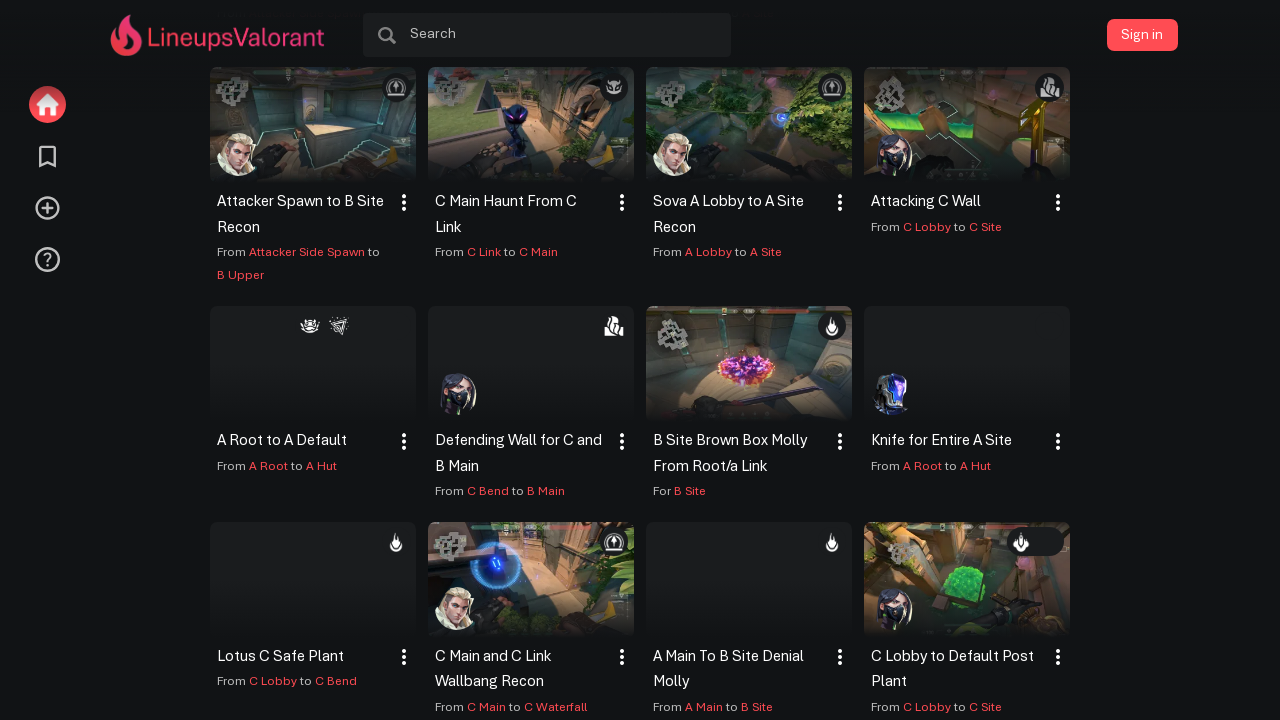

Retrieved new page height: 4754px
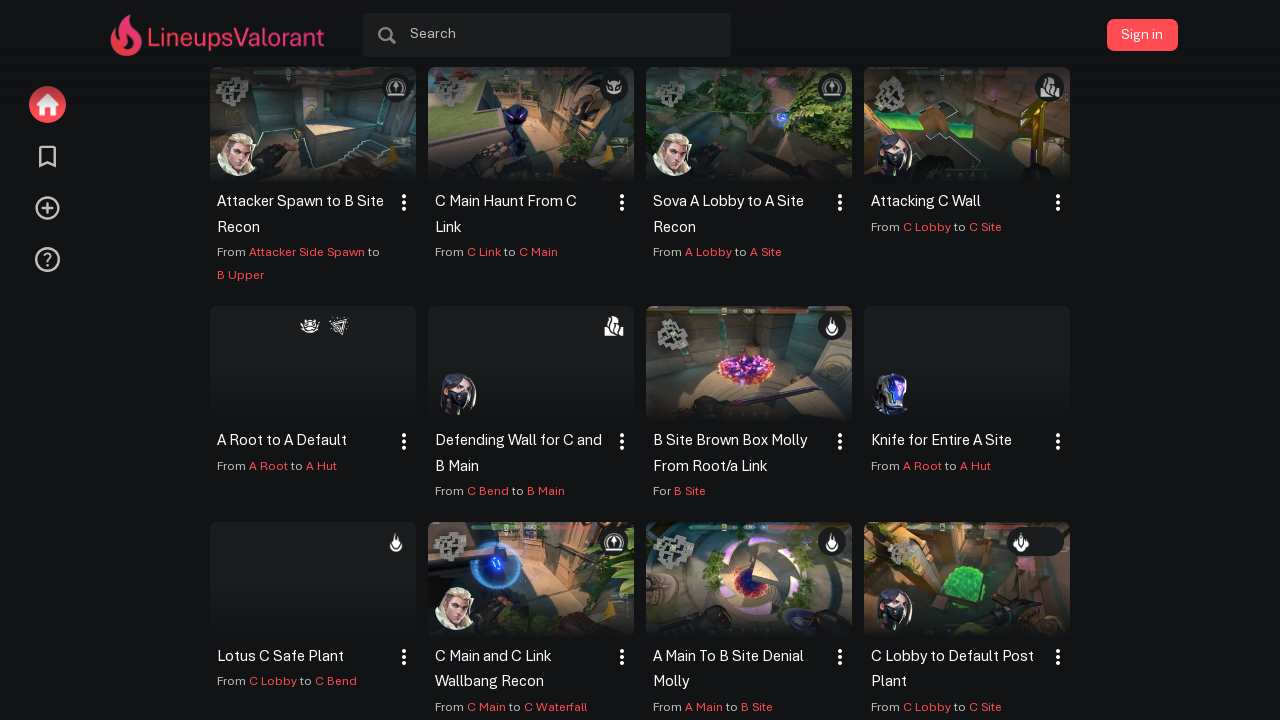

Scrolled to 90% of page height (iteration 2/5)
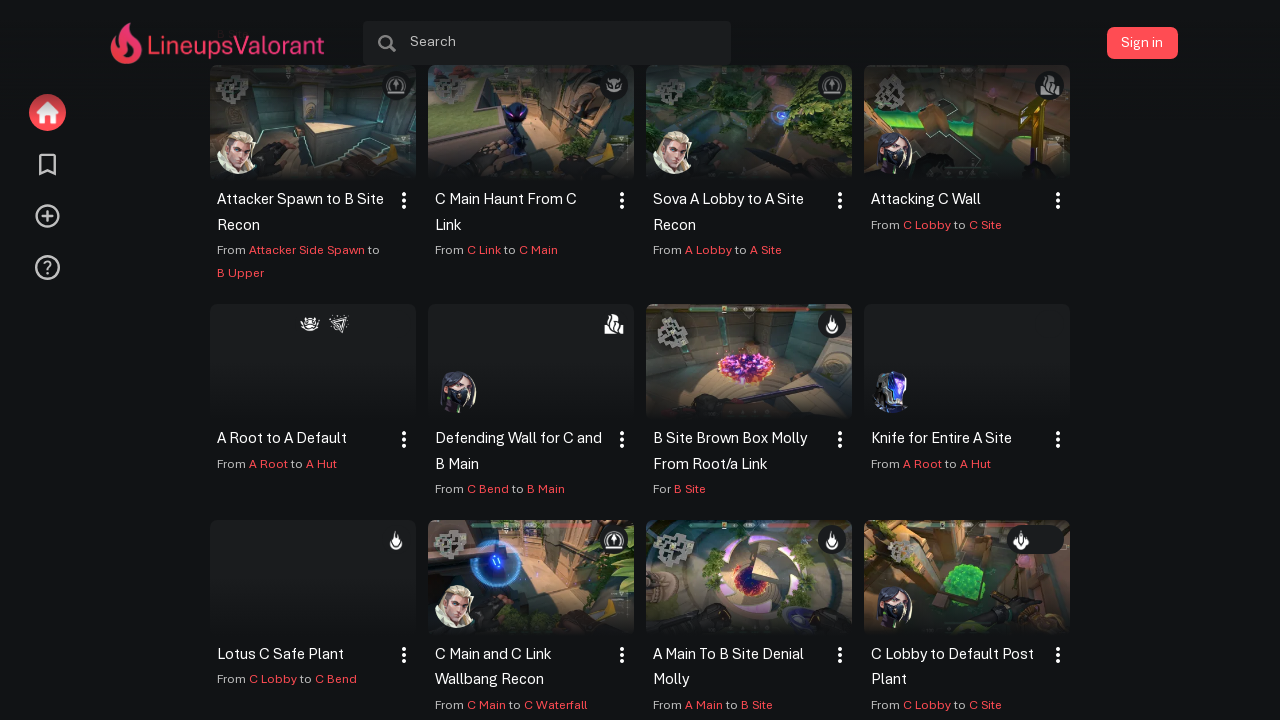

Waited 2 seconds for new content to load
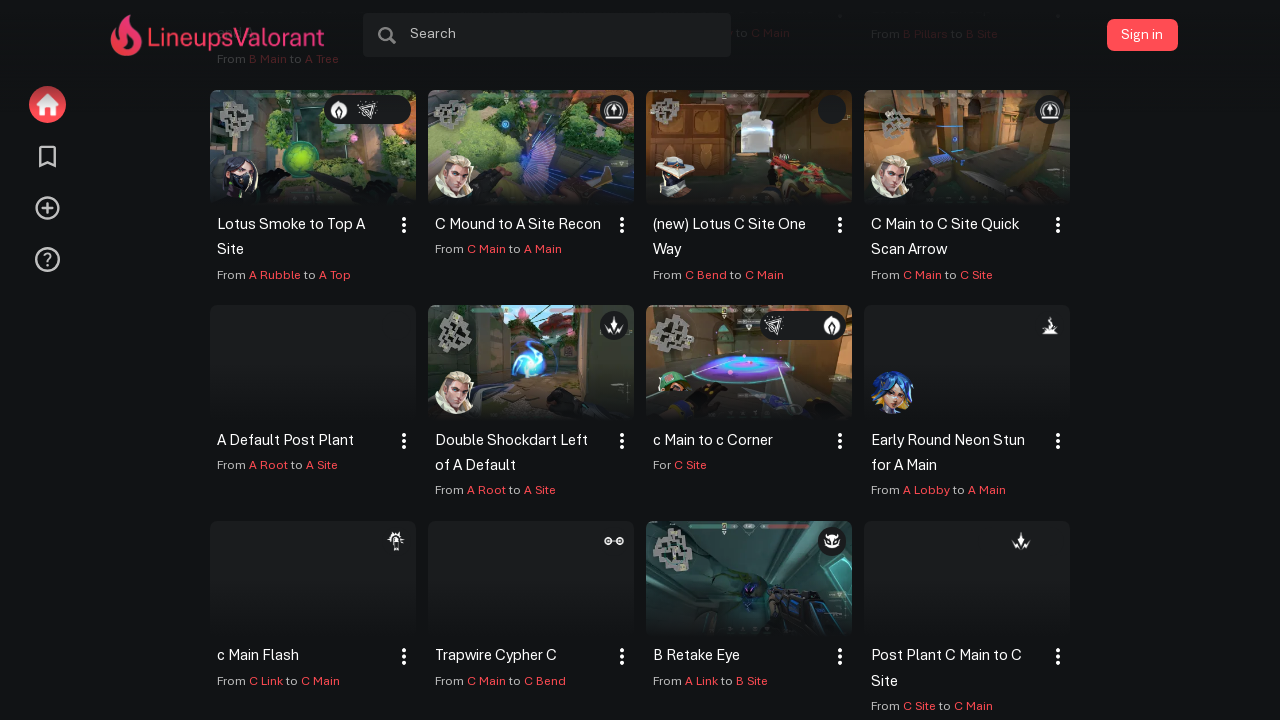

Retrieved new page height: 6934px
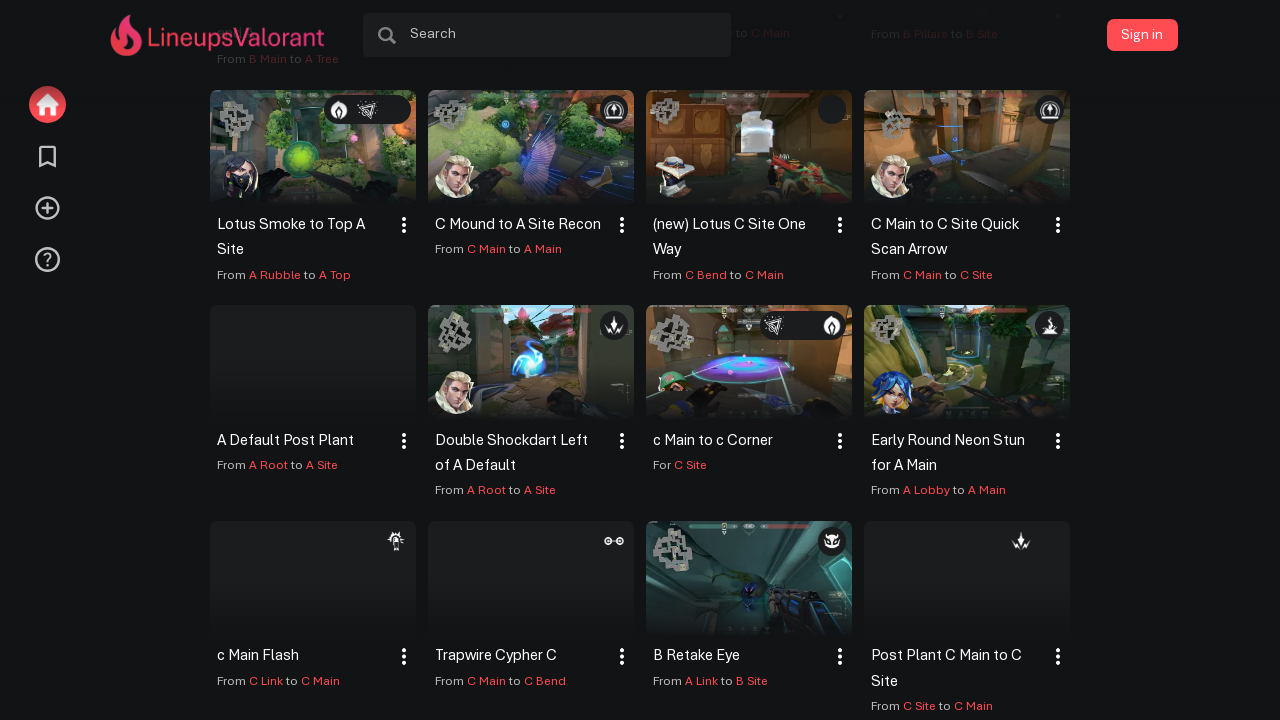

Scrolled to 90% of page height (iteration 3/5)
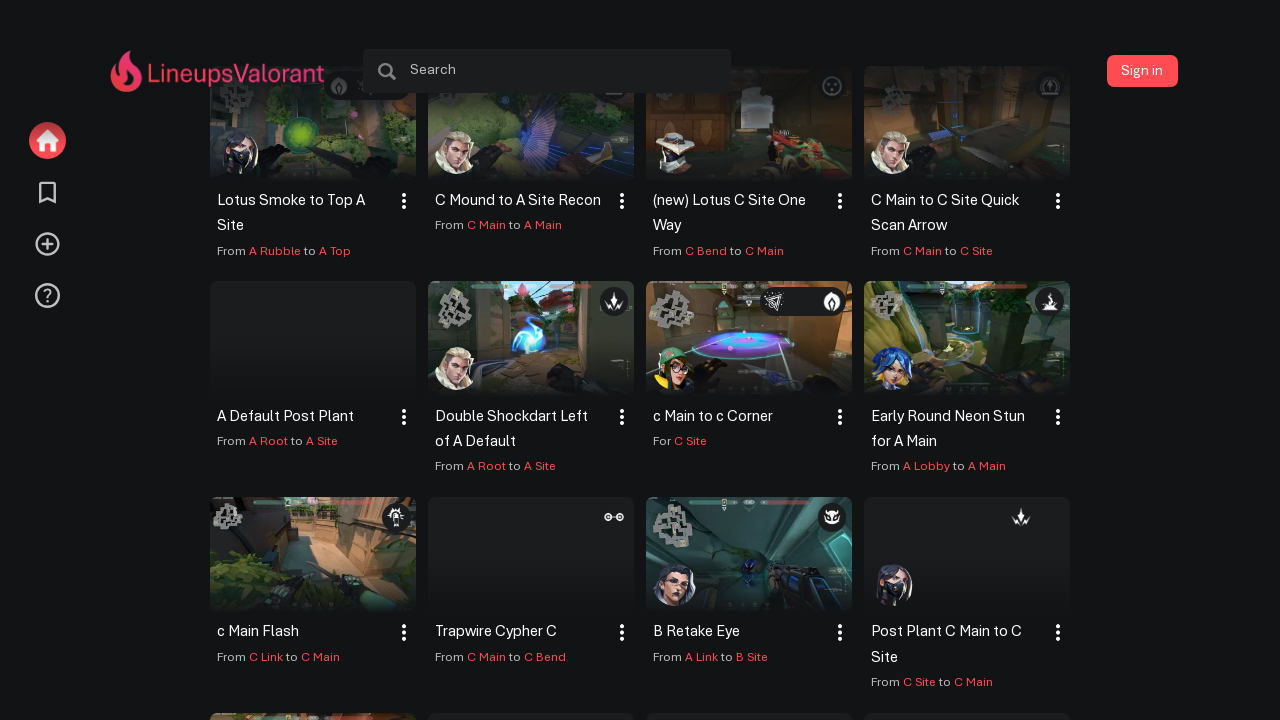

Waited 2 seconds for new content to load
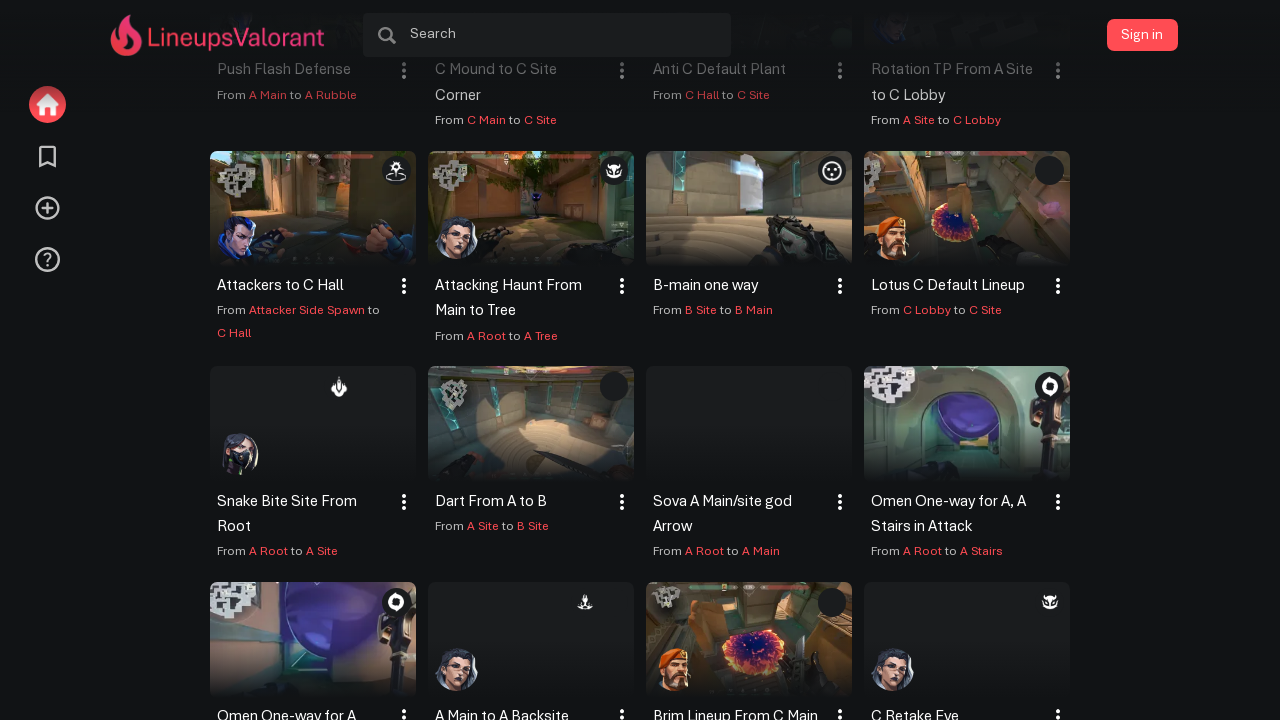

Retrieved new page height: 8063px
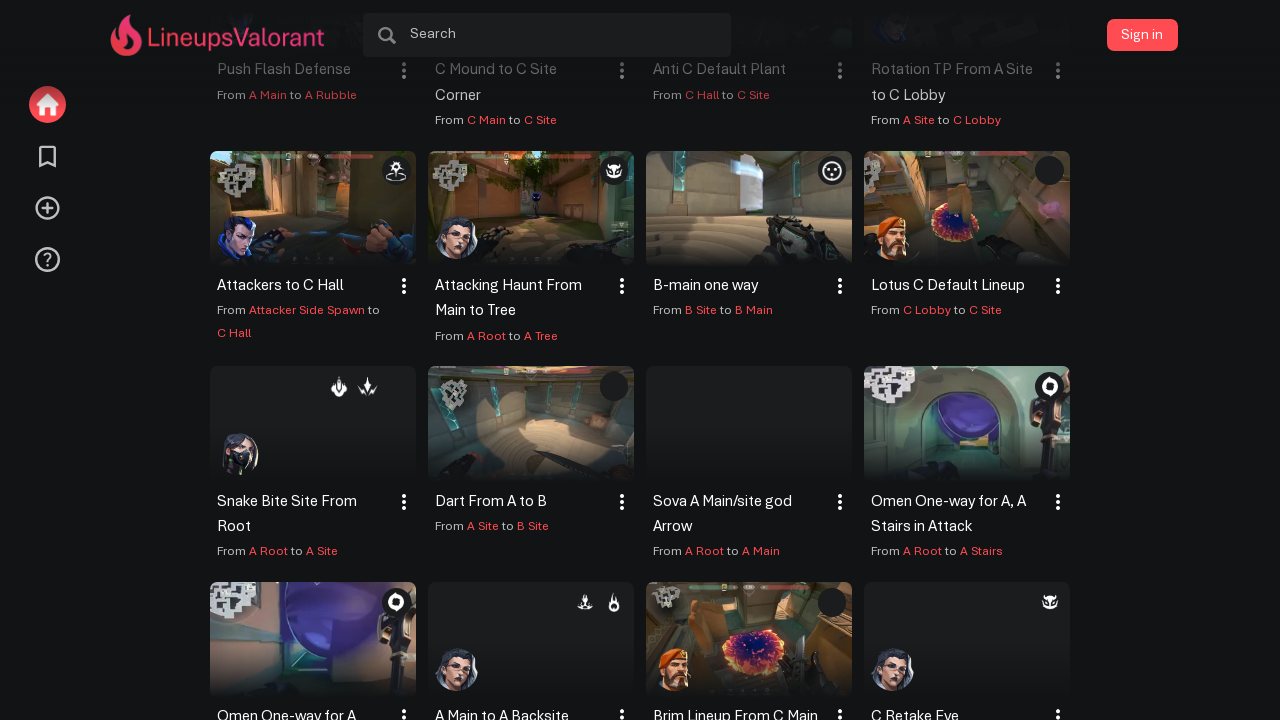

Scrolled to 90% of page height (iteration 4/5)
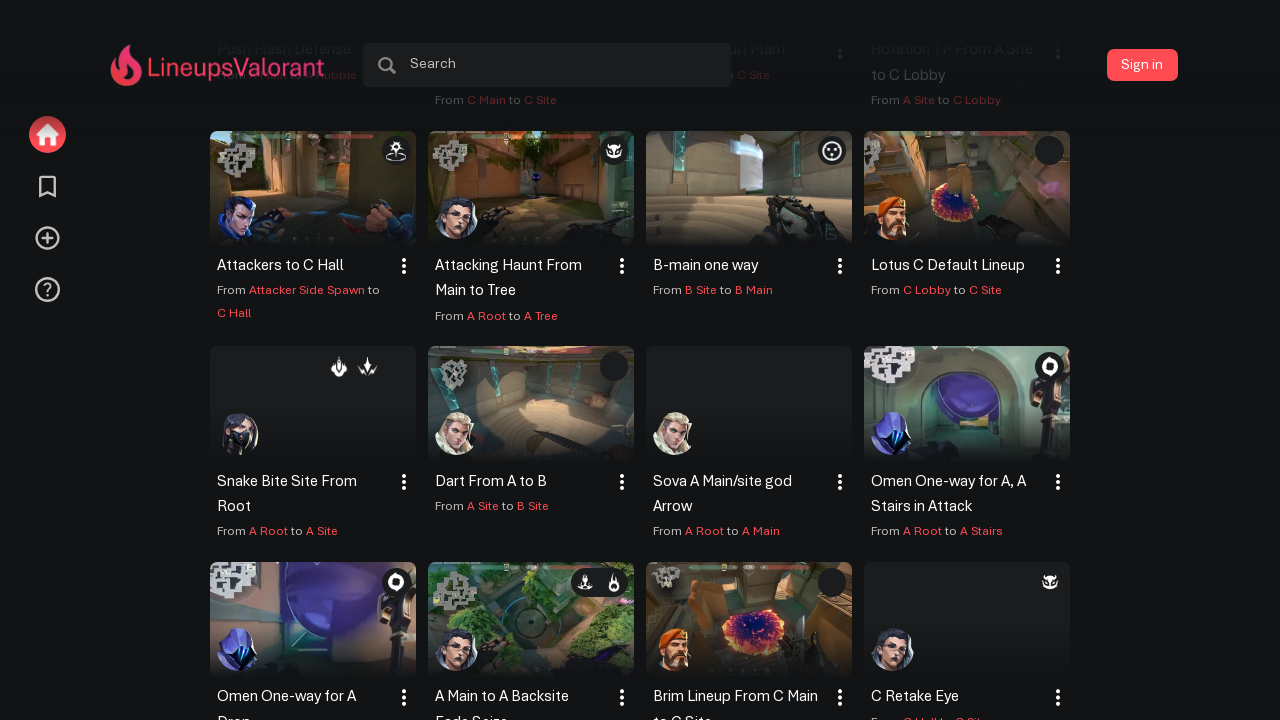

Waited 2 seconds for new content to load
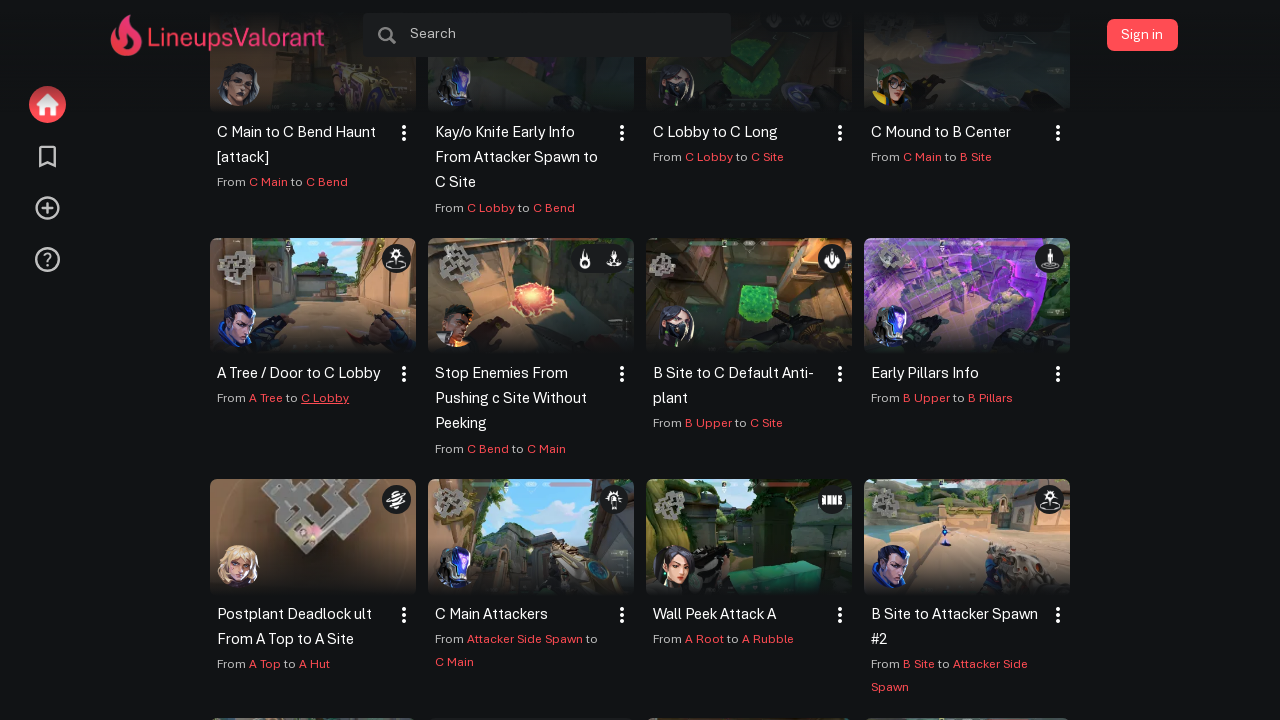

Retrieved new page height: 9165px
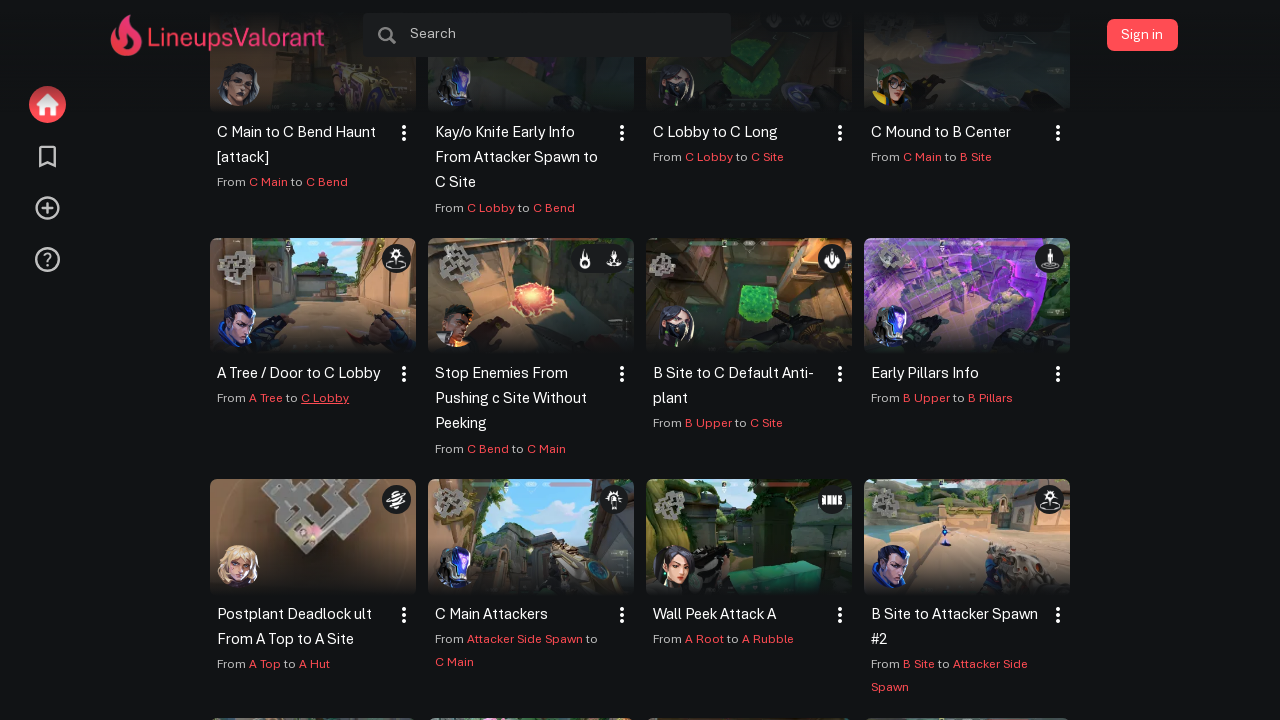

Scrolled to 90% of page height (iteration 5/5)
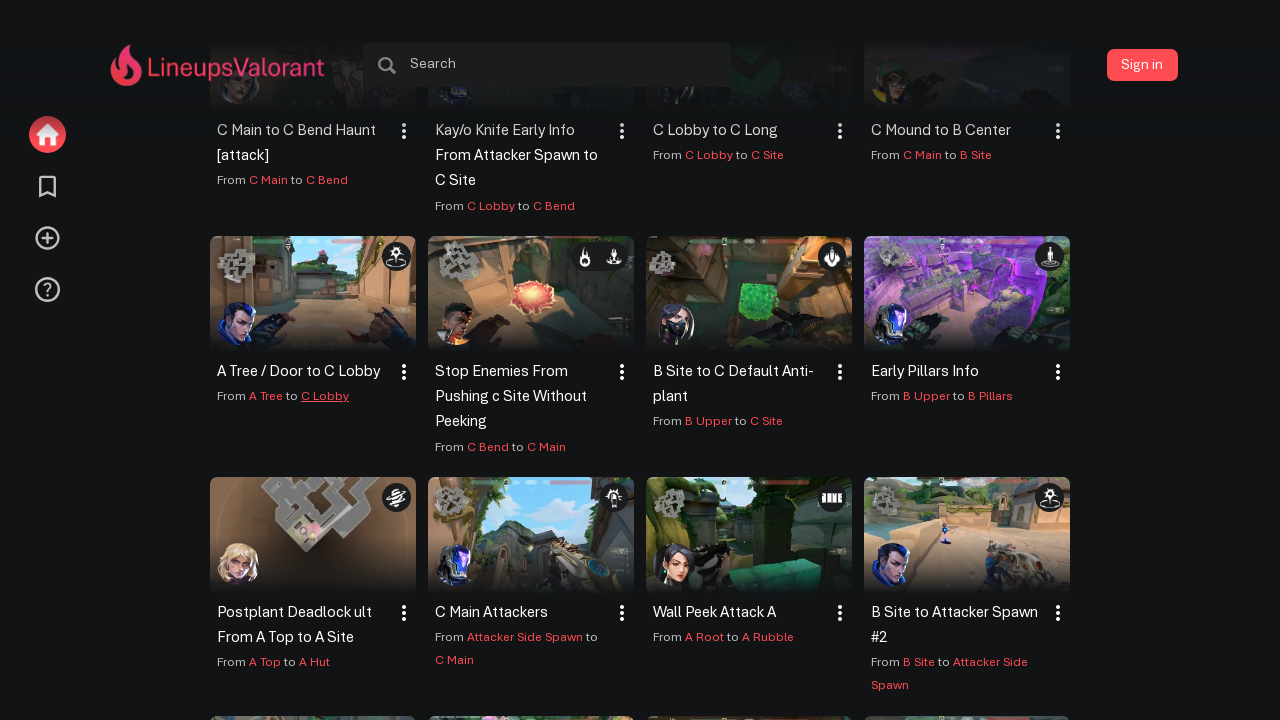

Waited 2 seconds for new content to load
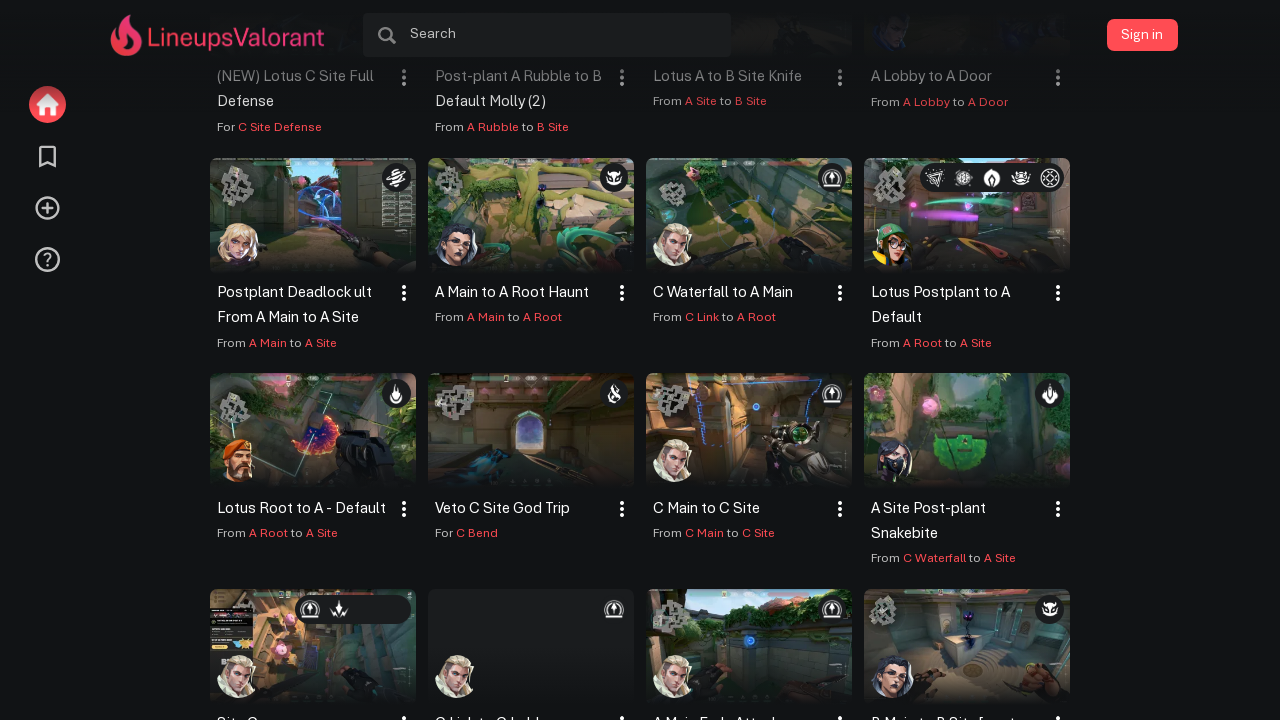

Retrieved new page height: 10290px
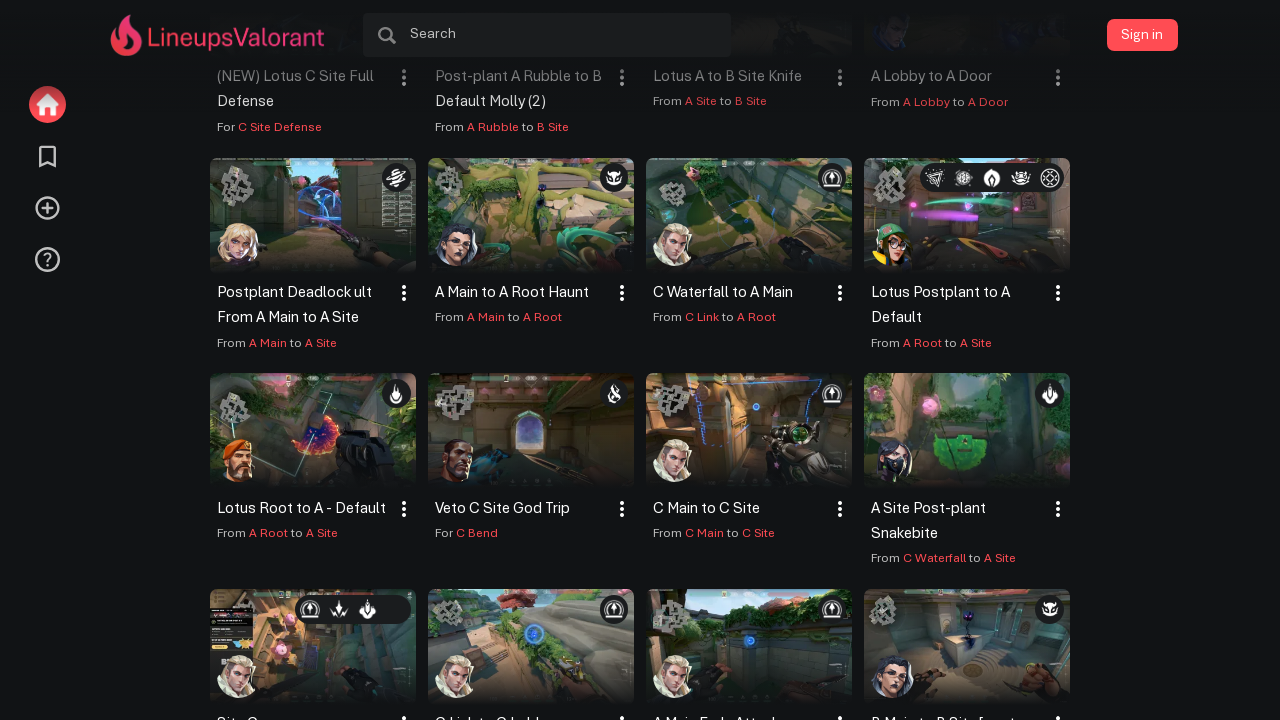

Verified lineup boxes are present for map 'Lotus'
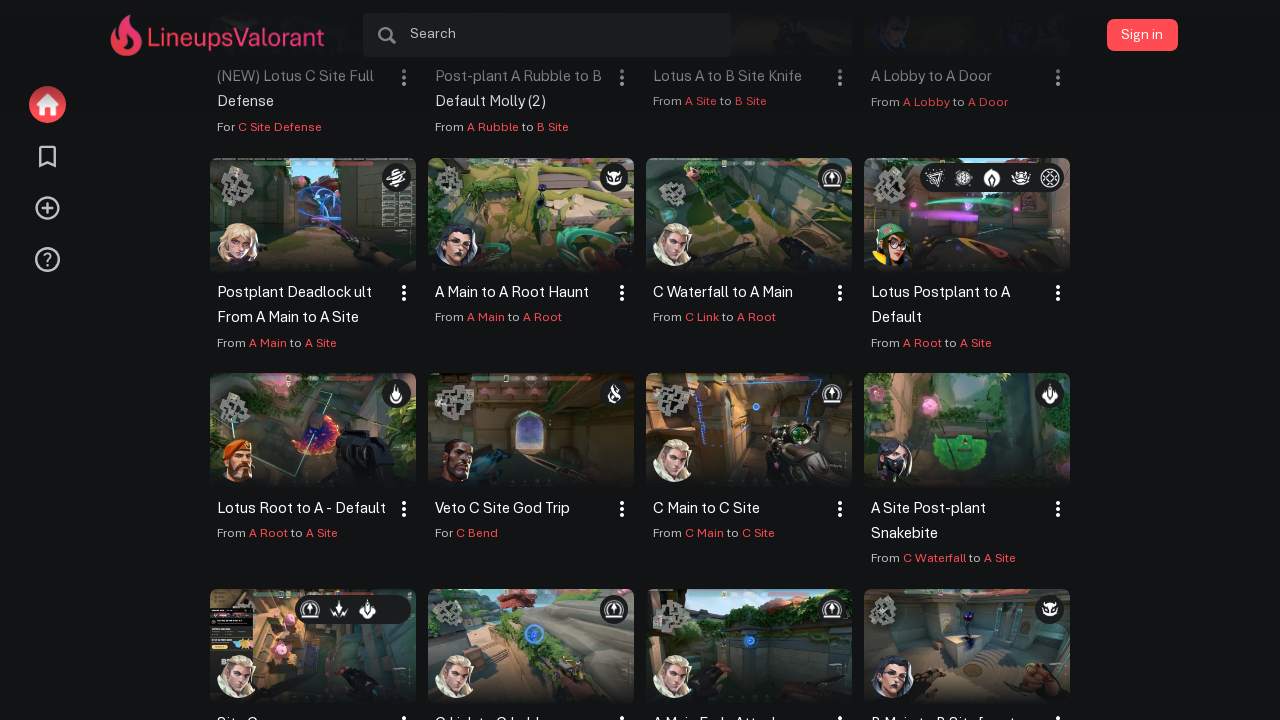

Waited 1 second before proceeding to next map
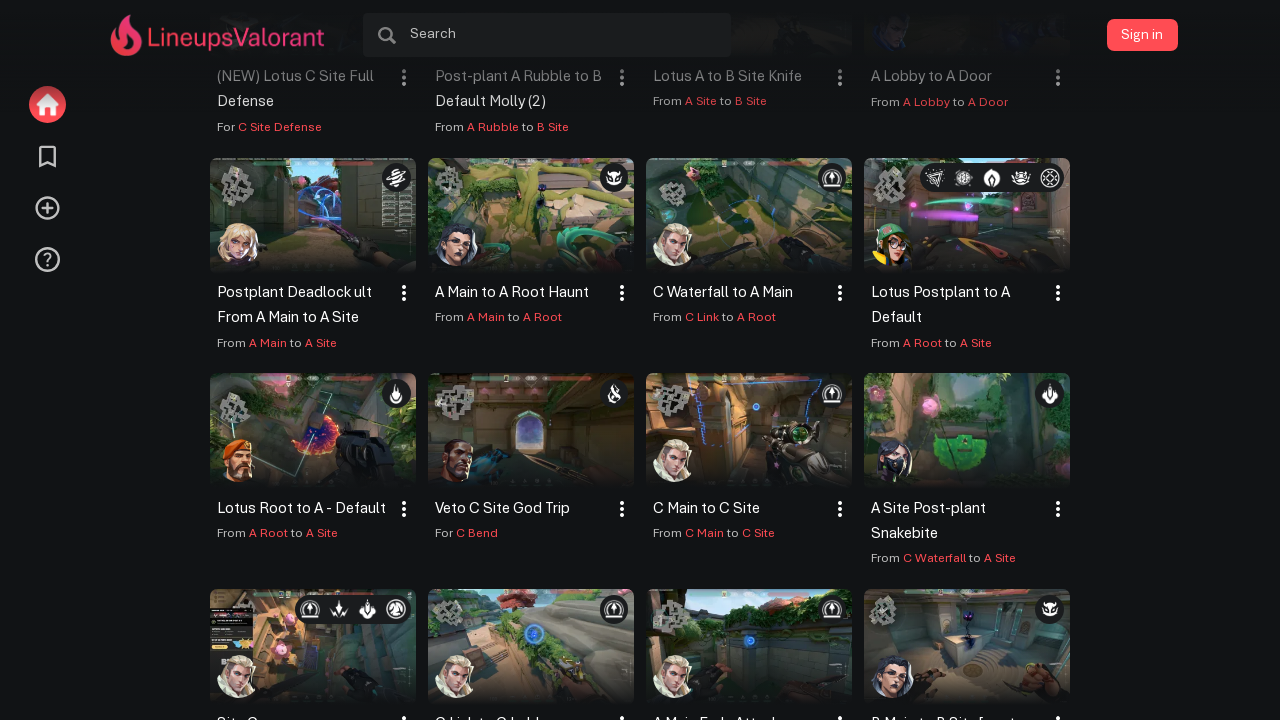

Re-queried map option at index 10 to avoid stale reference
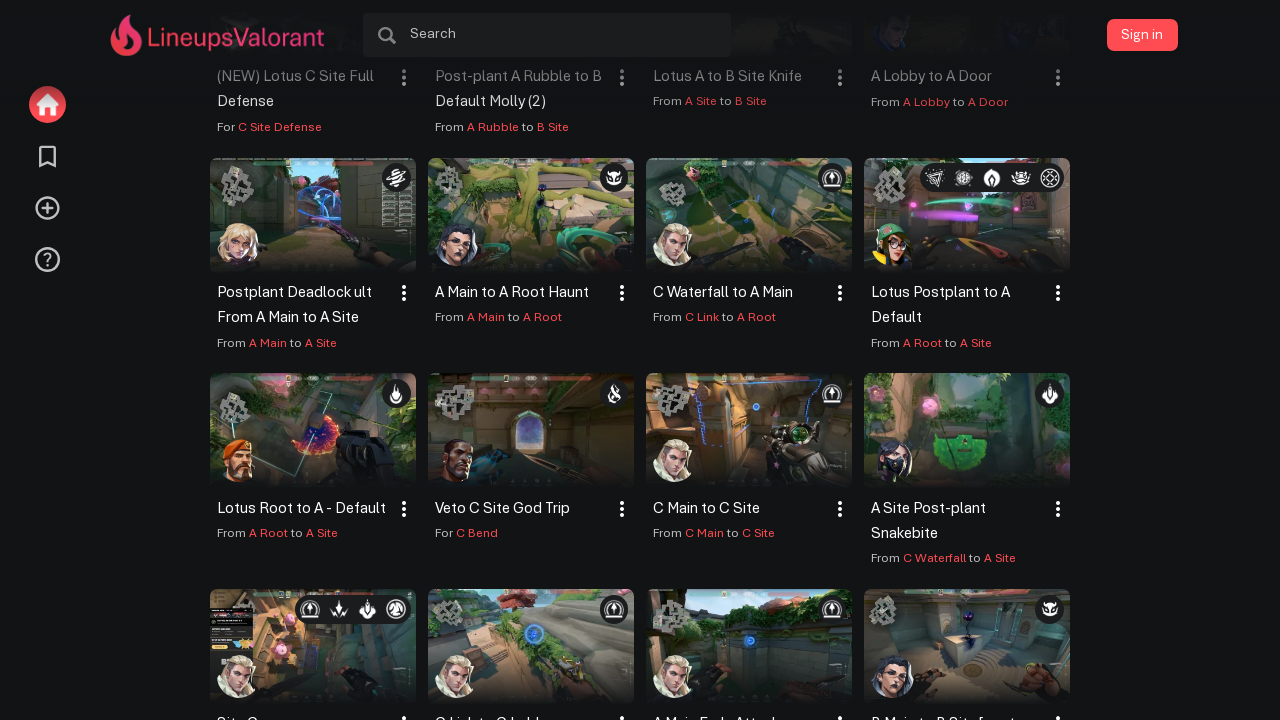

Retrieved data-value attribute: 'Pearl'
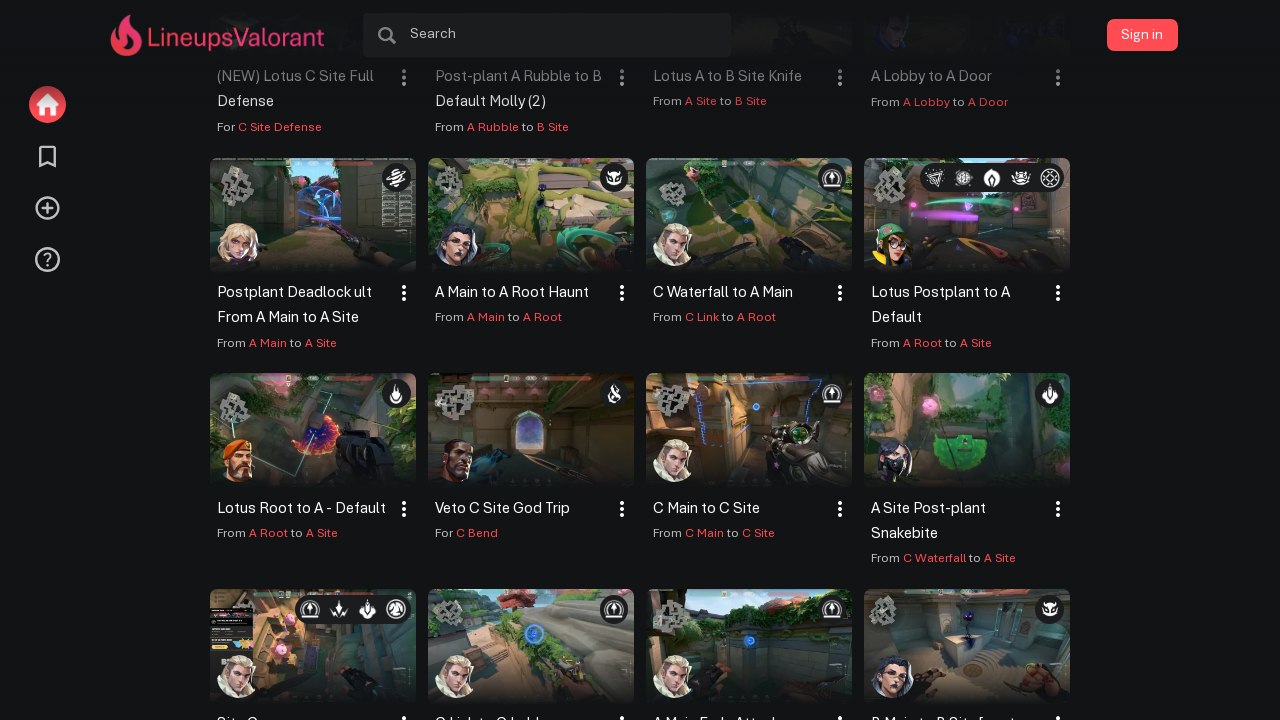

Scrolled map option 'Pearl' into view
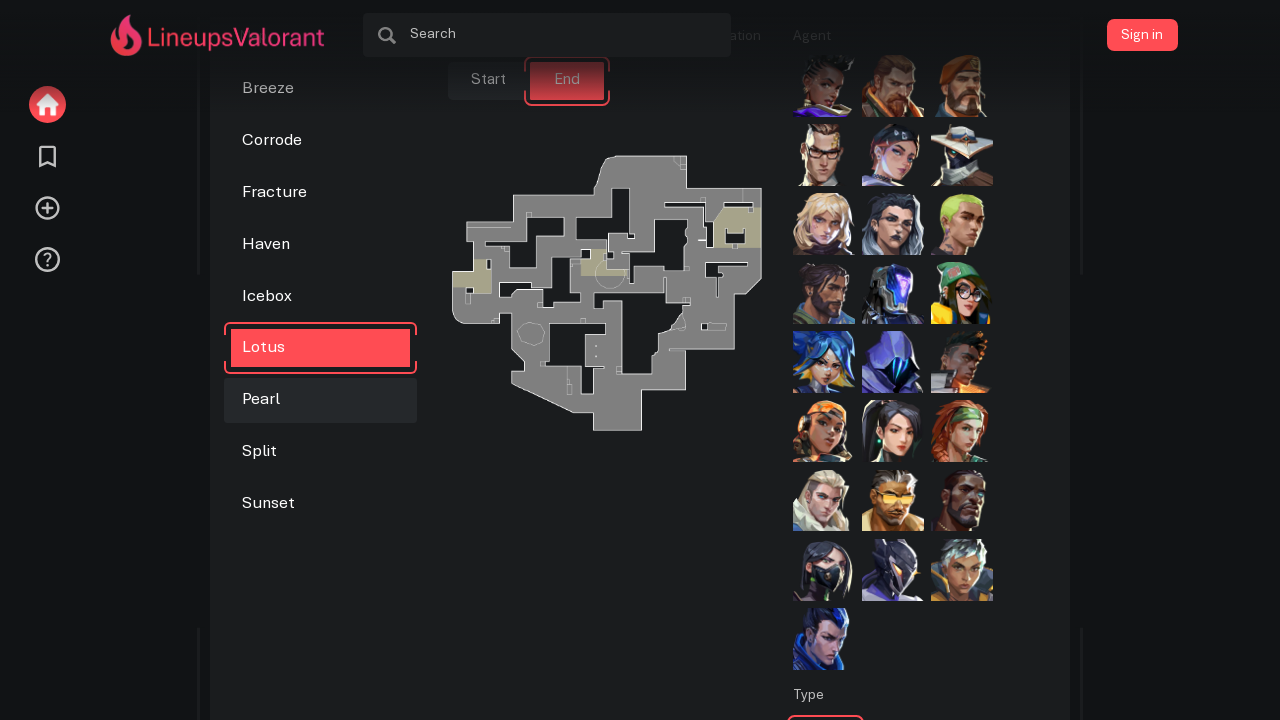

Clicked map option 'Pearl' at (321, 400) on .map_selector_option >> nth=10
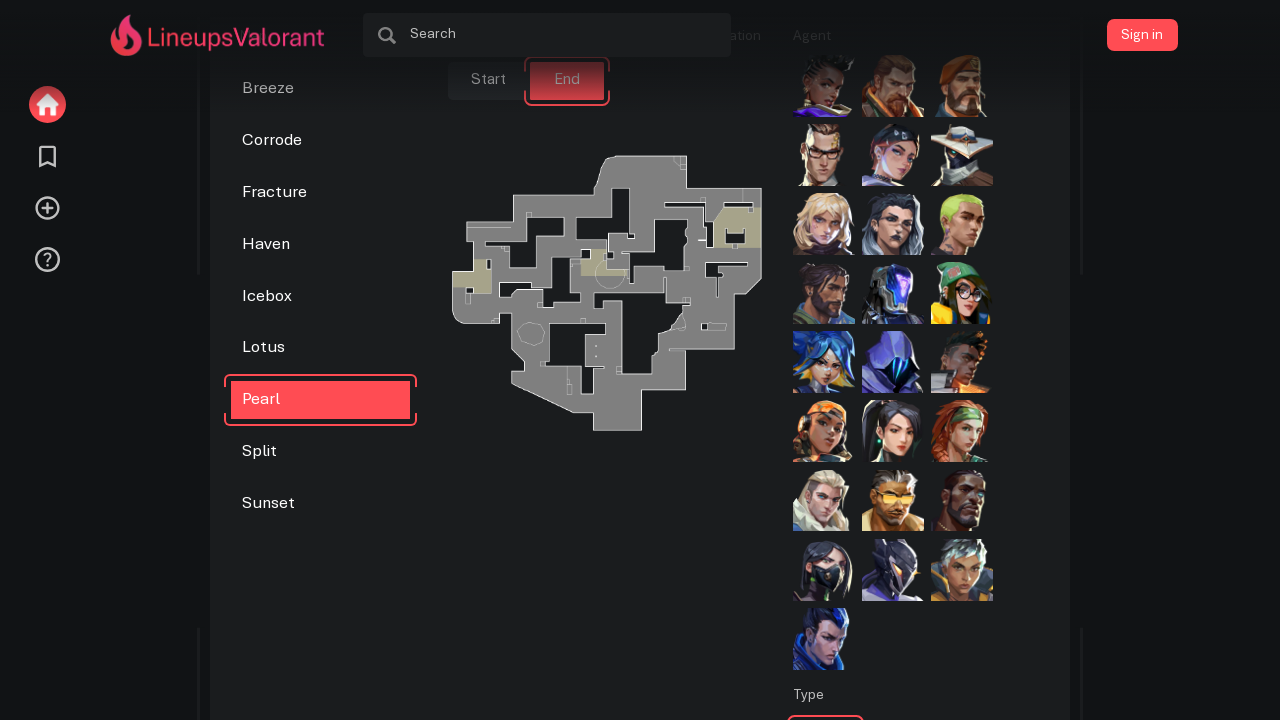

Lineup content loaded for map 'Pearl'
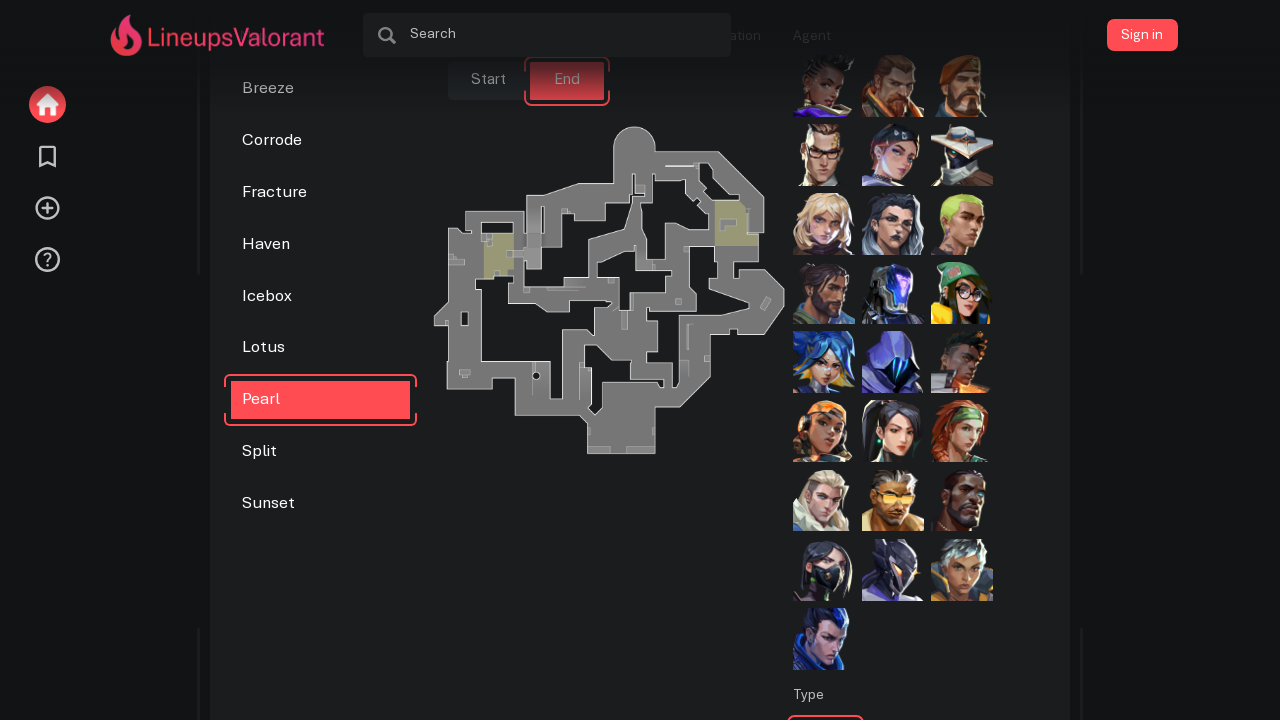

Results title found for map 'Pearl', starting infinite scroll test
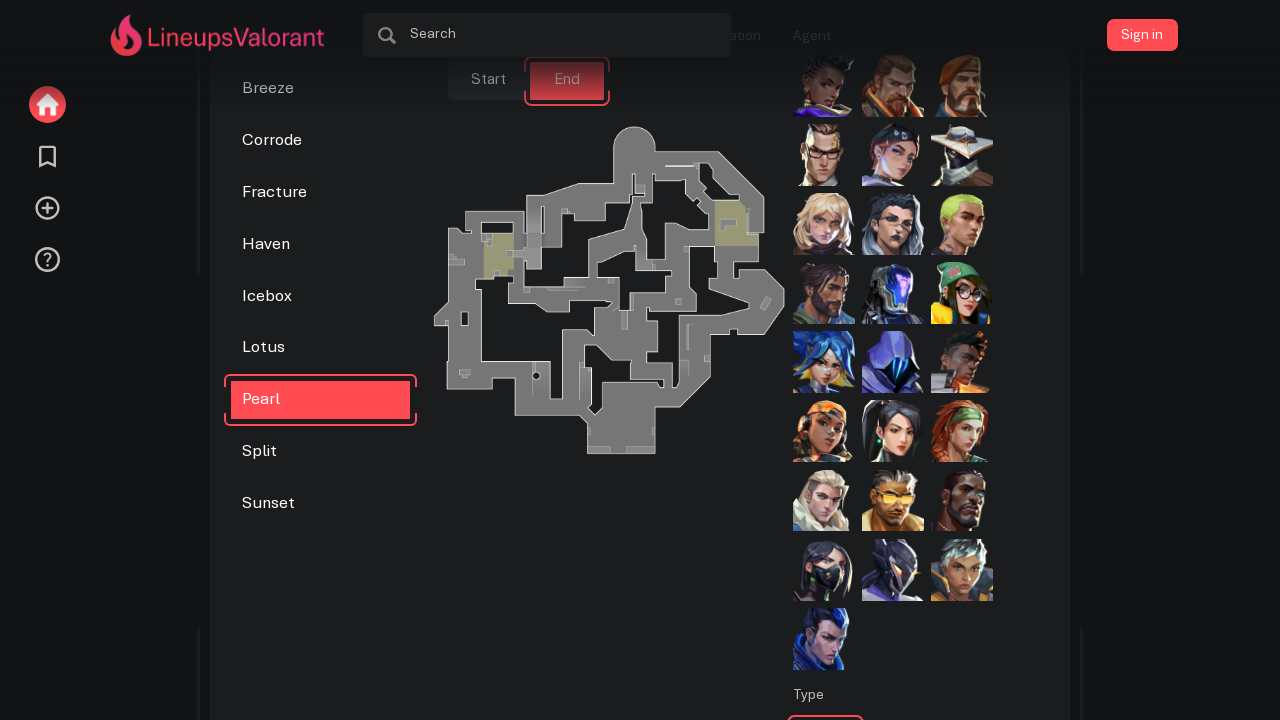

Retrieved initial page height: 2526px
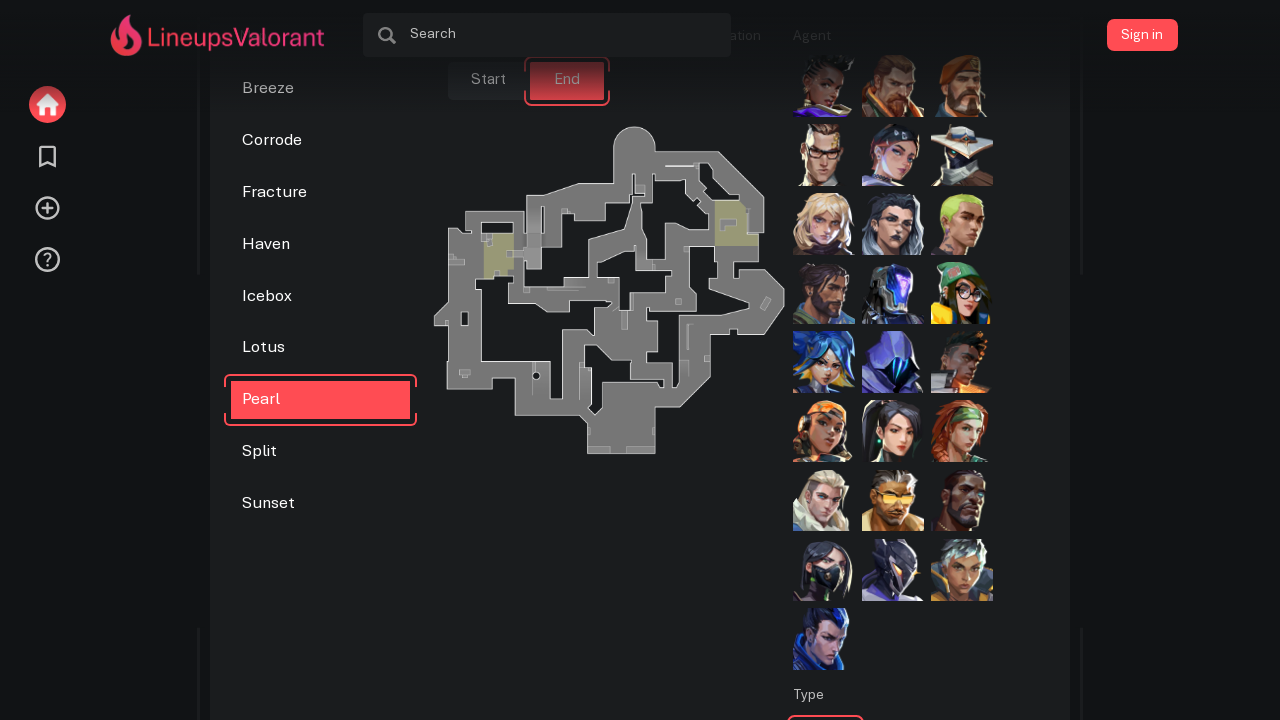

Scrolled to 90% of page height (iteration 1/5)
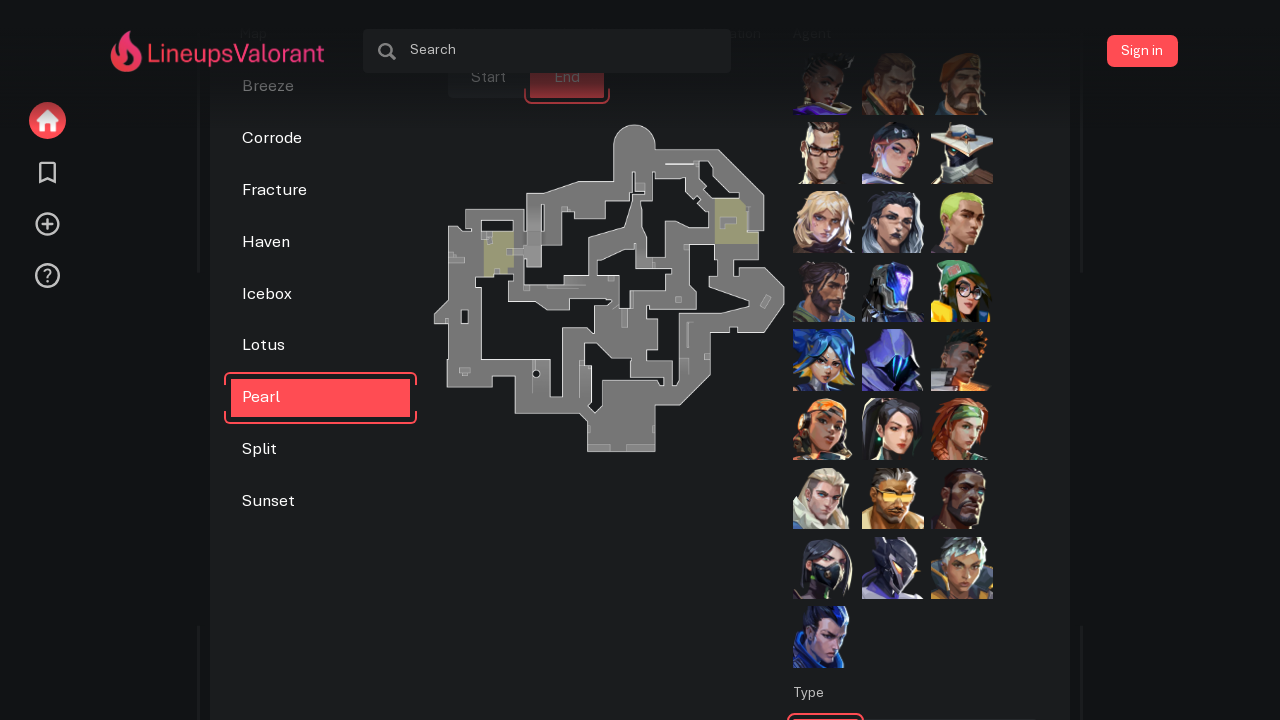

Waited 2 seconds for new content to load
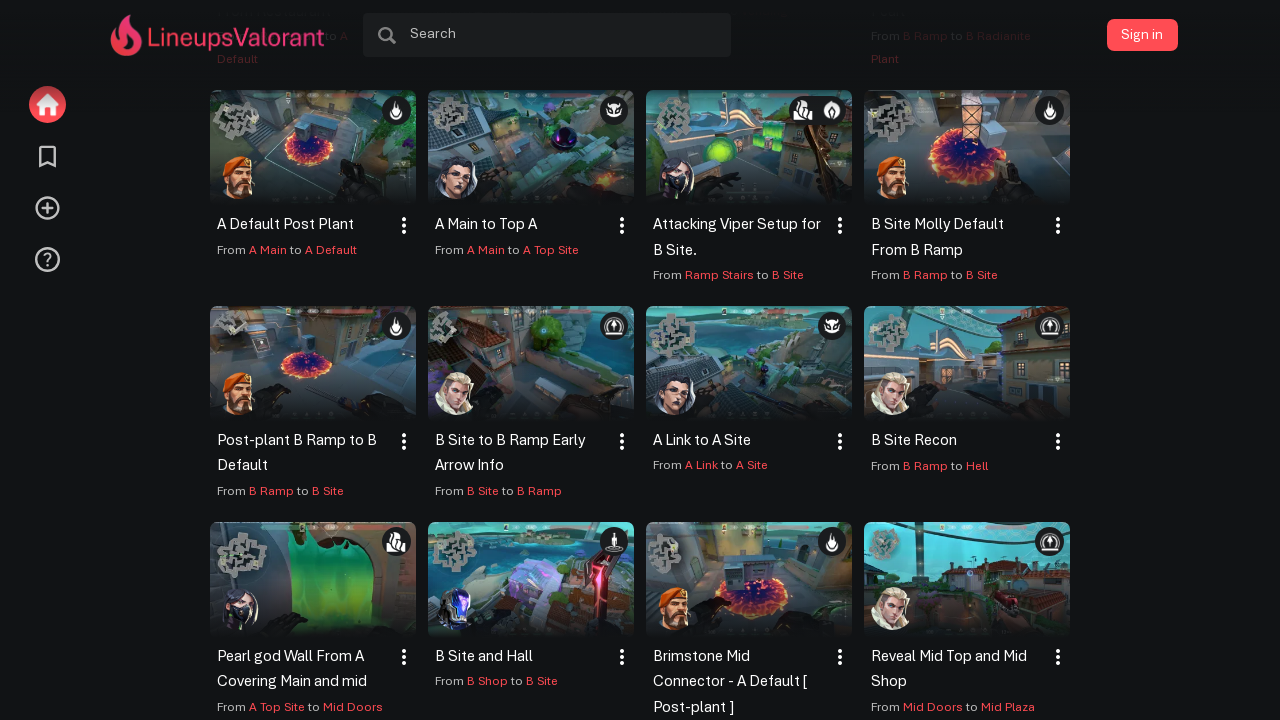

Retrieved new page height: 3676px
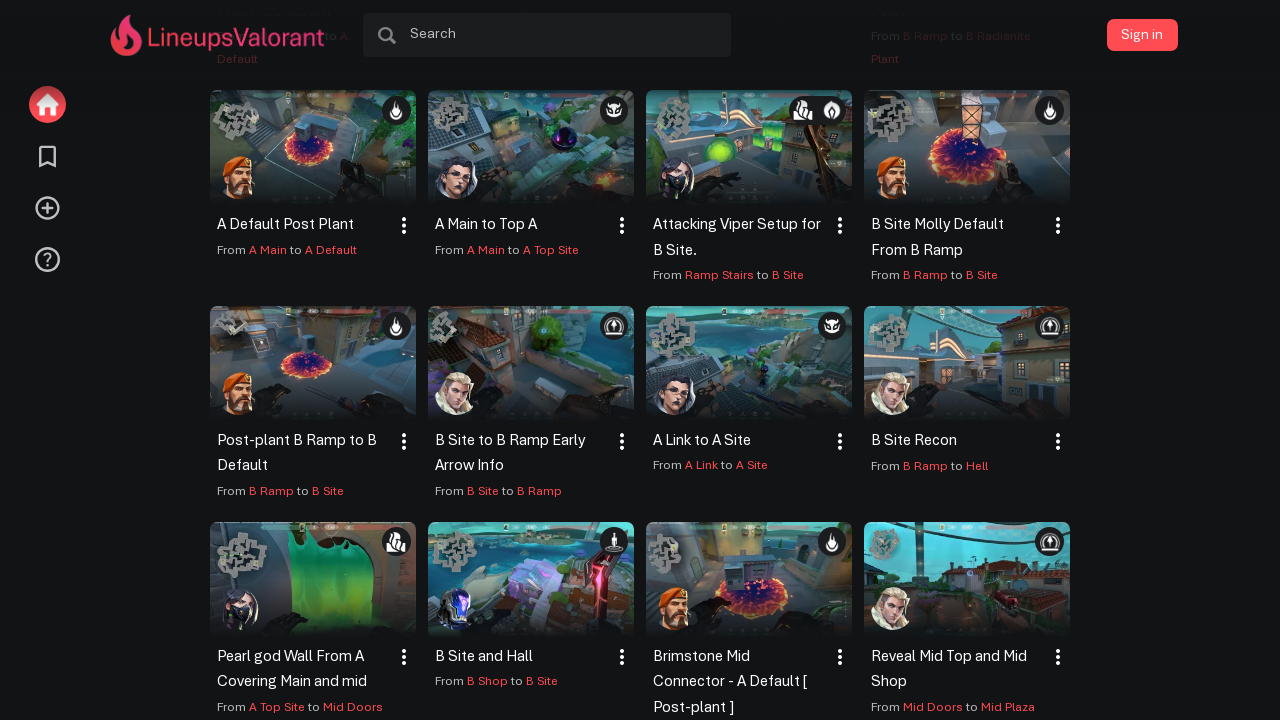

Scrolled to 90% of page height (iteration 2/5)
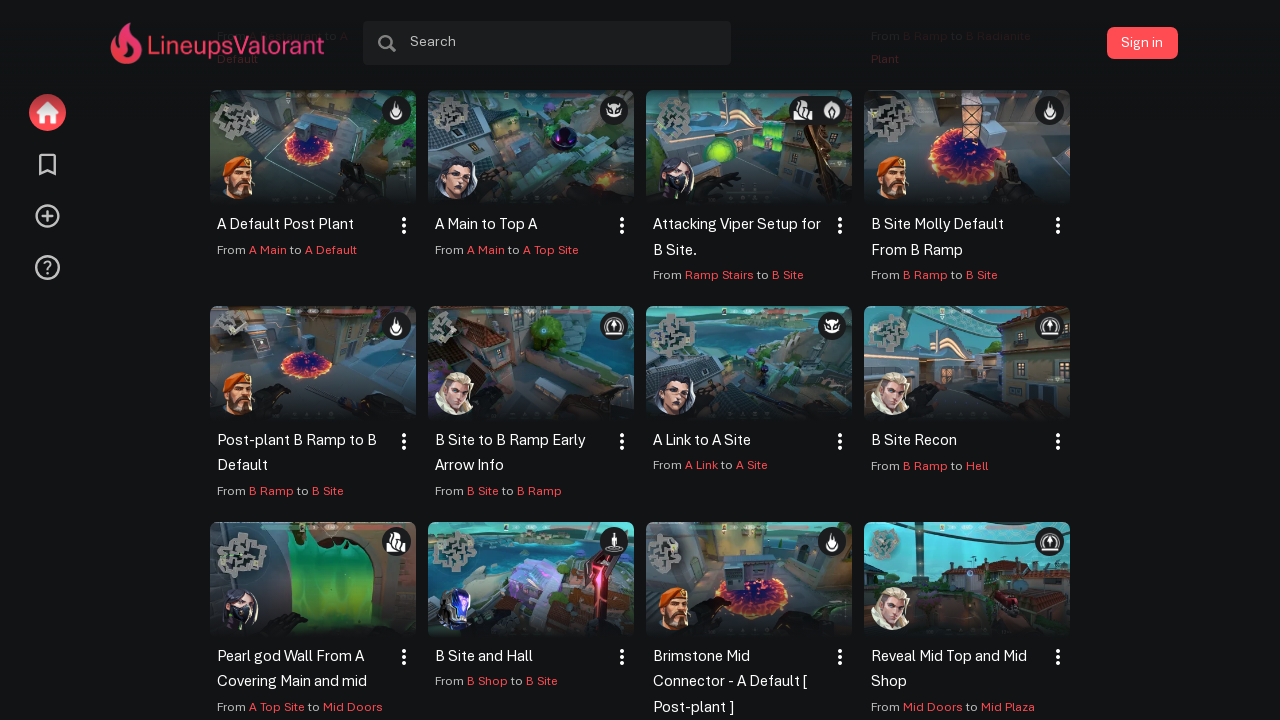

Waited 2 seconds for new content to load
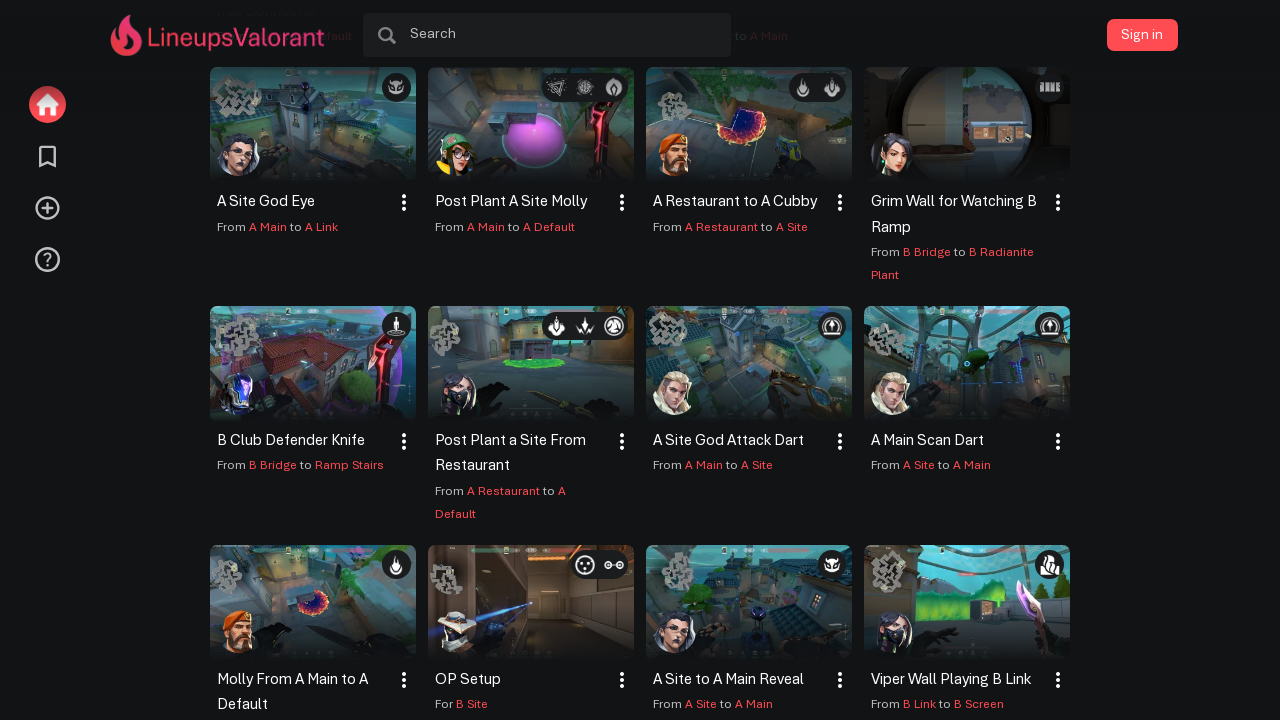

Retrieved new page height: 4823px
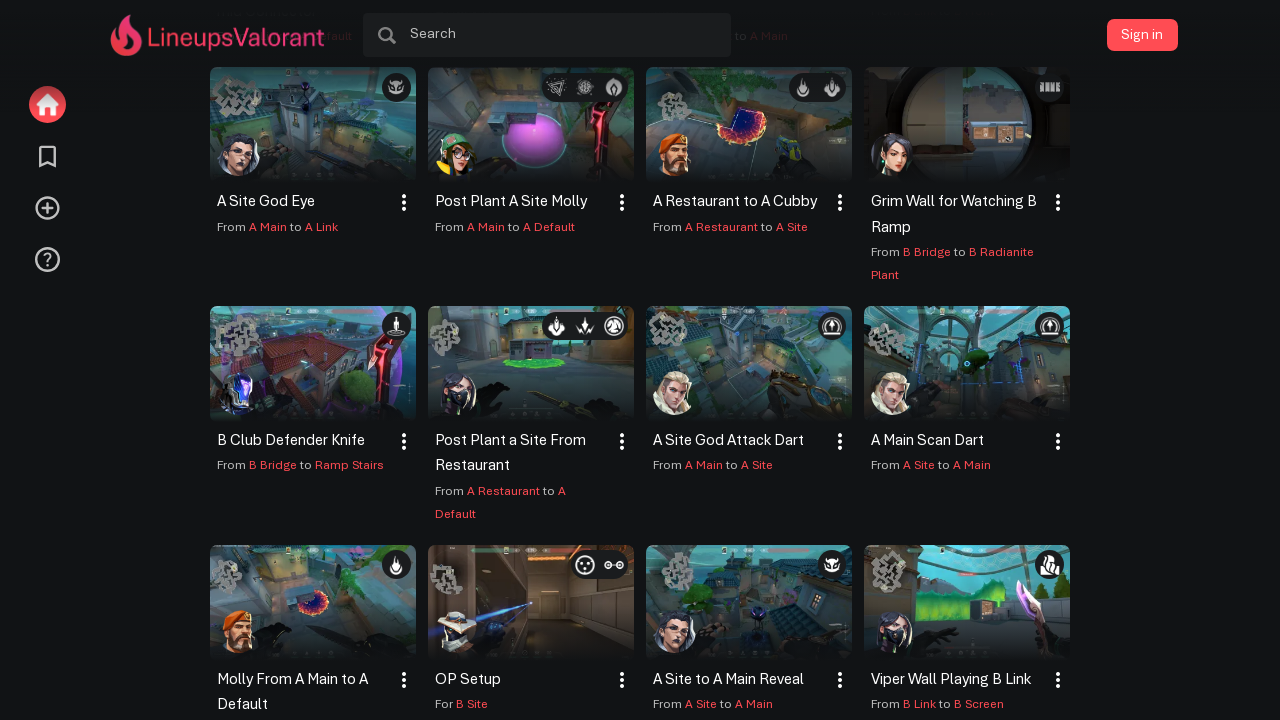

Scrolled to 90% of page height (iteration 3/5)
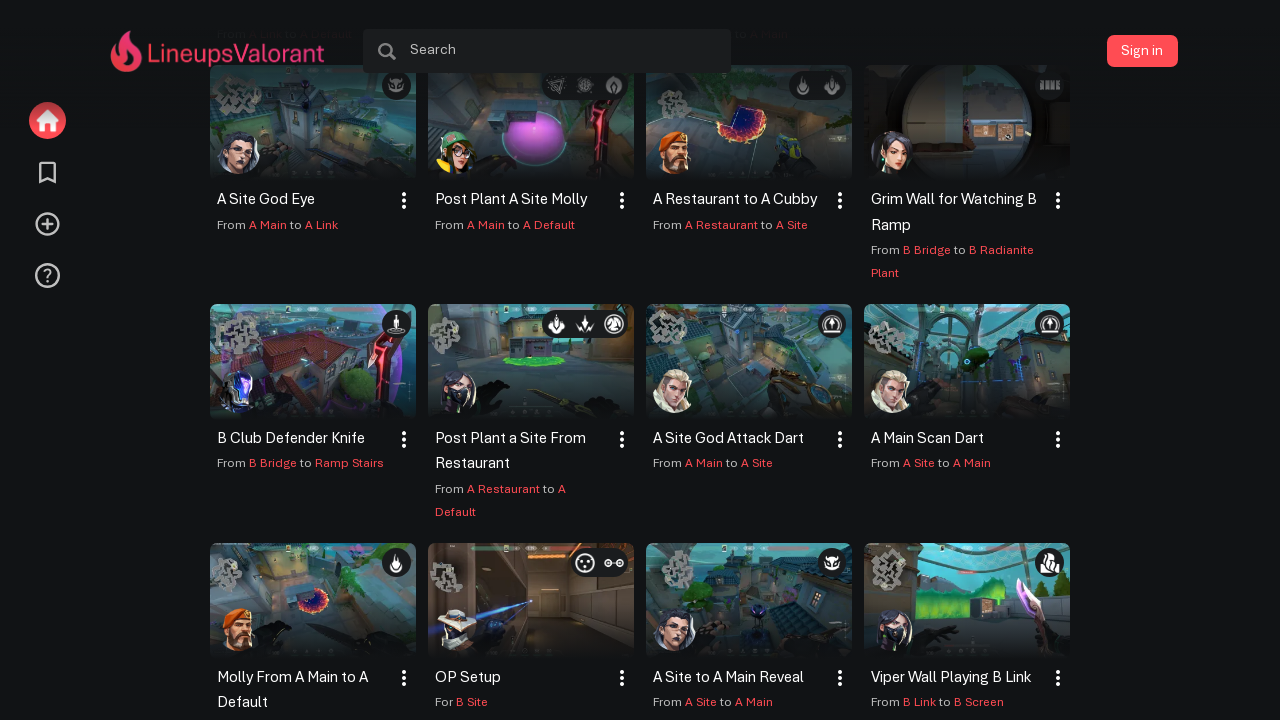

Waited 2 seconds for new content to load
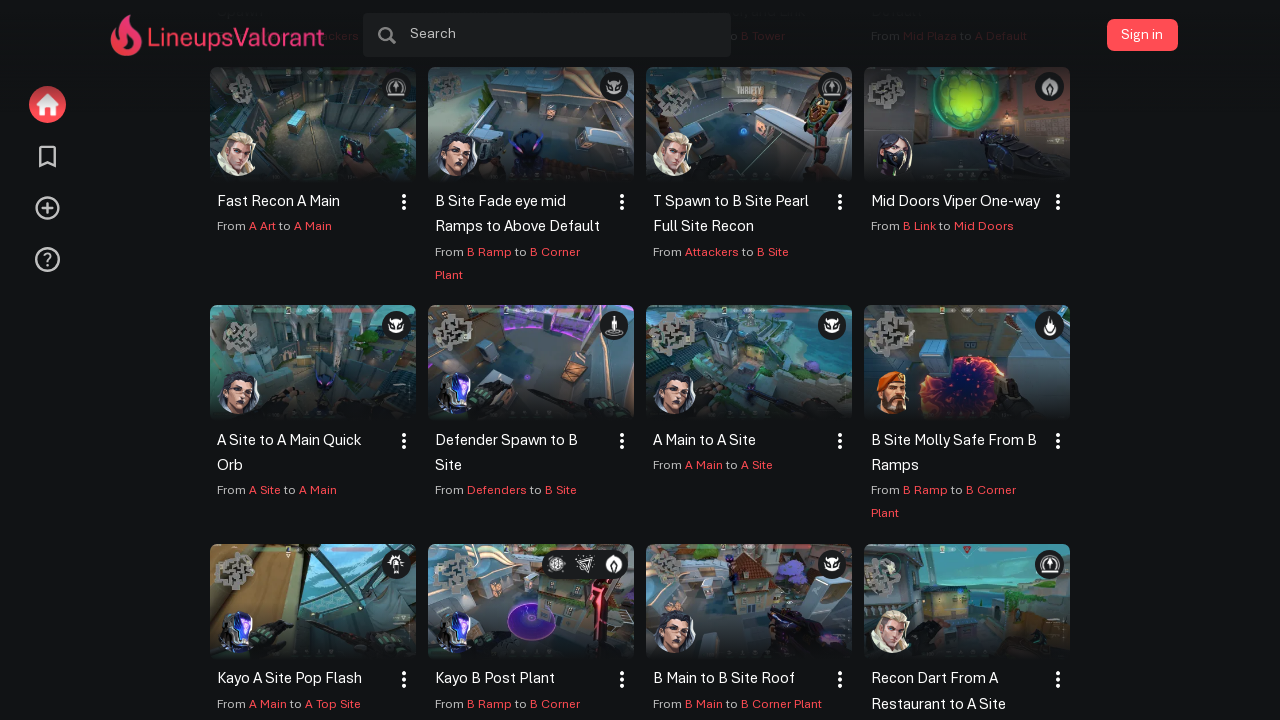

Retrieved new page height: 5971px
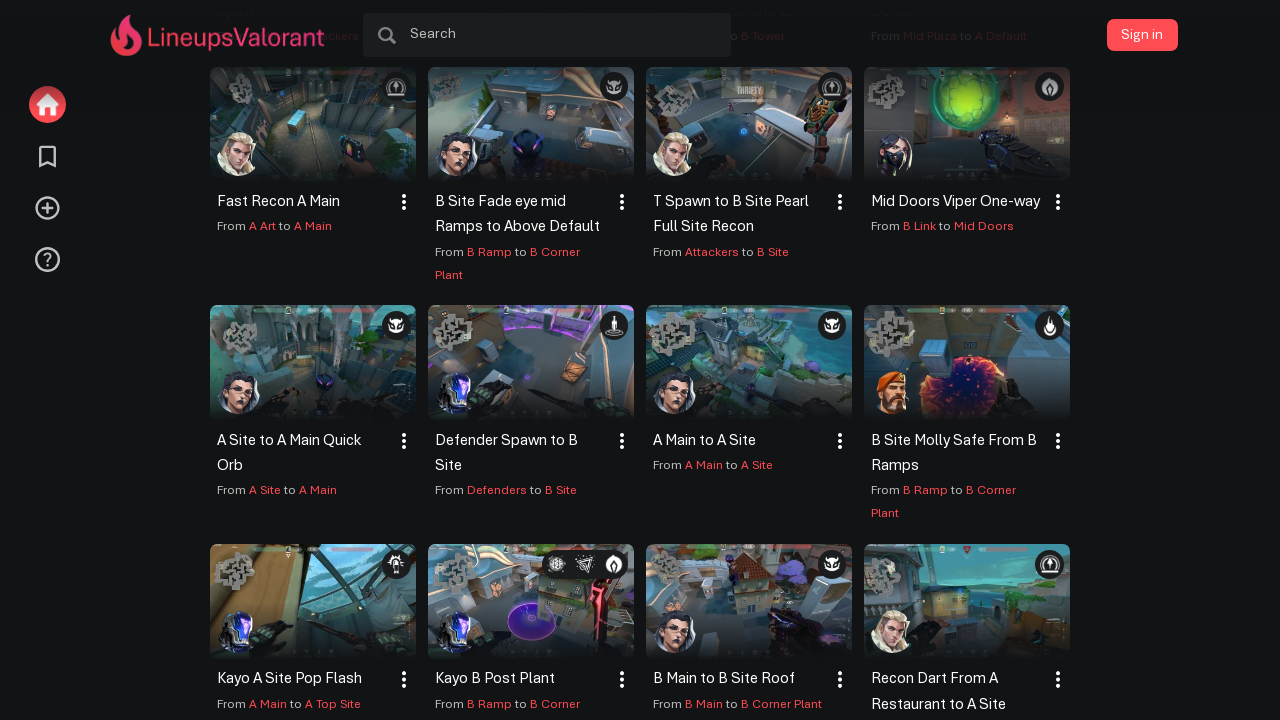

Scrolled to 90% of page height (iteration 4/5)
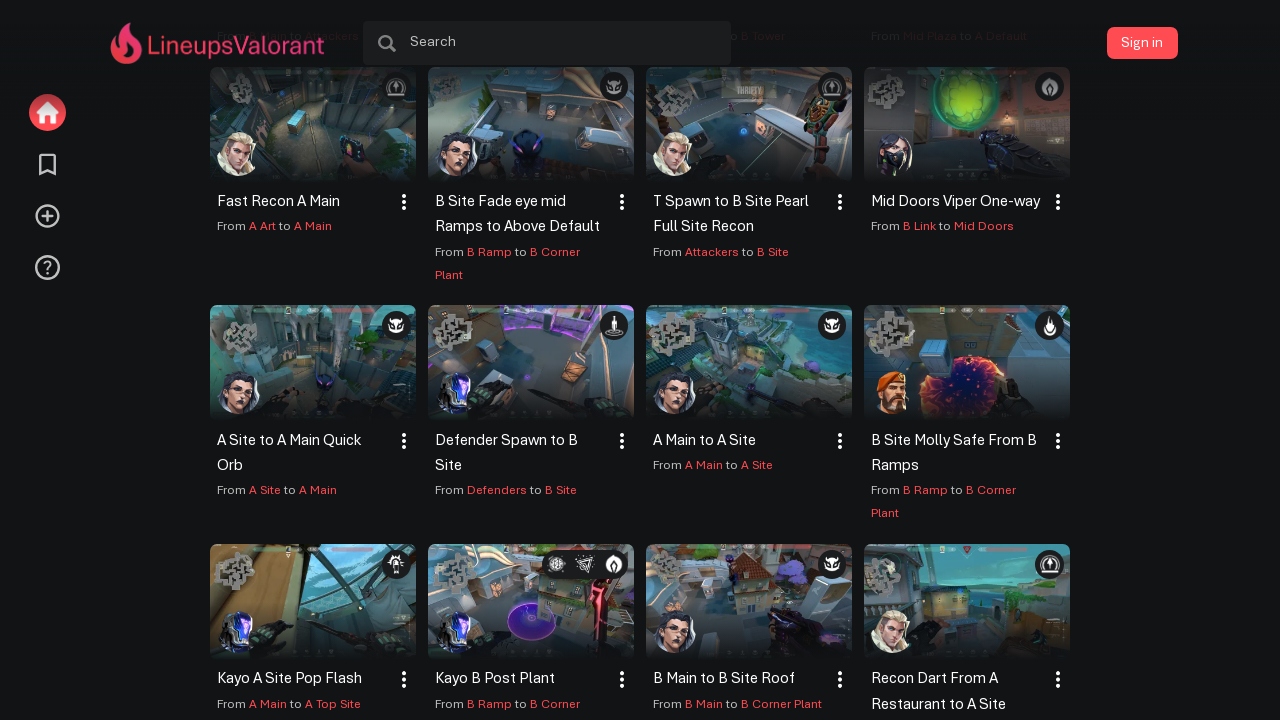

Waited 2 seconds for new content to load
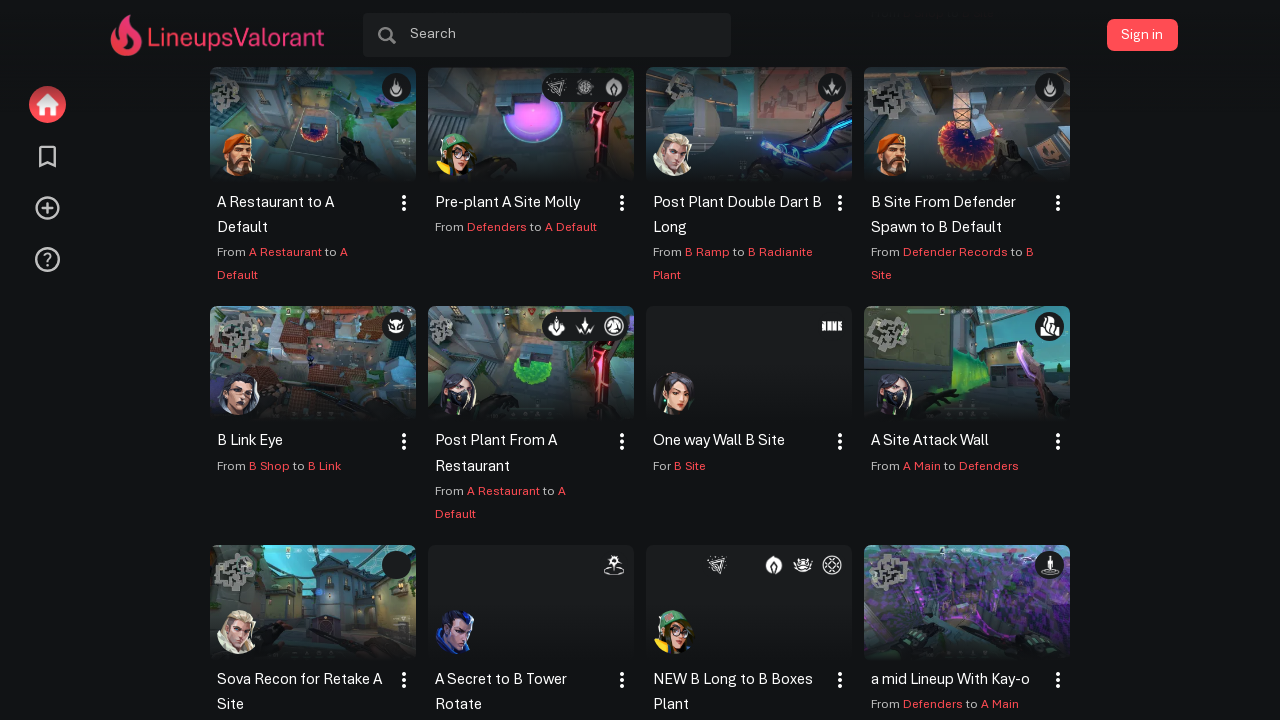

Retrieved new page height: 8220px
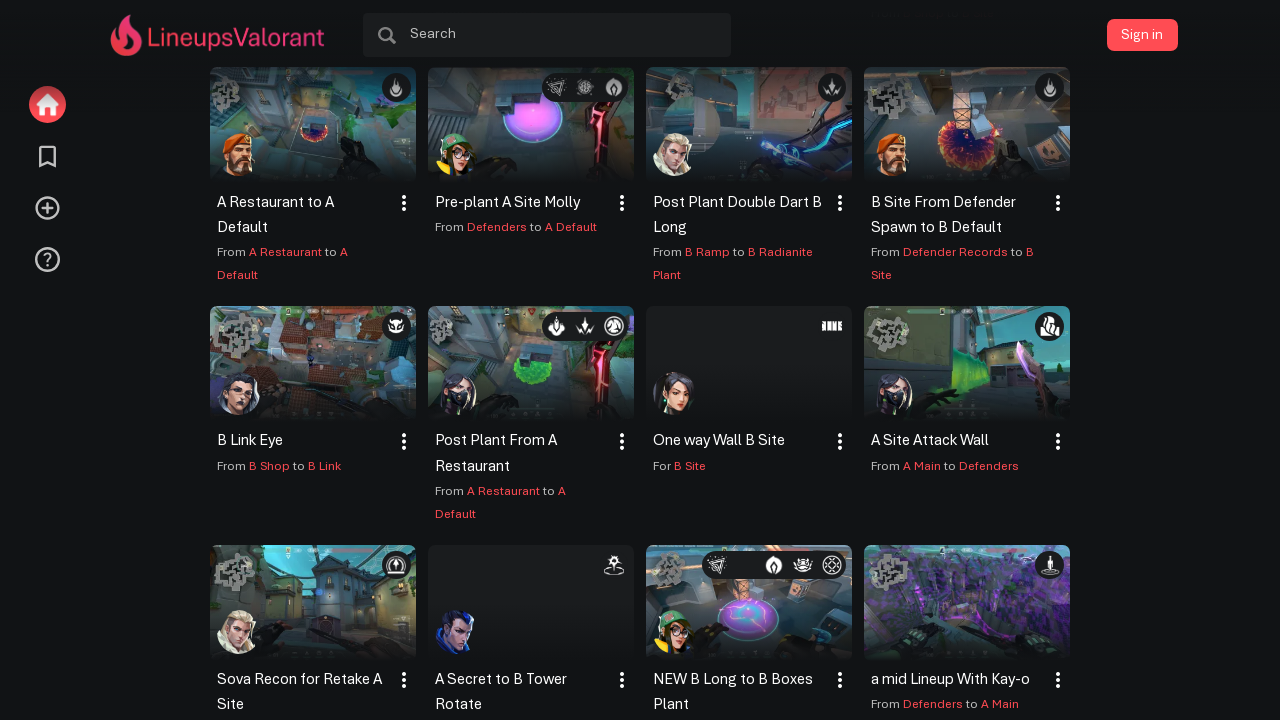

Scrolled to 90% of page height (iteration 5/5)
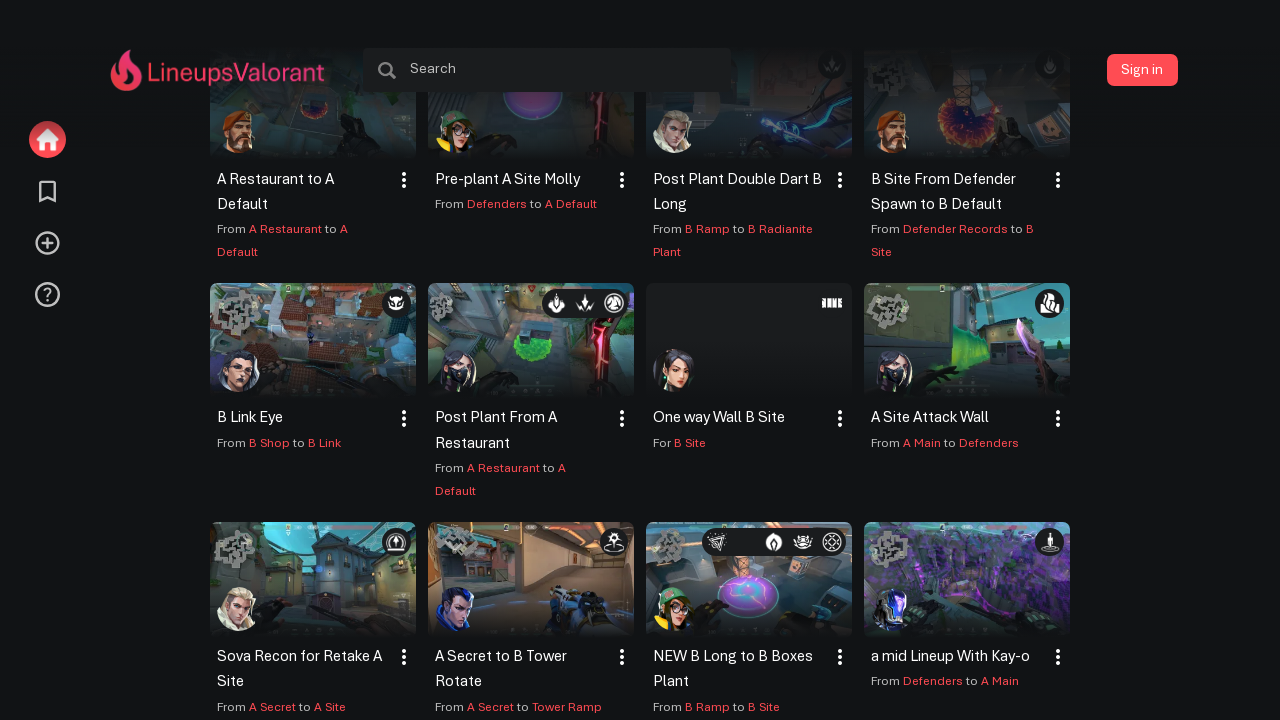

Waited 2 seconds for new content to load
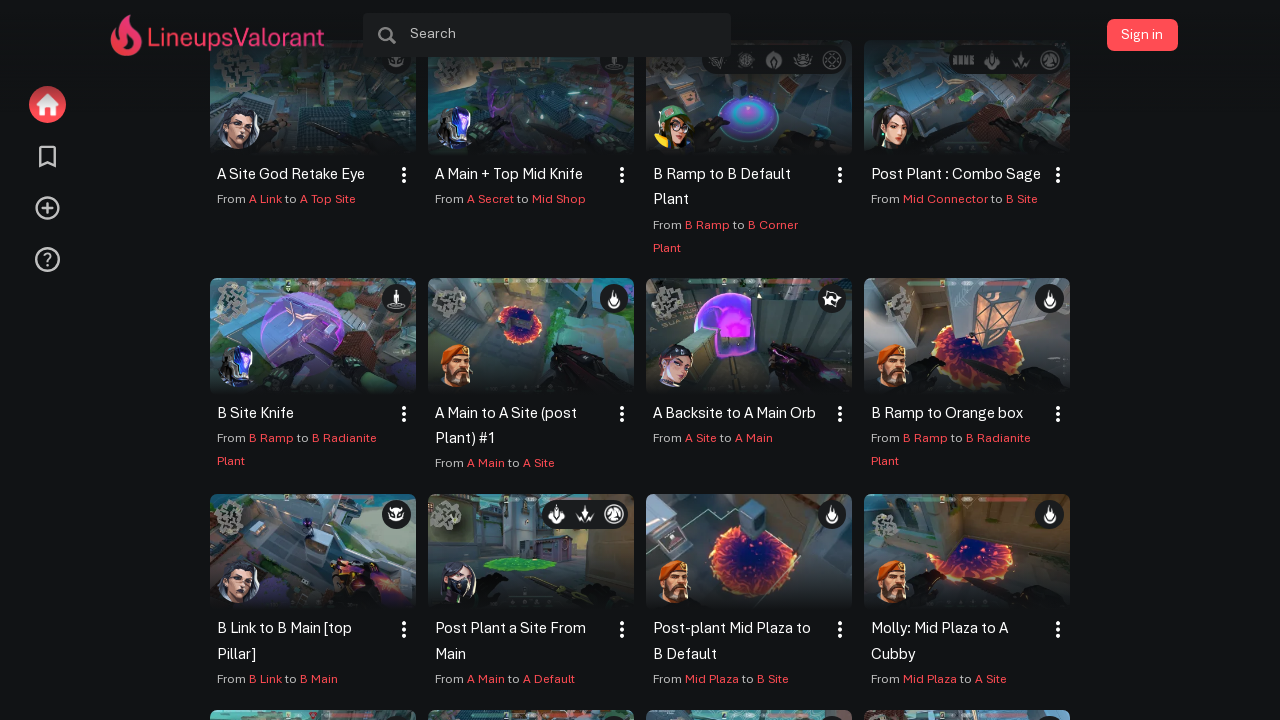

Retrieved new page height: 9370px
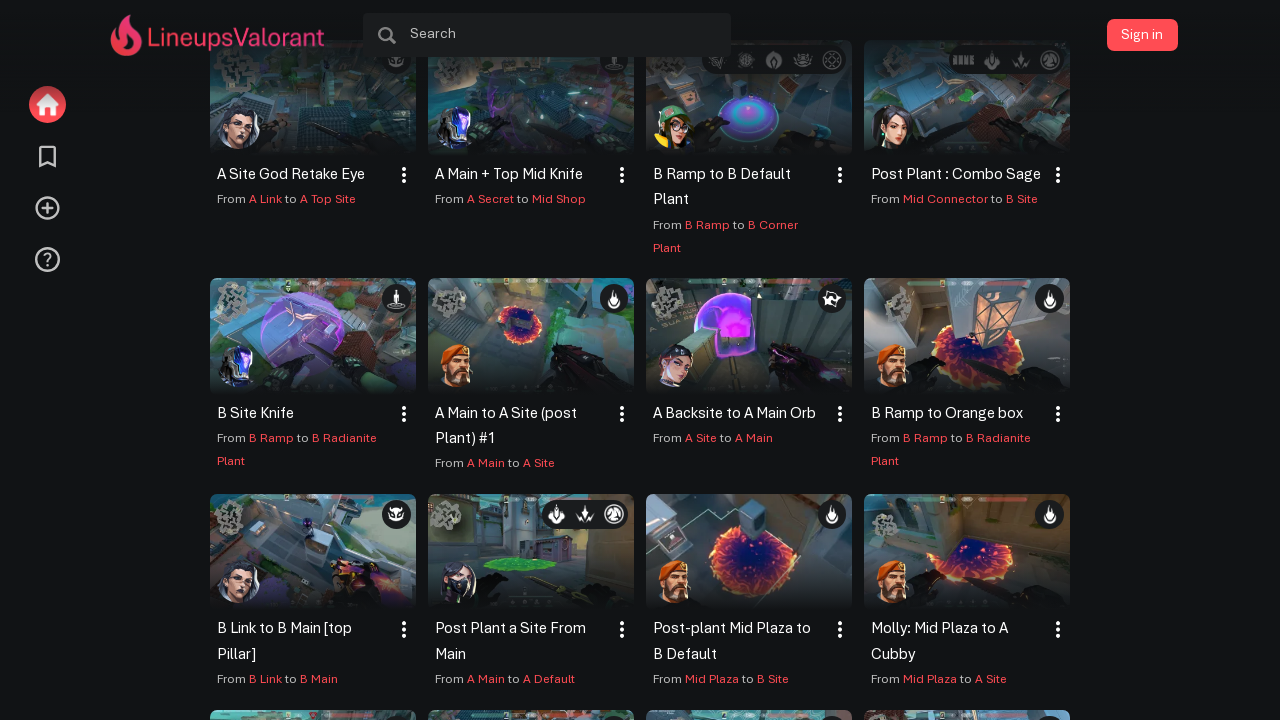

Verified lineup boxes are present for map 'Pearl'
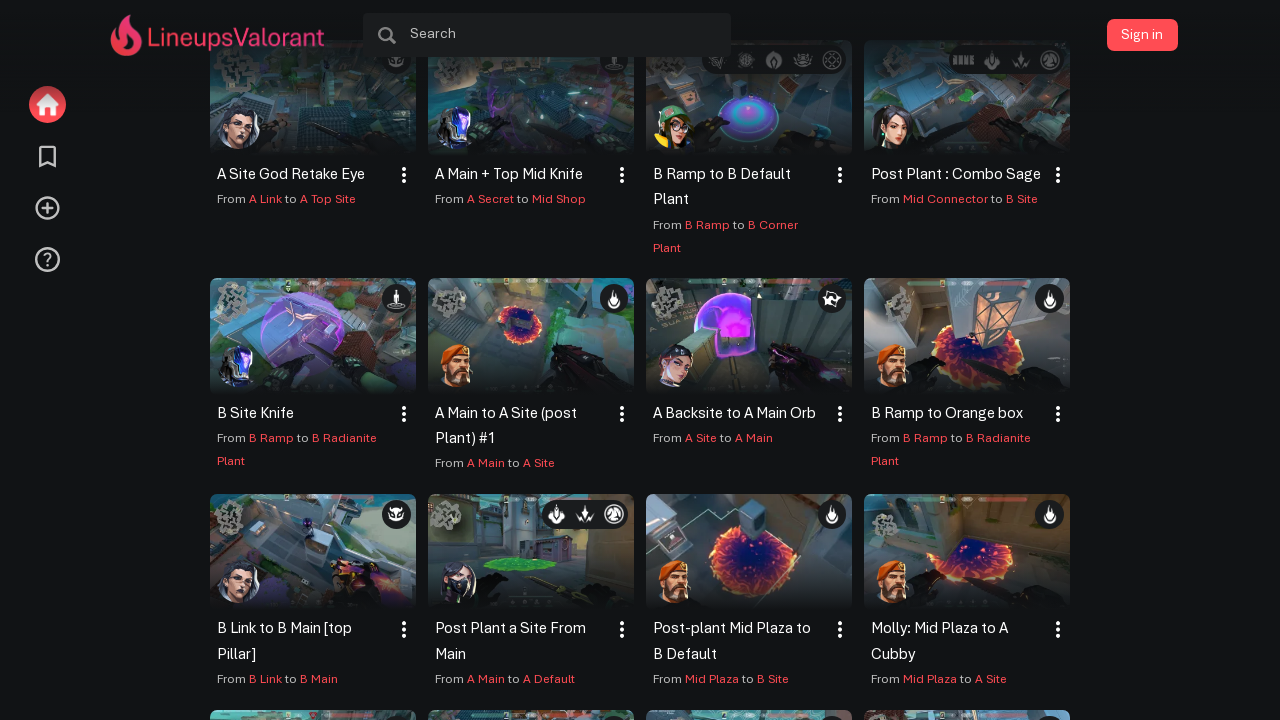

Waited 1 second before proceeding to next map
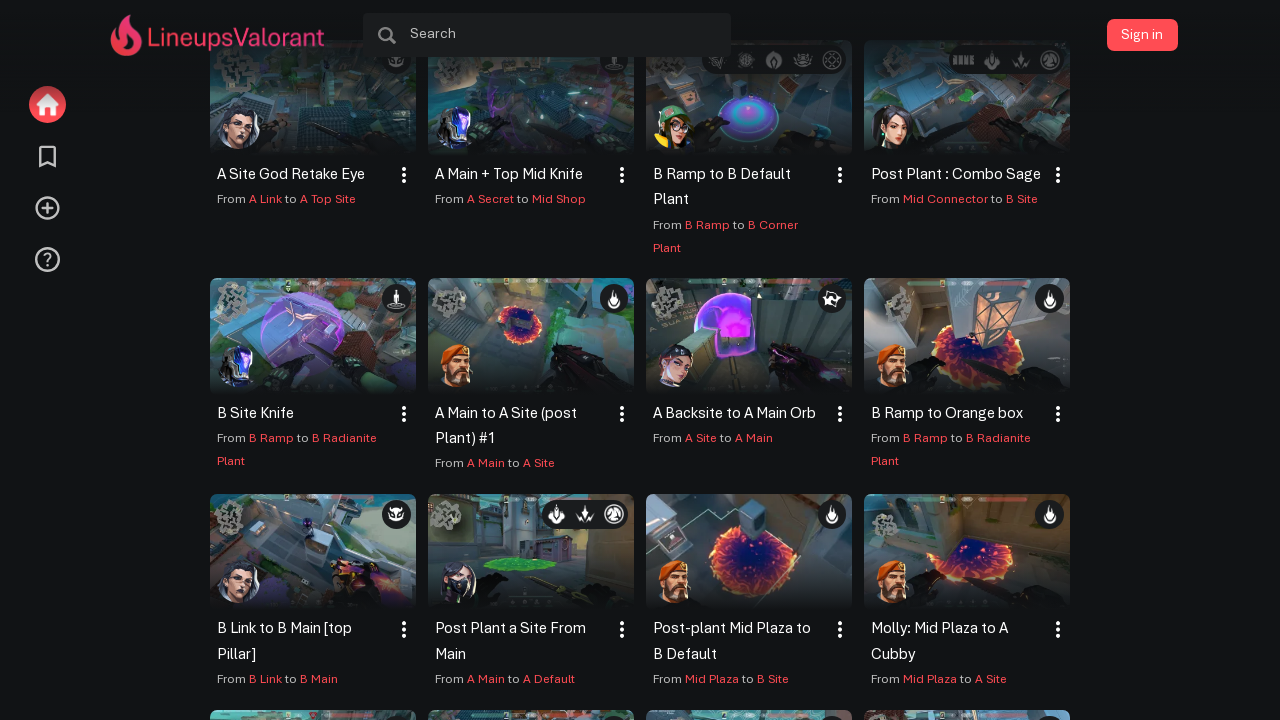

Re-queried map option at index 11 to avoid stale reference
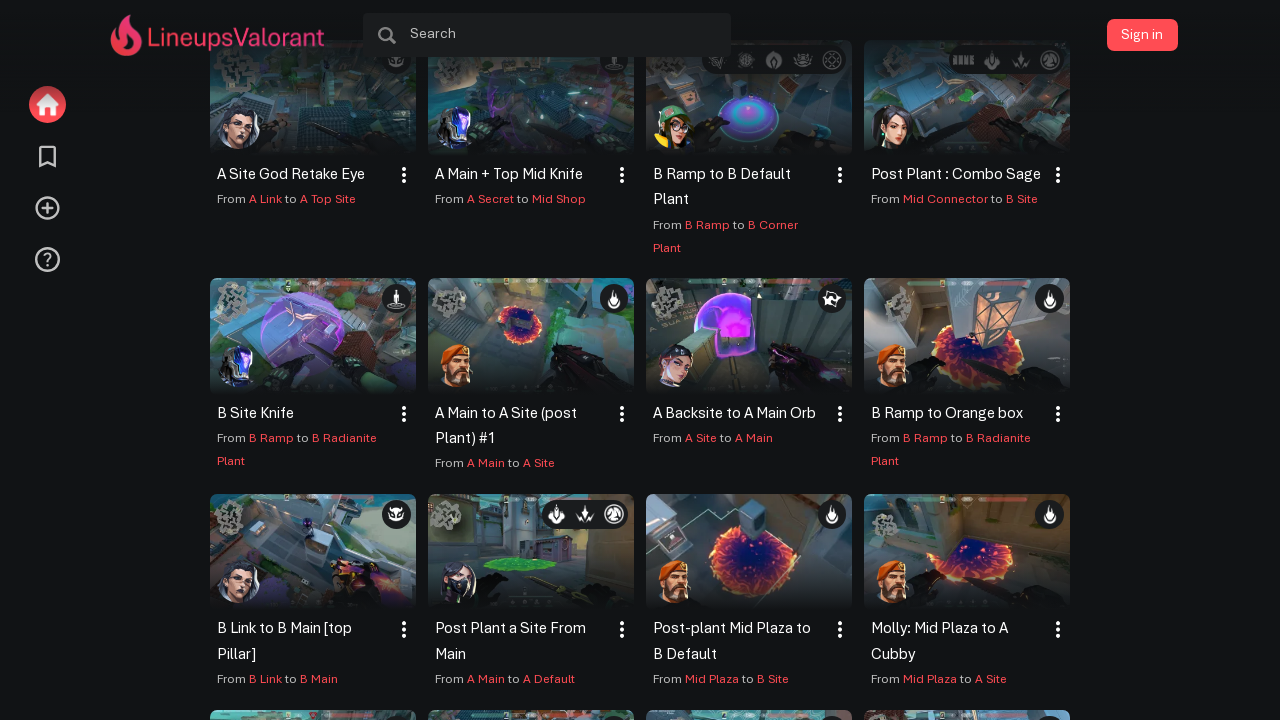

Retrieved data-value attribute: 'Split'
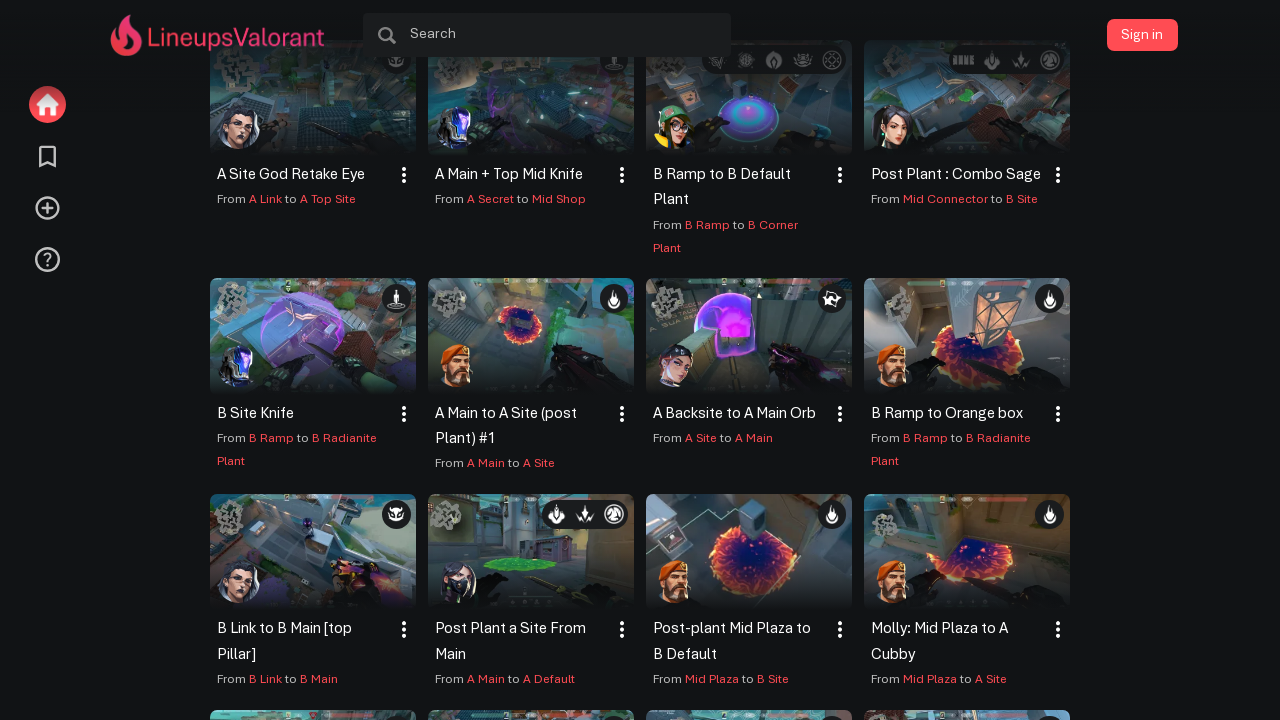

Scrolled map option 'Split' into view
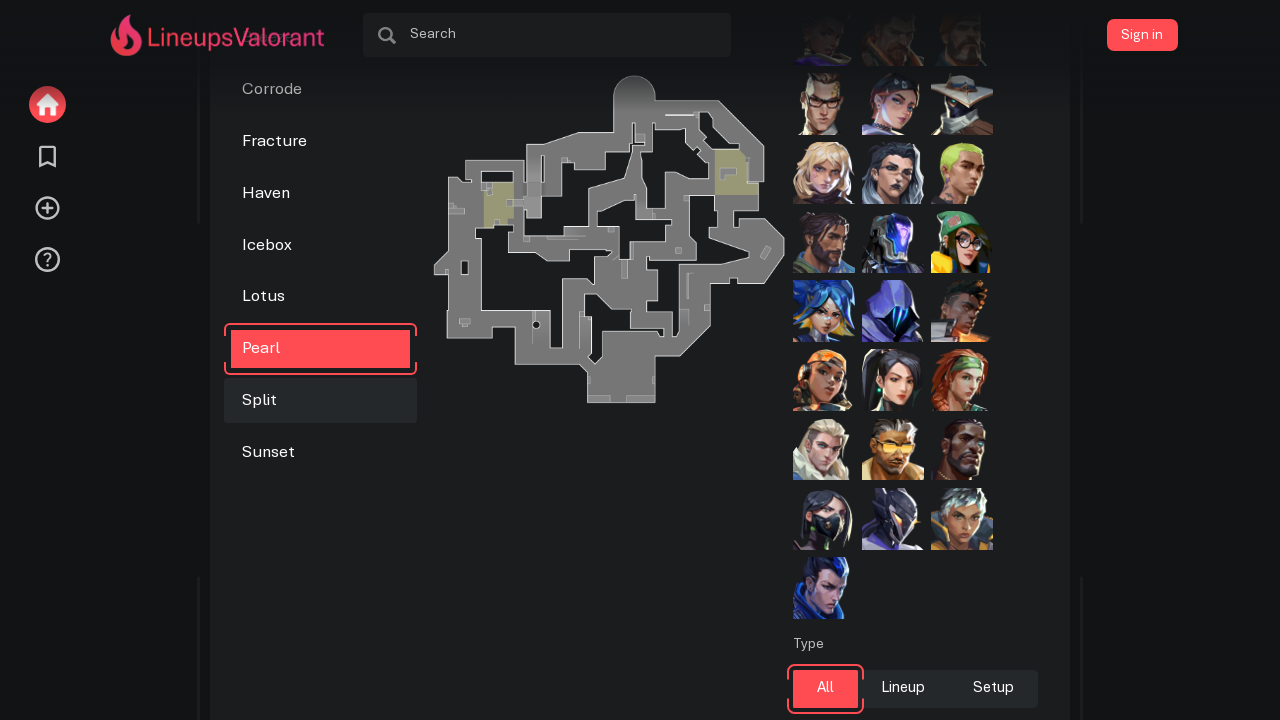

Clicked map option 'Split' at (321, 401) on .map_selector_option >> nth=11
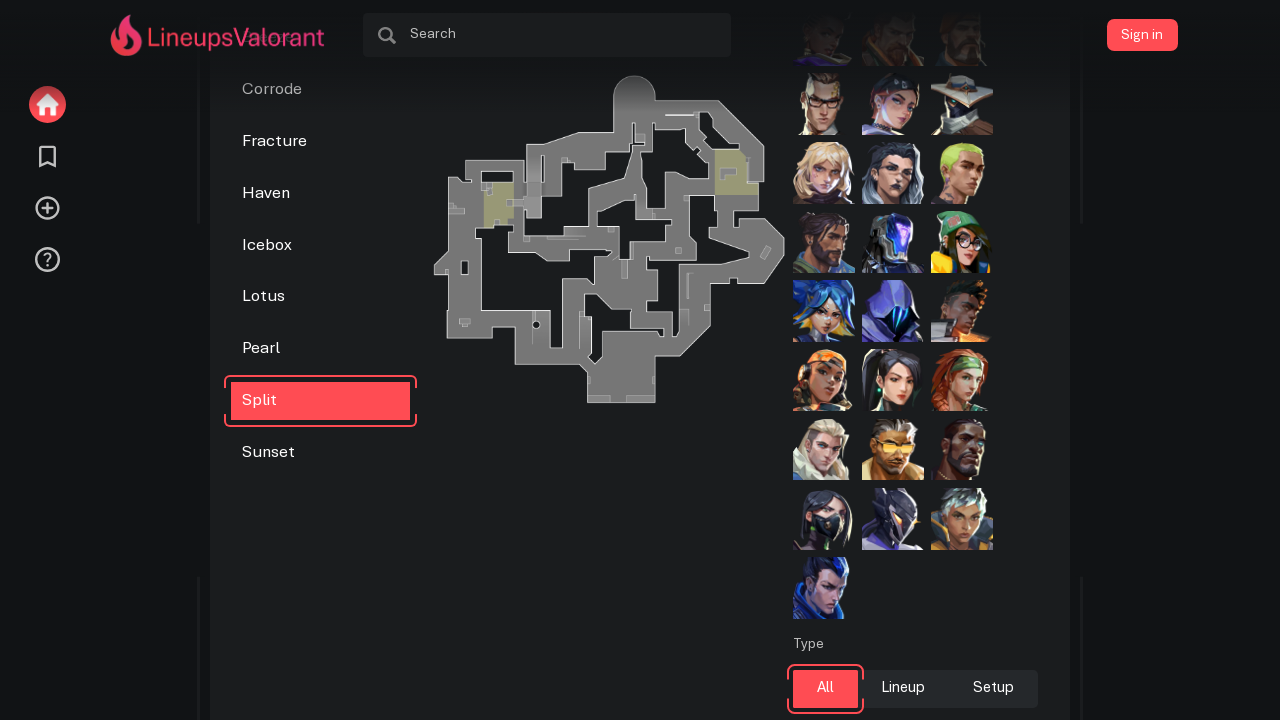

Lineup content loaded for map 'Split'
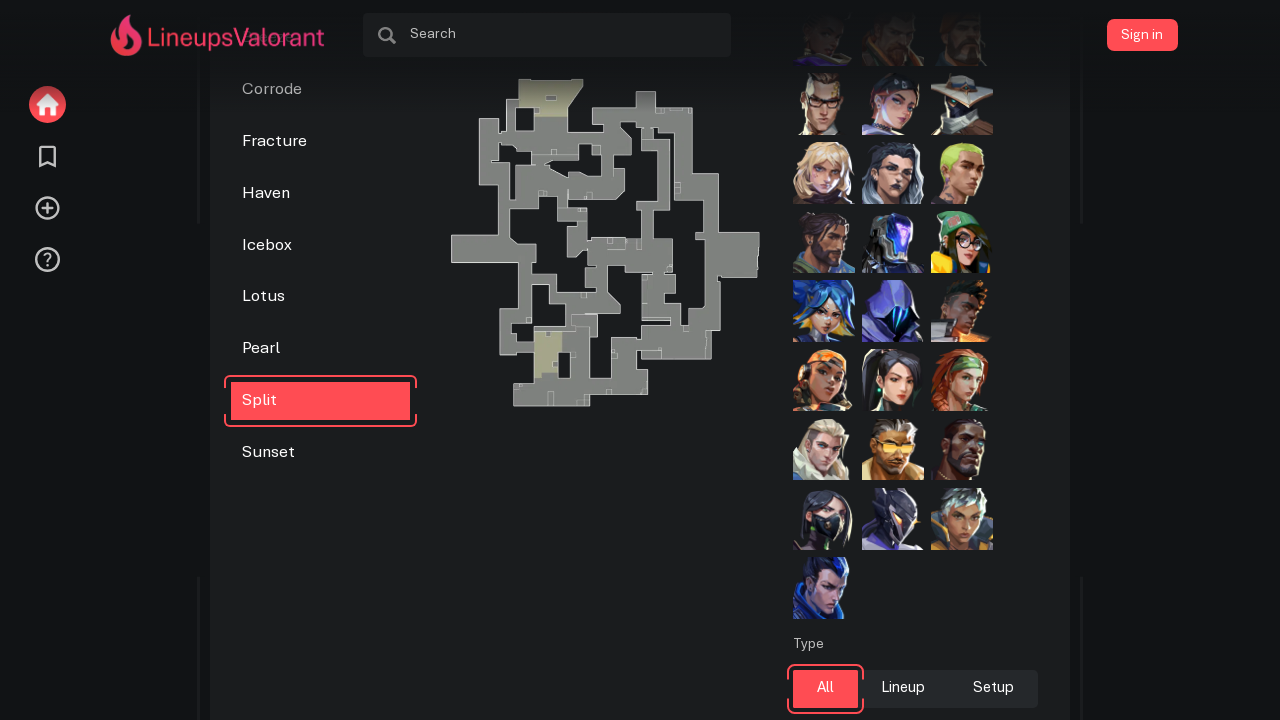

Results title found for map 'Split', starting infinite scroll test
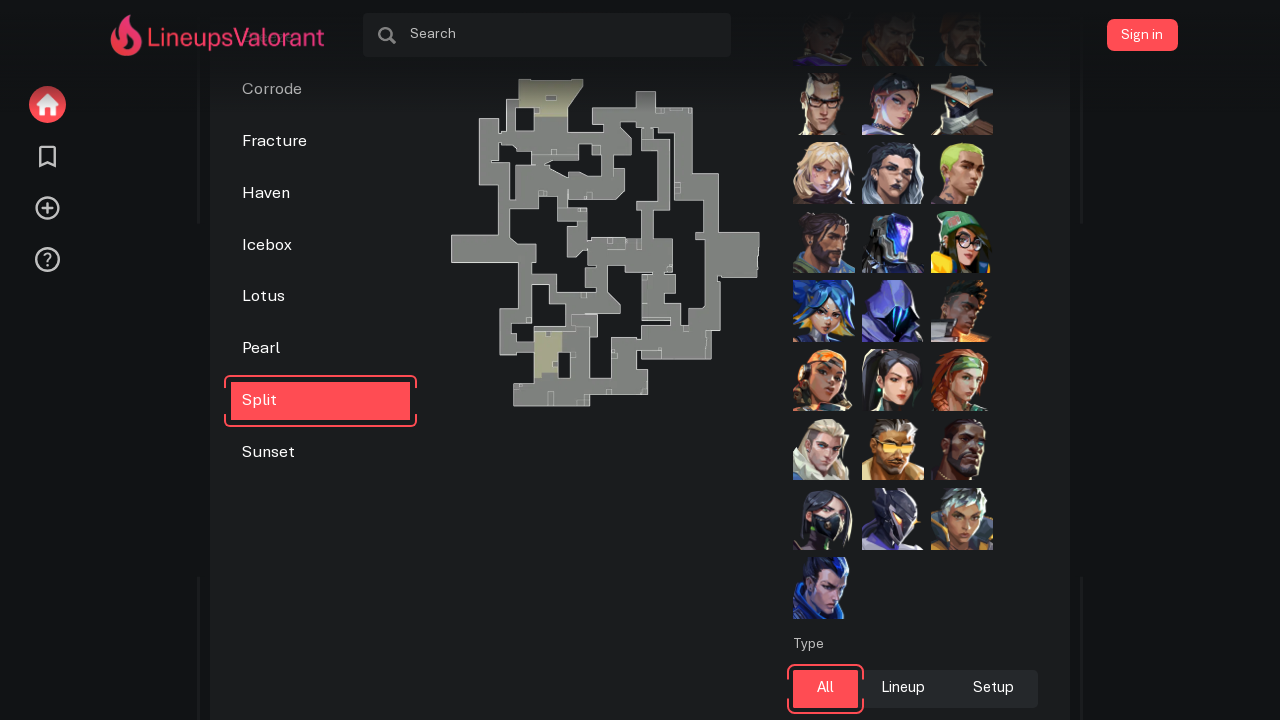

Retrieved initial page height: 2482px
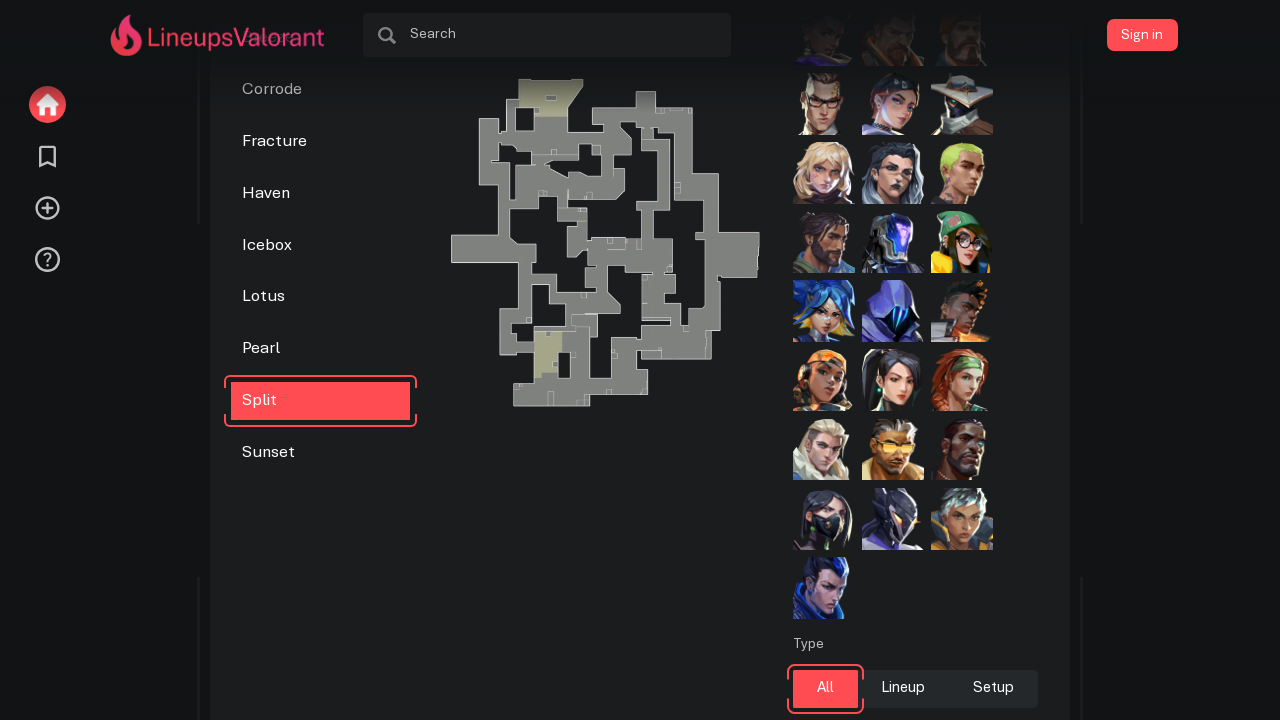

Scrolled to 90% of page height (iteration 1/5)
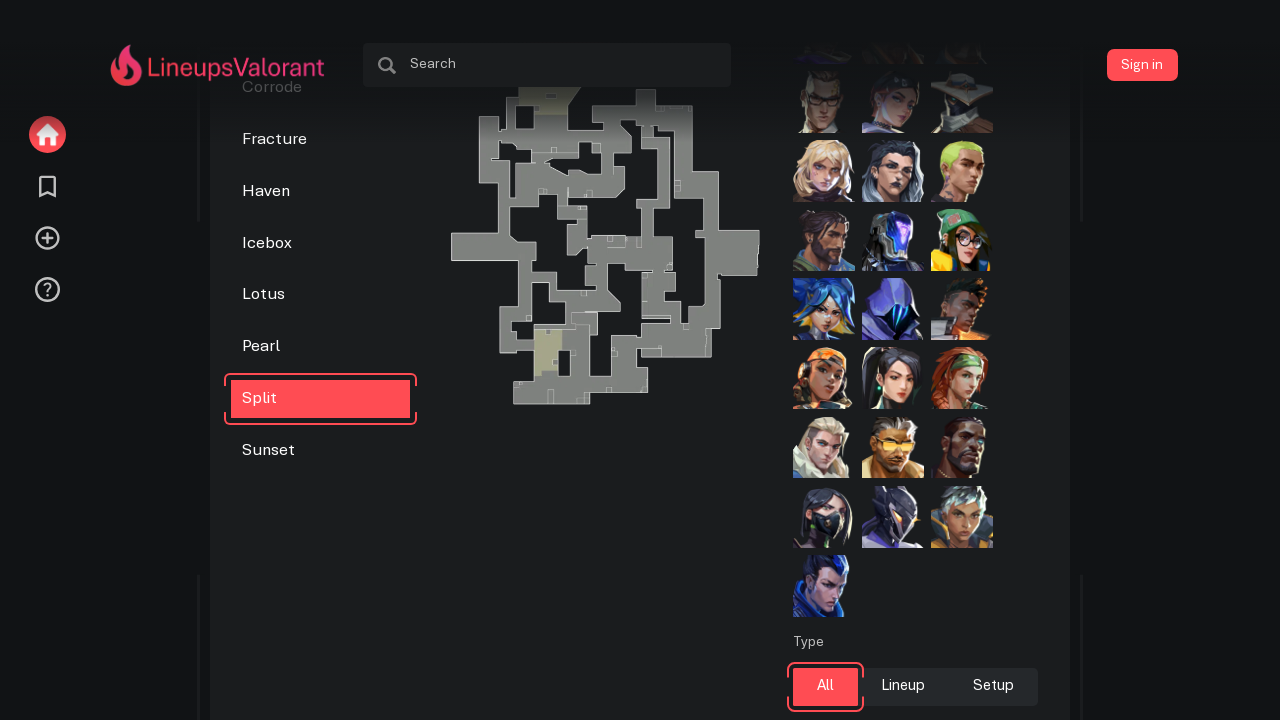

Waited 2 seconds for new content to load
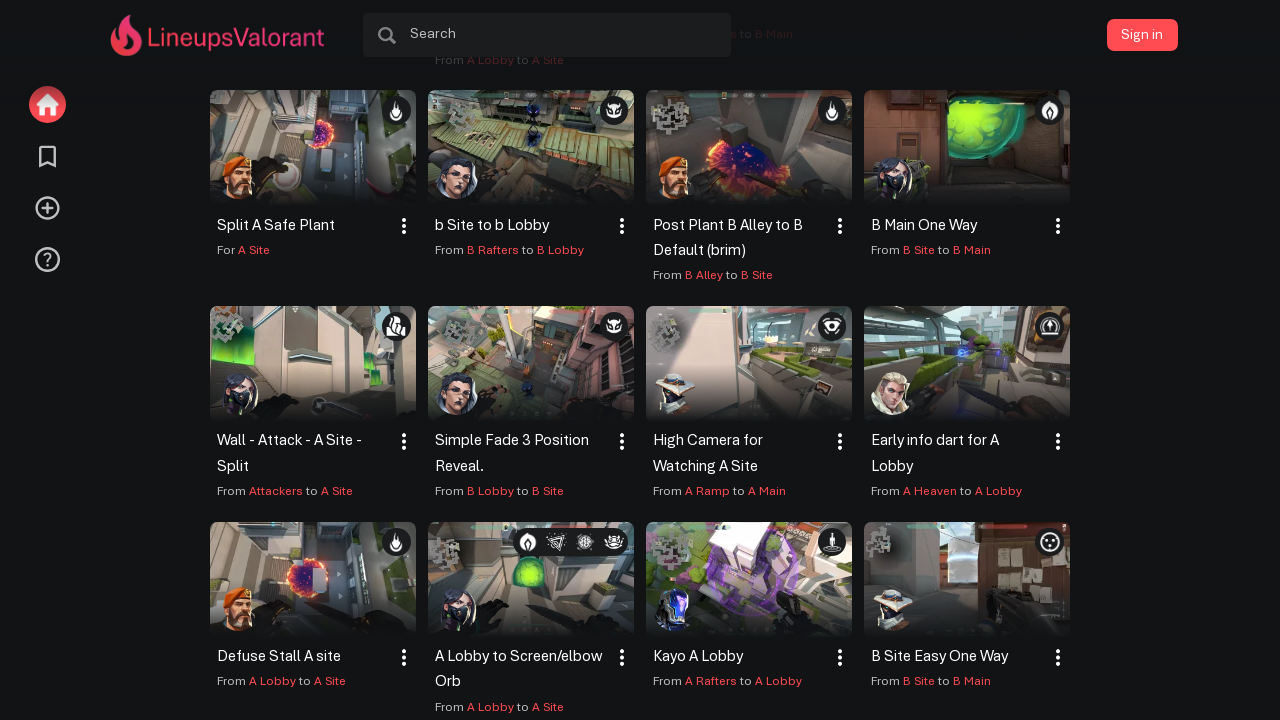

Retrieved new page height: 4664px
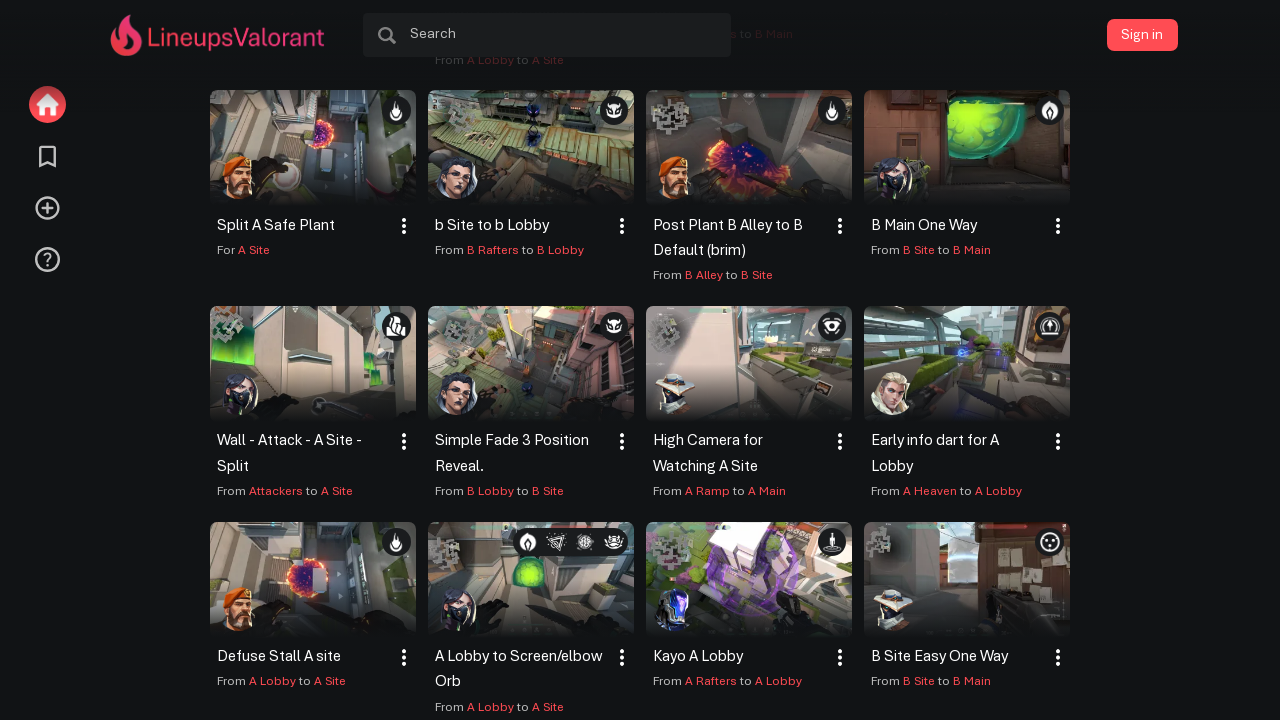

Scrolled to 90% of page height (iteration 2/5)
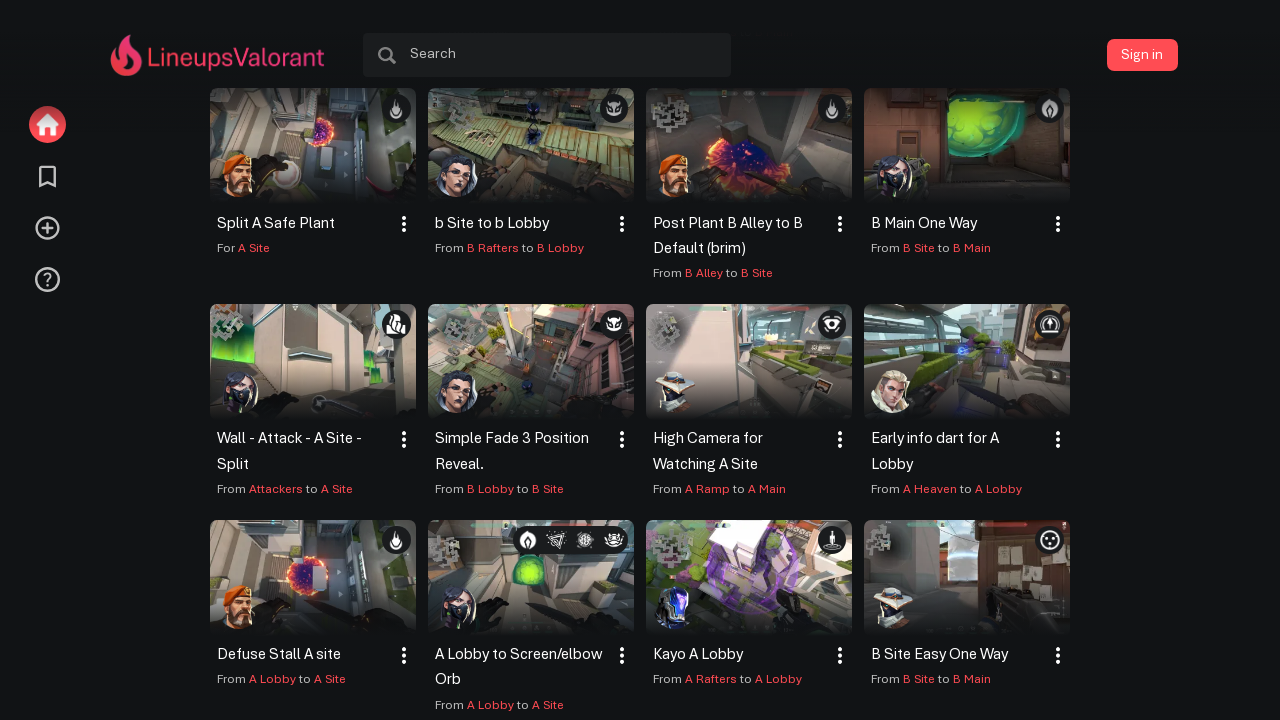

Waited 2 seconds for new content to load
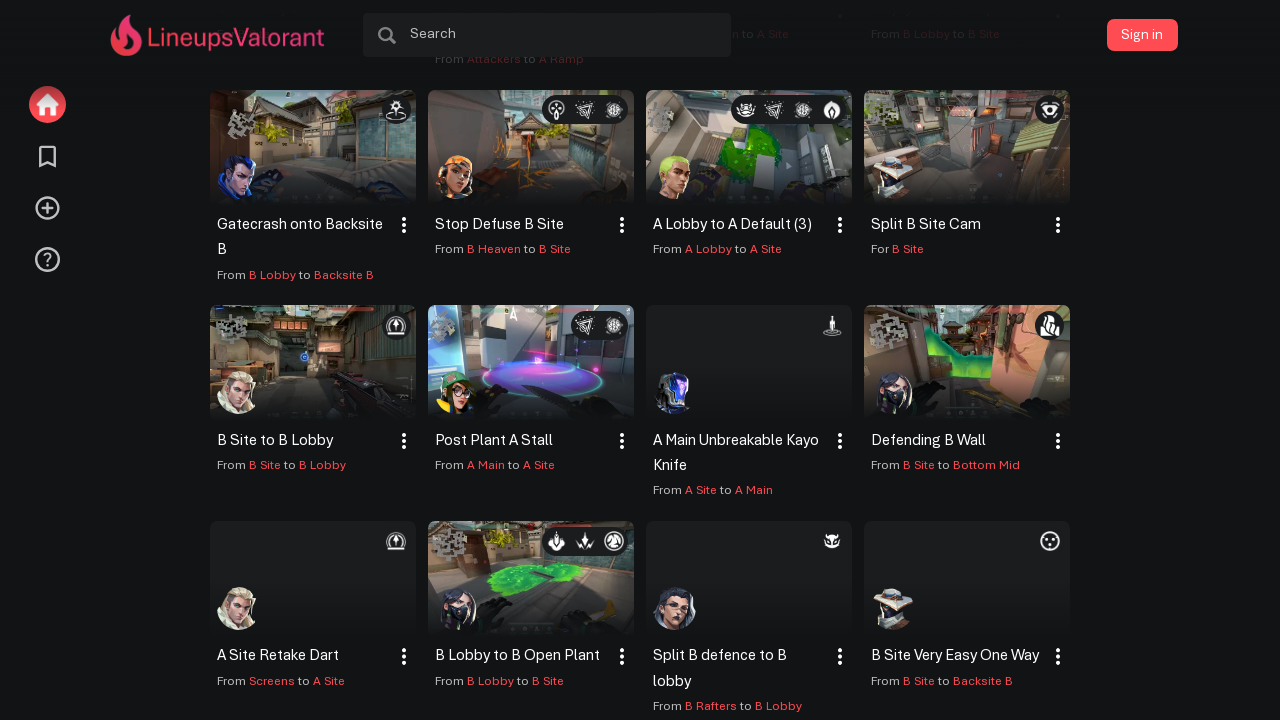

Retrieved new page height: 6771px
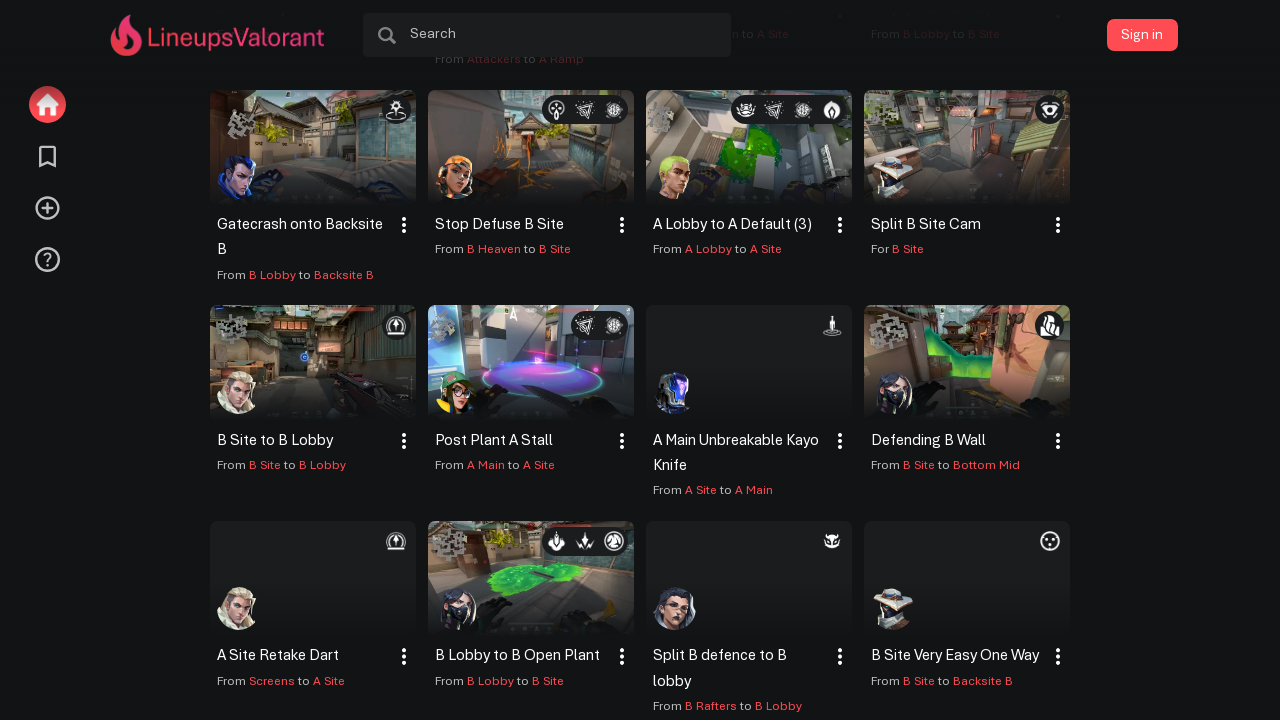

Scrolled to 90% of page height (iteration 3/5)
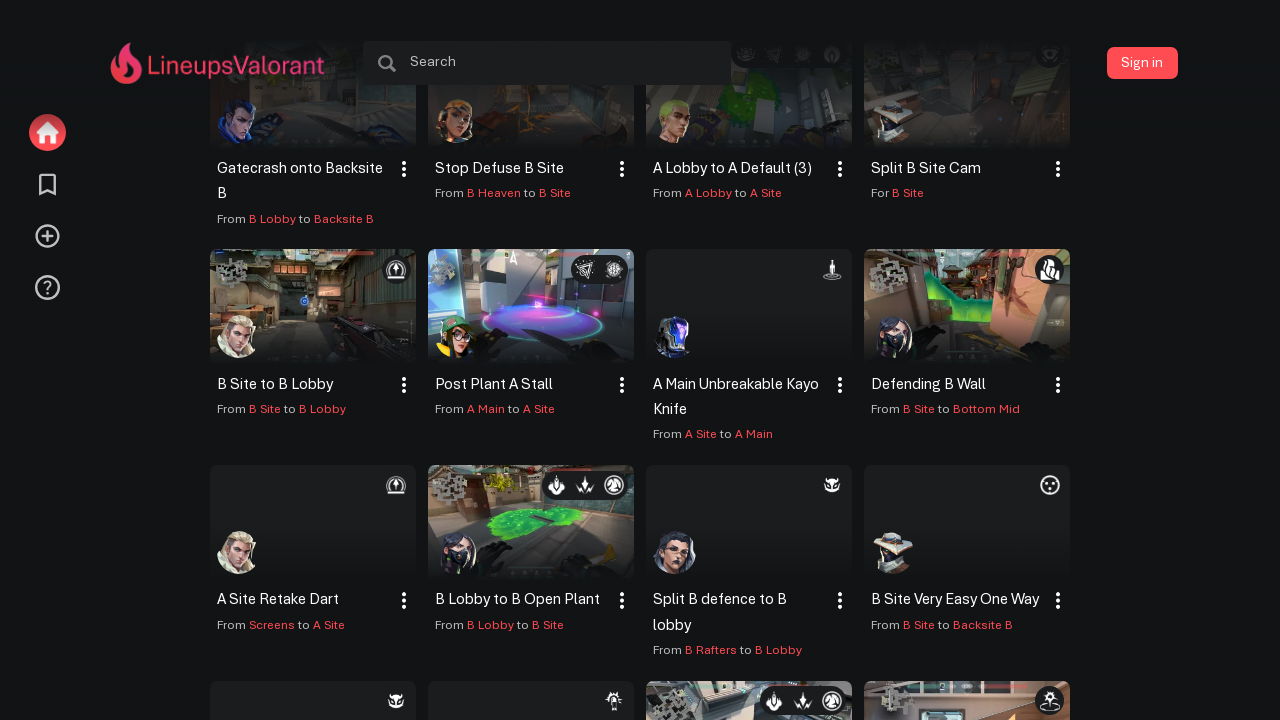

Waited 2 seconds for new content to load
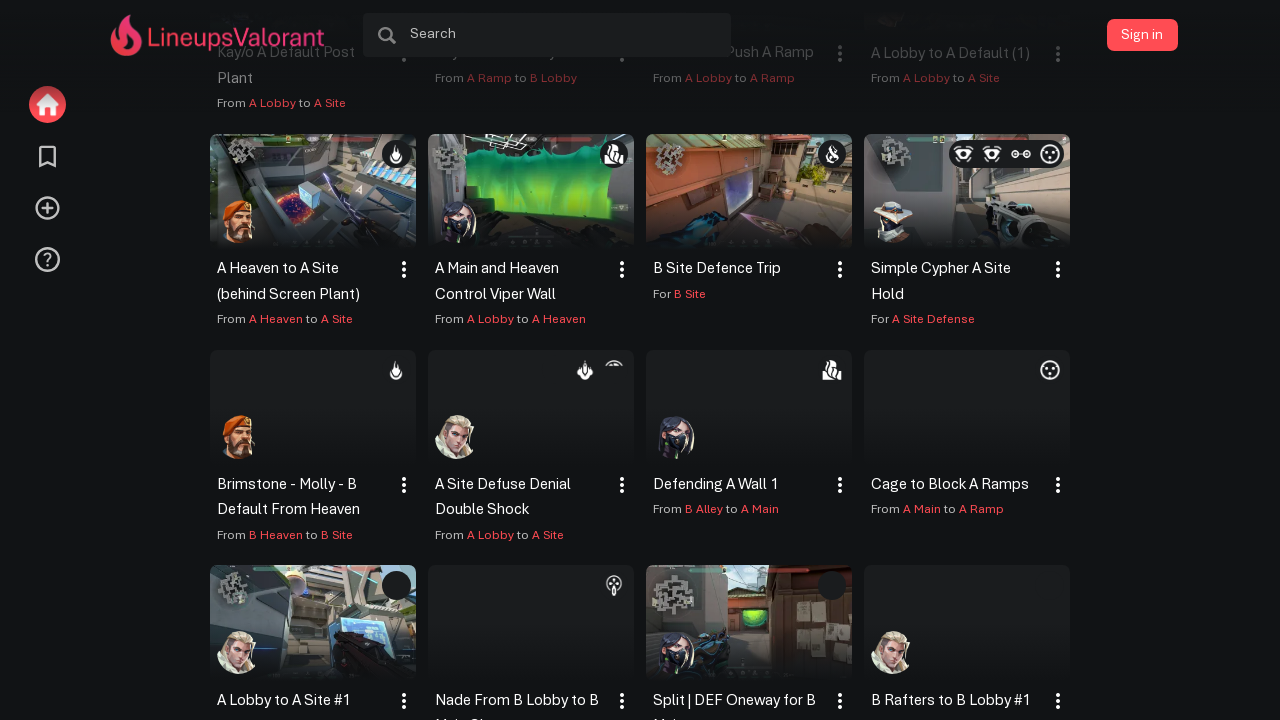

Retrieved new page height: 8928px
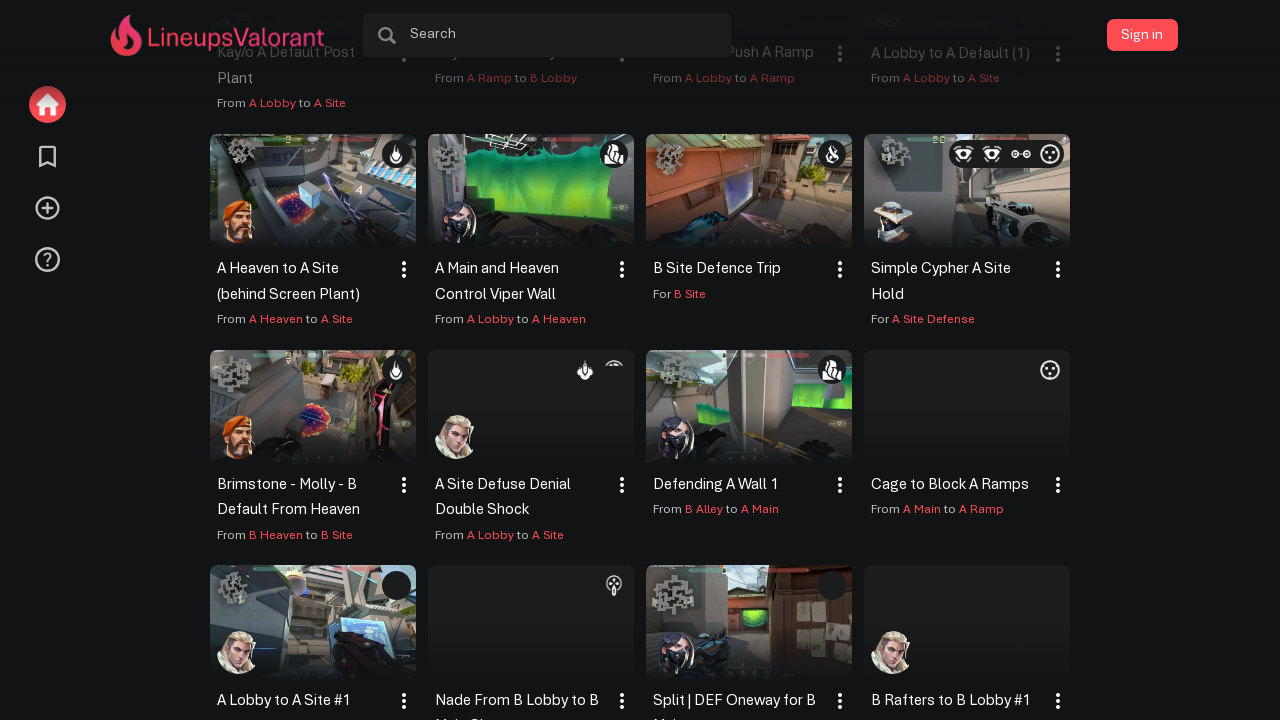

Scrolled to 90% of page height (iteration 4/5)
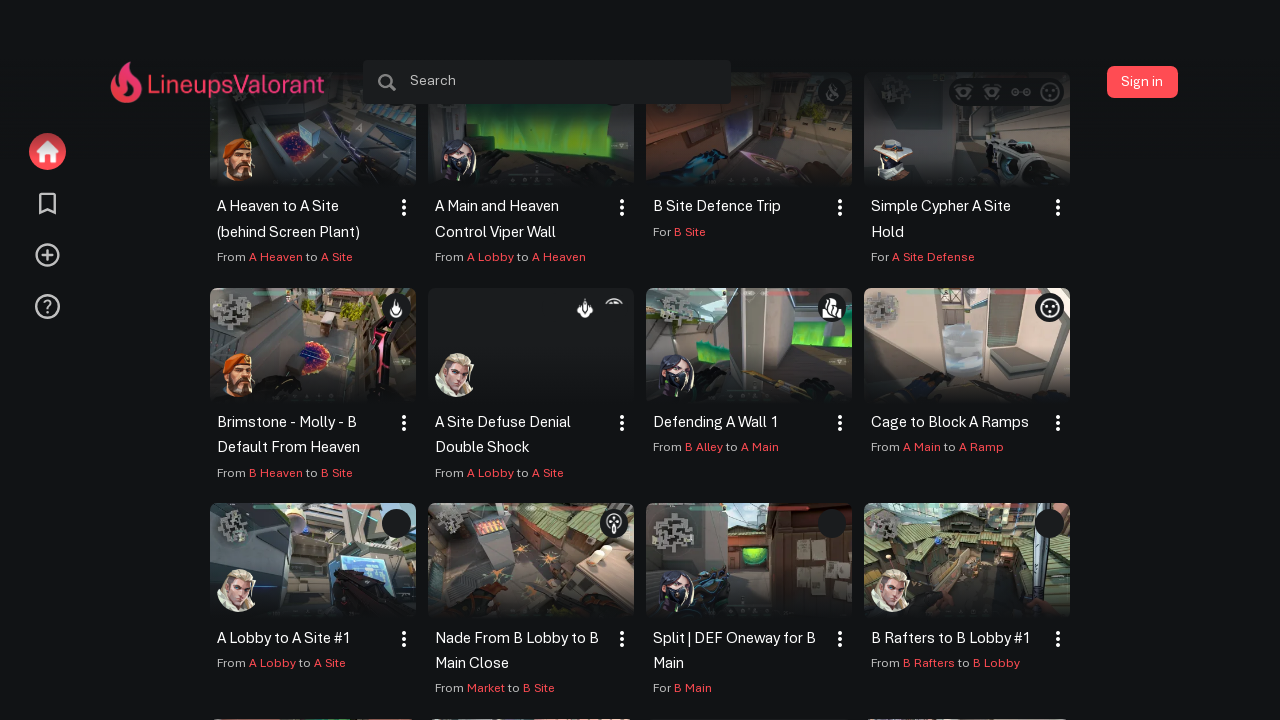

Waited 2 seconds for new content to load
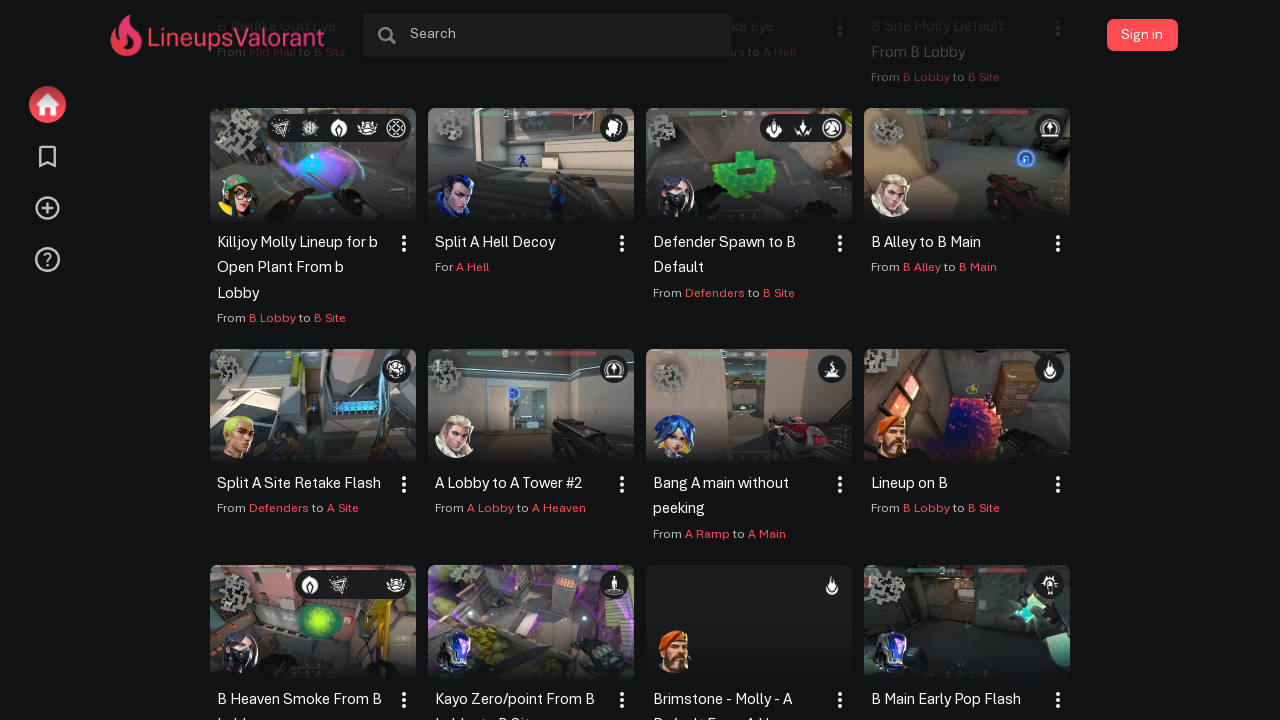

Retrieved new page height: 10006px
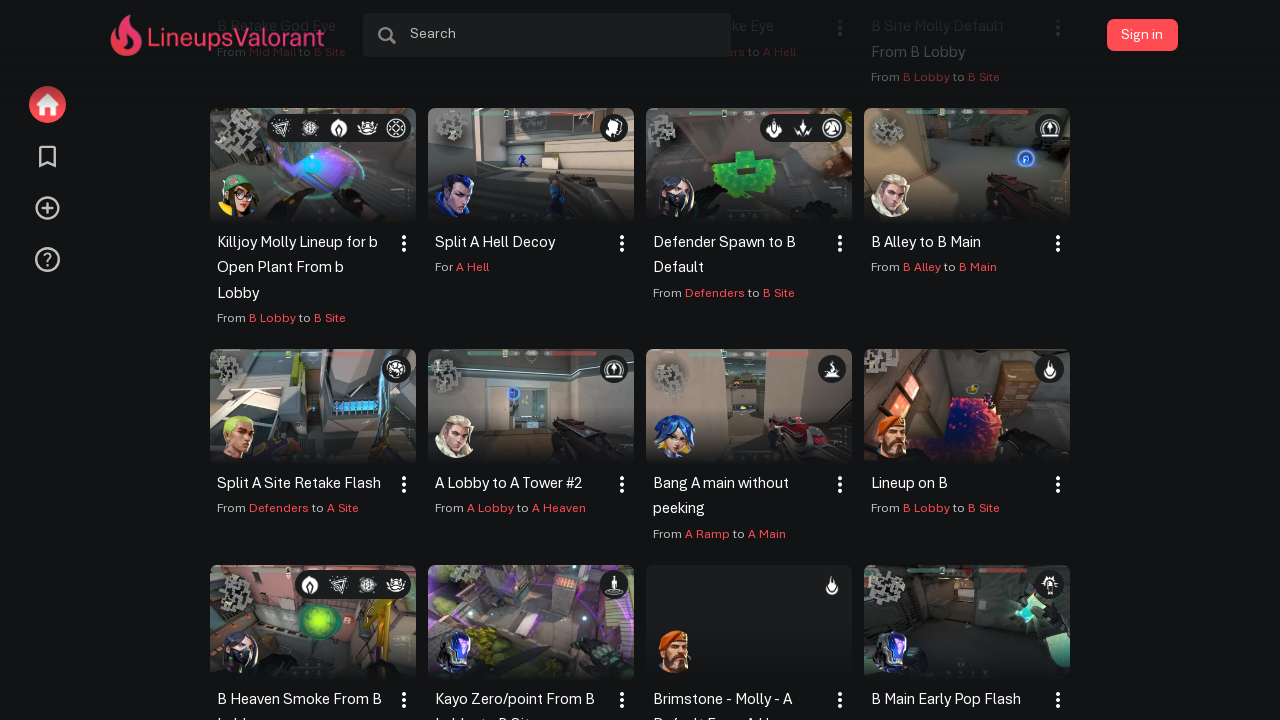

Scrolled to 90% of page height (iteration 5/5)
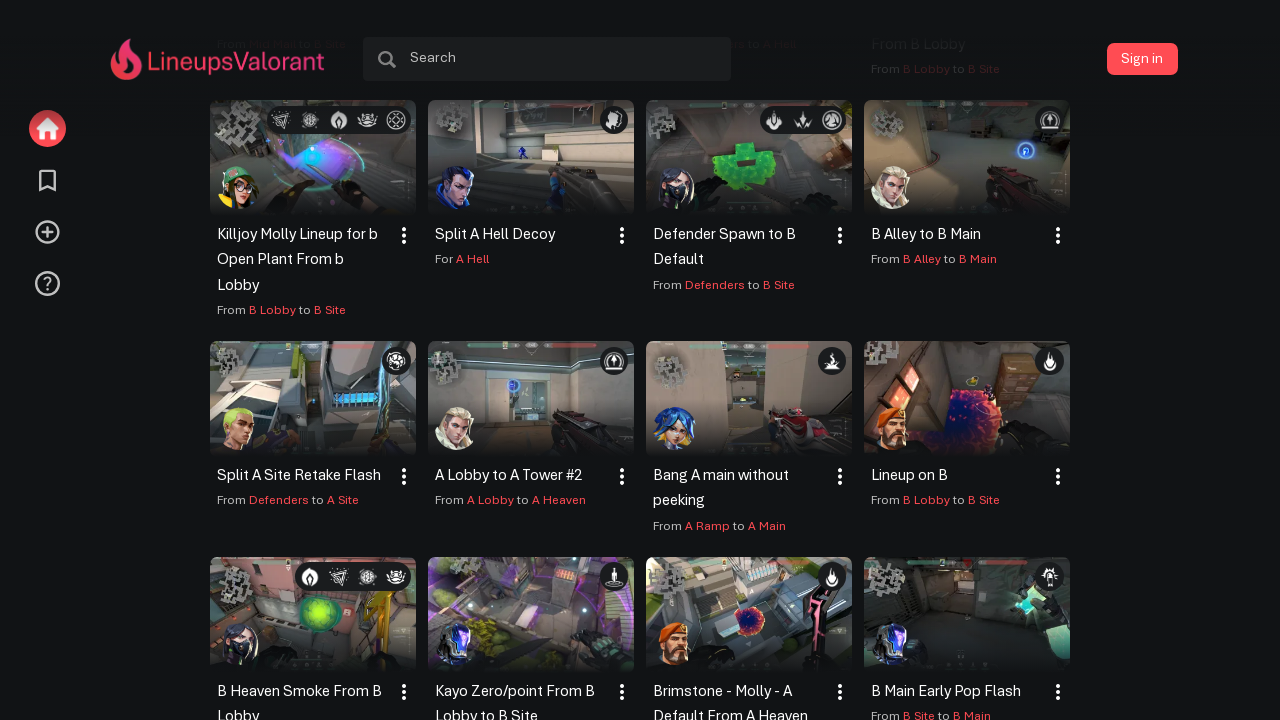

Waited 2 seconds for new content to load
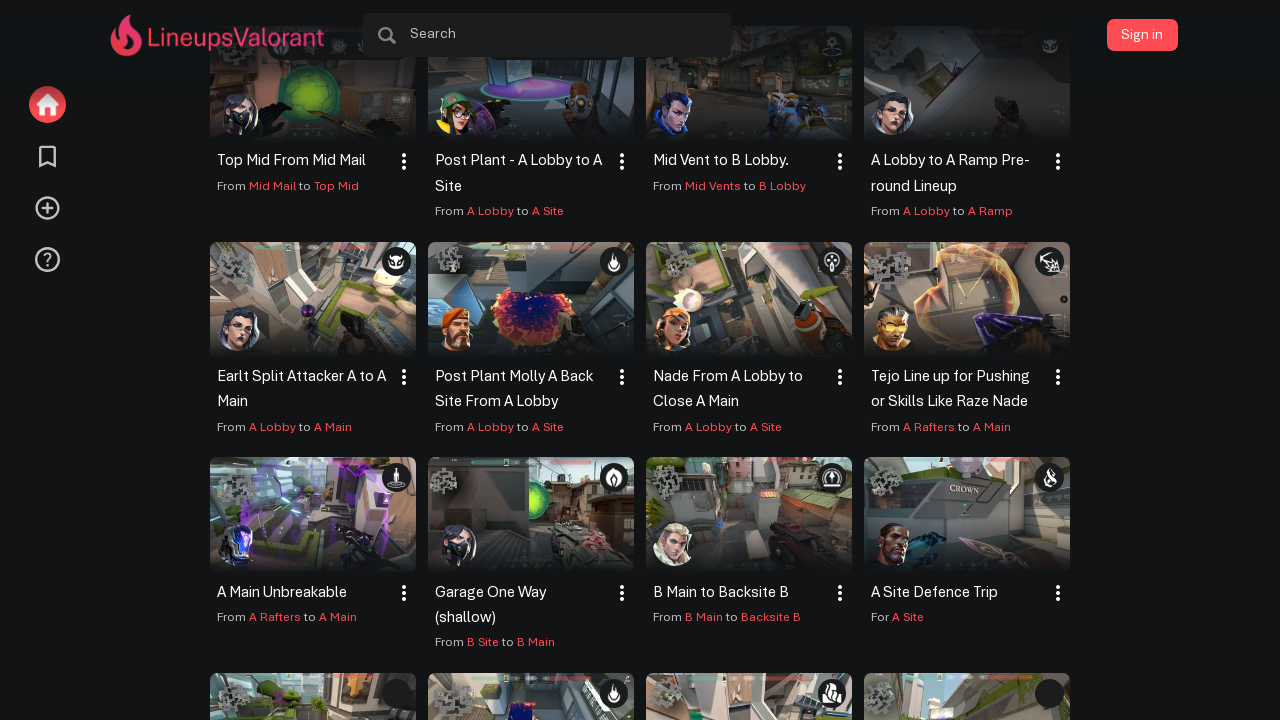

Retrieved new page height: 11110px
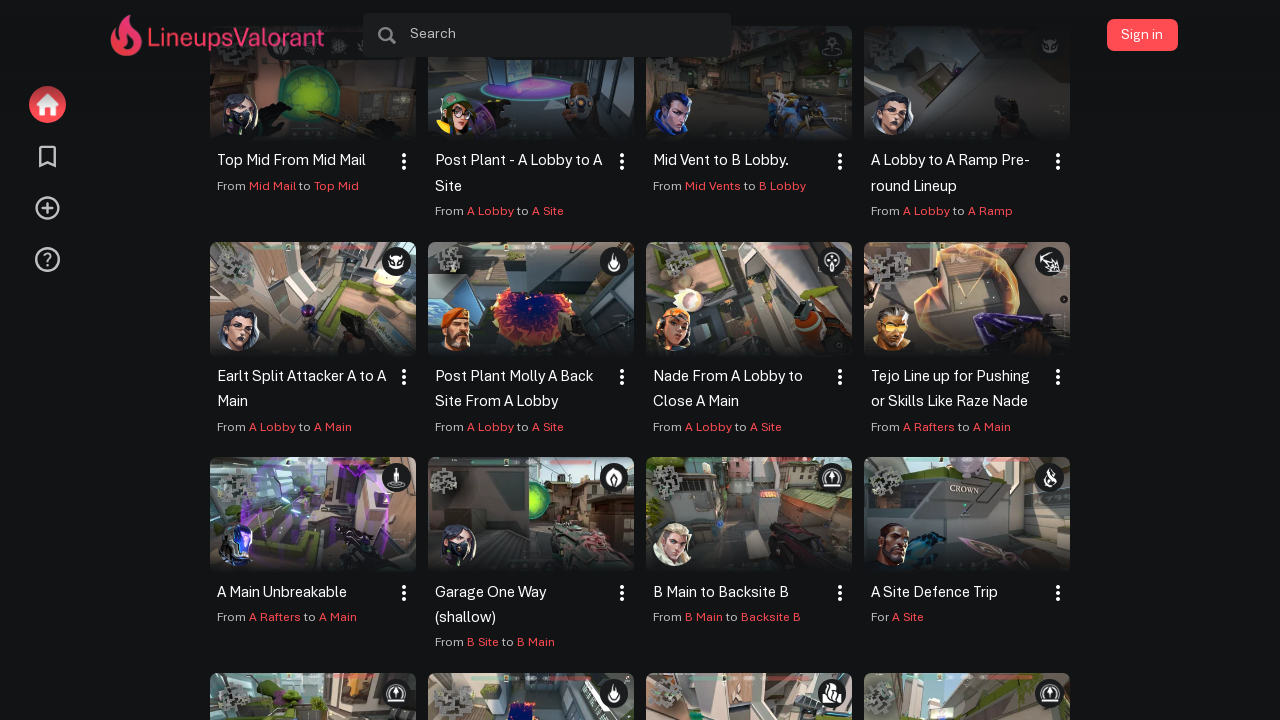

Verified lineup boxes are present for map 'Split'
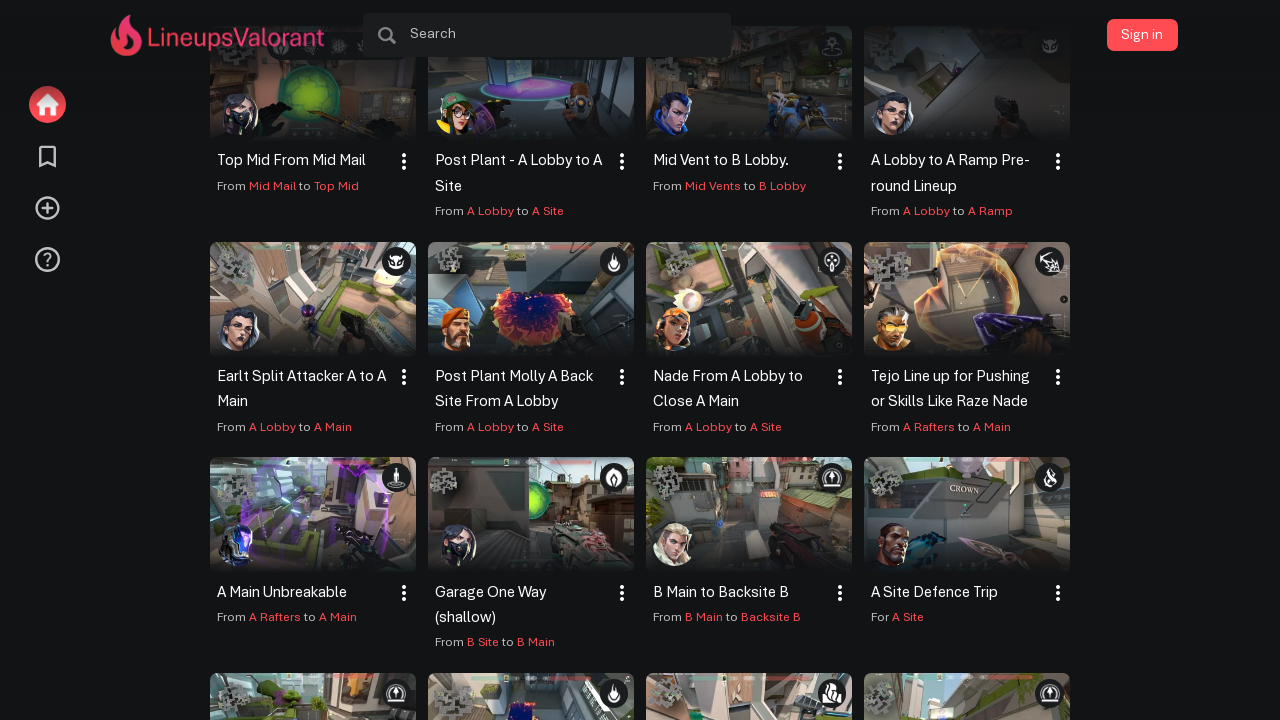

Waited 1 second before proceeding to next map
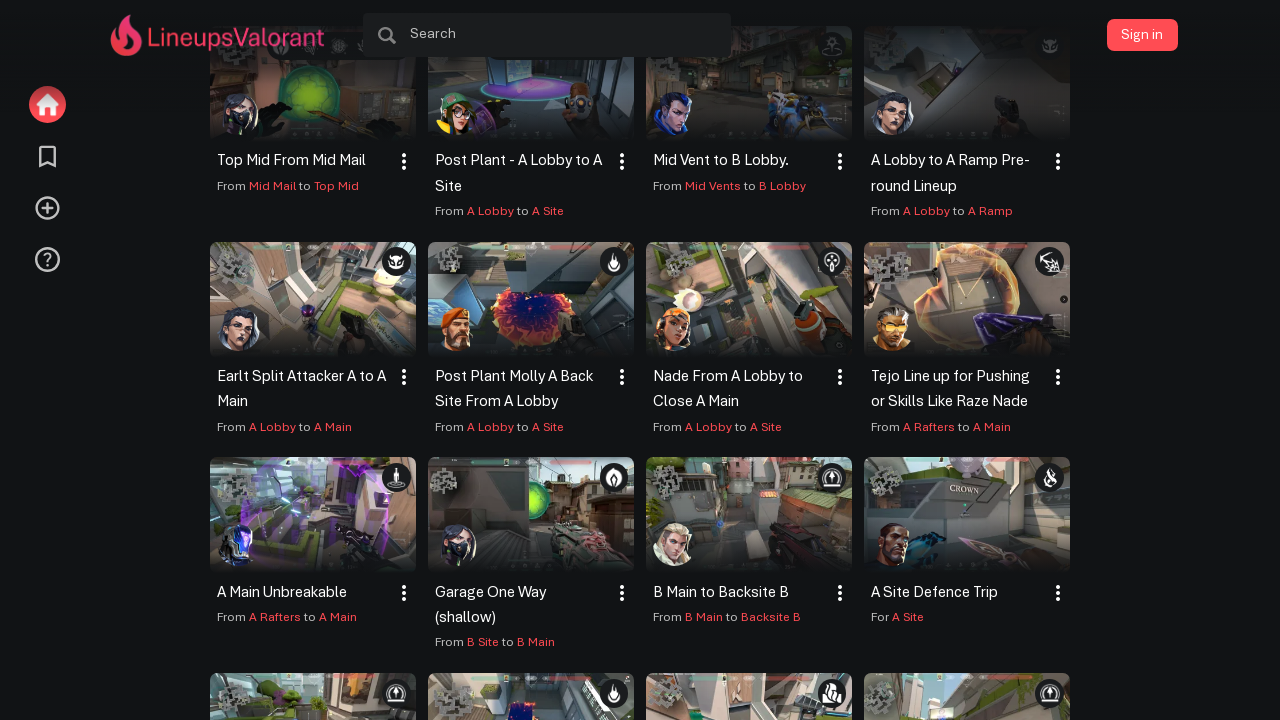

Re-queried map option at index 12 to avoid stale reference
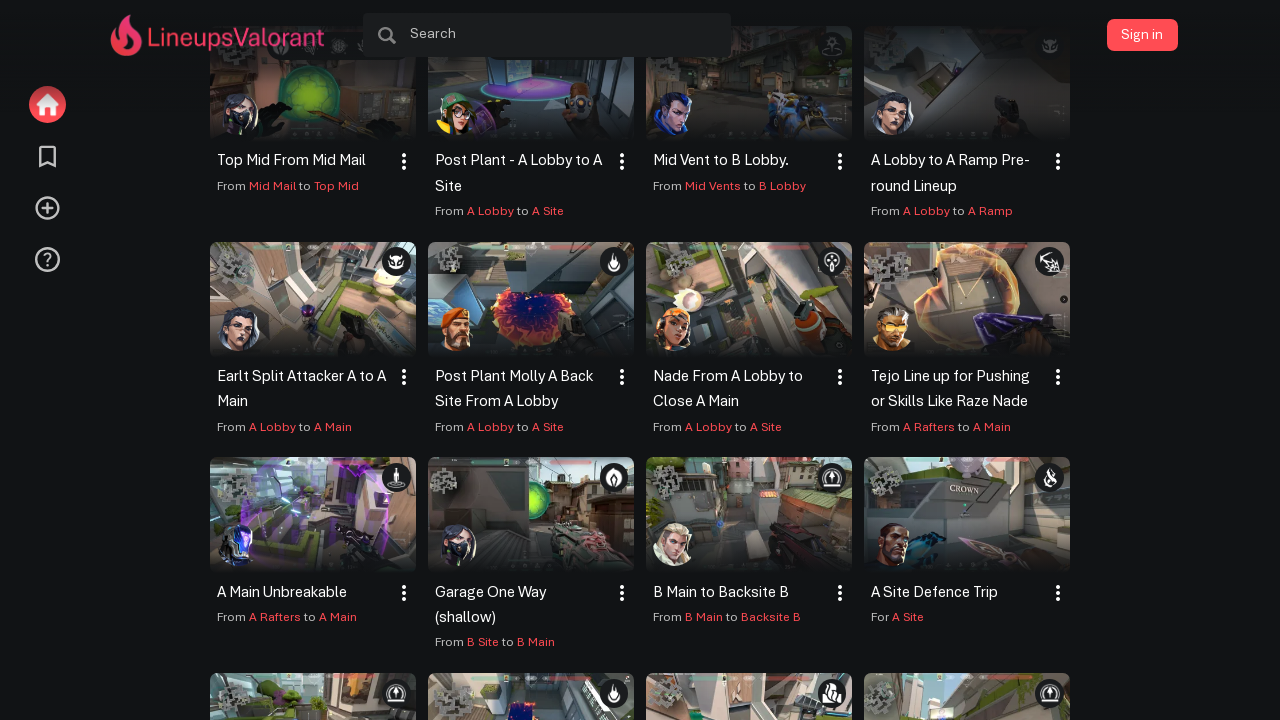

Retrieved data-value attribute: 'Sunset'
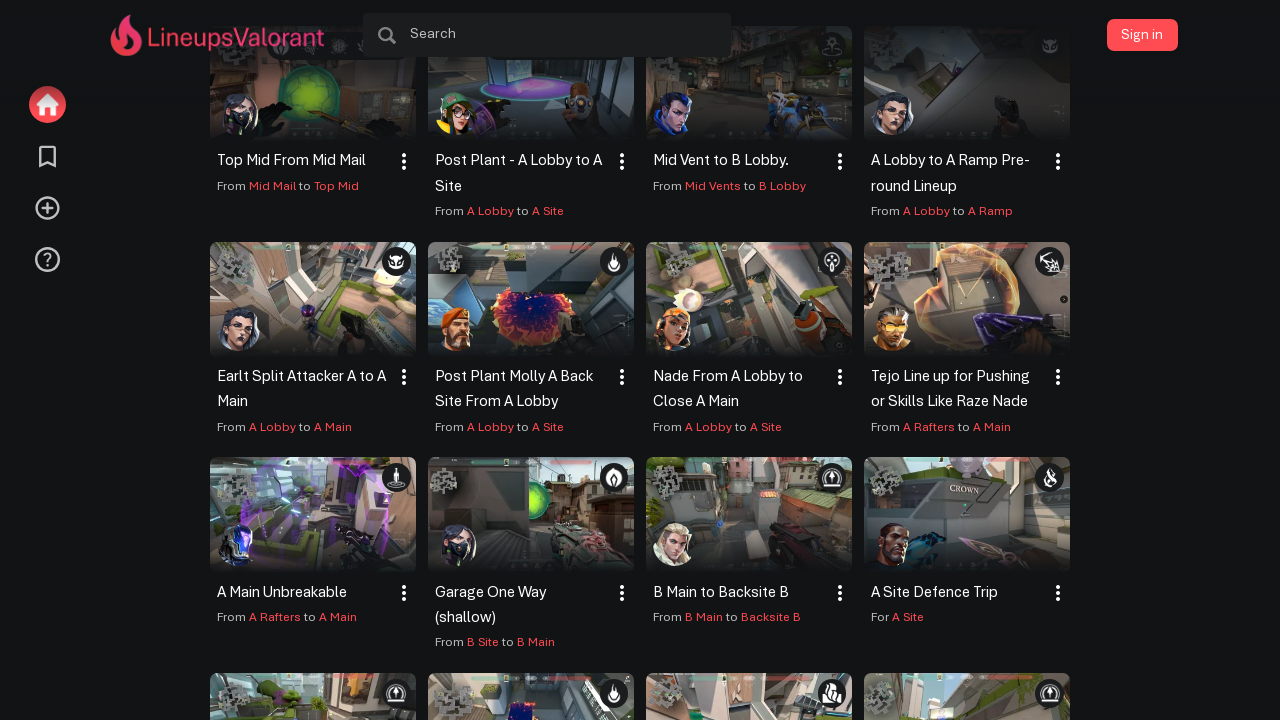

Scrolled map option 'Sunset' into view
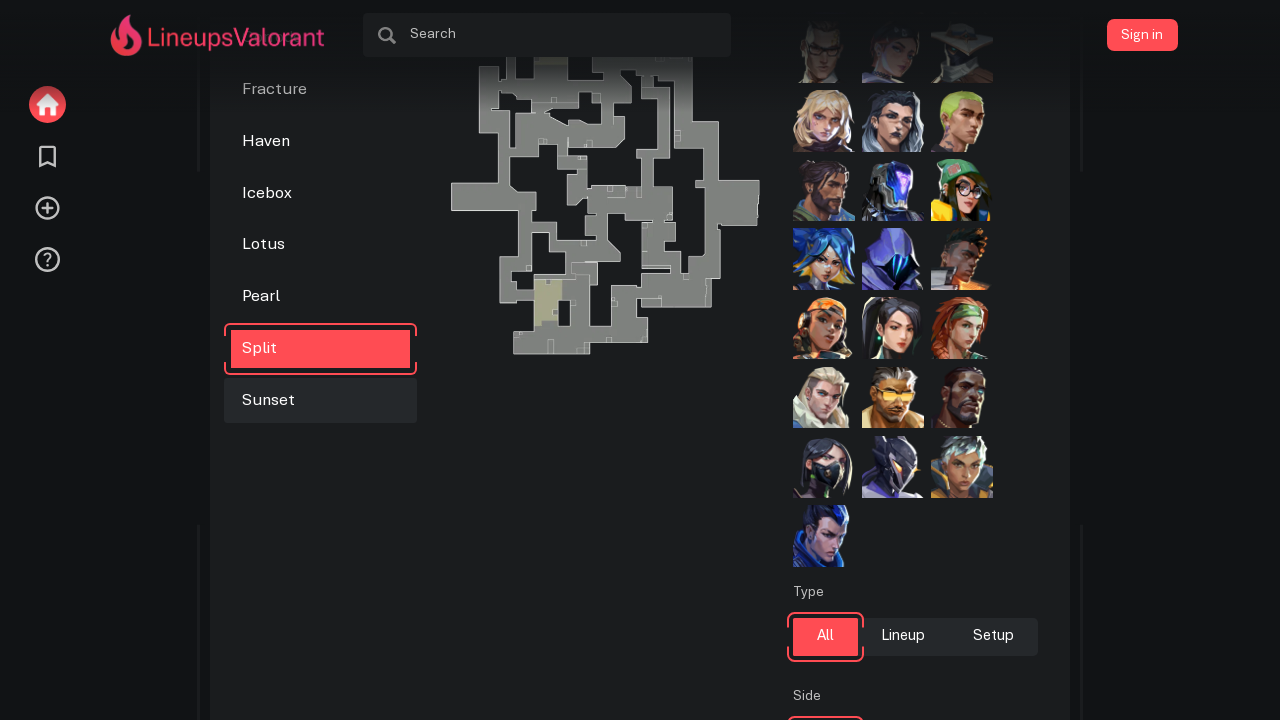

Clicked map option 'Sunset' at (321, 401) on .map_selector_option >> nth=12
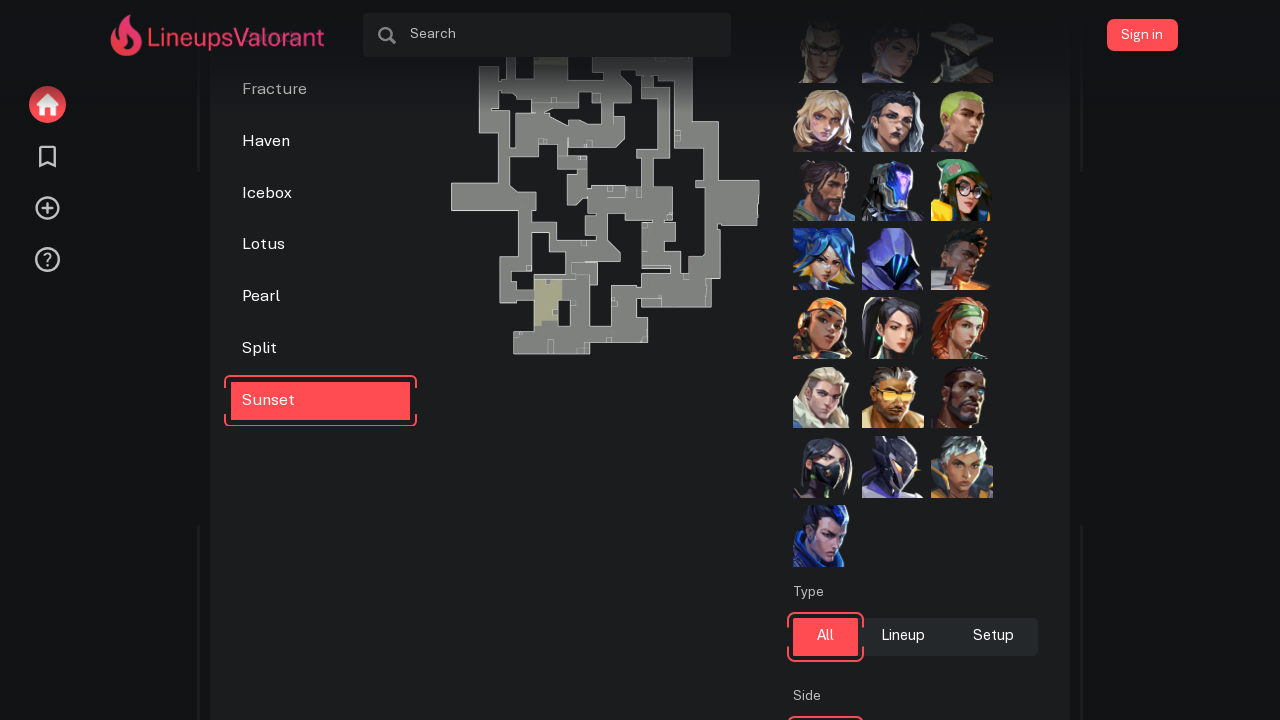

Lineup content loaded for map 'Sunset'
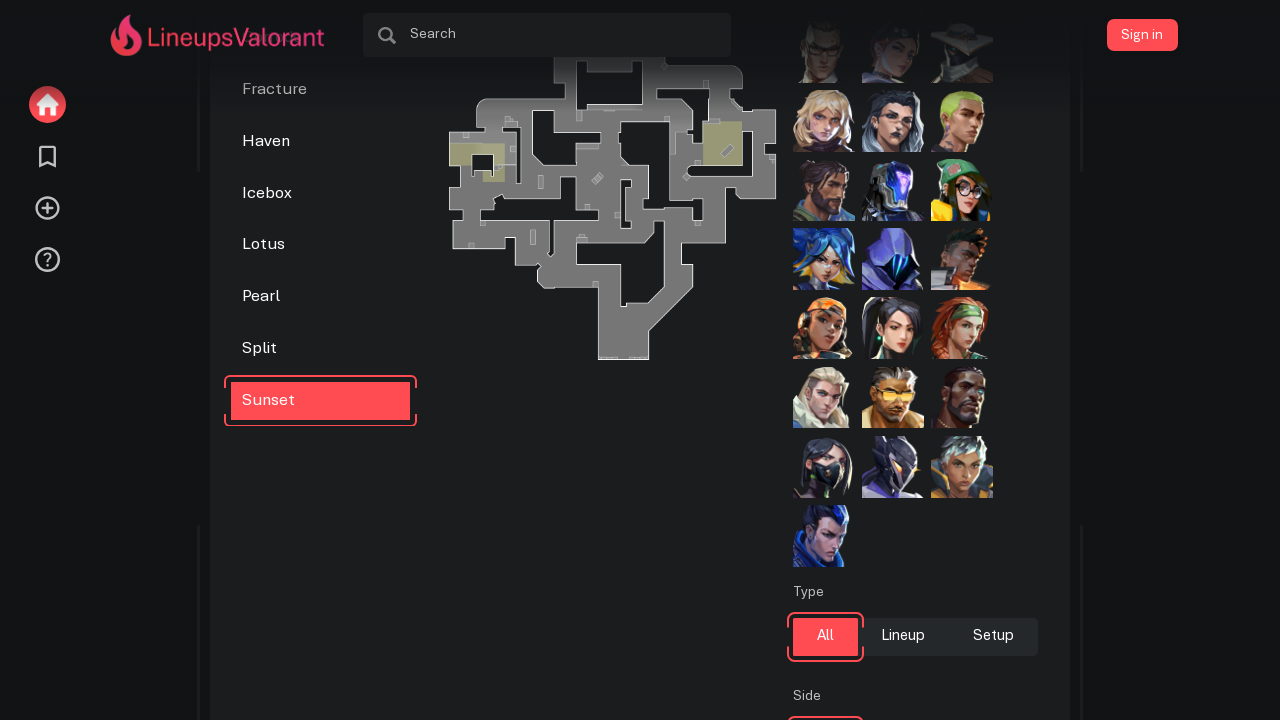

Results title found for map 'Sunset', starting infinite scroll test
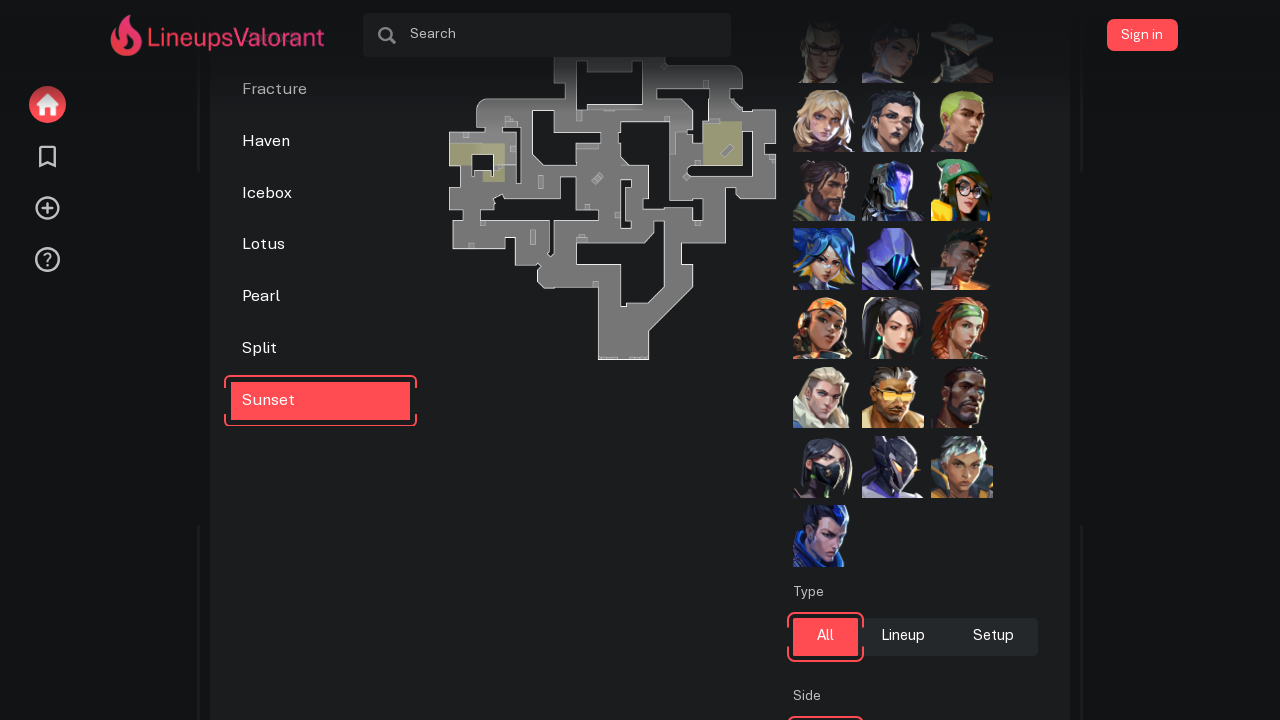

Retrieved initial page height: 2454px
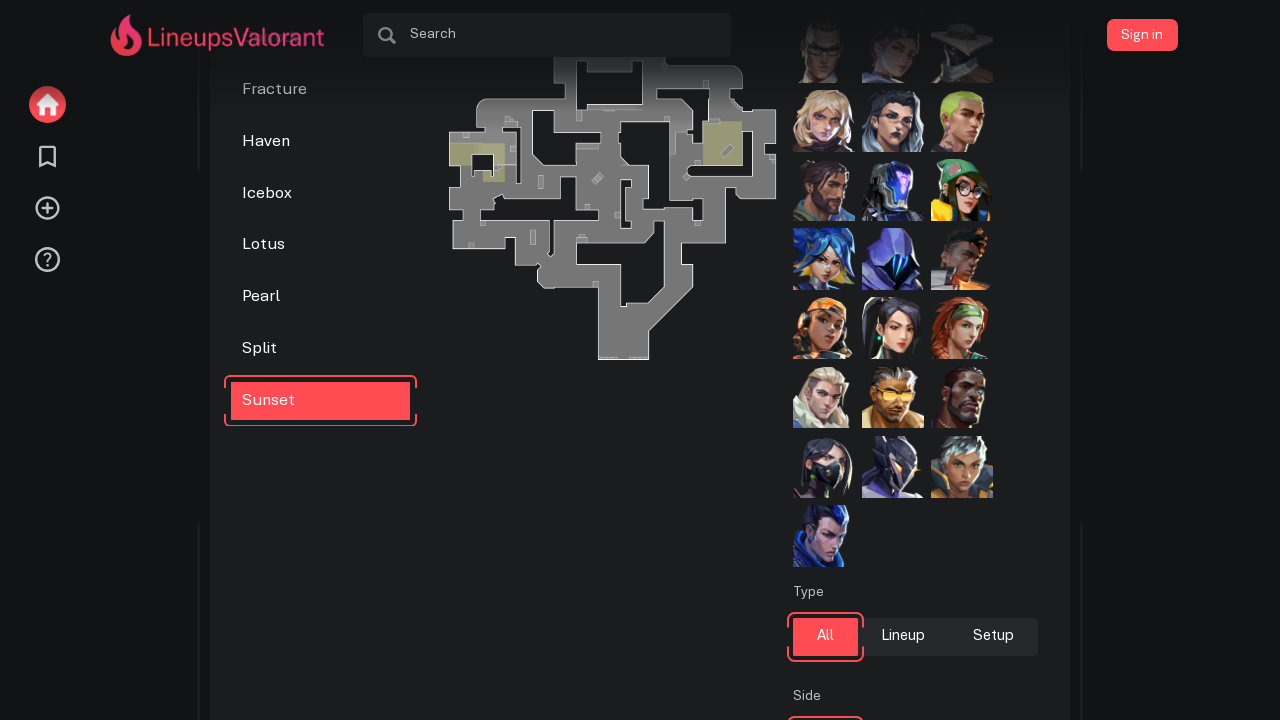

Scrolled to 90% of page height (iteration 1/5)
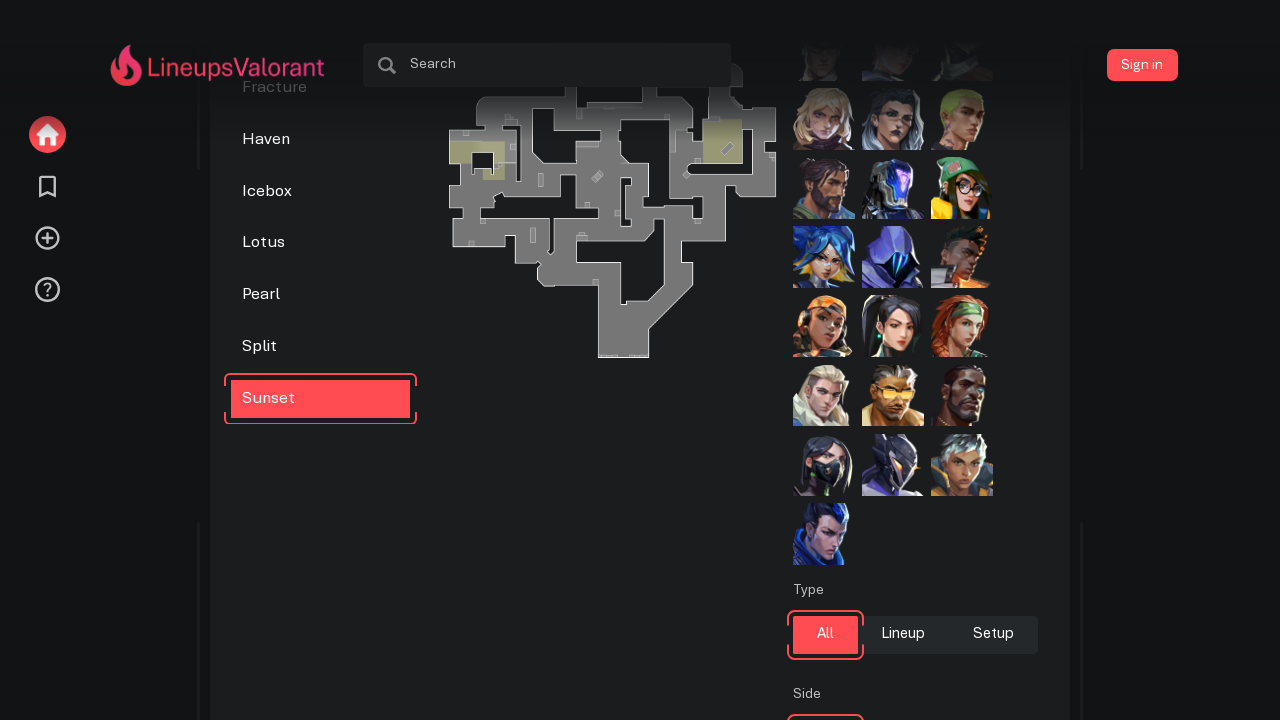

Waited 2 seconds for new content to load
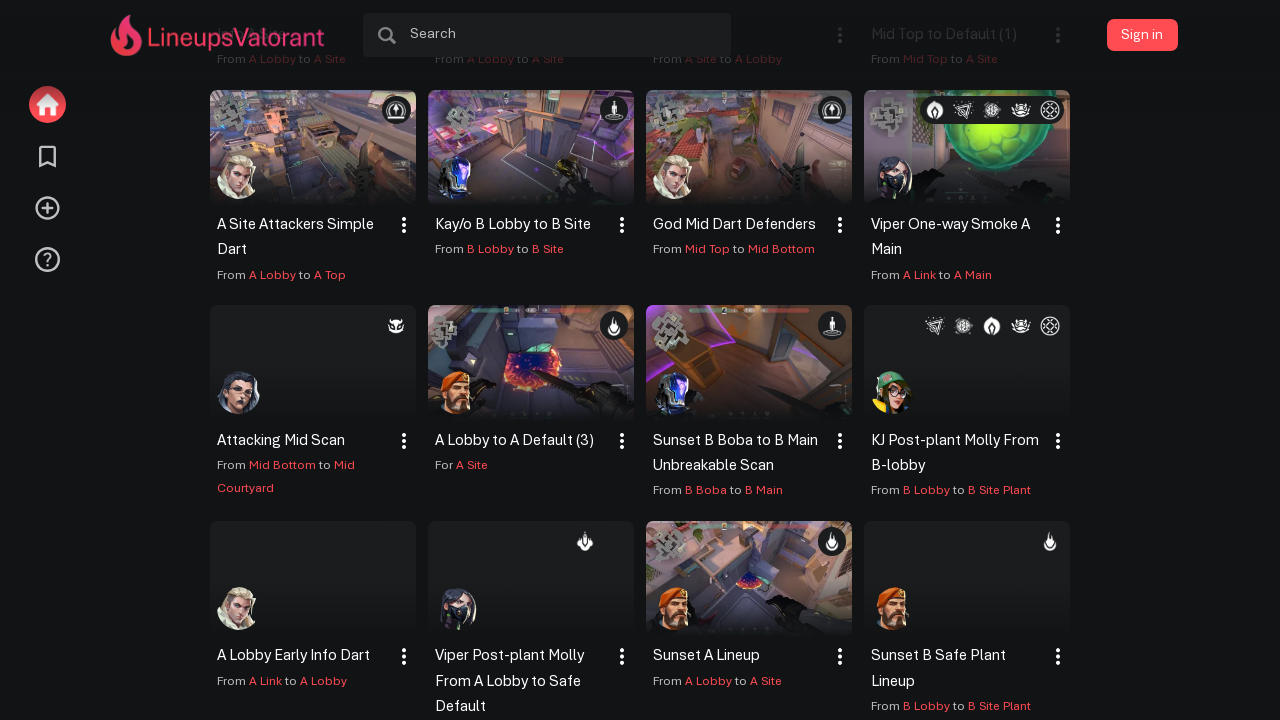

Retrieved new page height: 4685px
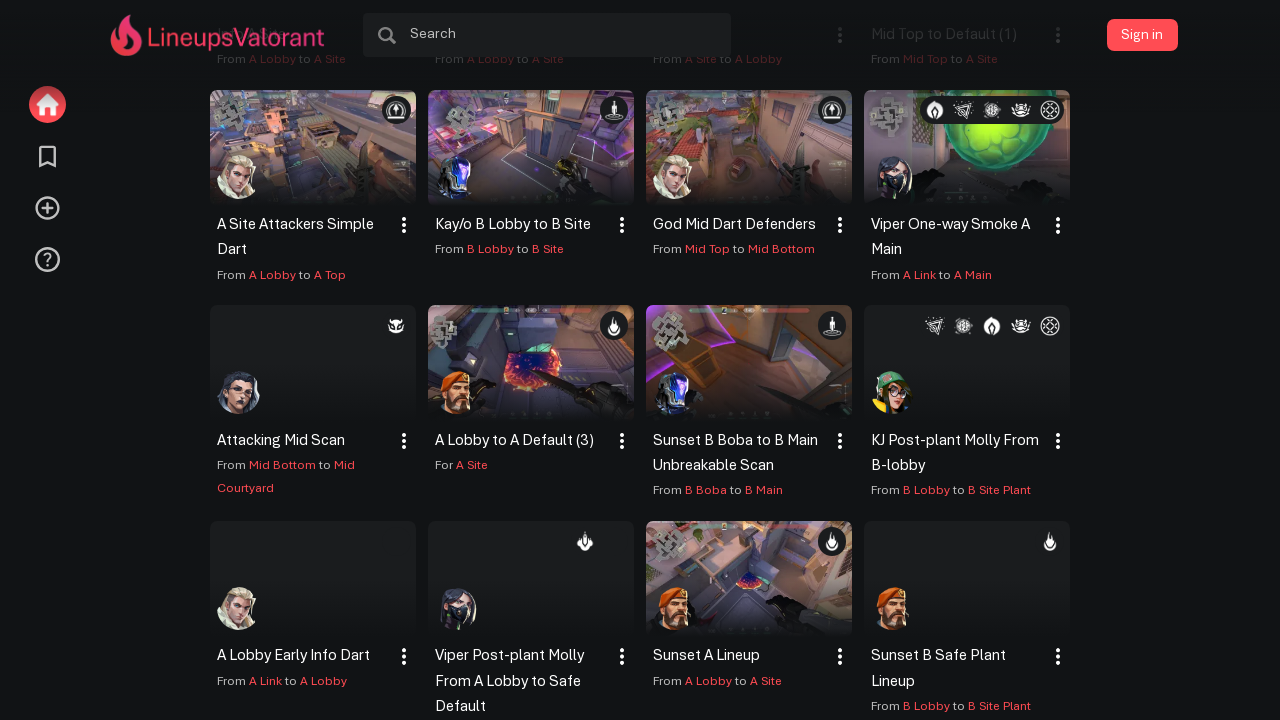

Scrolled to 90% of page height (iteration 2/5)
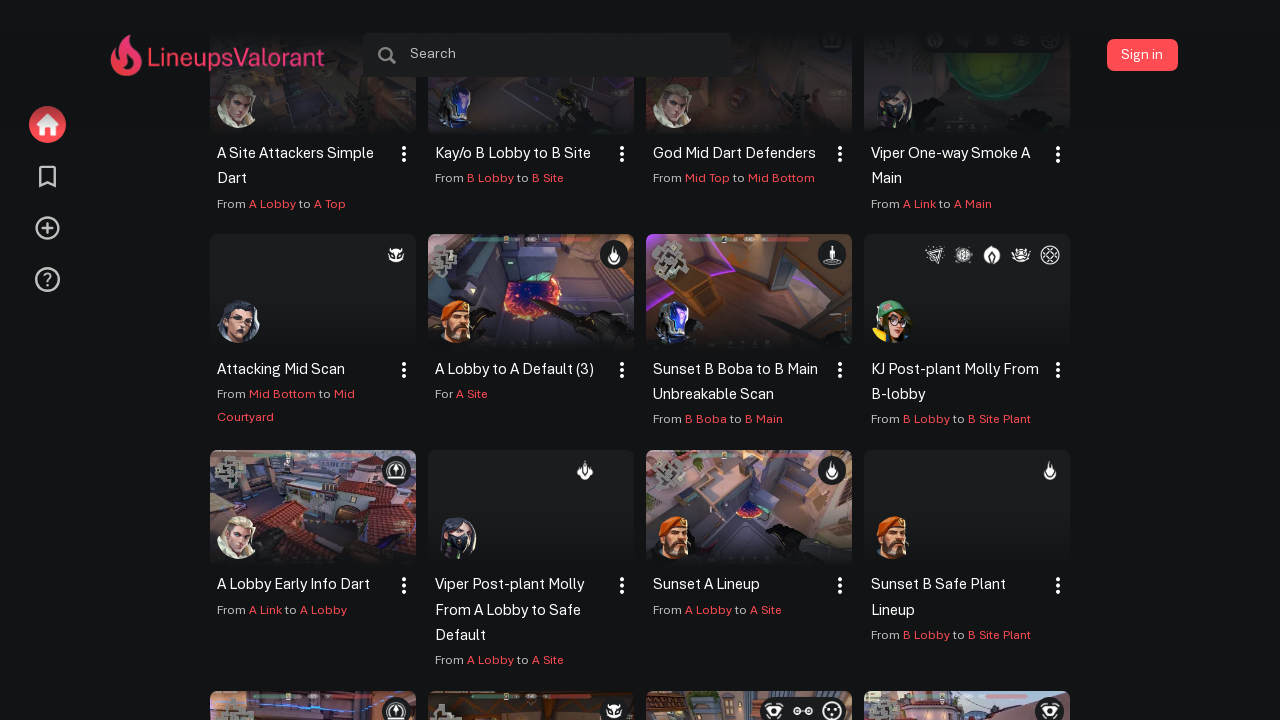

Waited 2 seconds for new content to load
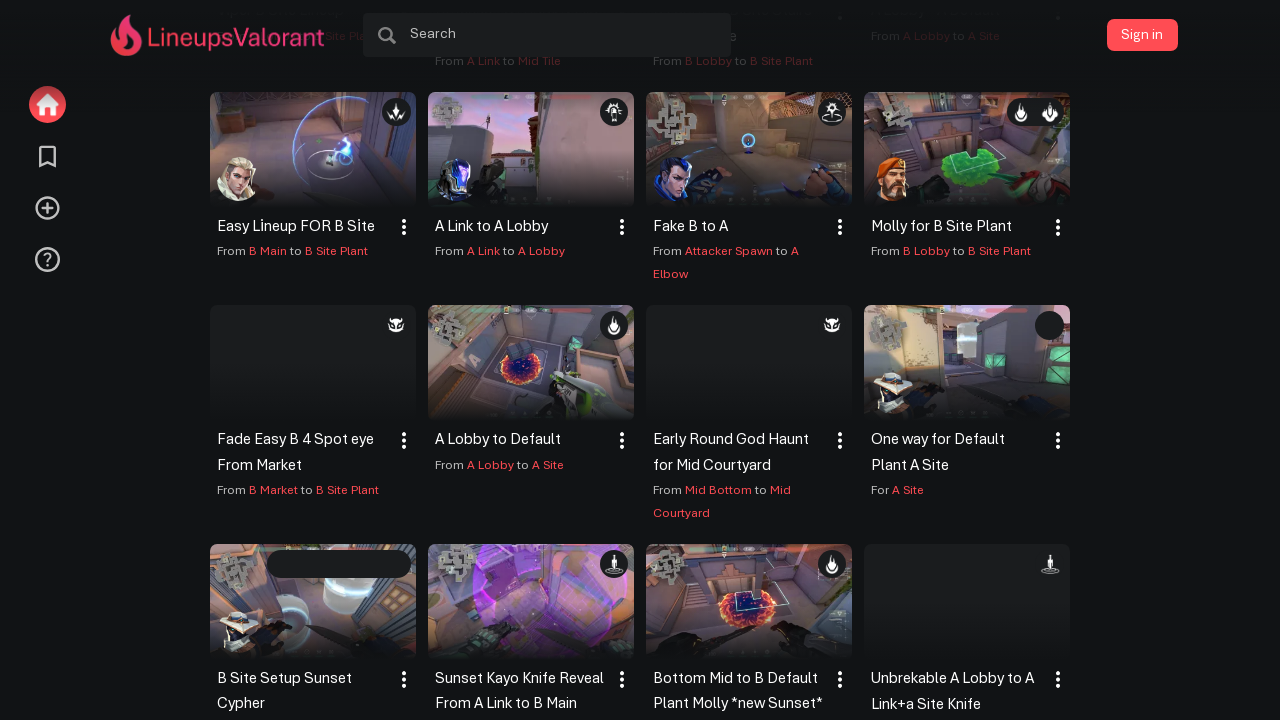

Retrieved new page height: 5833px
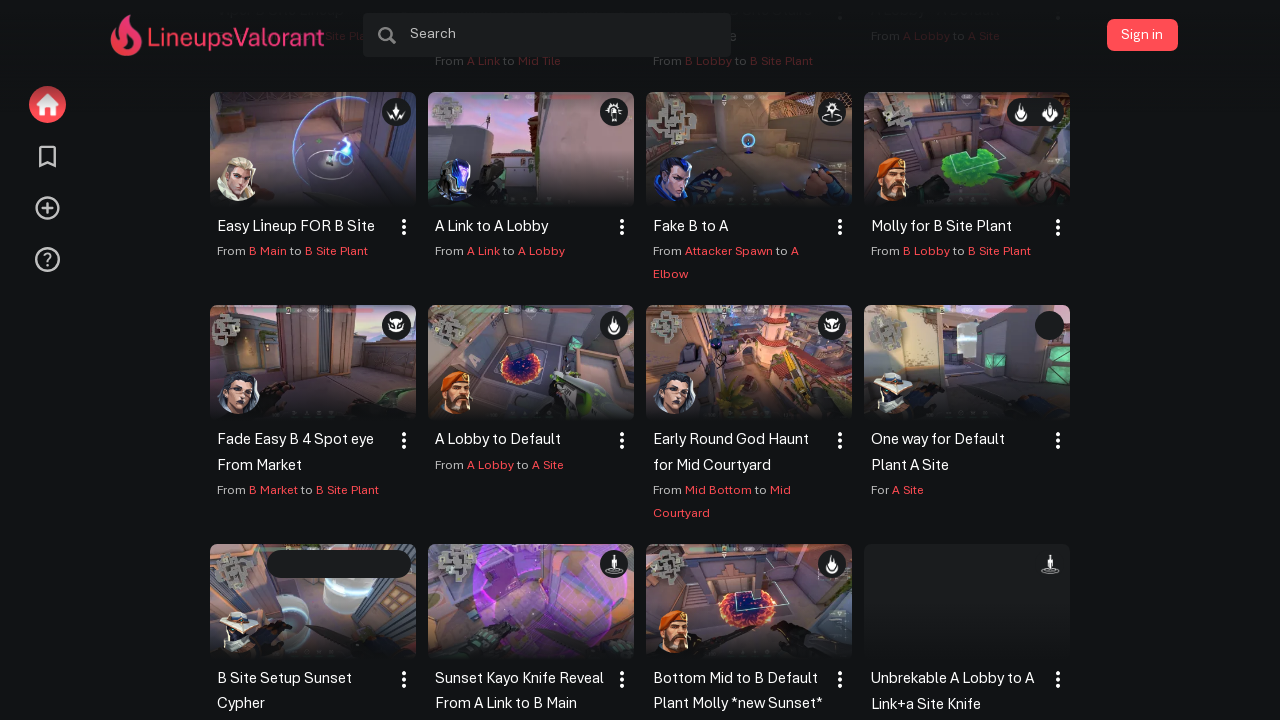

Scrolled to 90% of page height (iteration 3/5)
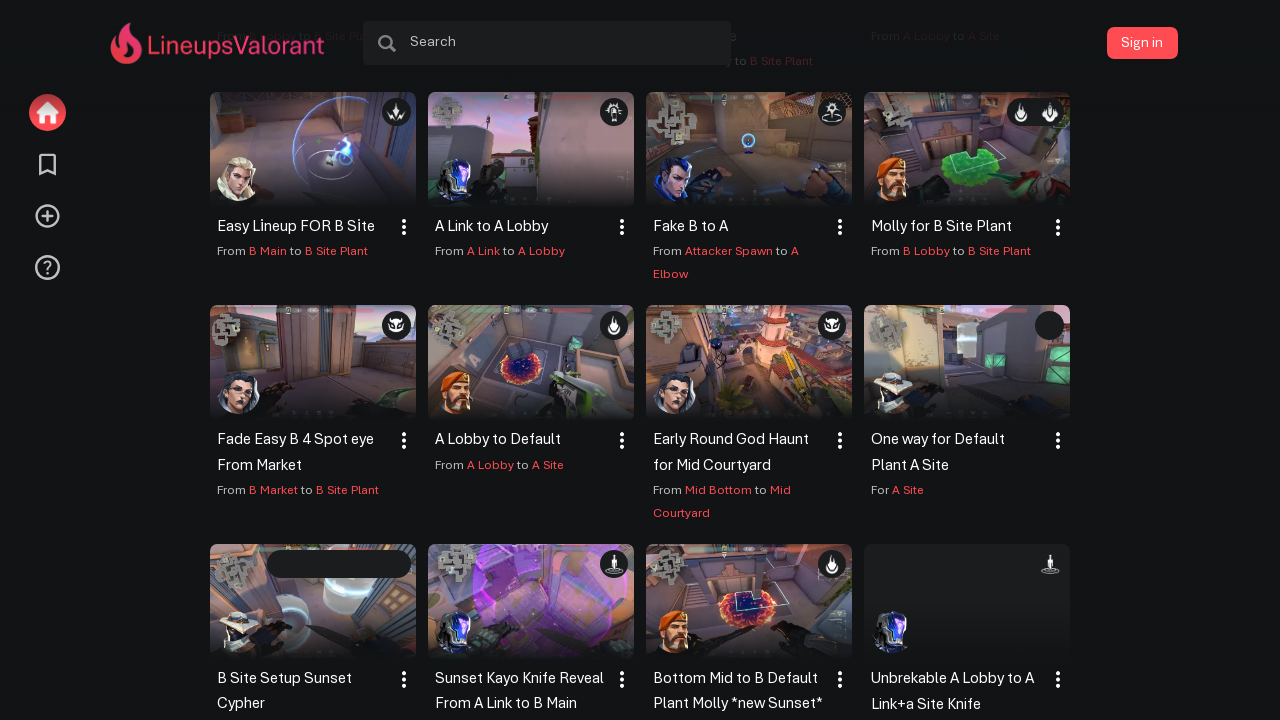

Waited 2 seconds for new content to load
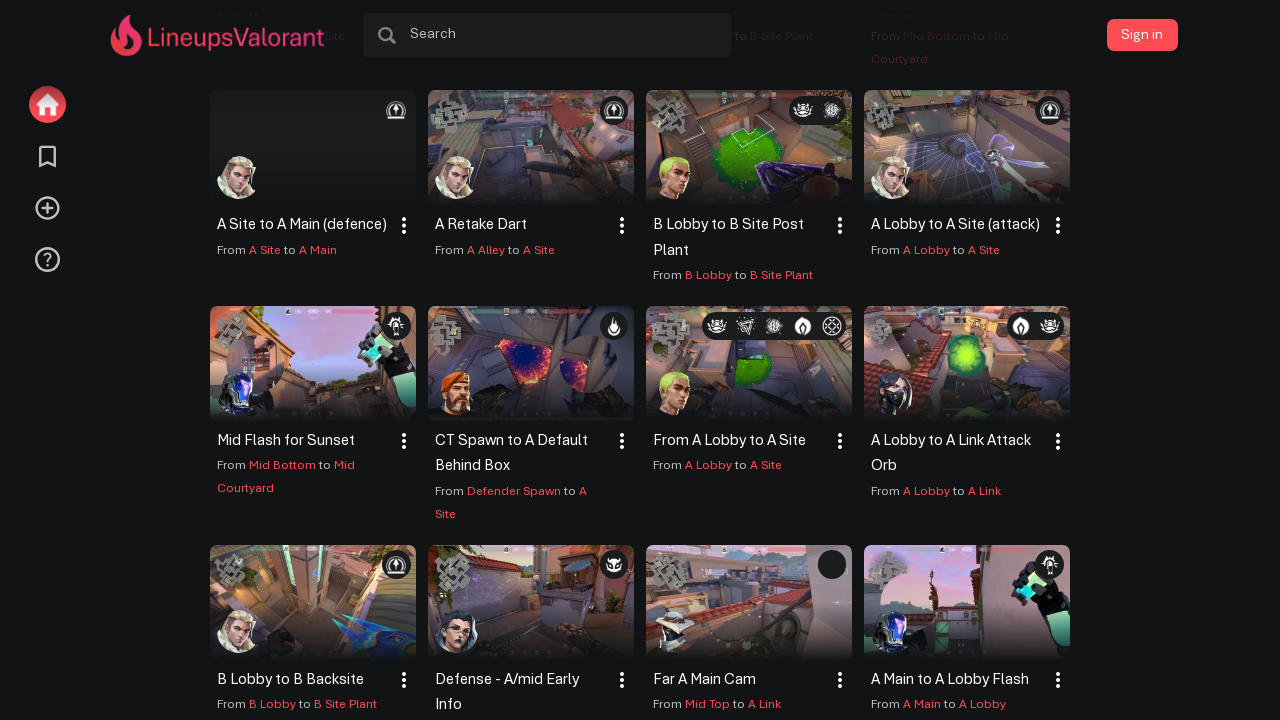

Retrieved new page height: 6980px
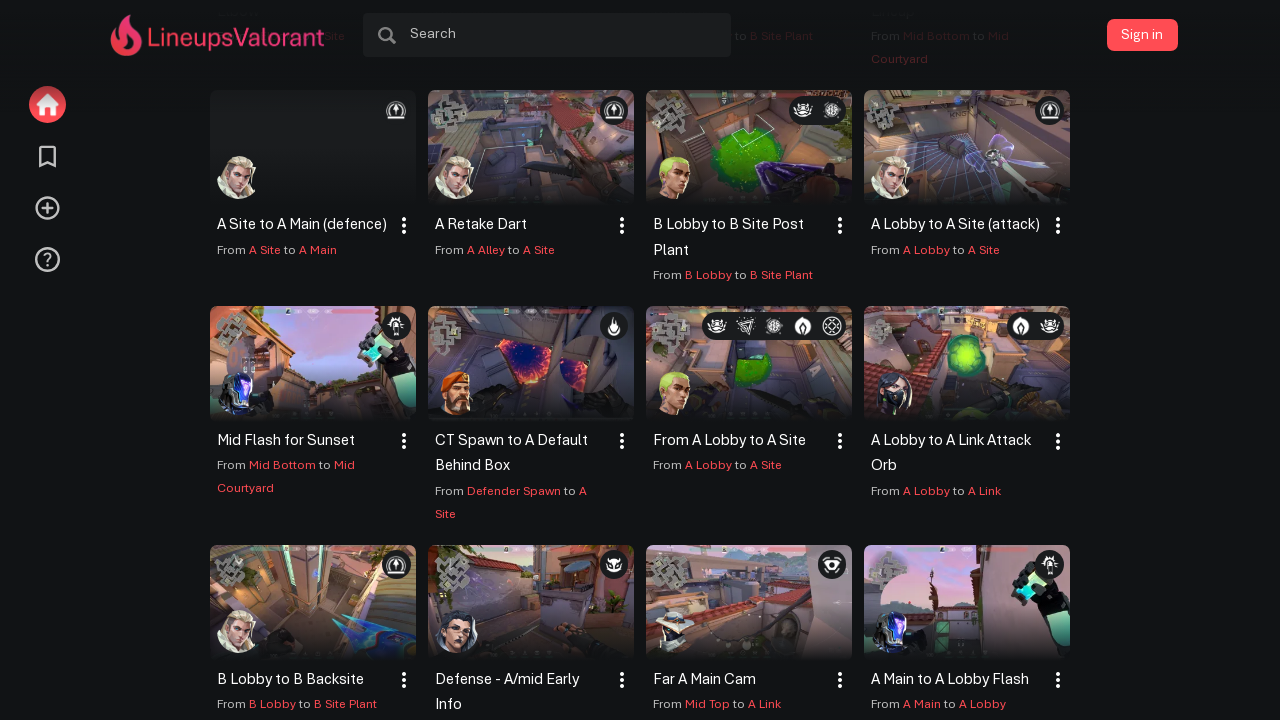

Scrolled to 90% of page height (iteration 4/5)
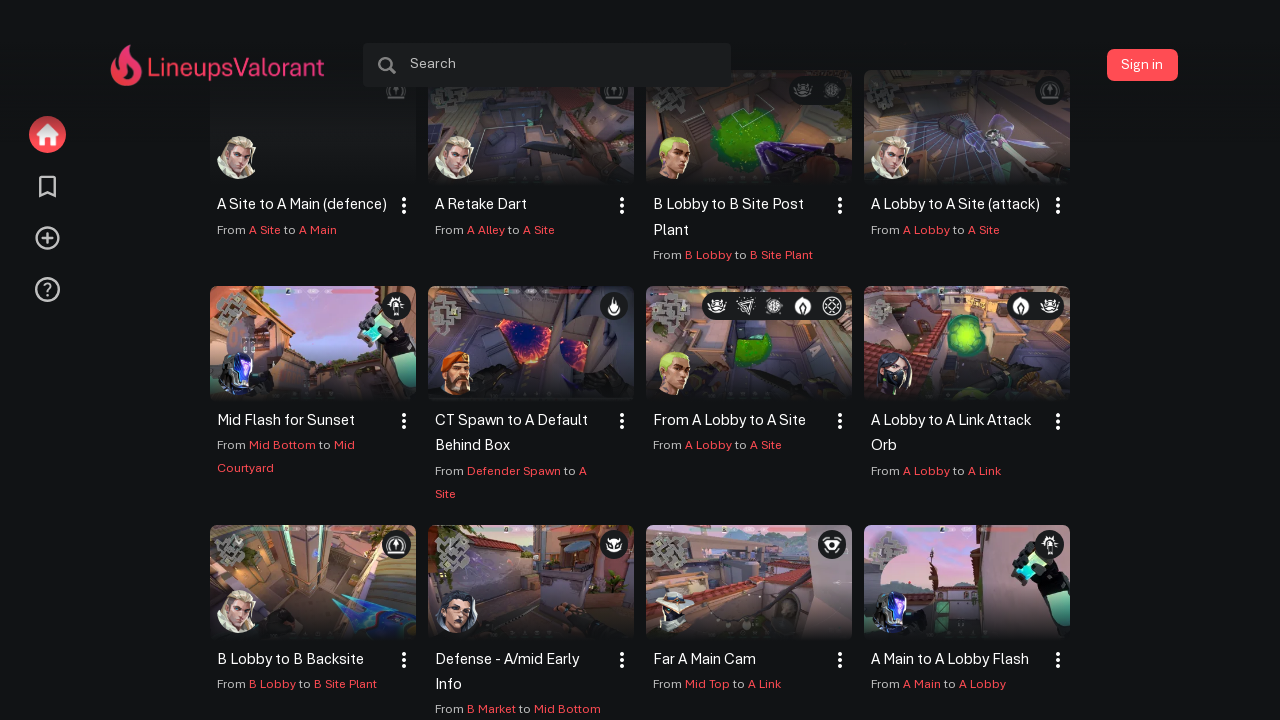

Waited 2 seconds for new content to load
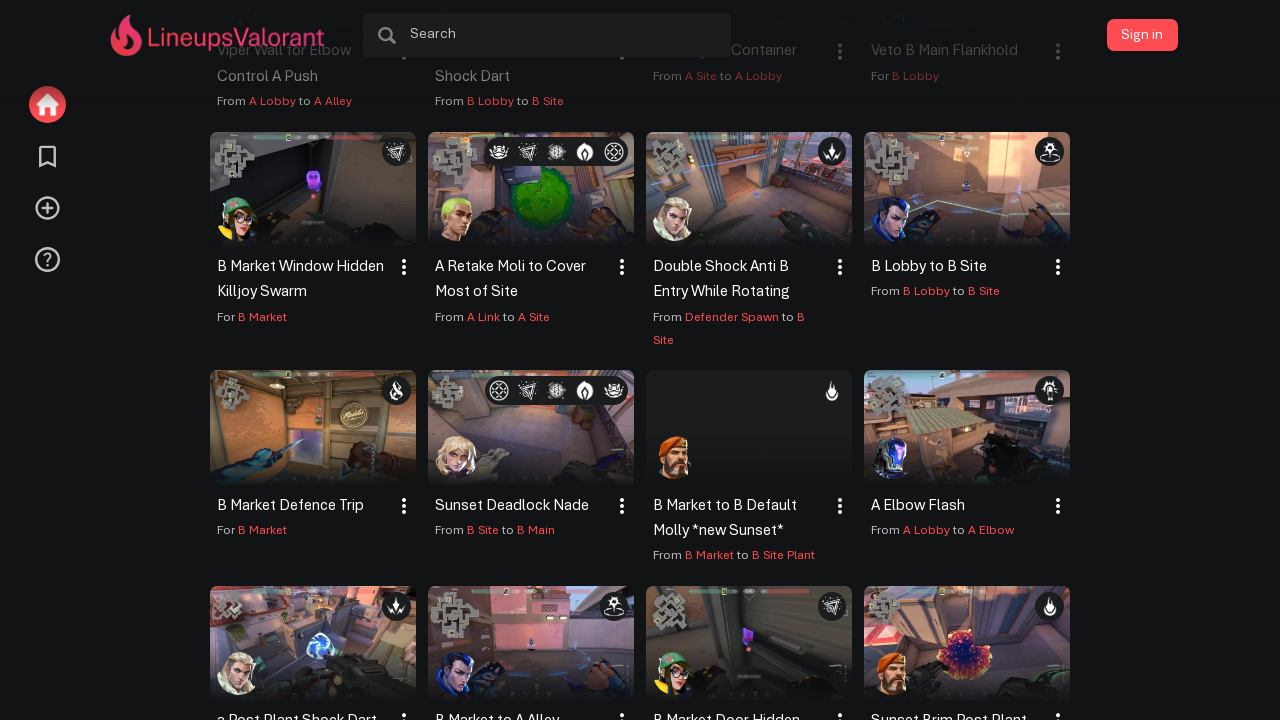

Retrieved new page height: 8082px
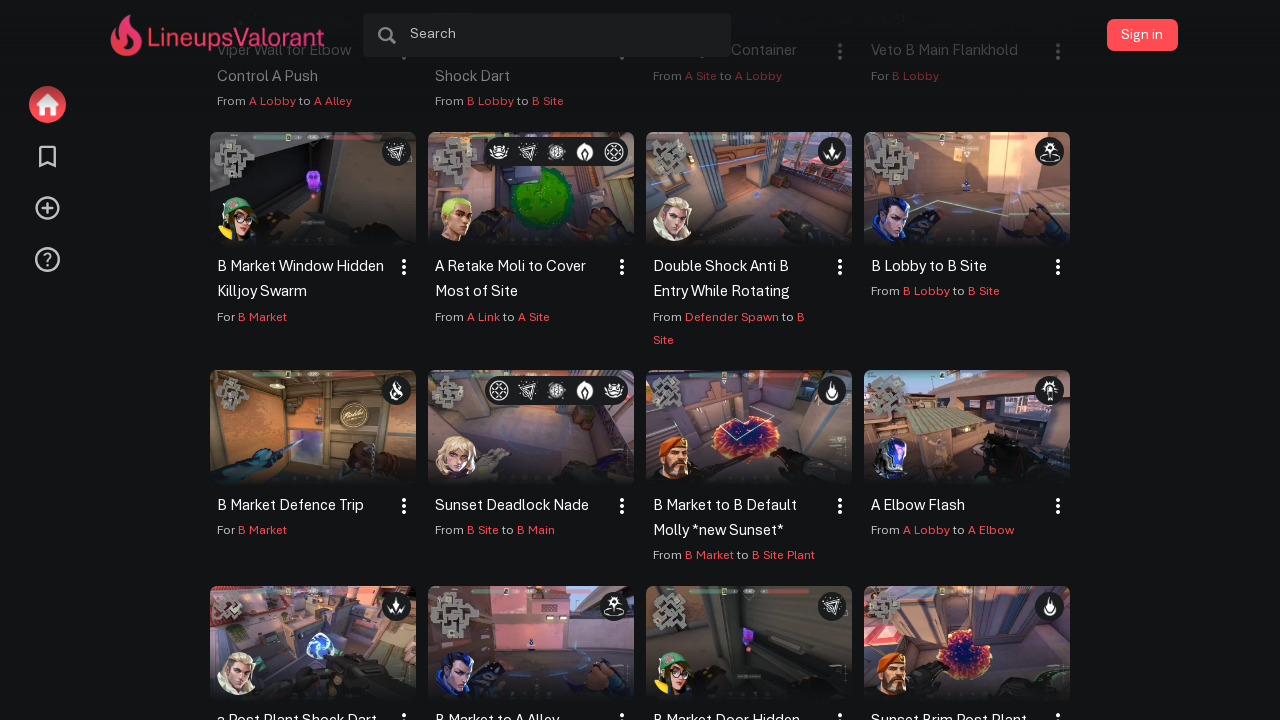

Scrolled to 90% of page height (iteration 5/5)
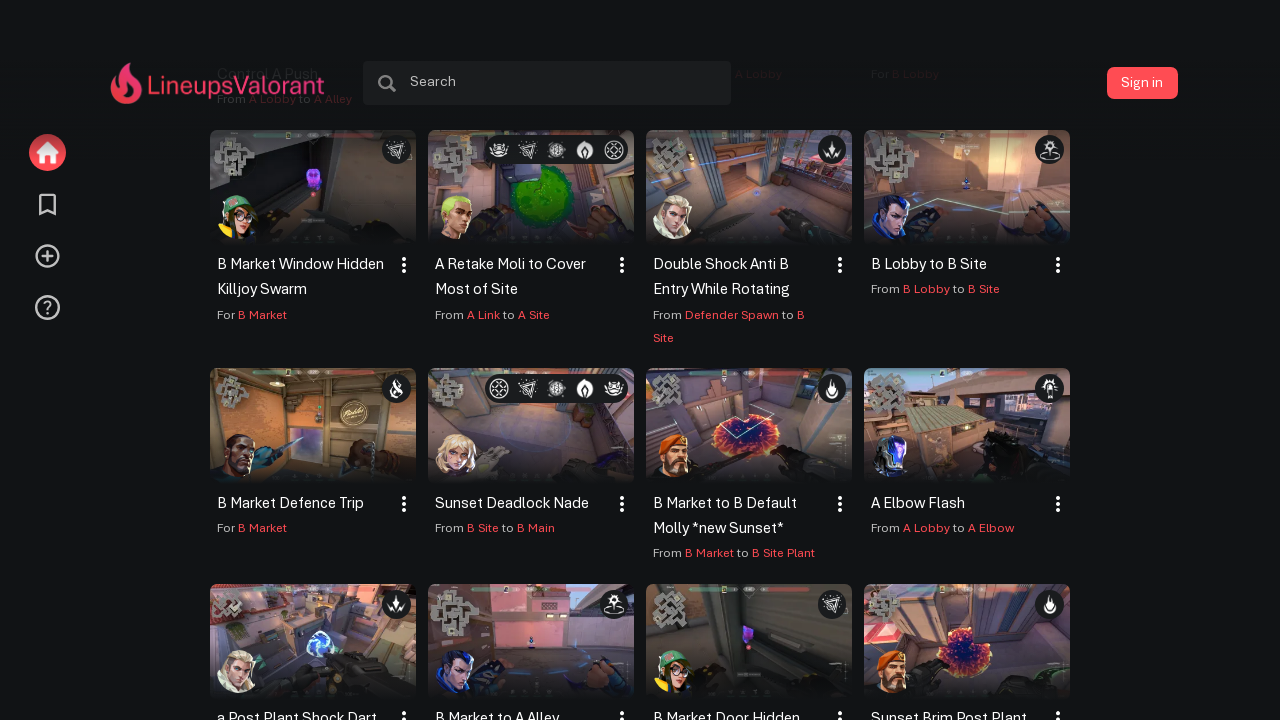

Waited 2 seconds for new content to load
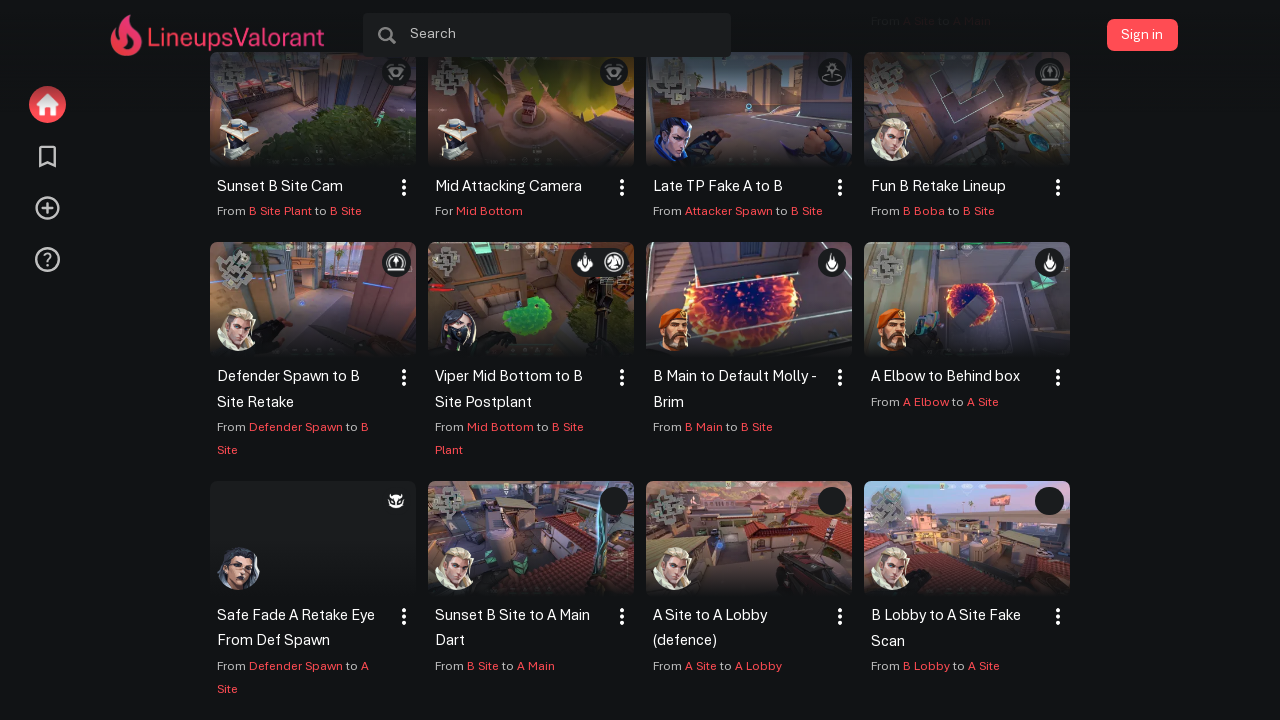

Retrieved new page height: 9183px
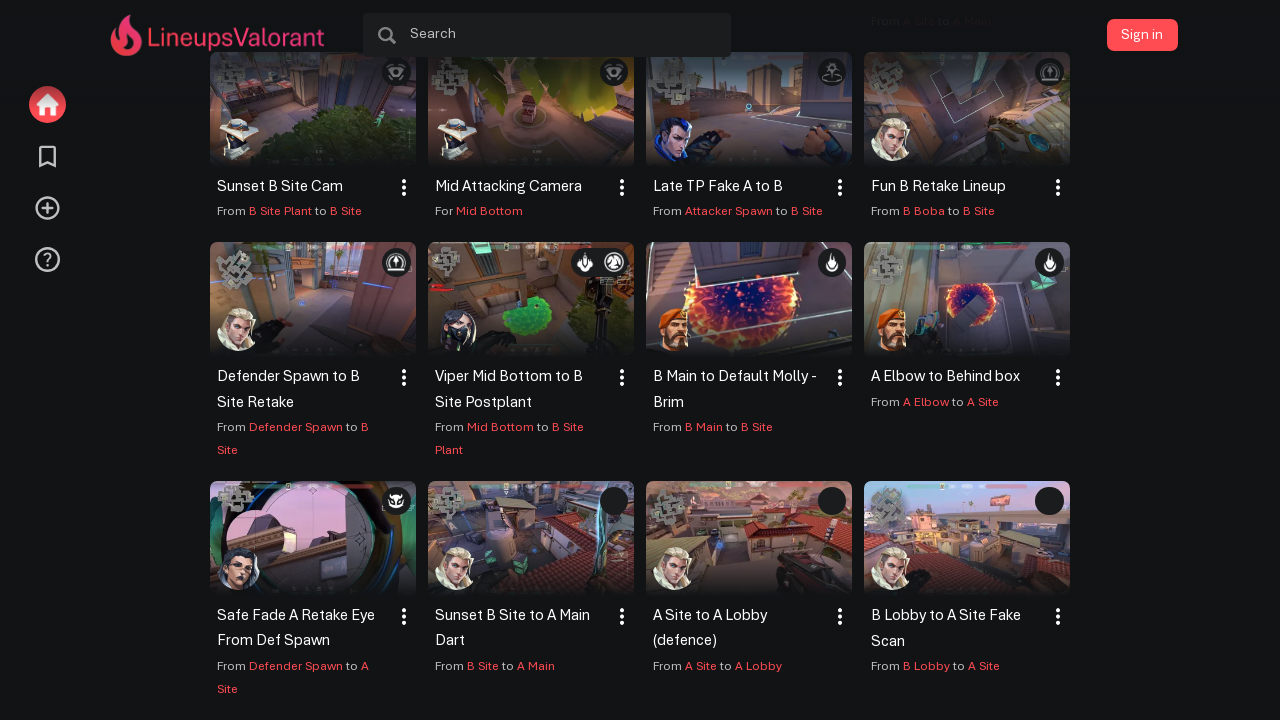

Verified lineup boxes are present for map 'Sunset'
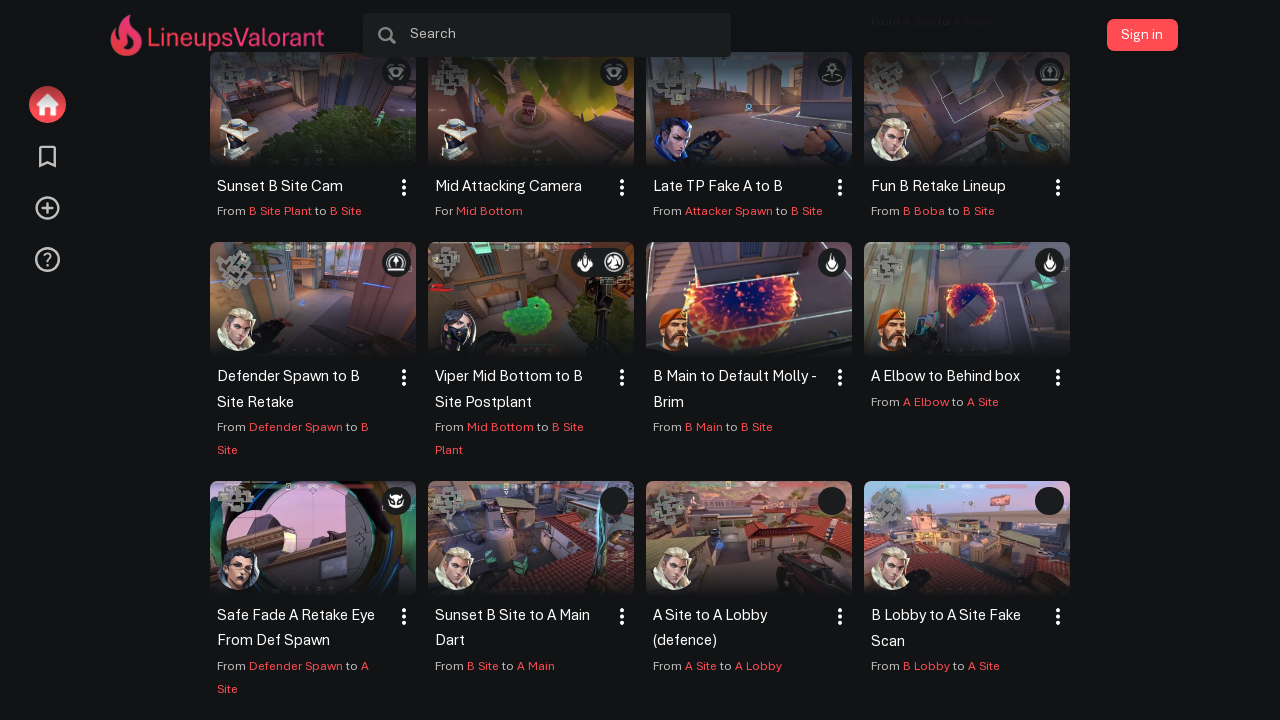

Waited 1 second before proceeding to next map
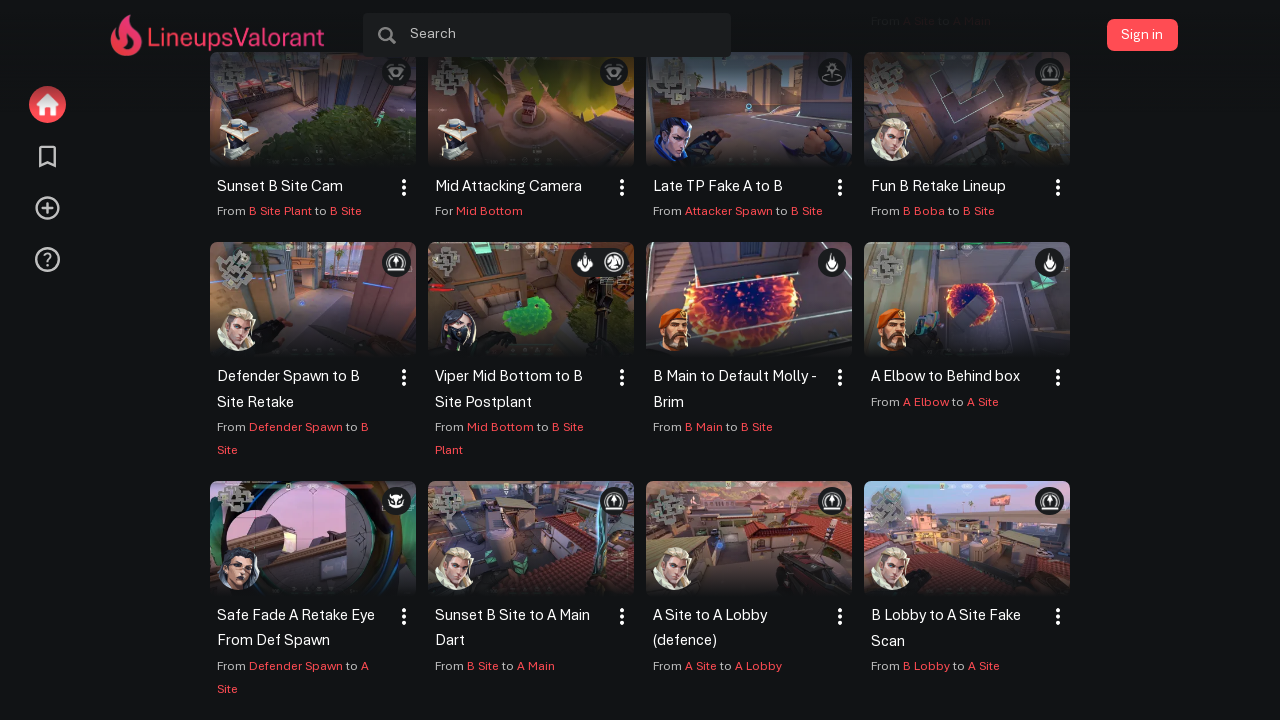

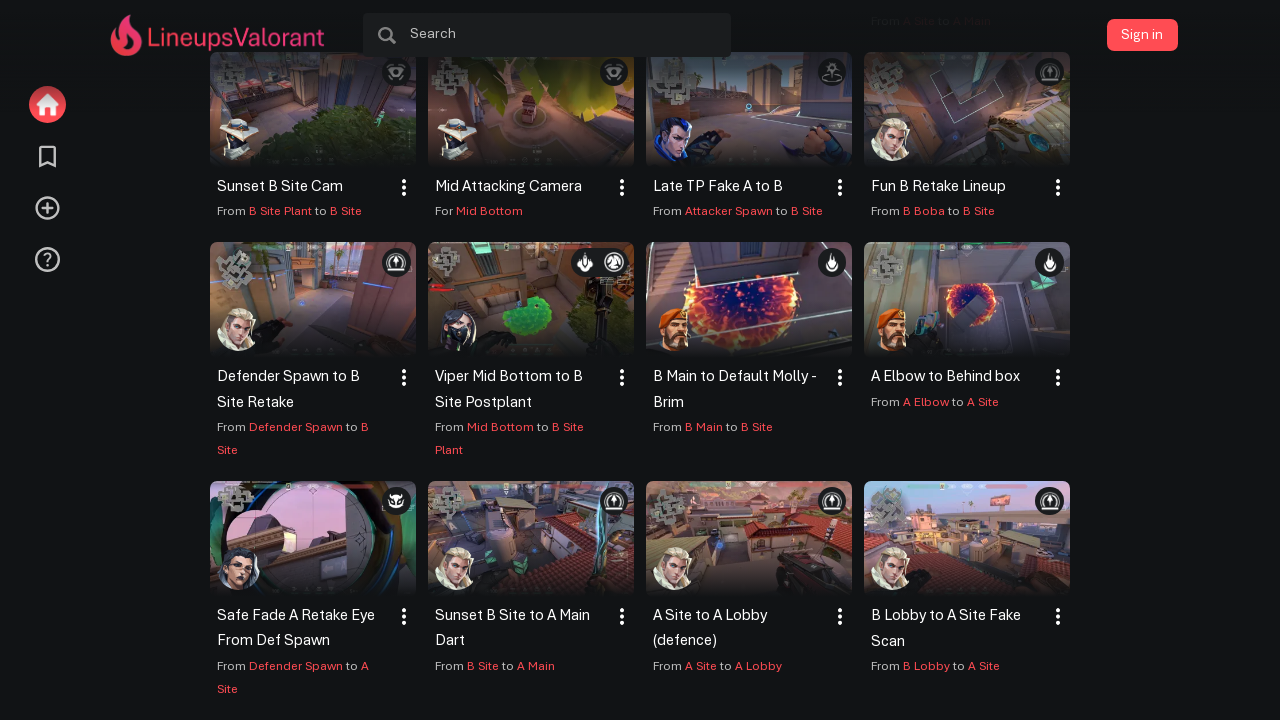